Navigates to a todo application, then adds 100 todo items by repeatedly filling the task input and clicking the add button

Starting URL: https://material.playwrightvn.com/

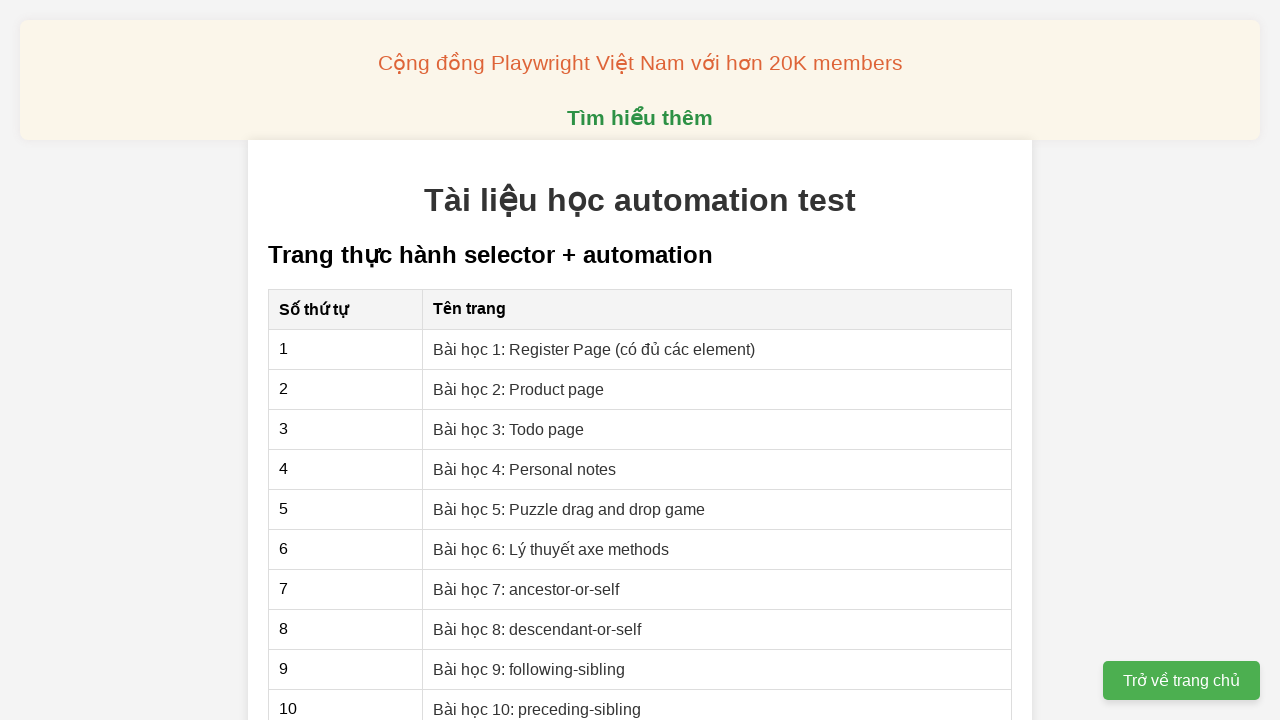

Clicked on the todo app link at (509, 429) on xpath=//*[@id="section-xpath"]/table/tbody/tr[3]/td[2]/a
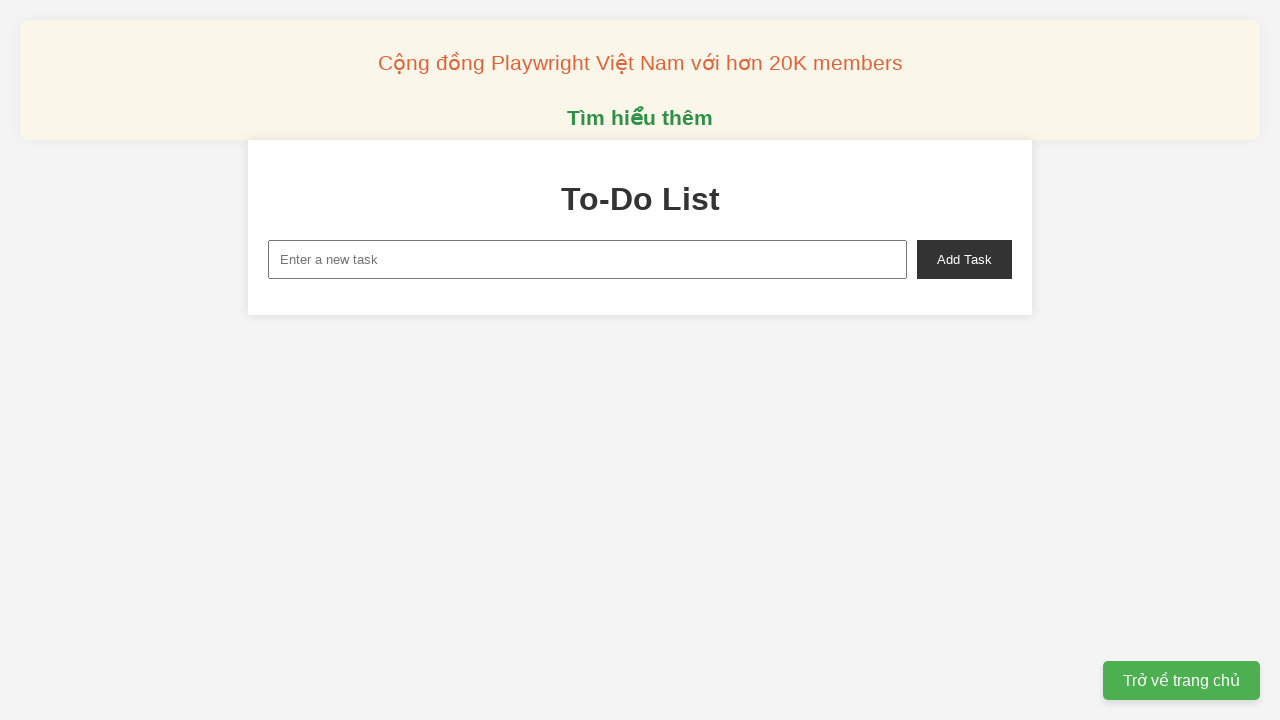

Filled task input with 'Todo 1' on xpath=//*[@id="new-task"]
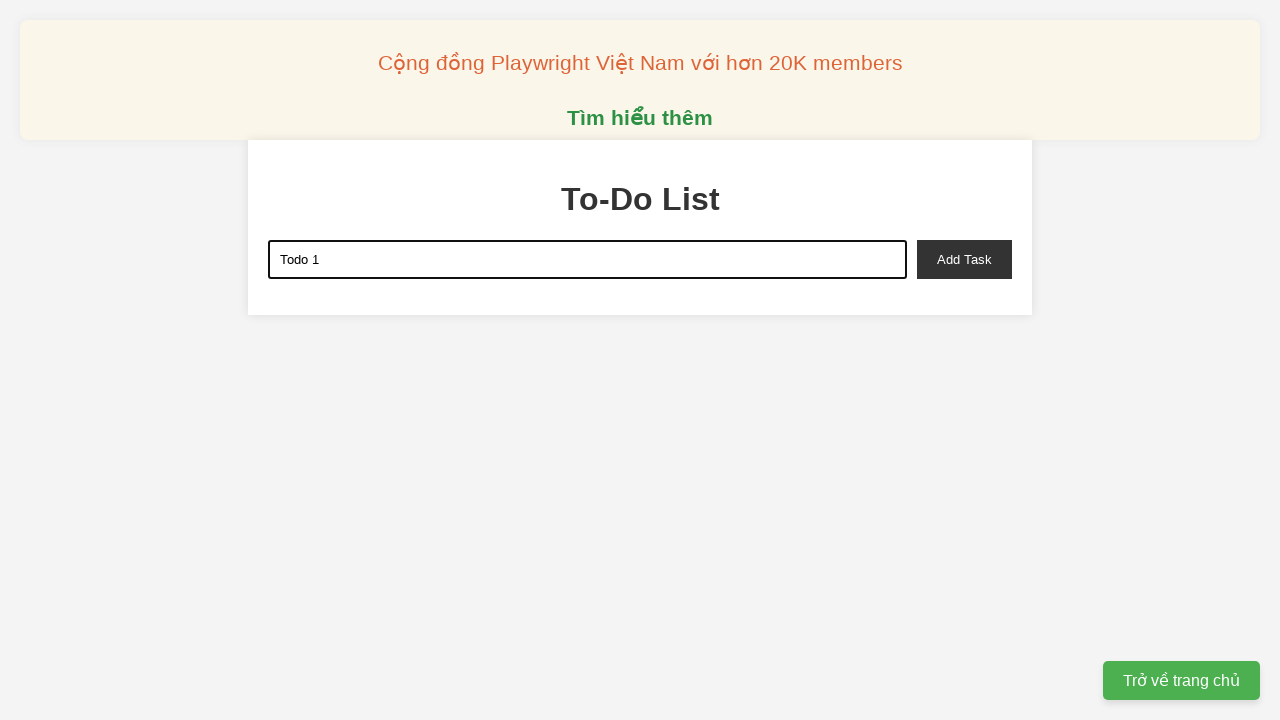

Clicked add button to create 'Todo 1' at (964, 259) on xpath=//*[@id="add-task"]
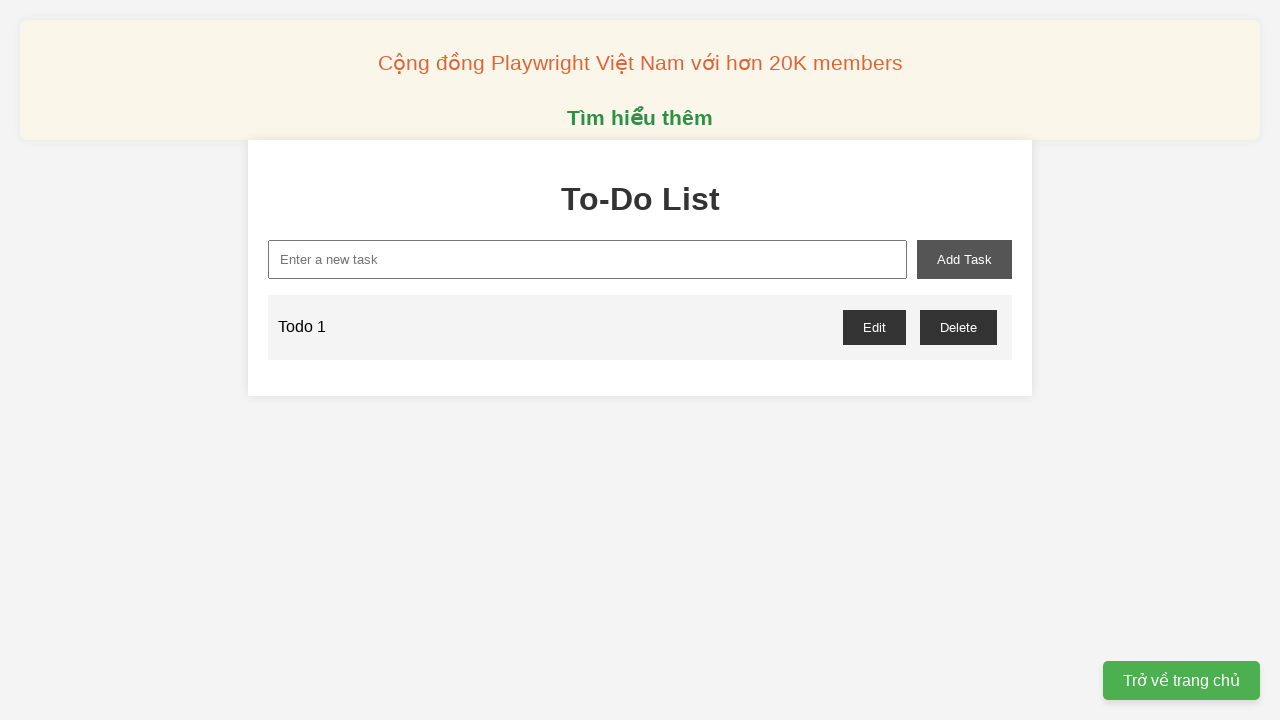

Filled task input with 'Todo 2' on xpath=//*[@id="new-task"]
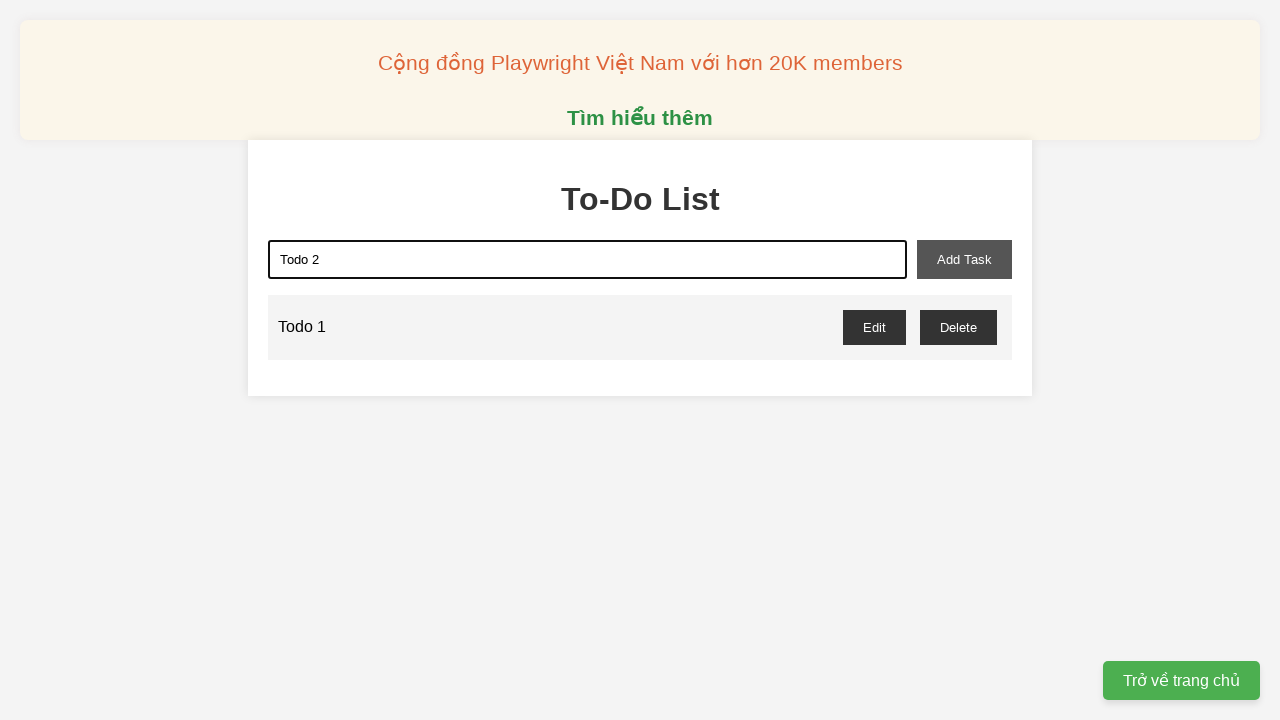

Clicked add button to create 'Todo 2' at (964, 259) on xpath=//*[@id="add-task"]
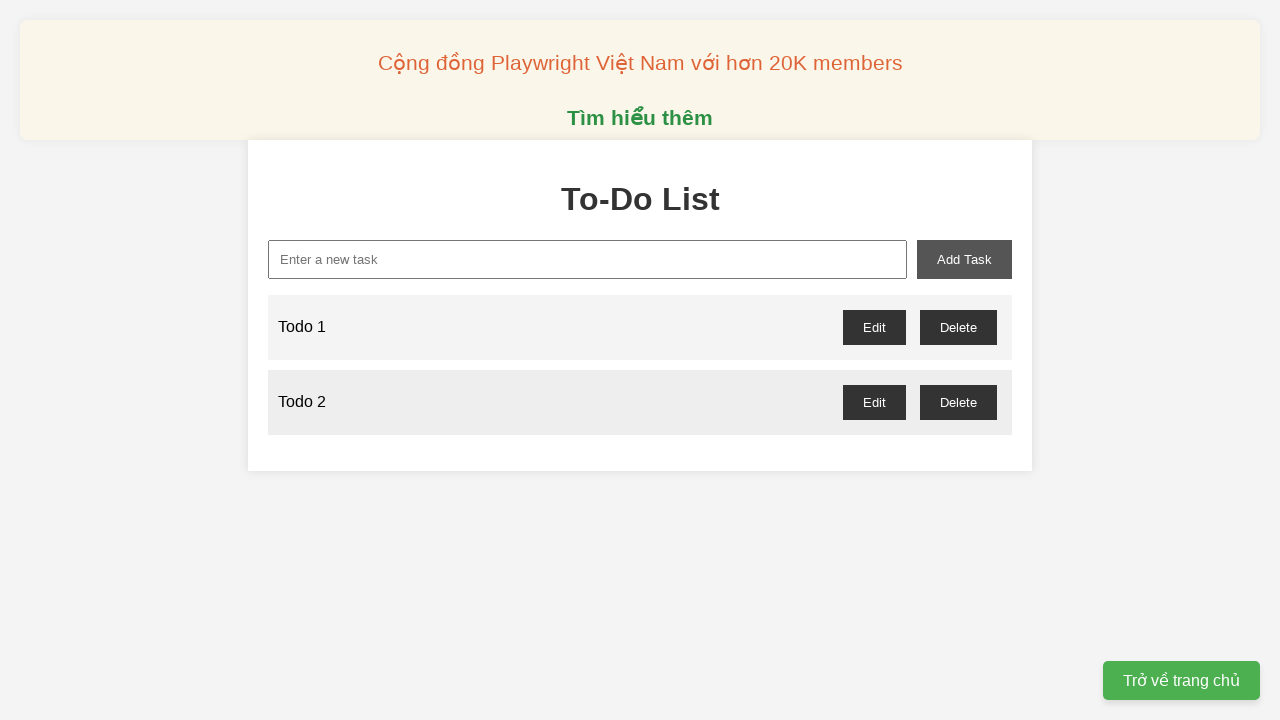

Filled task input with 'Todo 3' on xpath=//*[@id="new-task"]
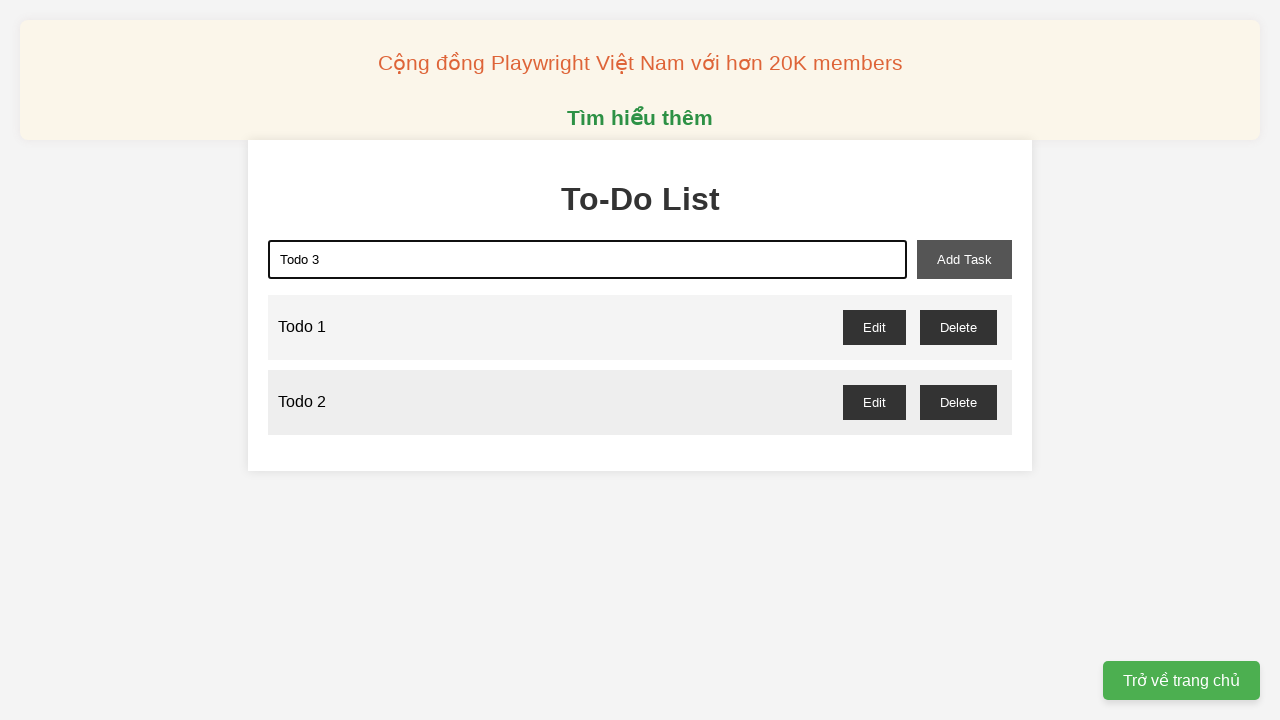

Clicked add button to create 'Todo 3' at (964, 259) on xpath=//*[@id="add-task"]
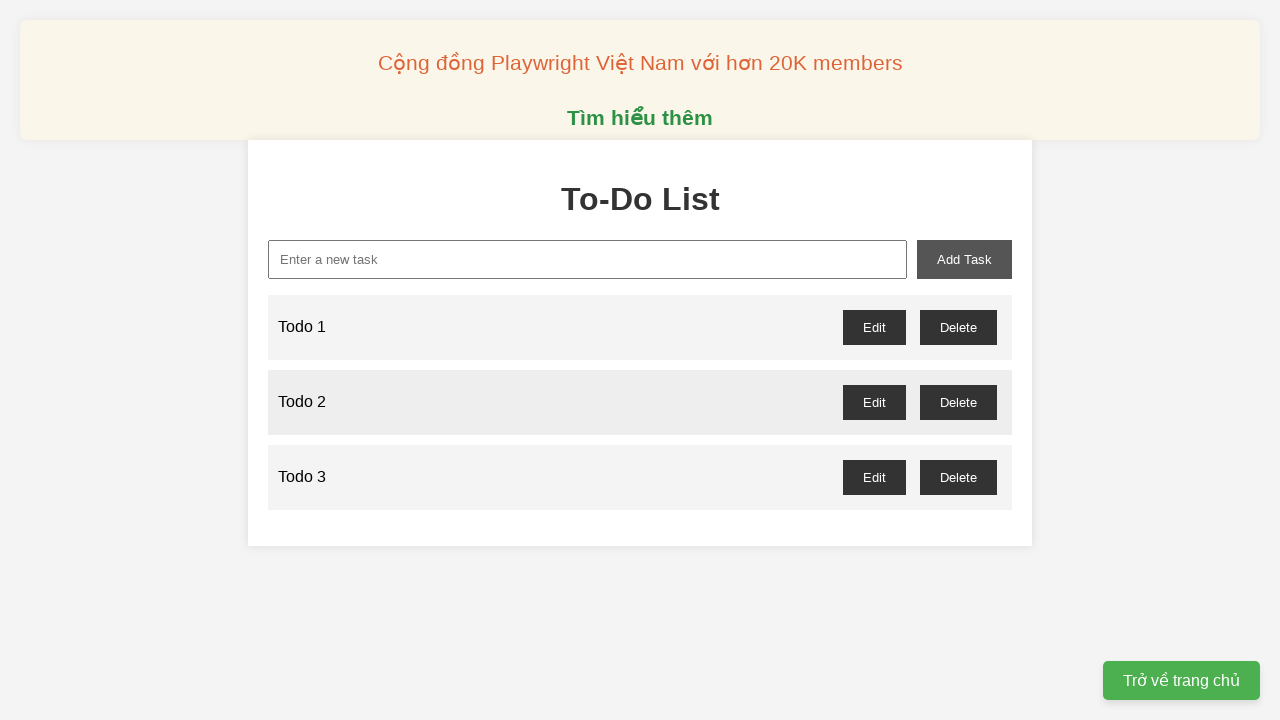

Filled task input with 'Todo 4' on xpath=//*[@id="new-task"]
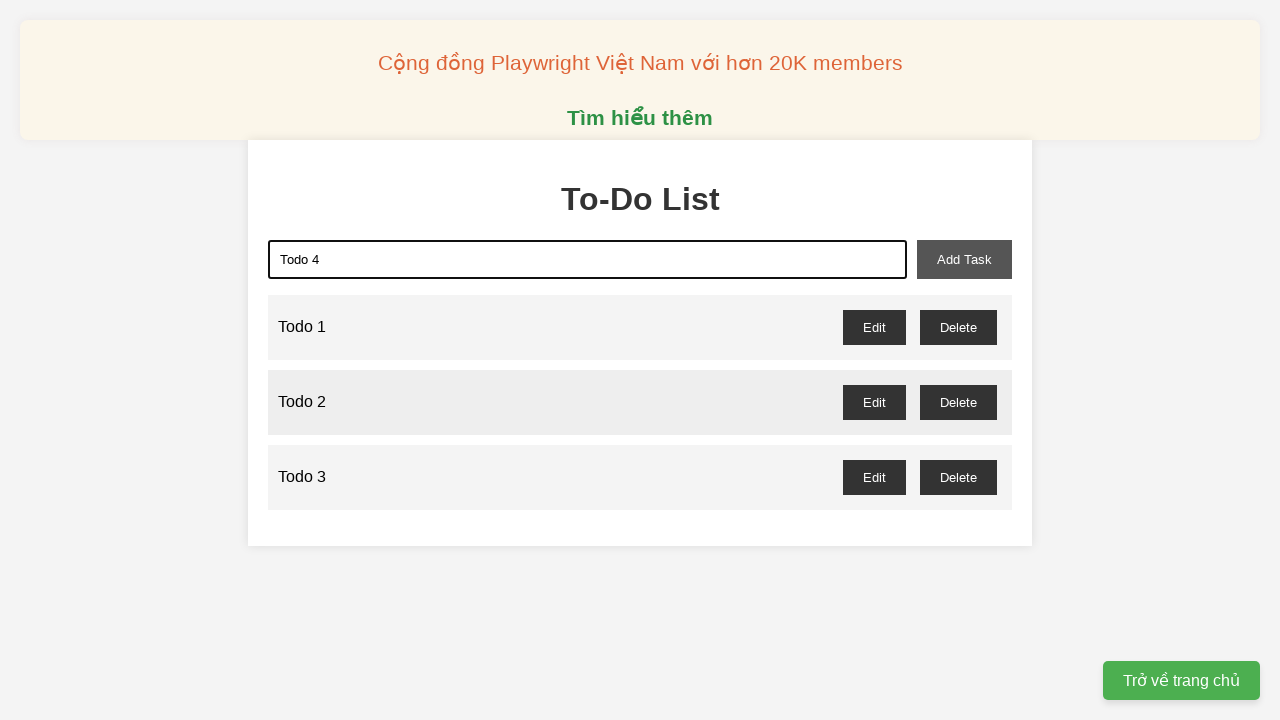

Clicked add button to create 'Todo 4' at (964, 259) on xpath=//*[@id="add-task"]
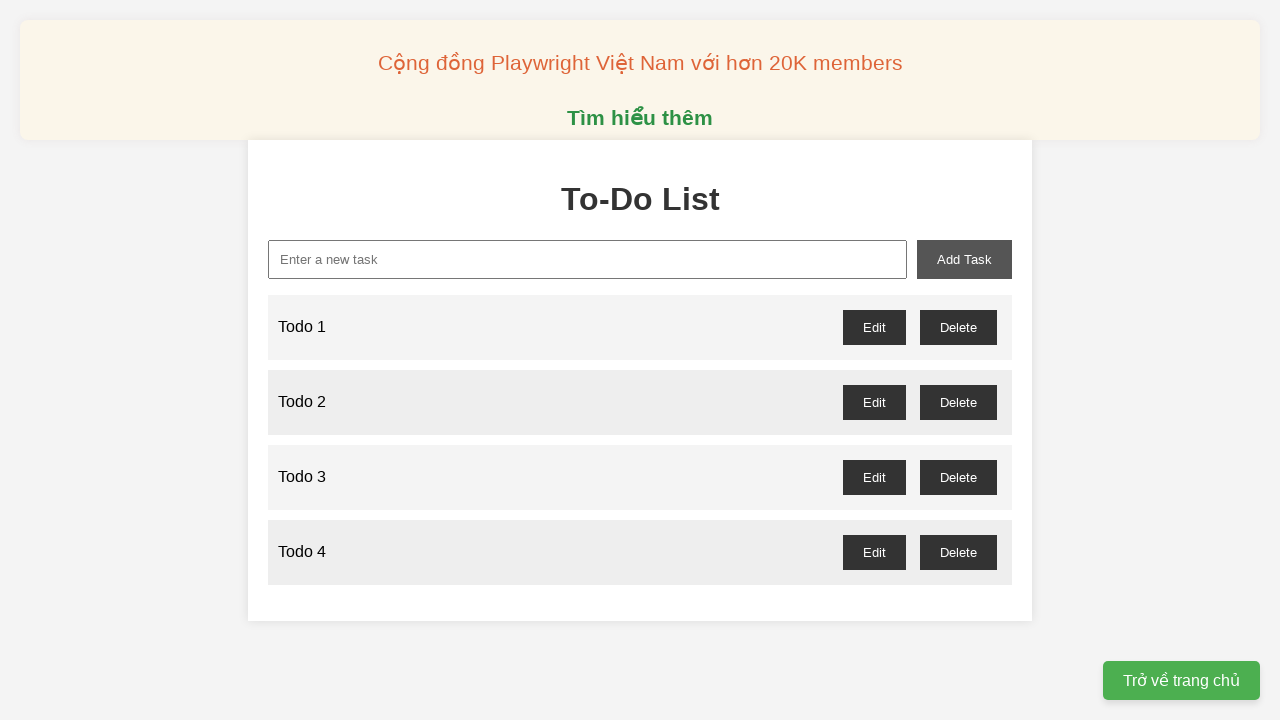

Filled task input with 'Todo 5' on xpath=//*[@id="new-task"]
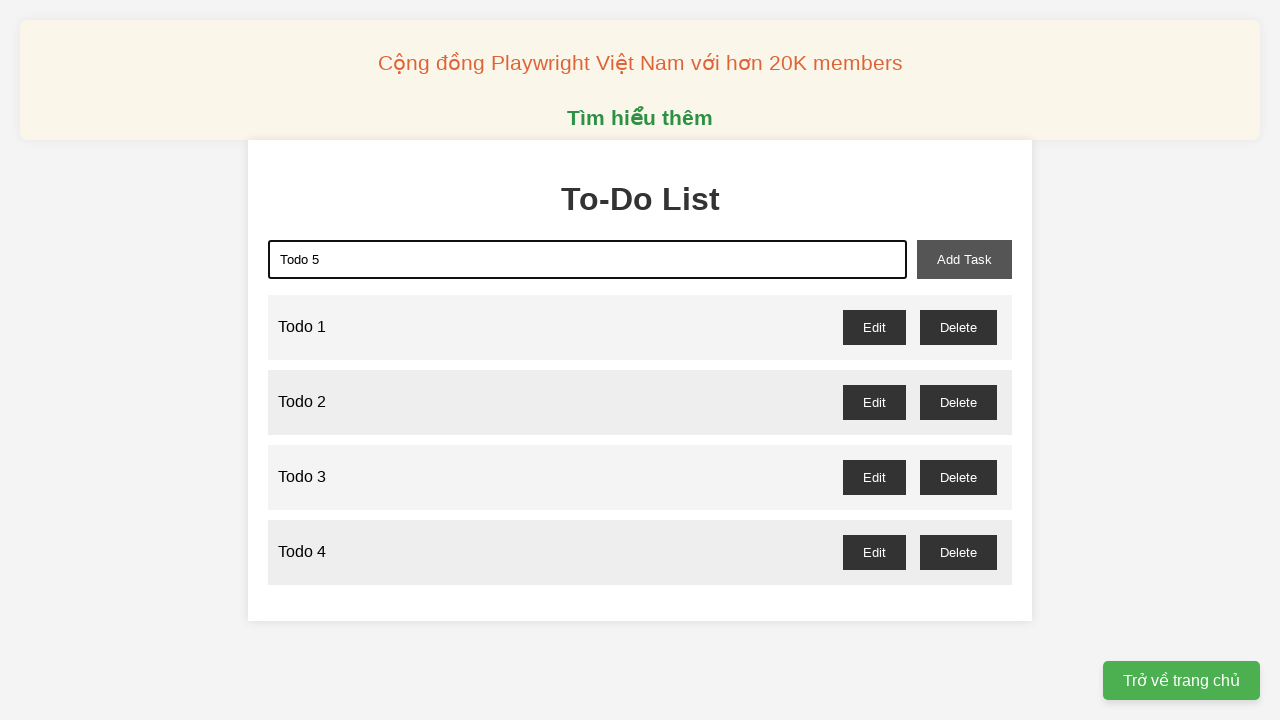

Clicked add button to create 'Todo 5' at (964, 259) on xpath=//*[@id="add-task"]
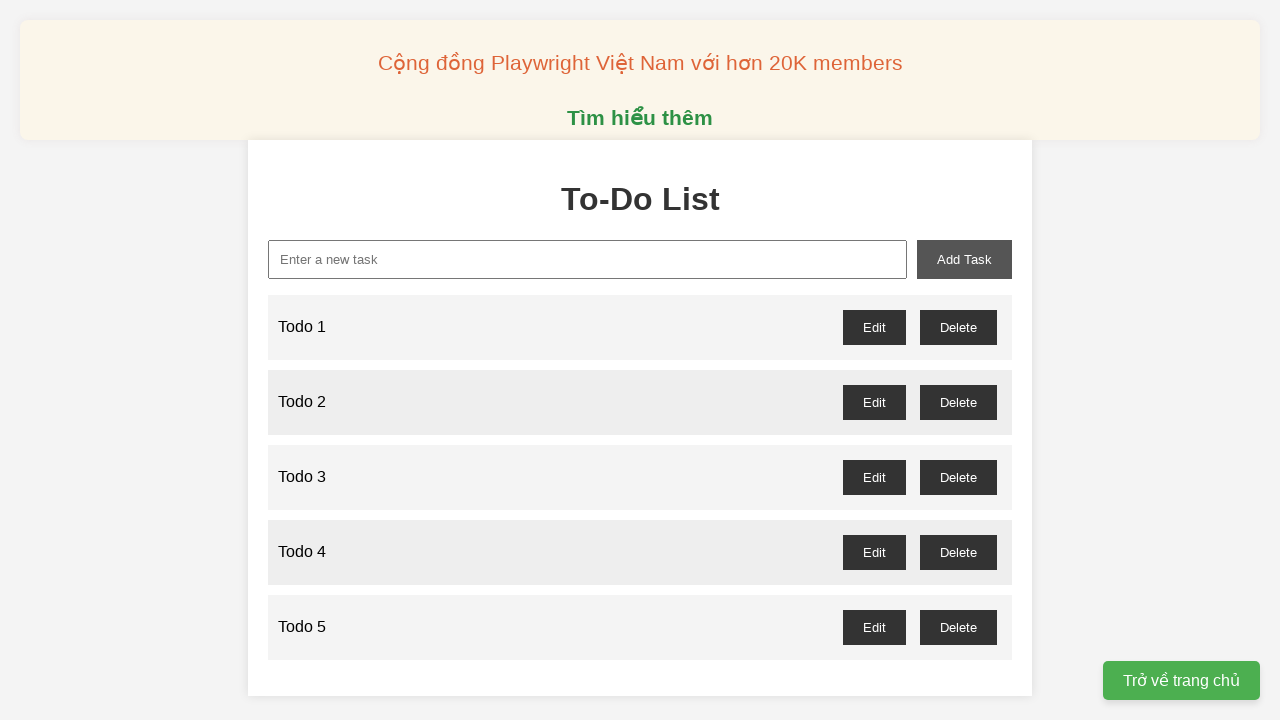

Filled task input with 'Todo 6' on xpath=//*[@id="new-task"]
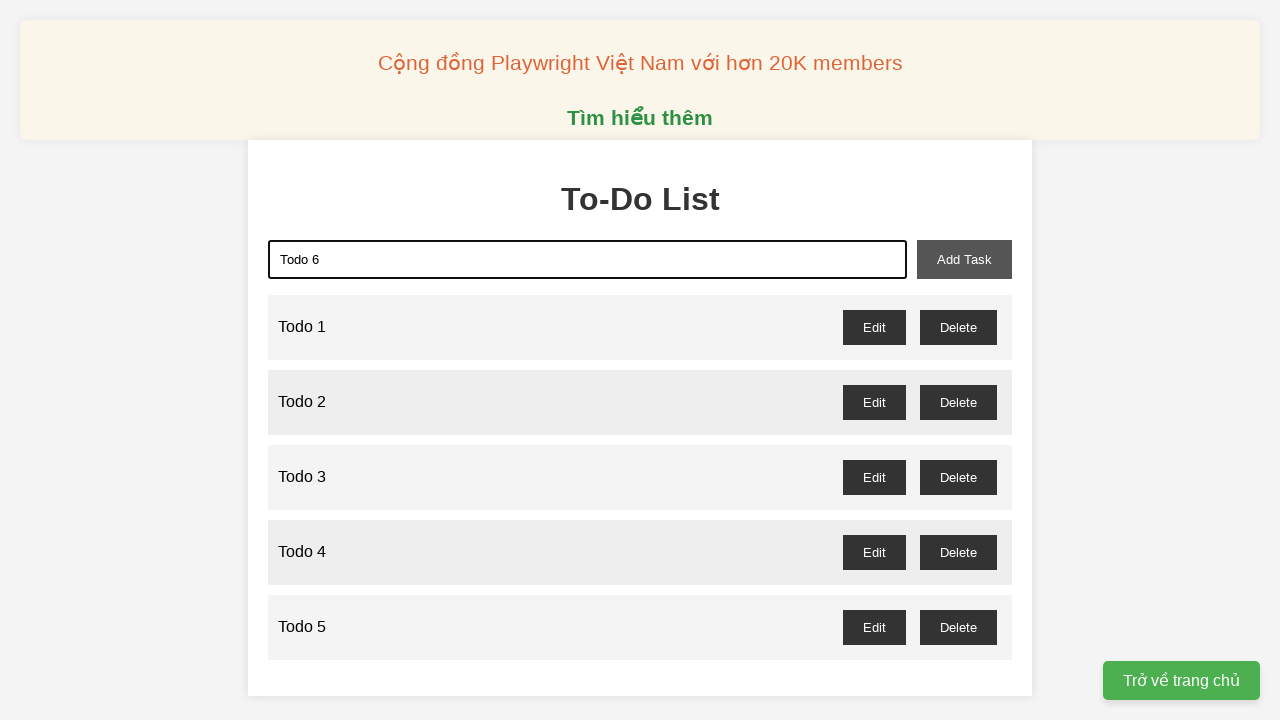

Clicked add button to create 'Todo 6' at (964, 259) on xpath=//*[@id="add-task"]
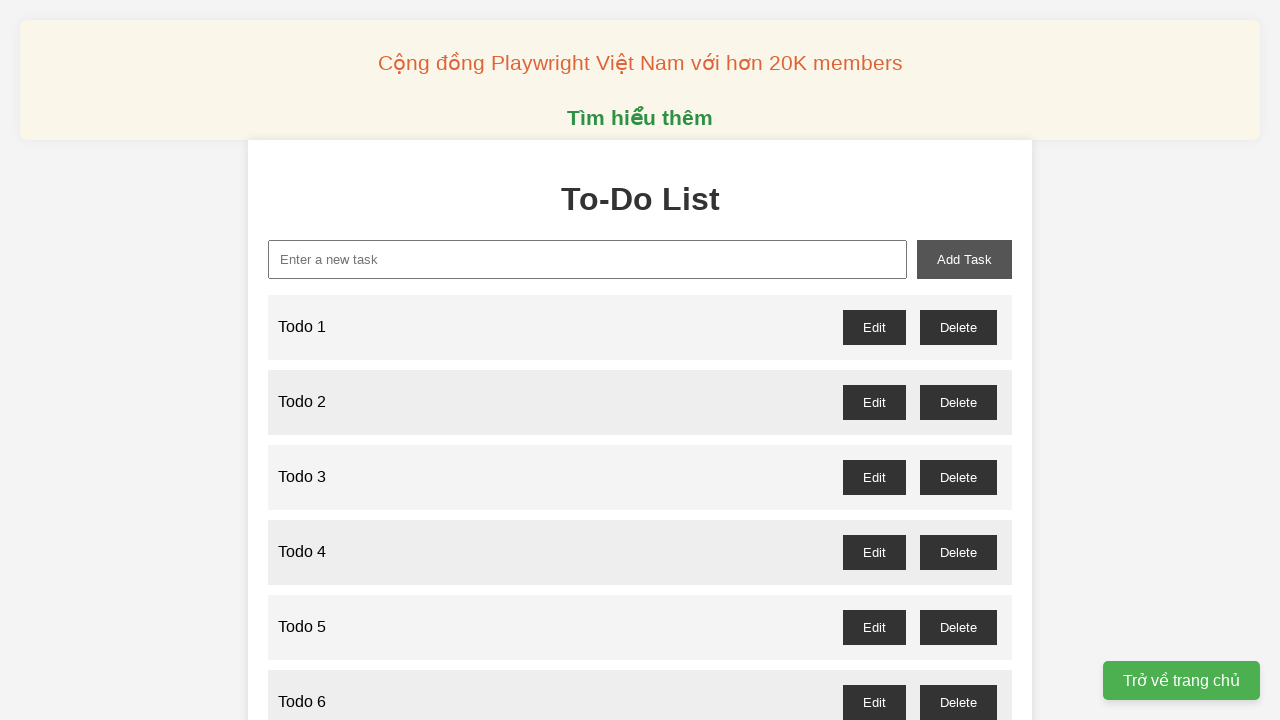

Filled task input with 'Todo 7' on xpath=//*[@id="new-task"]
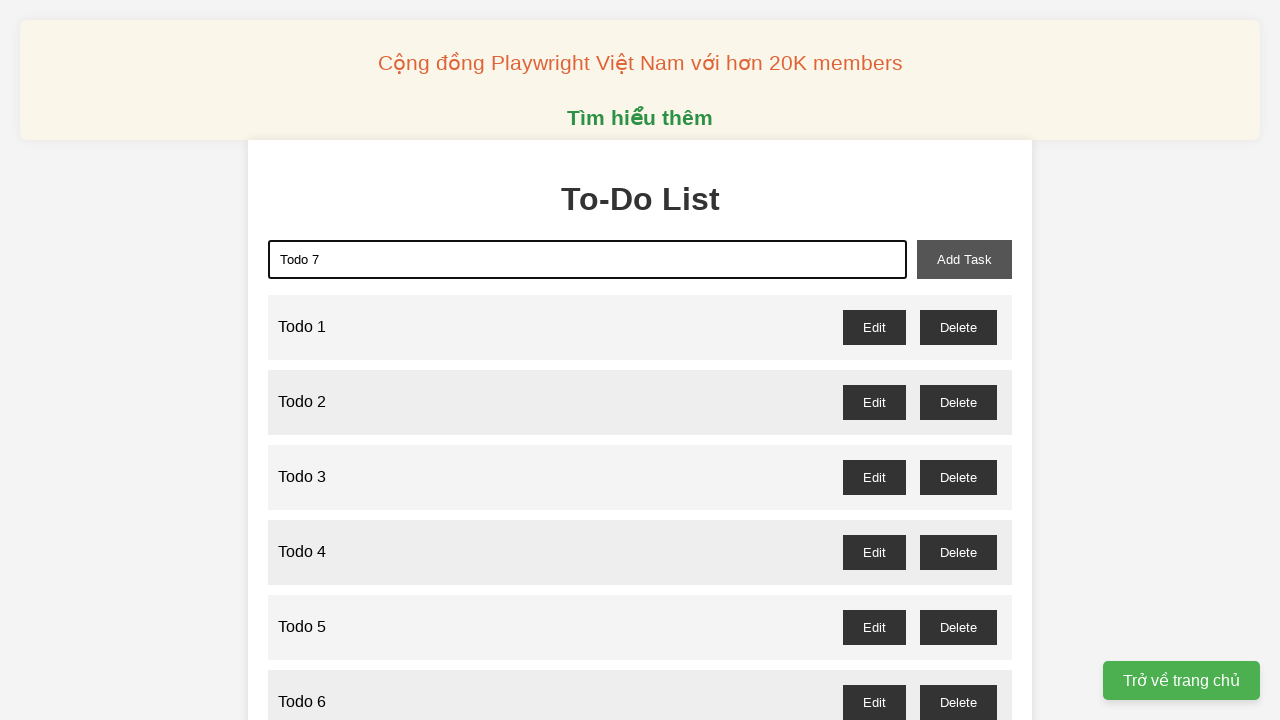

Clicked add button to create 'Todo 7' at (964, 259) on xpath=//*[@id="add-task"]
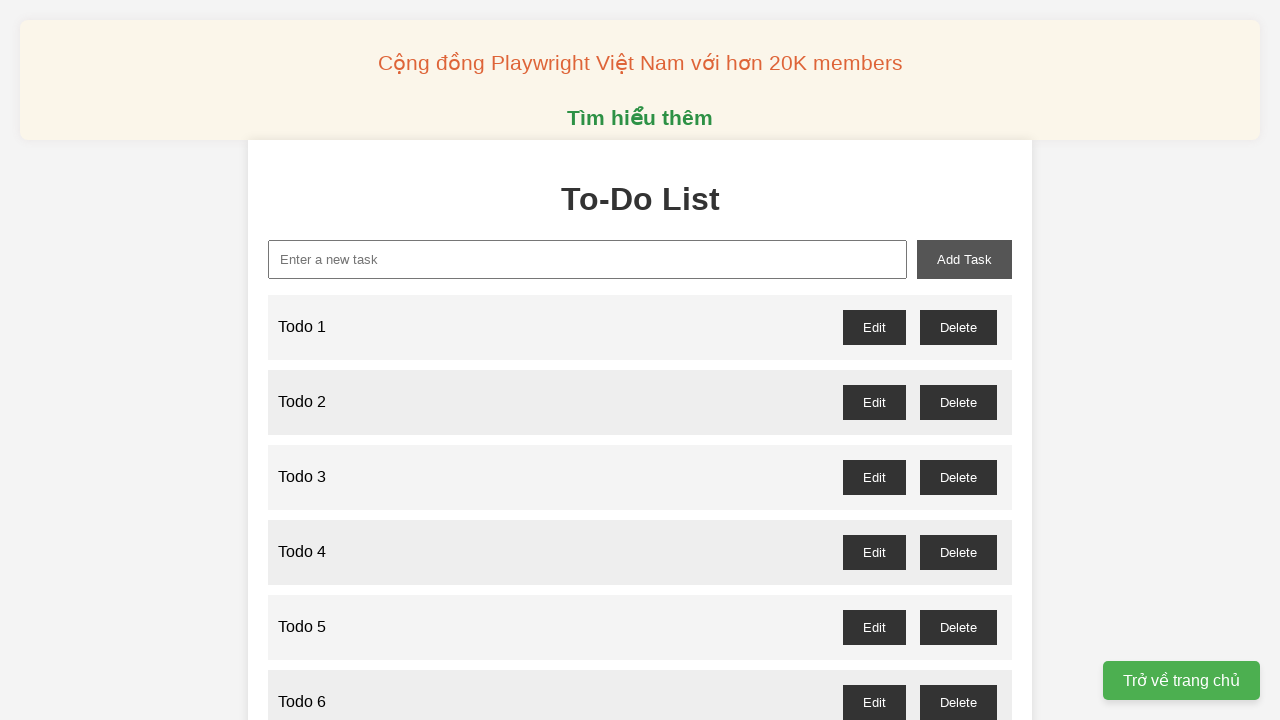

Filled task input with 'Todo 8' on xpath=//*[@id="new-task"]
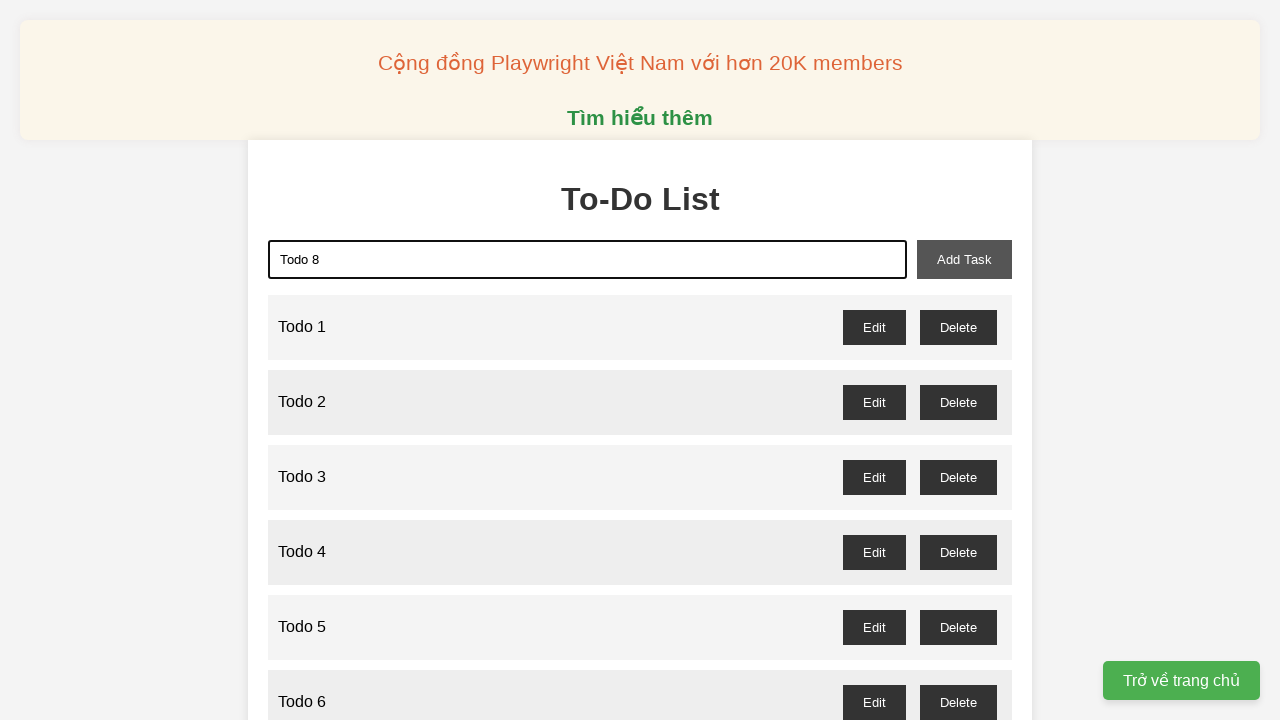

Clicked add button to create 'Todo 8' at (964, 259) on xpath=//*[@id="add-task"]
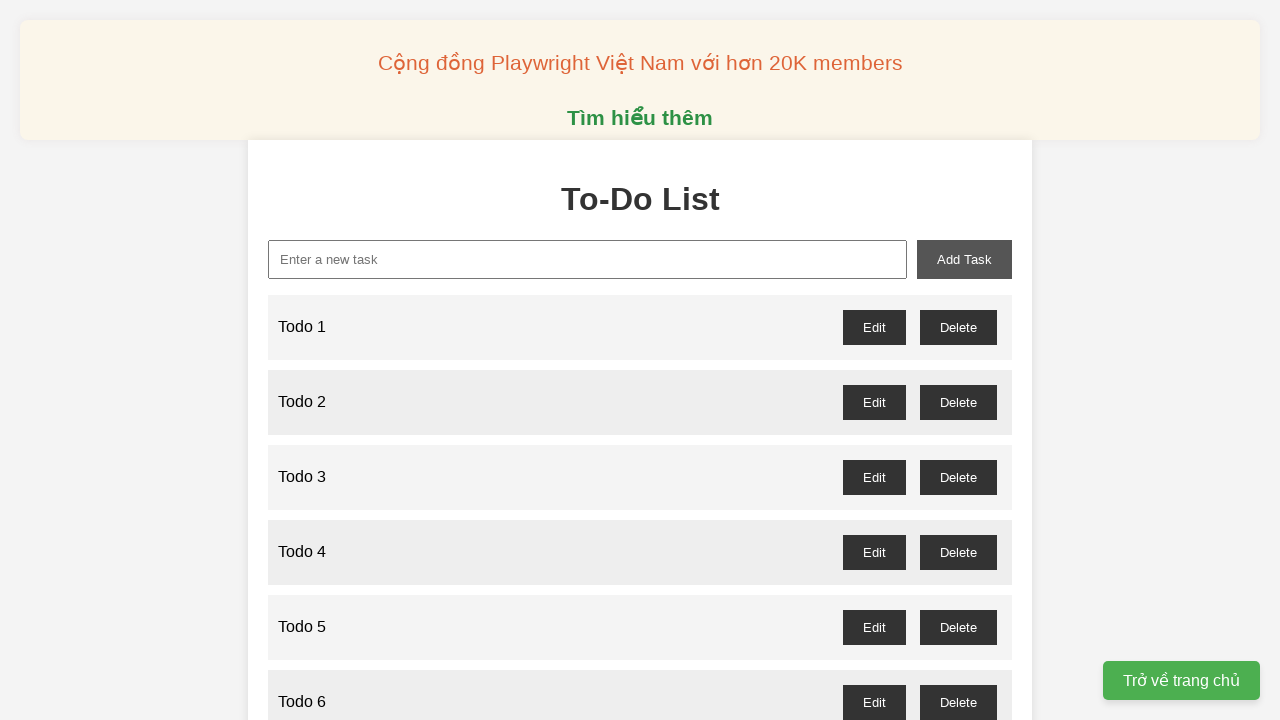

Filled task input with 'Todo 9' on xpath=//*[@id="new-task"]
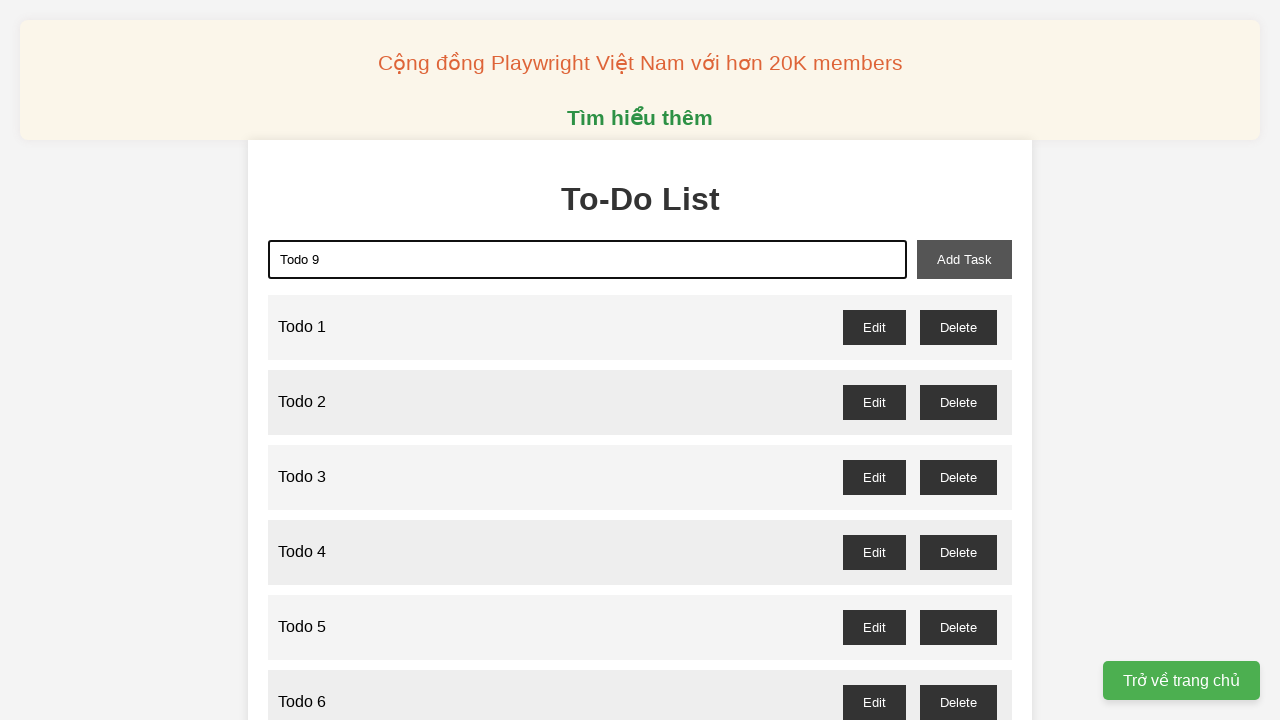

Clicked add button to create 'Todo 9' at (964, 259) on xpath=//*[@id="add-task"]
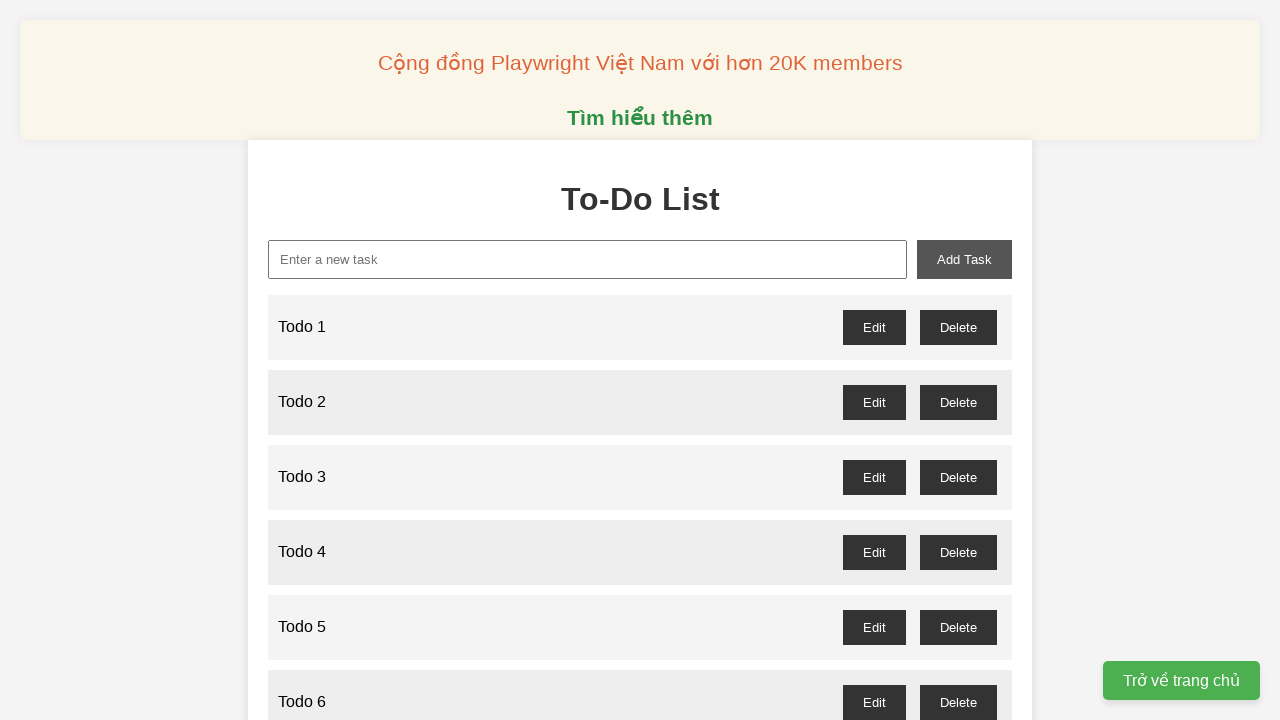

Filled task input with 'Todo 10' on xpath=//*[@id="new-task"]
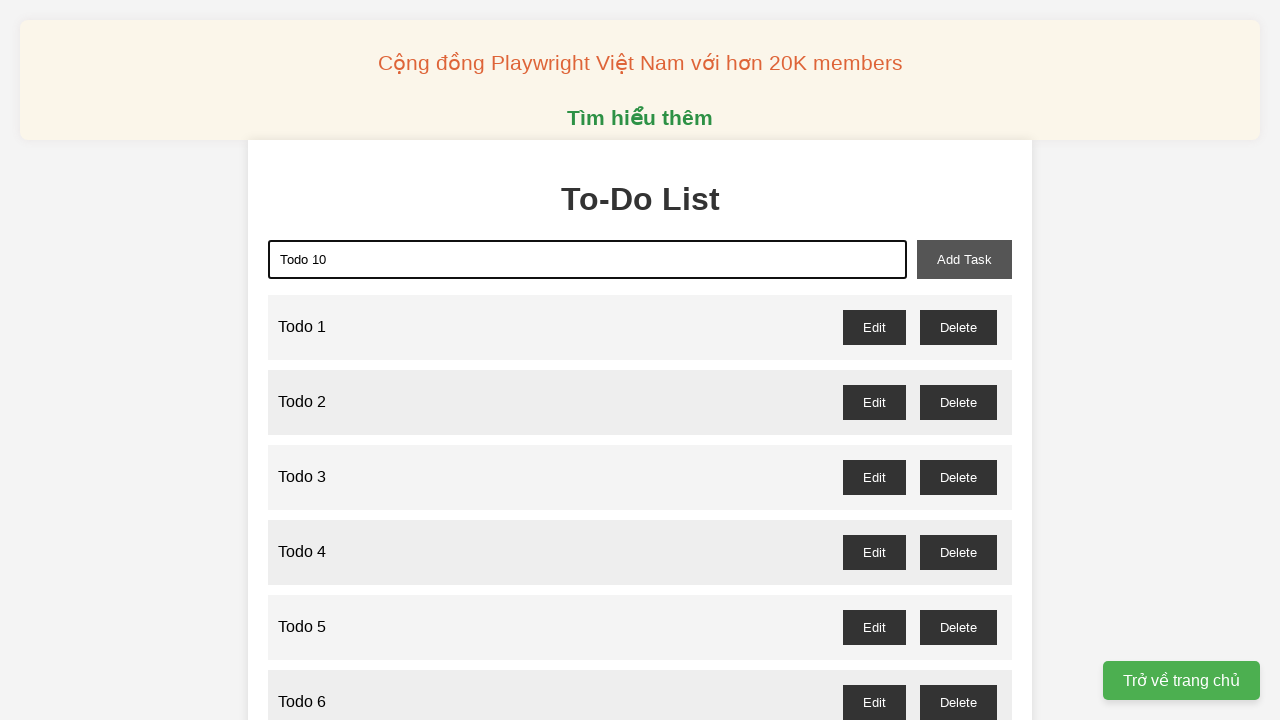

Clicked add button to create 'Todo 10' at (964, 259) on xpath=//*[@id="add-task"]
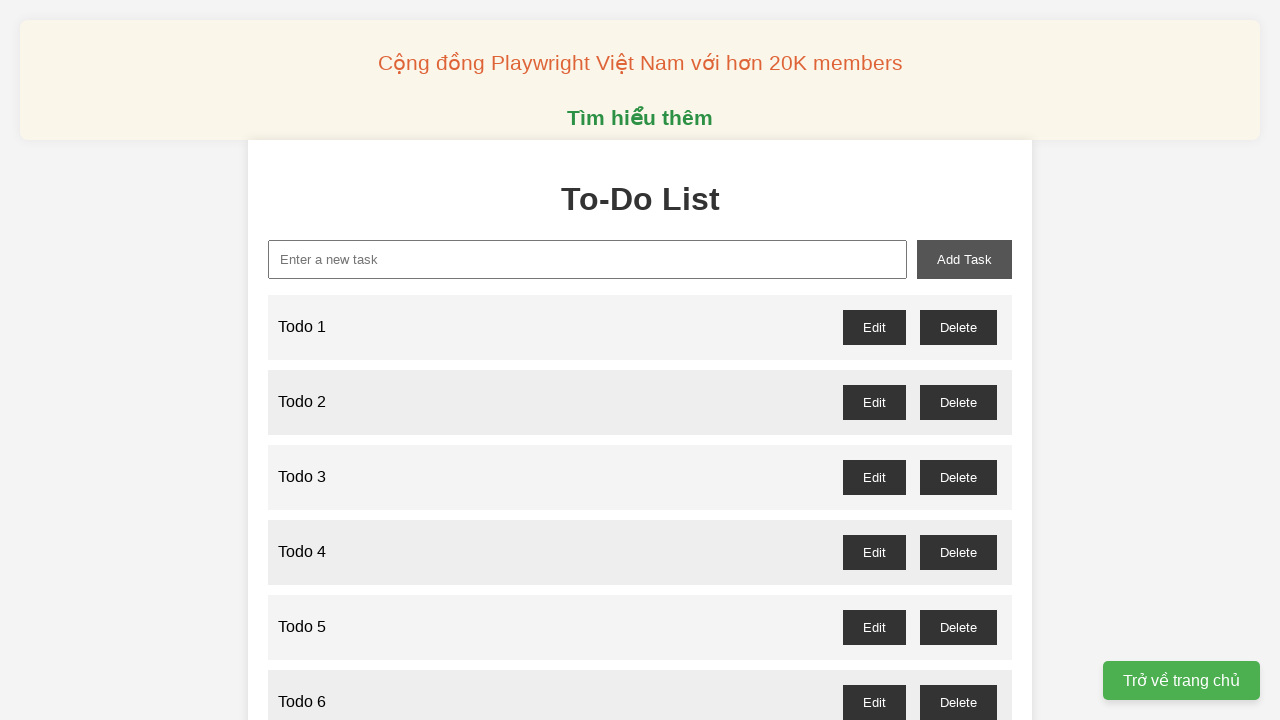

Filled task input with 'Todo 11' on xpath=//*[@id="new-task"]
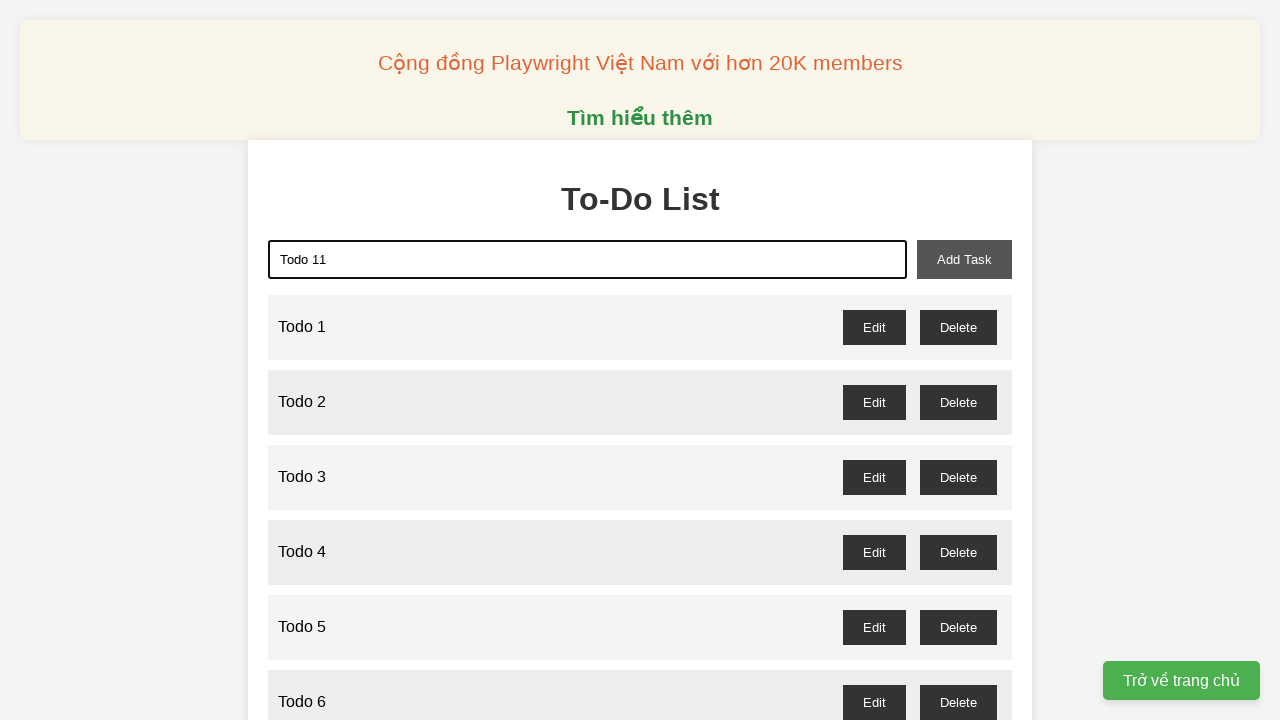

Clicked add button to create 'Todo 11' at (964, 259) on xpath=//*[@id="add-task"]
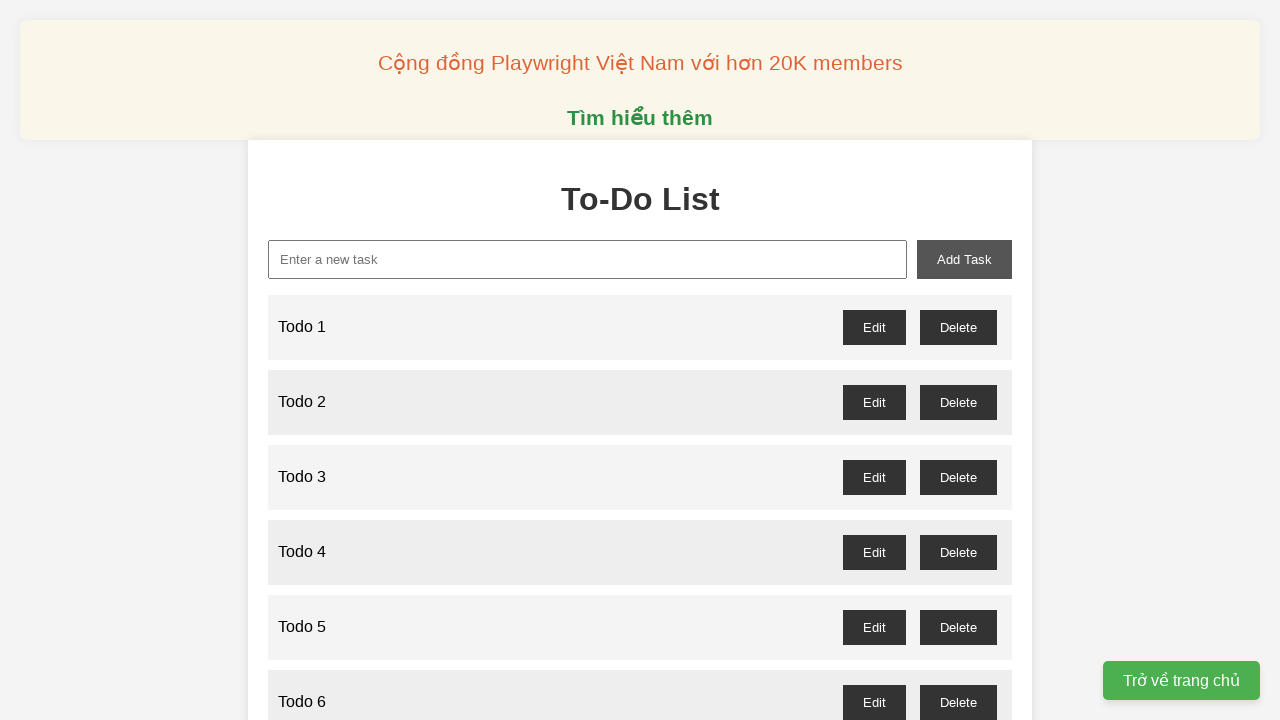

Filled task input with 'Todo 12' on xpath=//*[@id="new-task"]
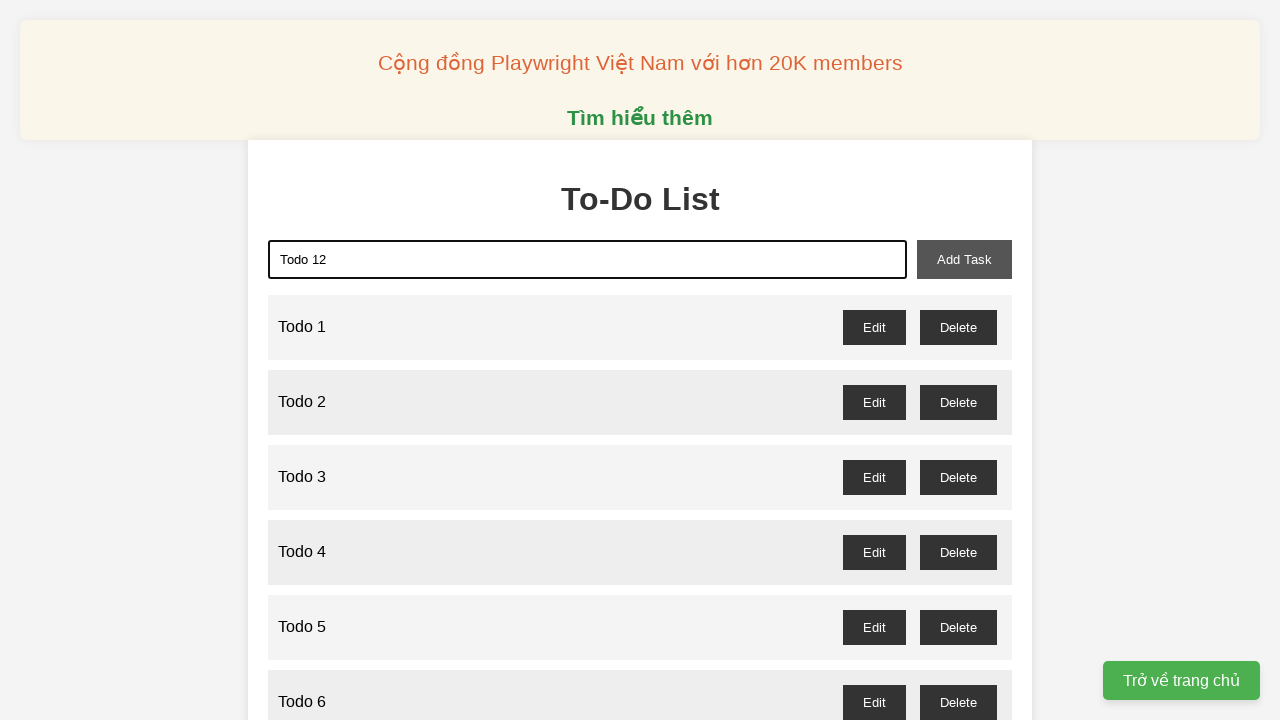

Clicked add button to create 'Todo 12' at (964, 259) on xpath=//*[@id="add-task"]
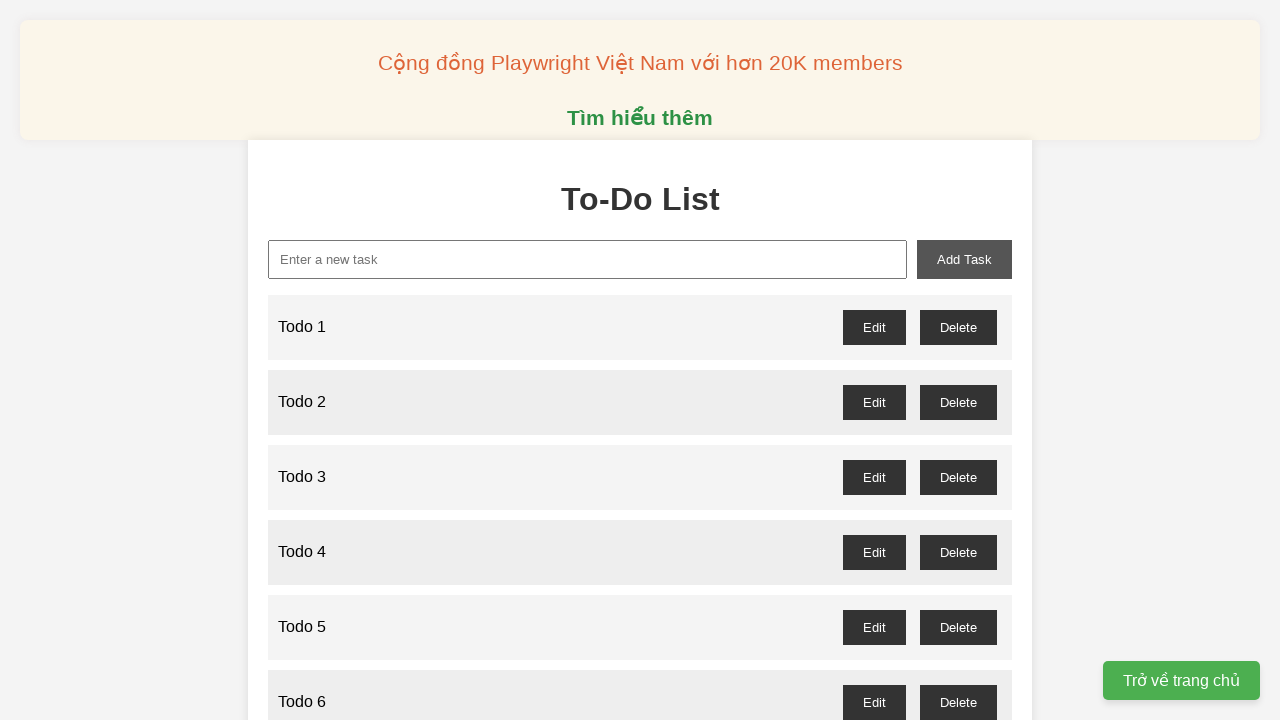

Filled task input with 'Todo 13' on xpath=//*[@id="new-task"]
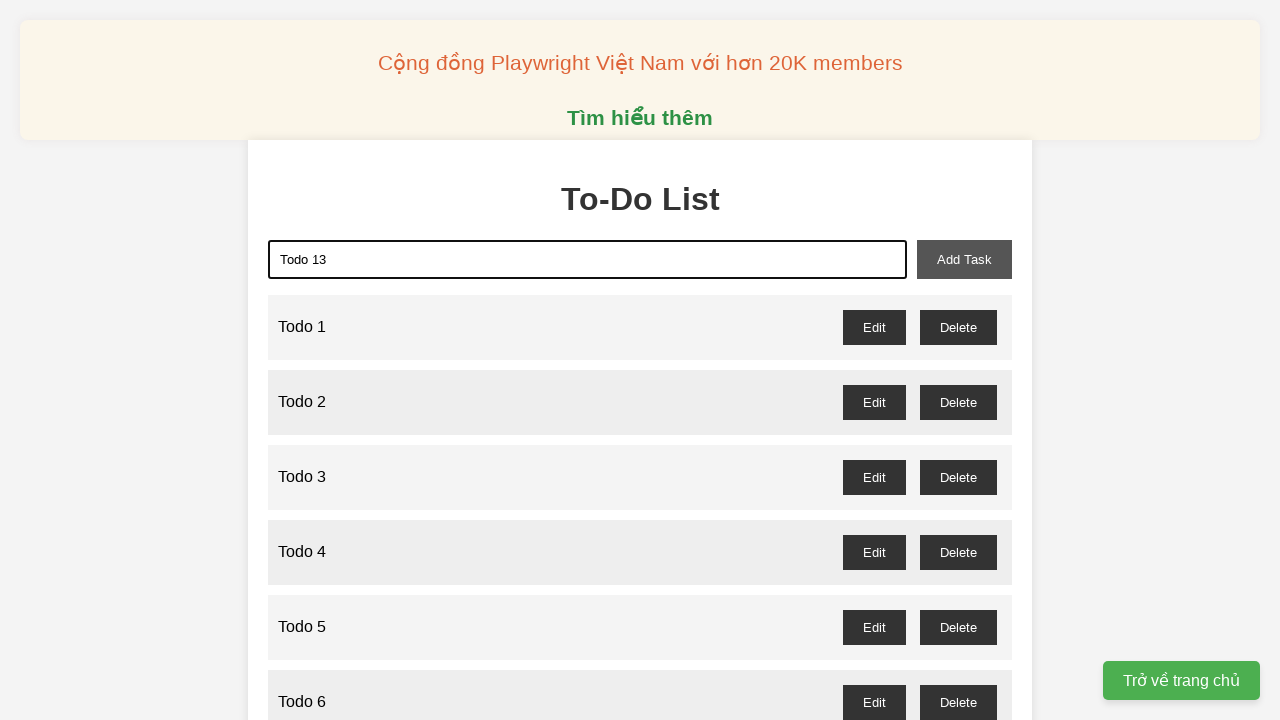

Clicked add button to create 'Todo 13' at (964, 259) on xpath=//*[@id="add-task"]
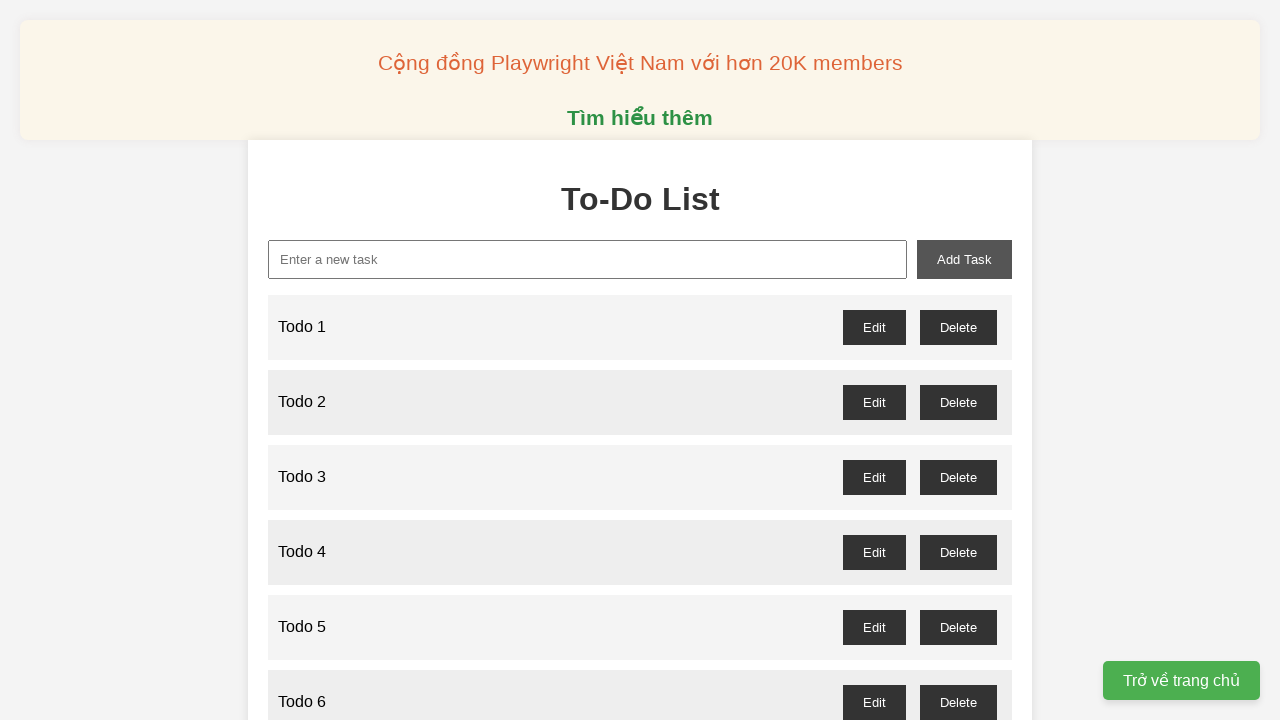

Filled task input with 'Todo 14' on xpath=//*[@id="new-task"]
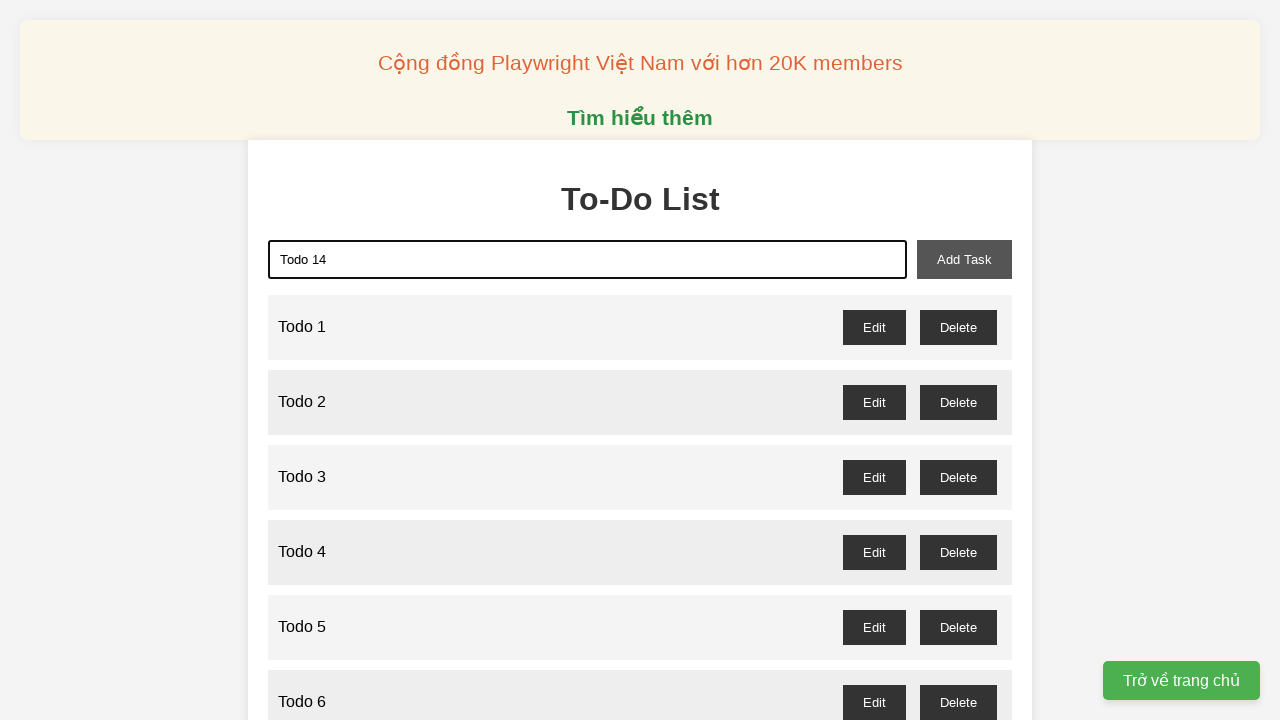

Clicked add button to create 'Todo 14' at (964, 259) on xpath=//*[@id="add-task"]
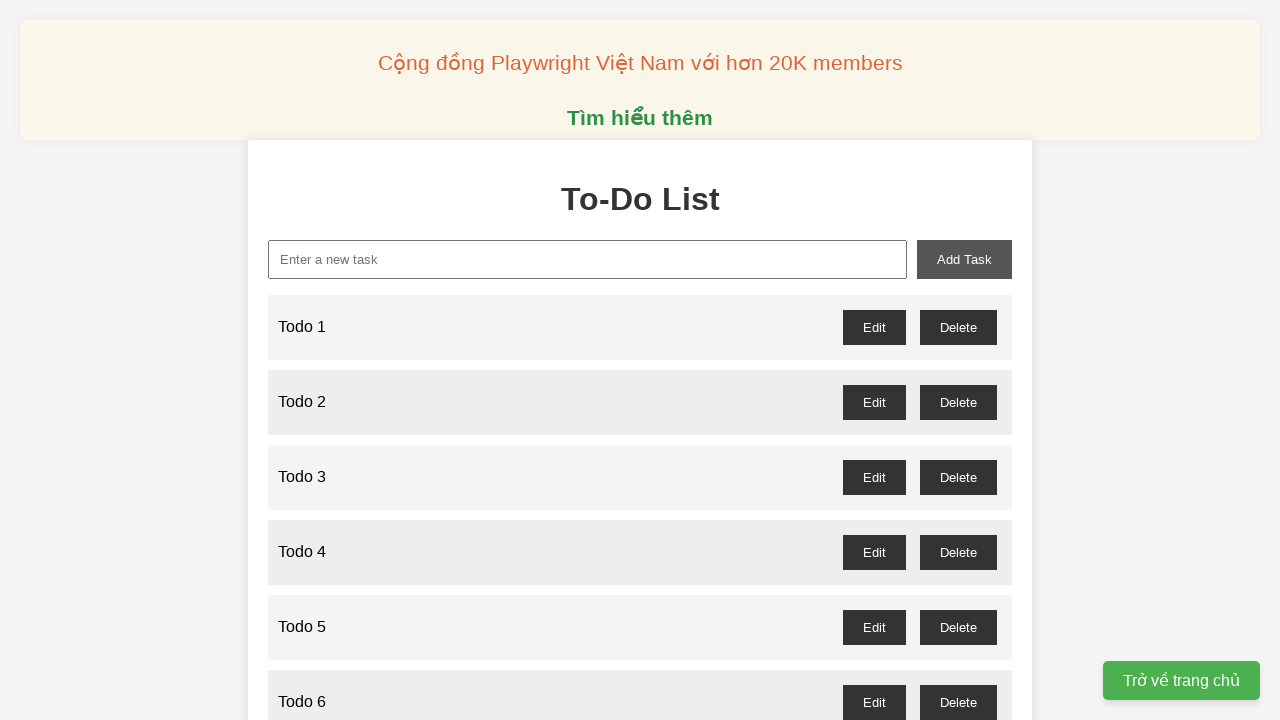

Filled task input with 'Todo 15' on xpath=//*[@id="new-task"]
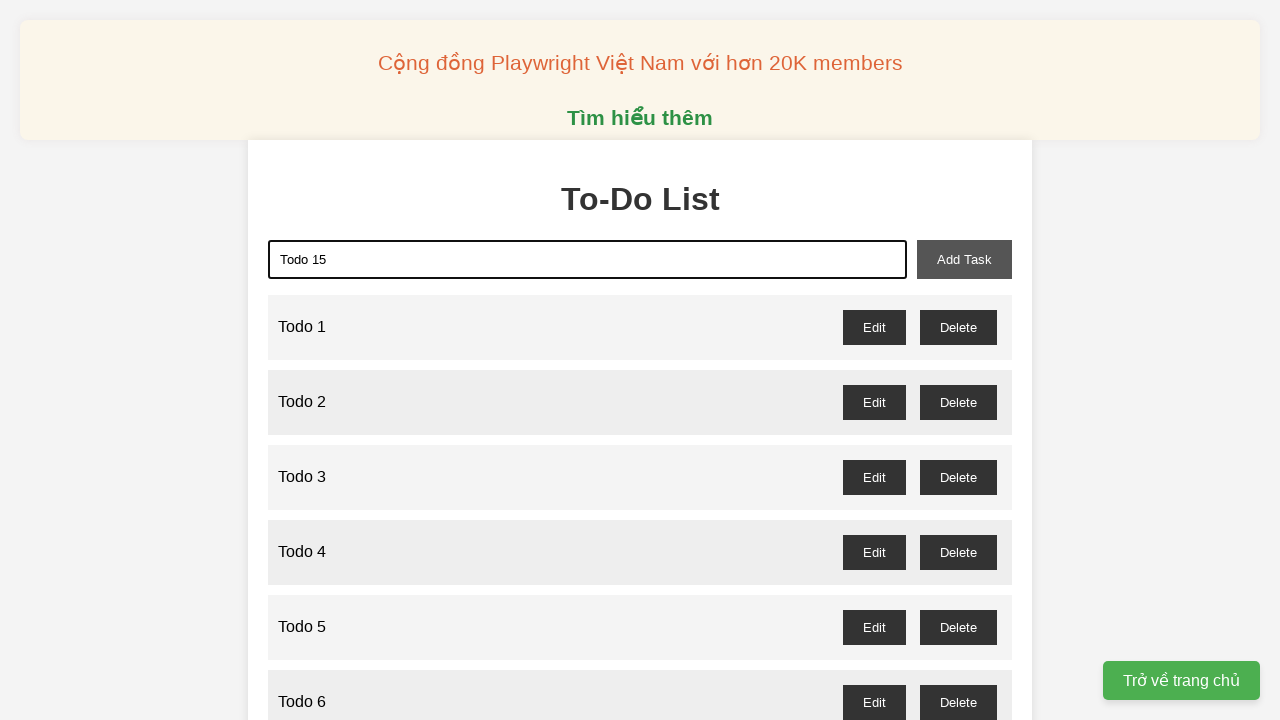

Clicked add button to create 'Todo 15' at (964, 259) on xpath=//*[@id="add-task"]
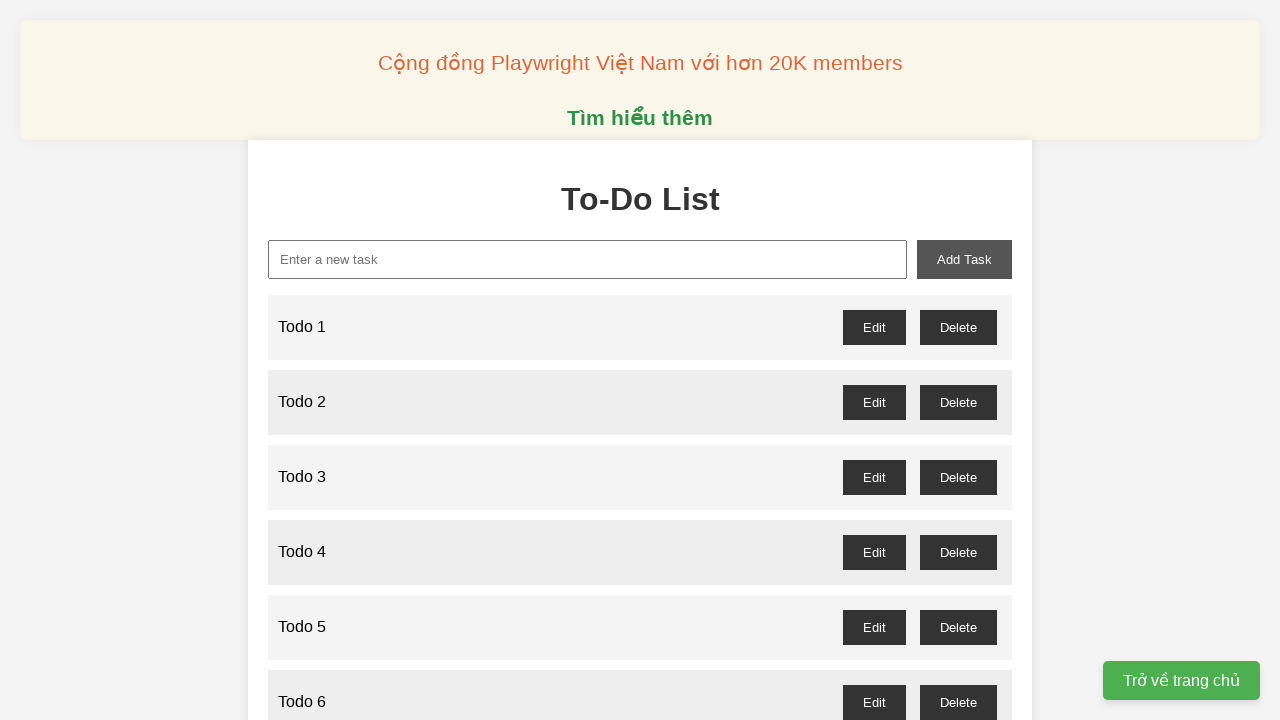

Filled task input with 'Todo 16' on xpath=//*[@id="new-task"]
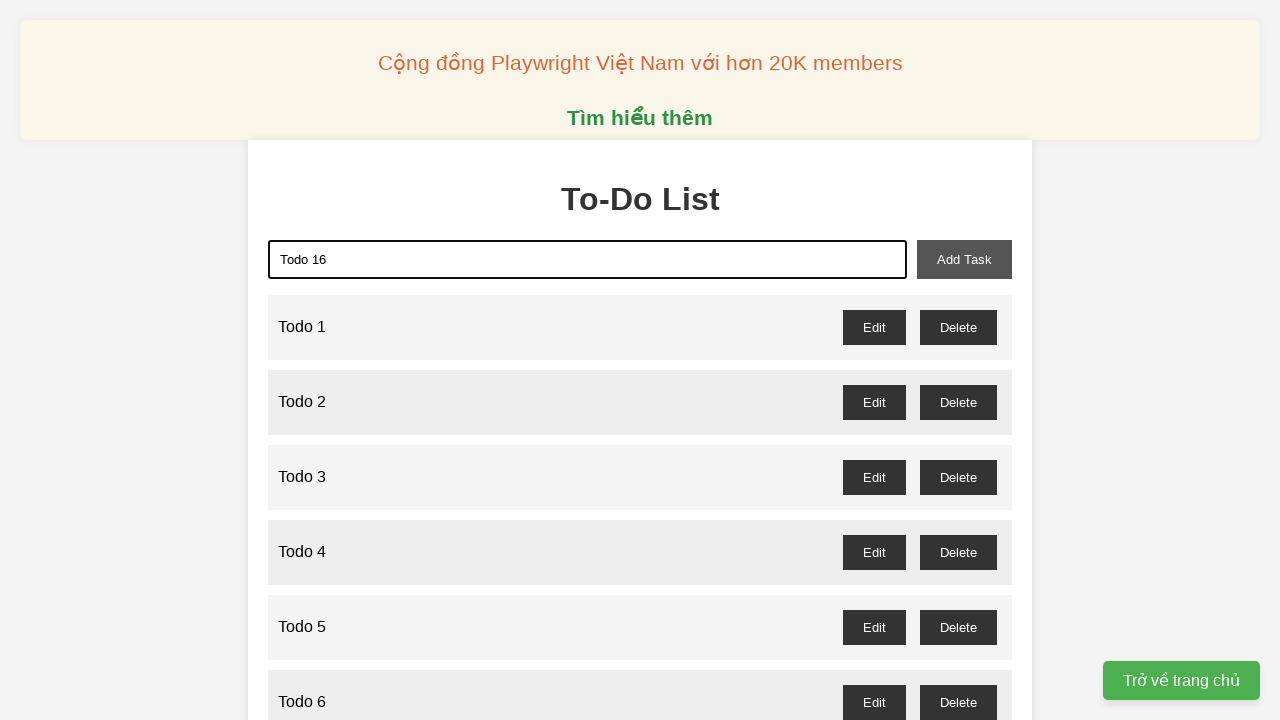

Clicked add button to create 'Todo 16' at (964, 259) on xpath=//*[@id="add-task"]
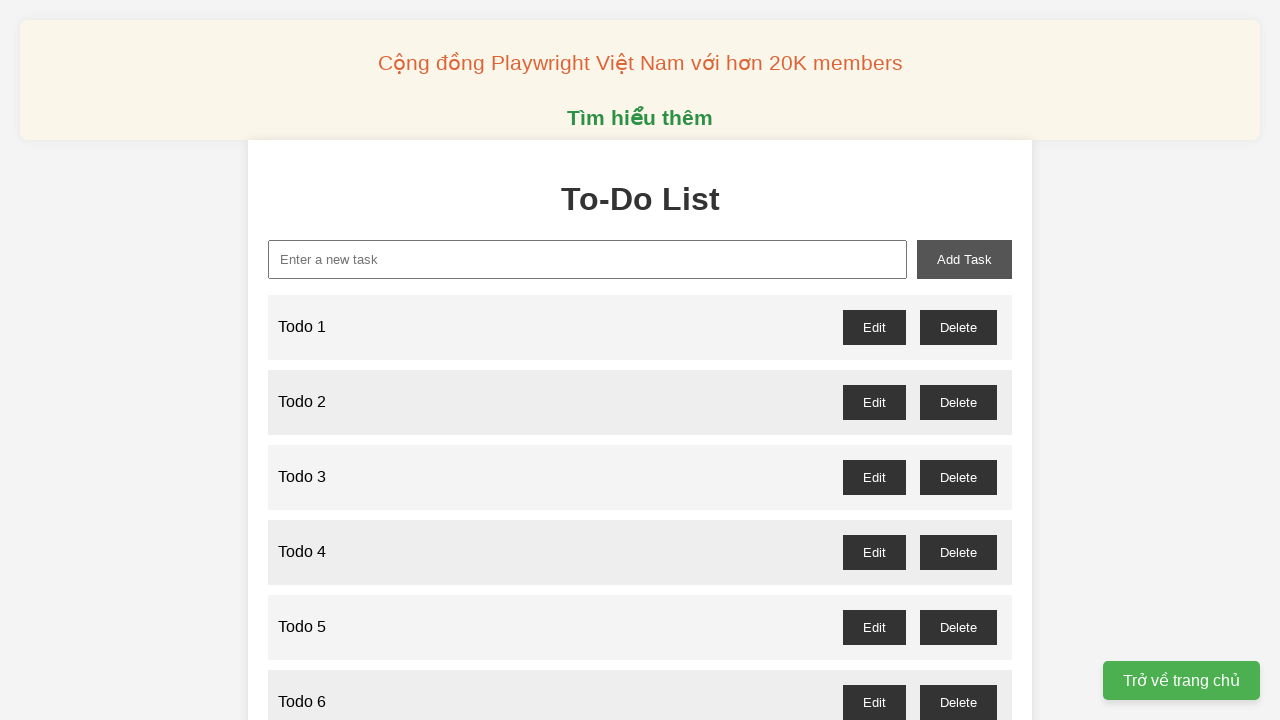

Filled task input with 'Todo 17' on xpath=//*[@id="new-task"]
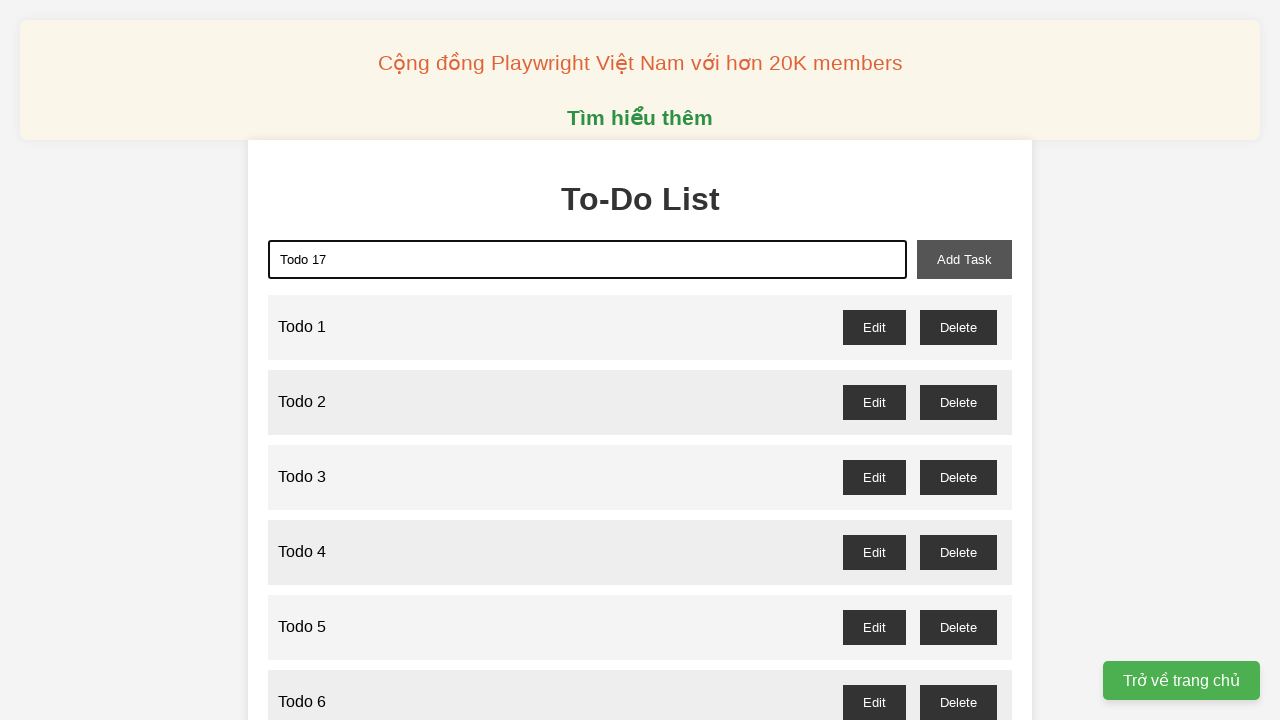

Clicked add button to create 'Todo 17' at (964, 259) on xpath=//*[@id="add-task"]
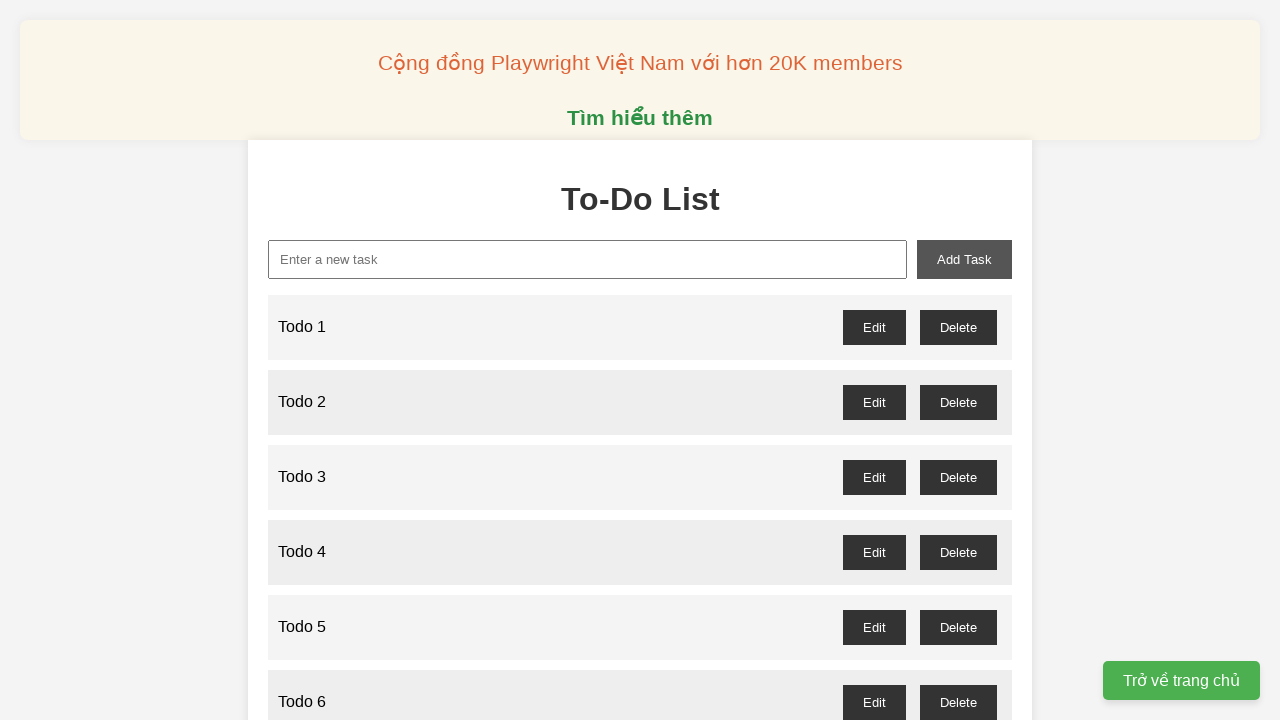

Filled task input with 'Todo 18' on xpath=//*[@id="new-task"]
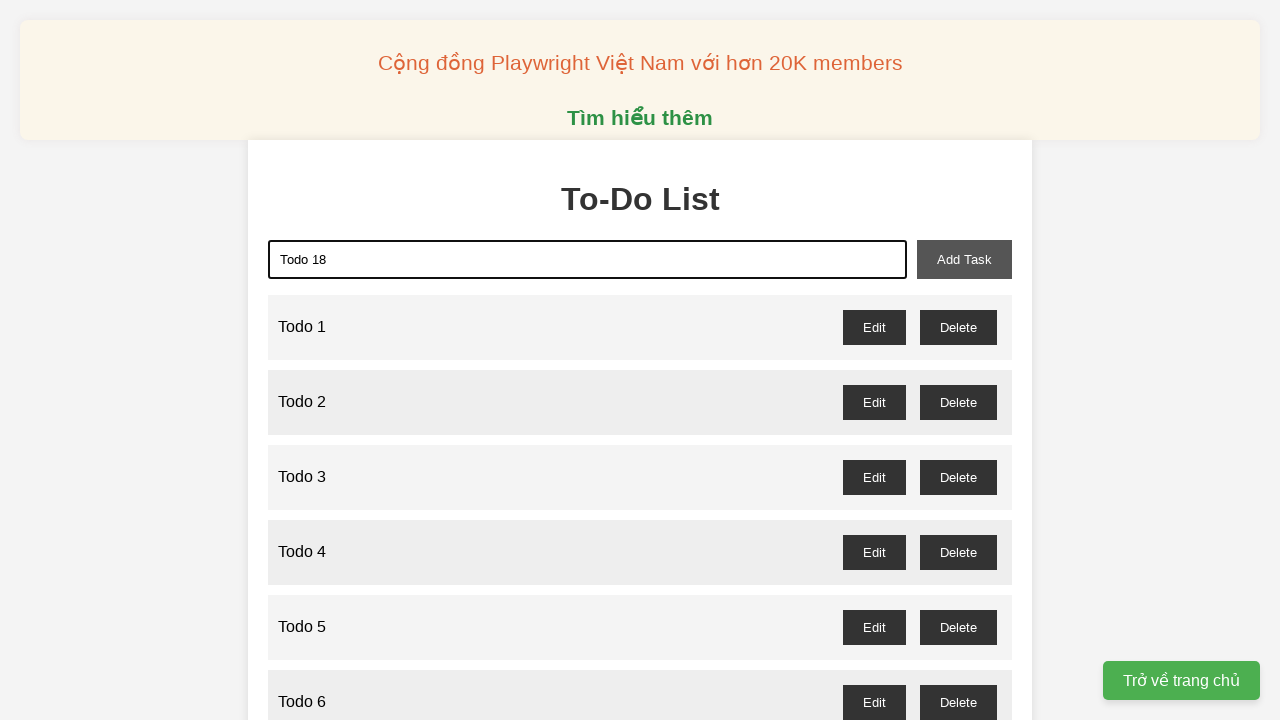

Clicked add button to create 'Todo 18' at (964, 259) on xpath=//*[@id="add-task"]
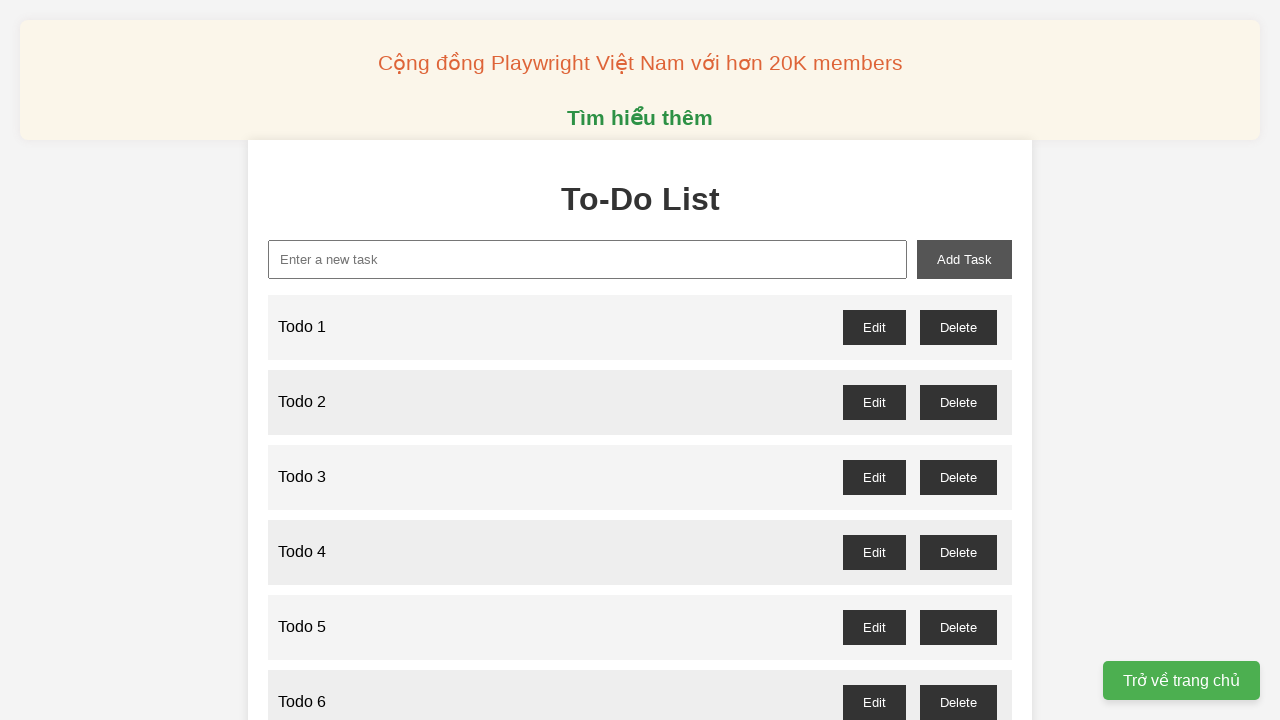

Filled task input with 'Todo 19' on xpath=//*[@id="new-task"]
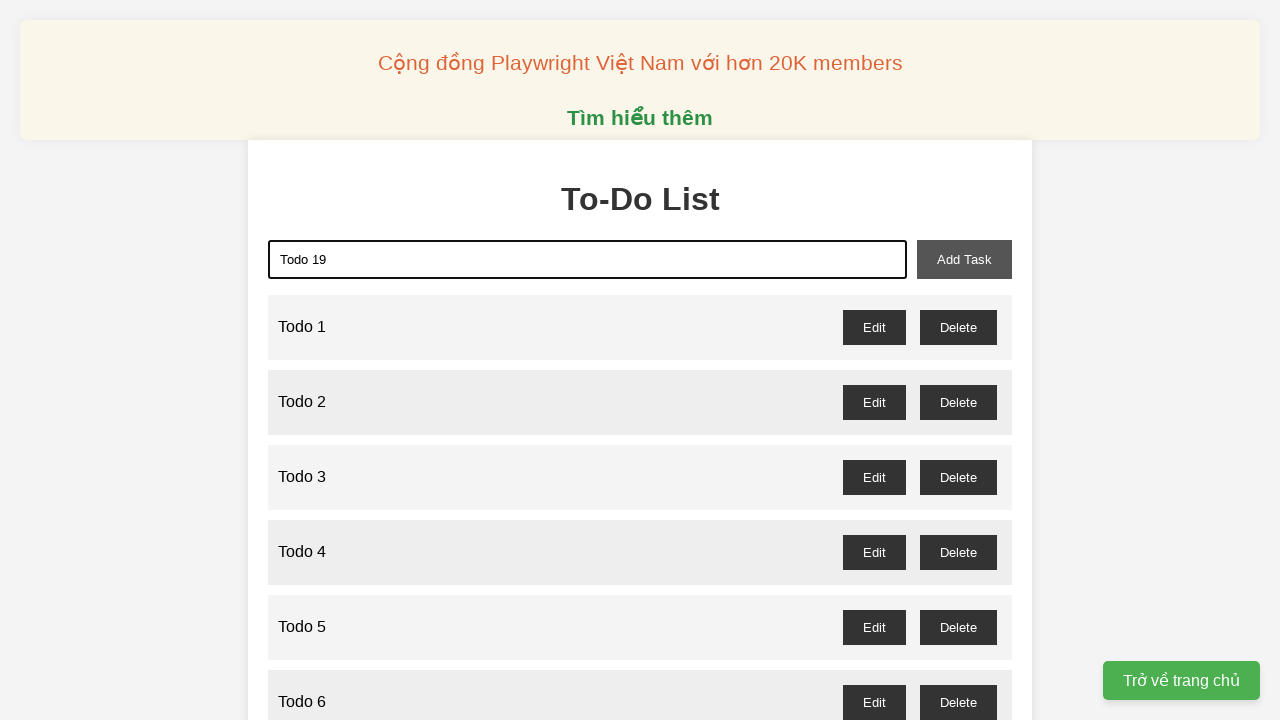

Clicked add button to create 'Todo 19' at (964, 259) on xpath=//*[@id="add-task"]
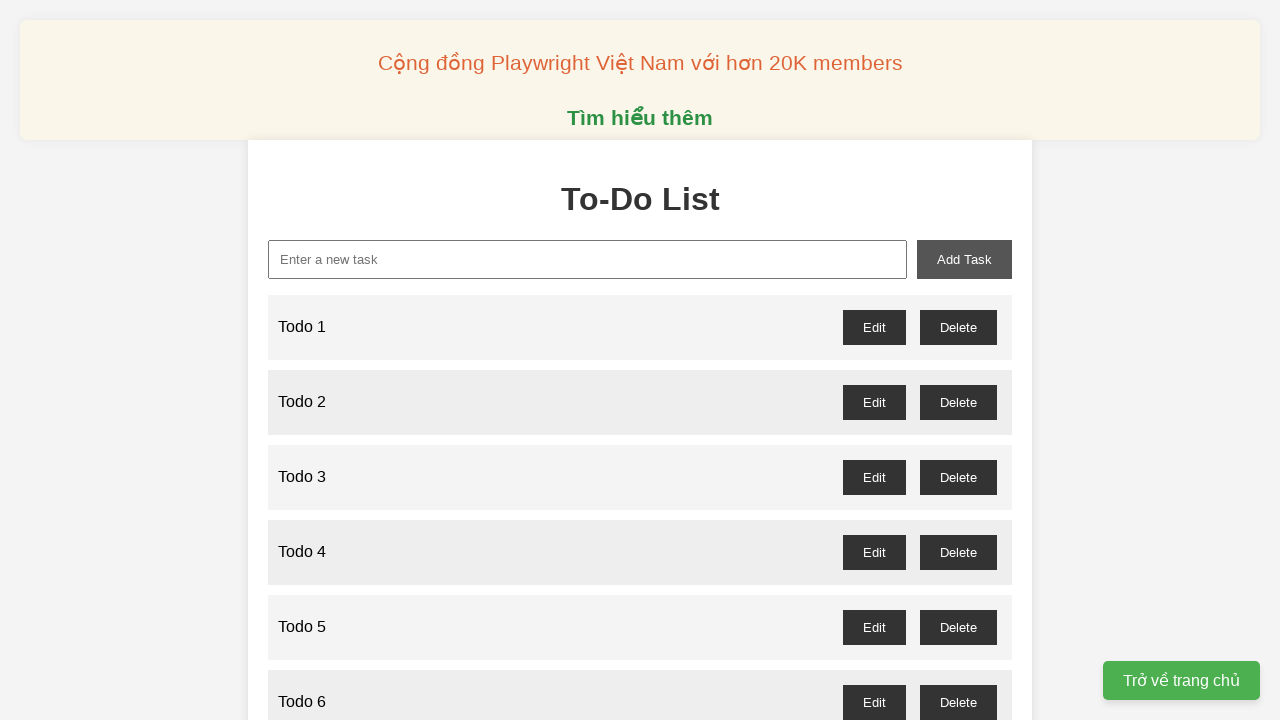

Filled task input with 'Todo 20' on xpath=//*[@id="new-task"]
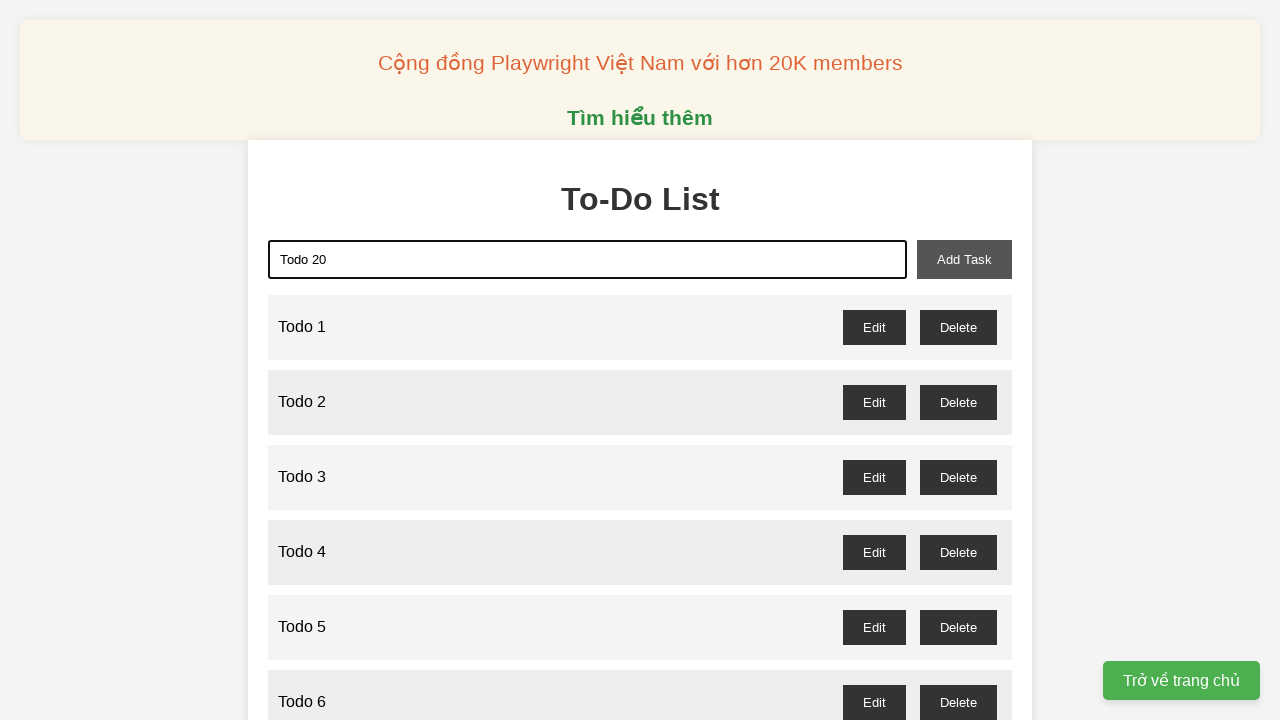

Clicked add button to create 'Todo 20' at (964, 259) on xpath=//*[@id="add-task"]
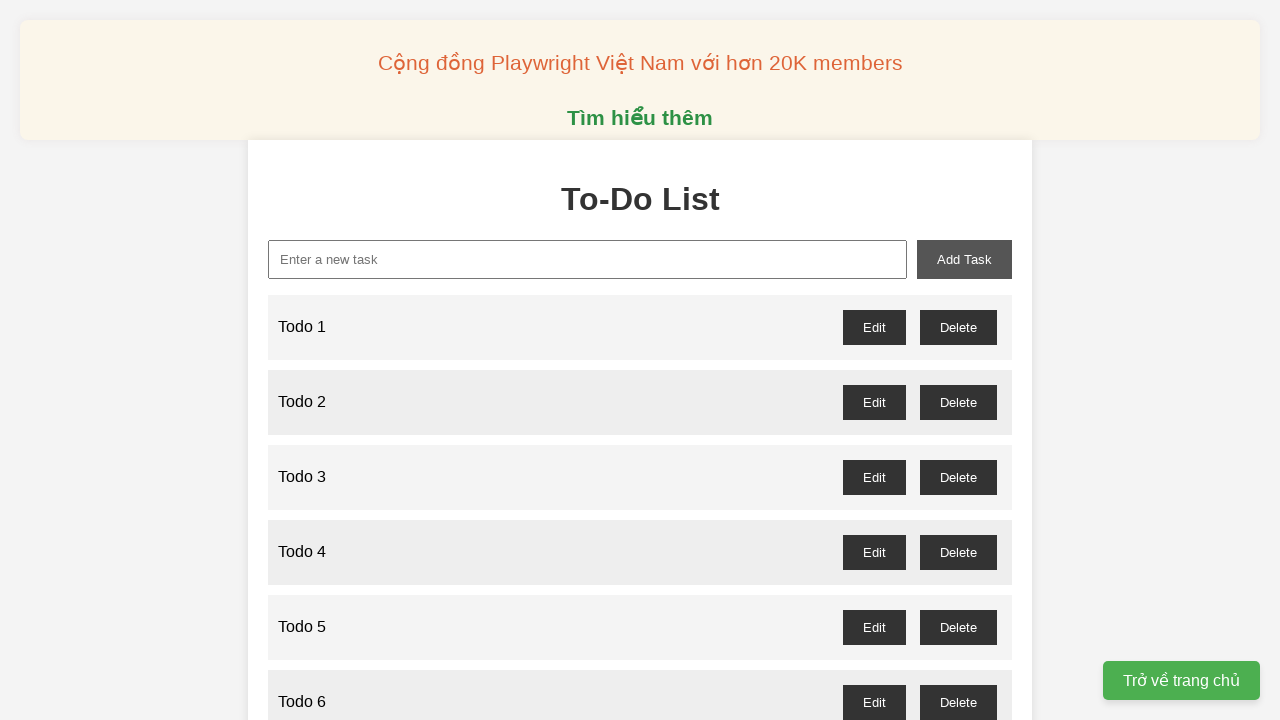

Filled task input with 'Todo 21' on xpath=//*[@id="new-task"]
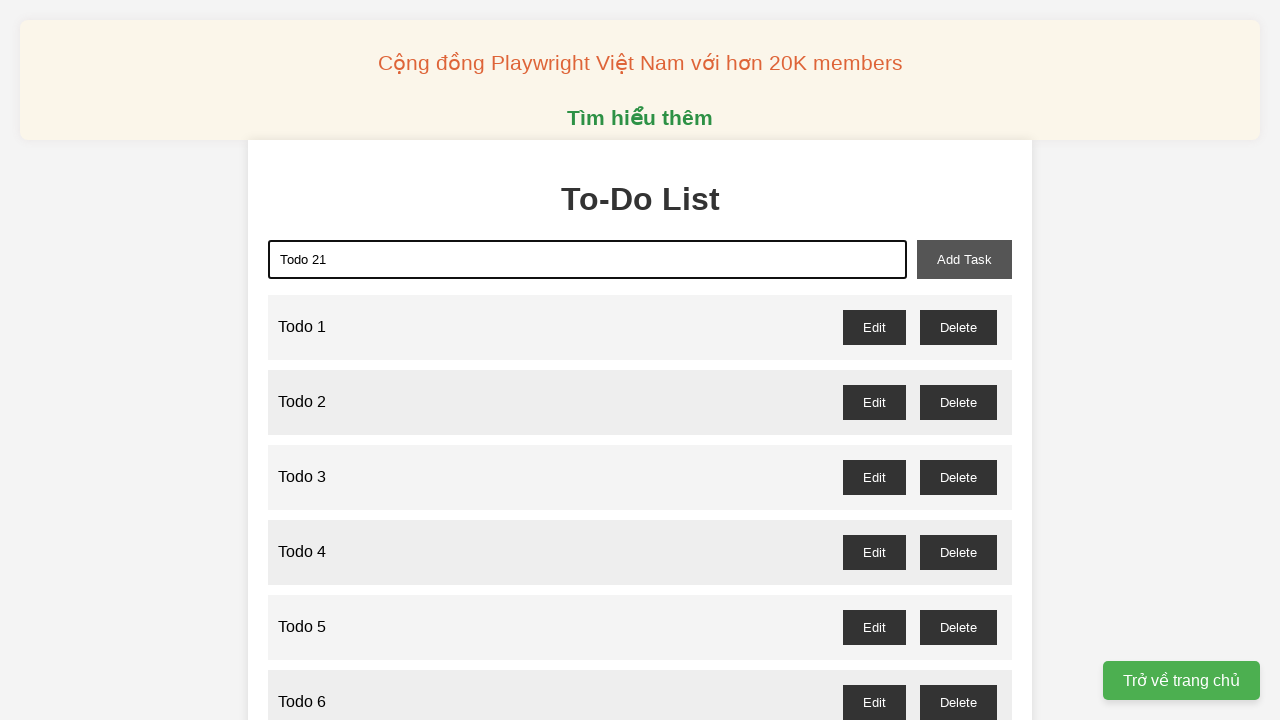

Clicked add button to create 'Todo 21' at (964, 259) on xpath=//*[@id="add-task"]
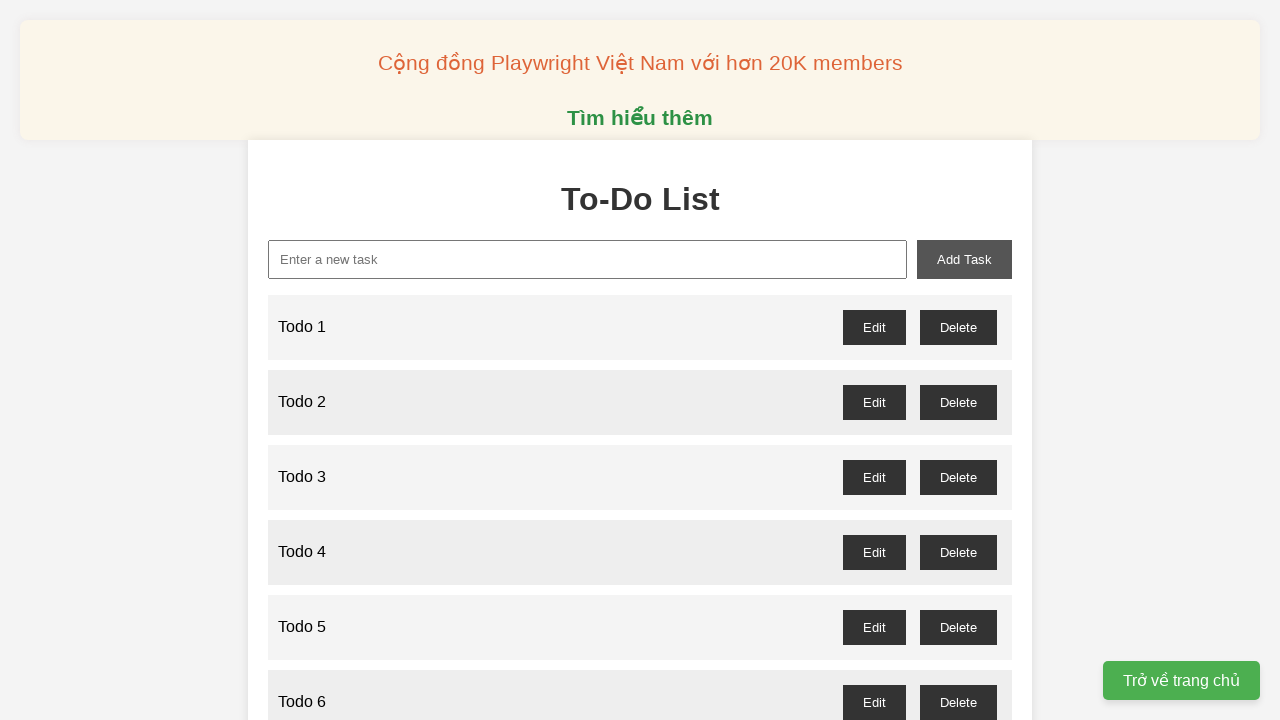

Filled task input with 'Todo 22' on xpath=//*[@id="new-task"]
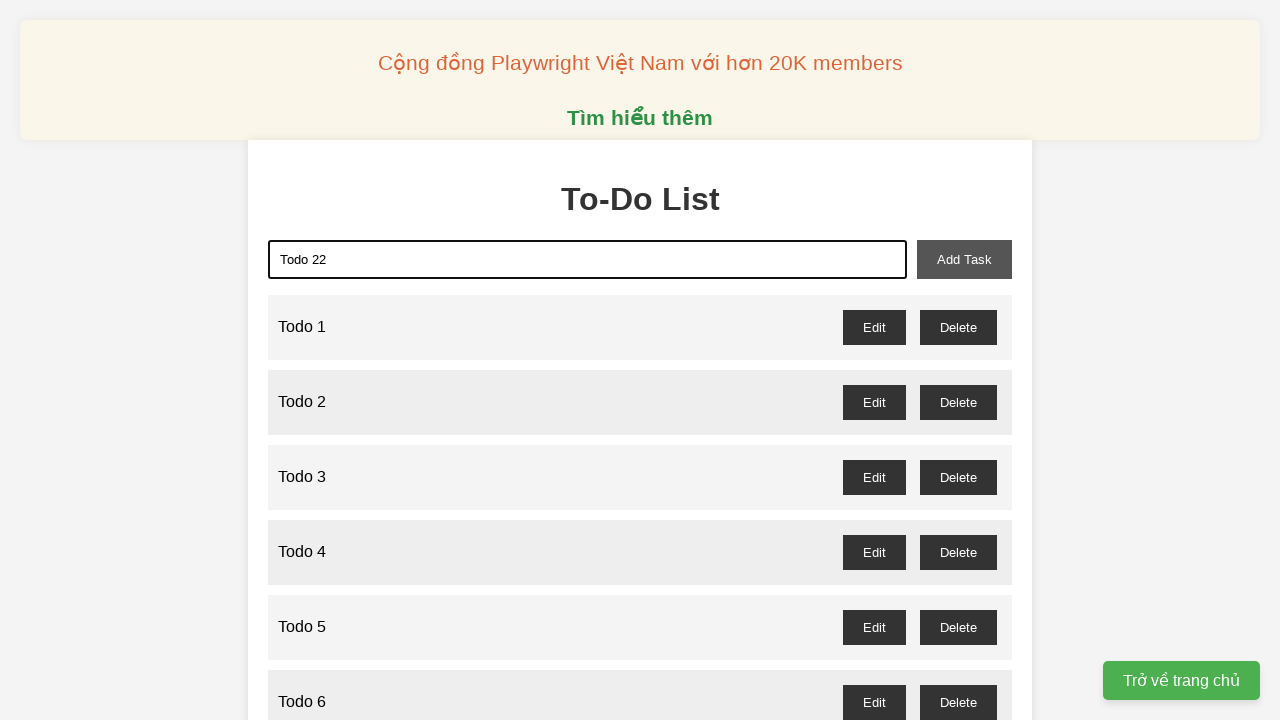

Clicked add button to create 'Todo 22' at (964, 259) on xpath=//*[@id="add-task"]
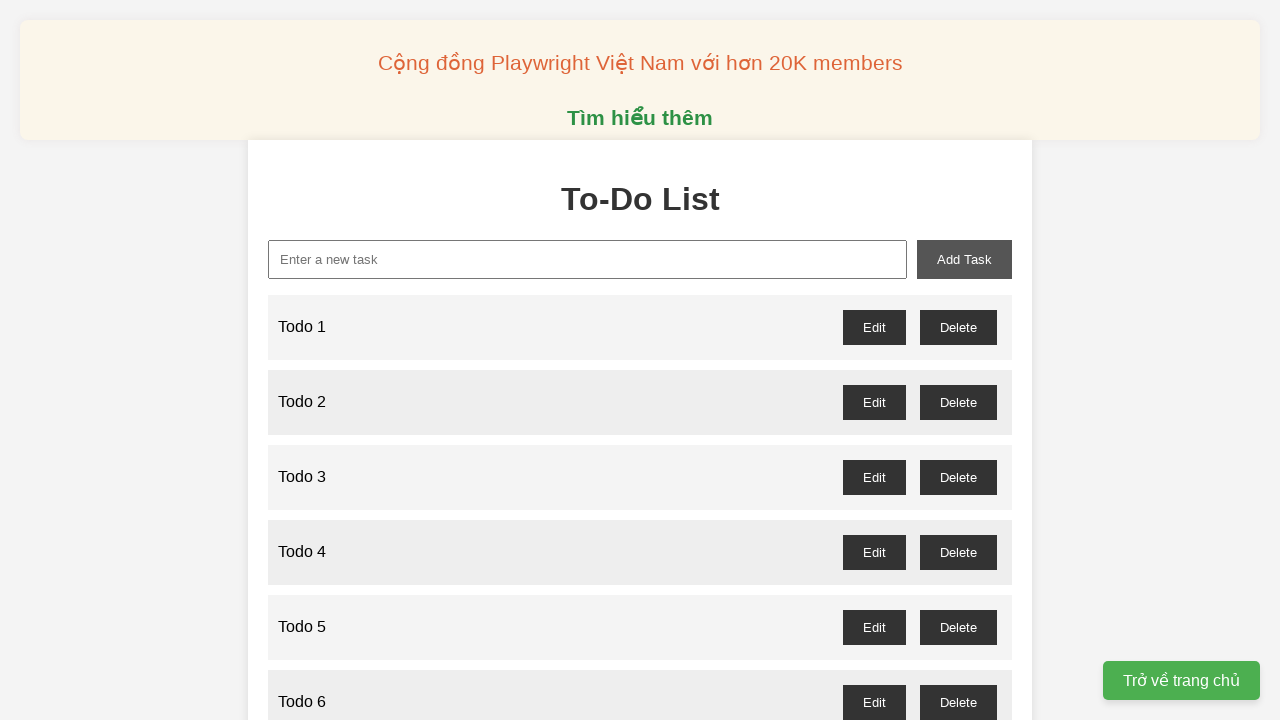

Filled task input with 'Todo 23' on xpath=//*[@id="new-task"]
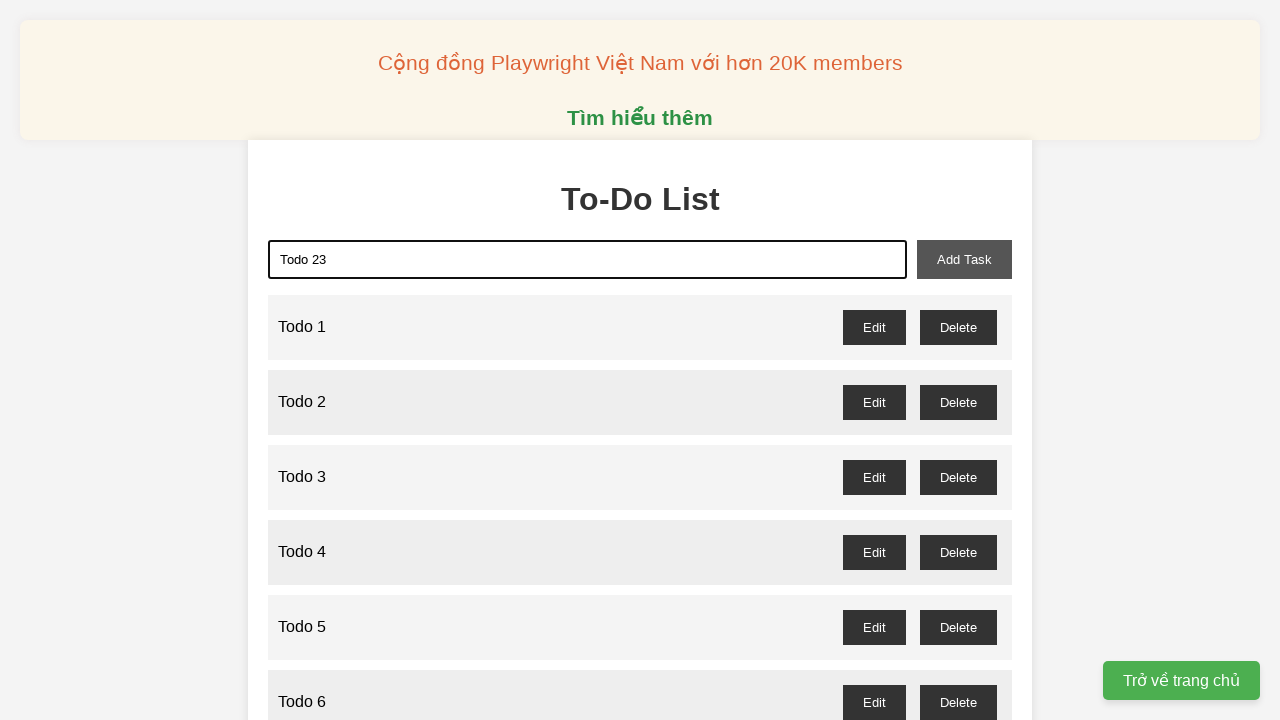

Clicked add button to create 'Todo 23' at (964, 259) on xpath=//*[@id="add-task"]
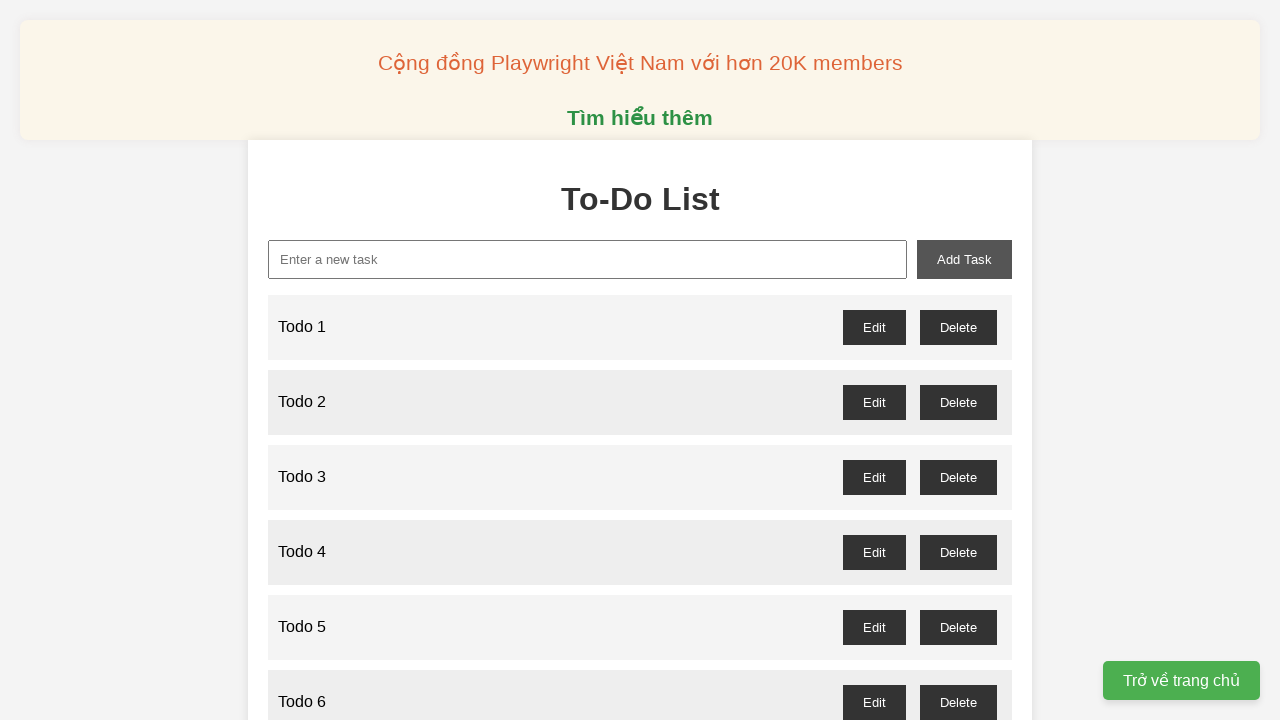

Filled task input with 'Todo 24' on xpath=//*[@id="new-task"]
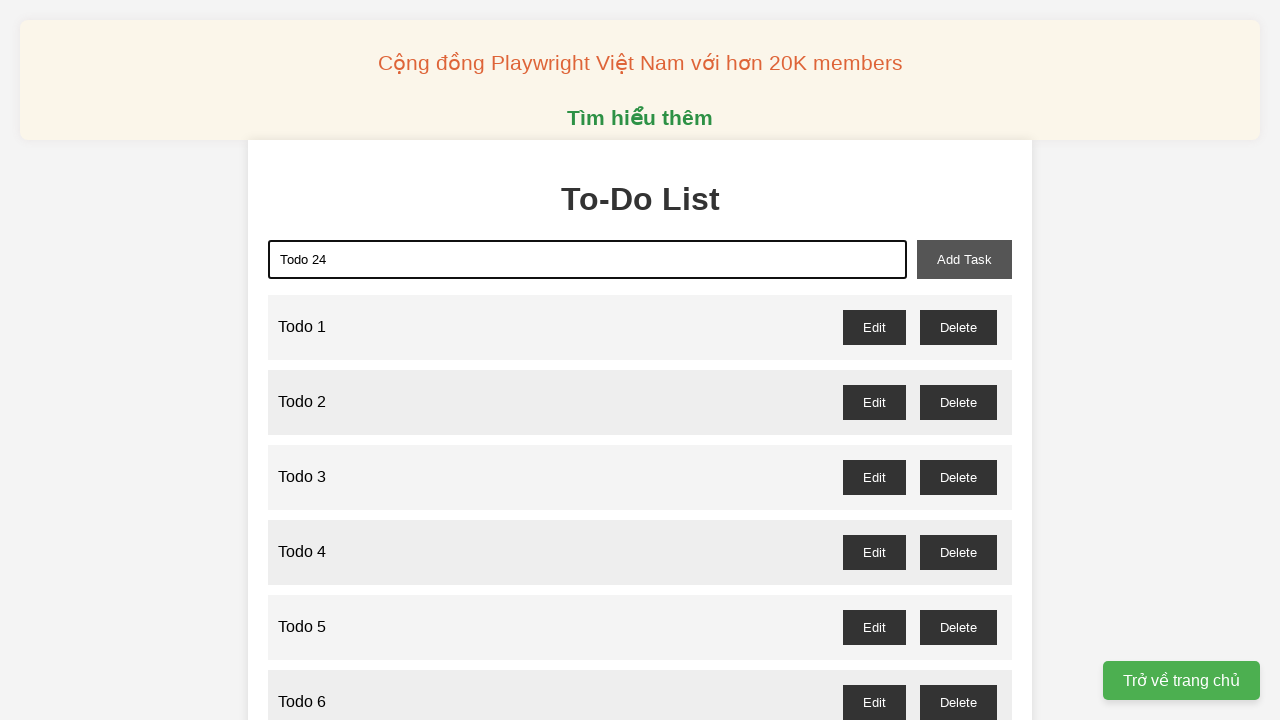

Clicked add button to create 'Todo 24' at (964, 259) on xpath=//*[@id="add-task"]
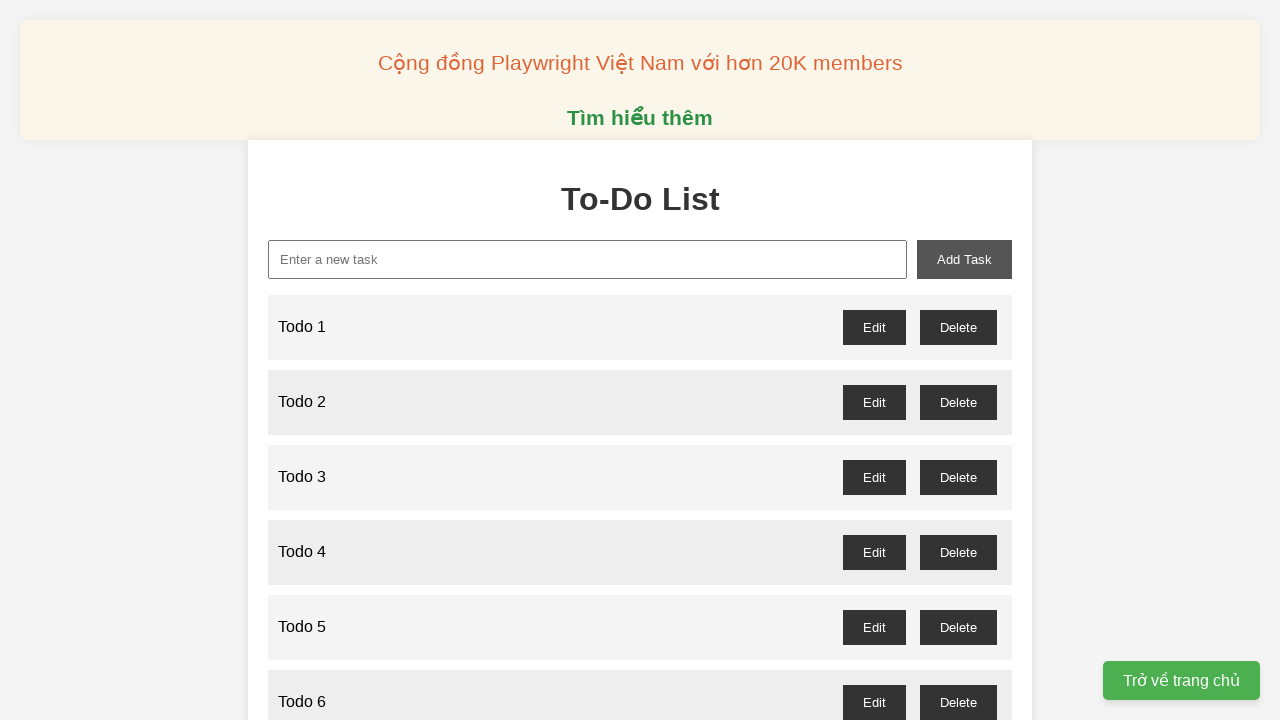

Filled task input with 'Todo 25' on xpath=//*[@id="new-task"]
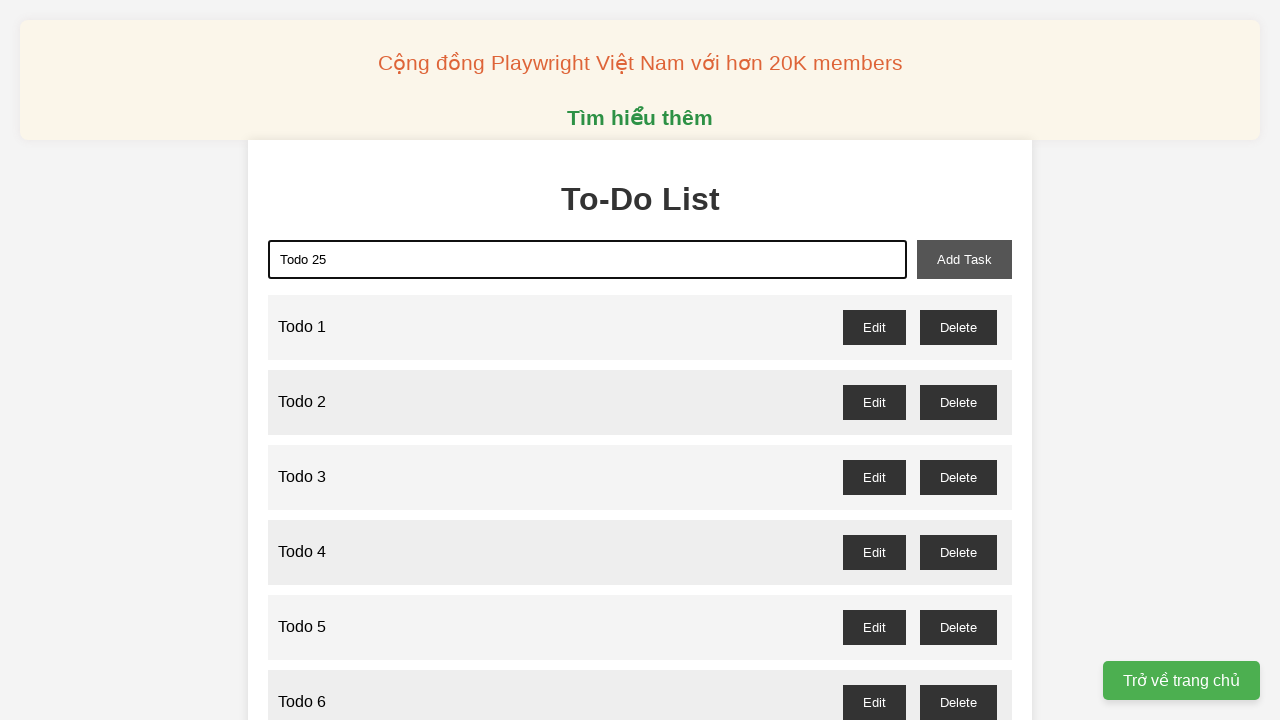

Clicked add button to create 'Todo 25' at (964, 259) on xpath=//*[@id="add-task"]
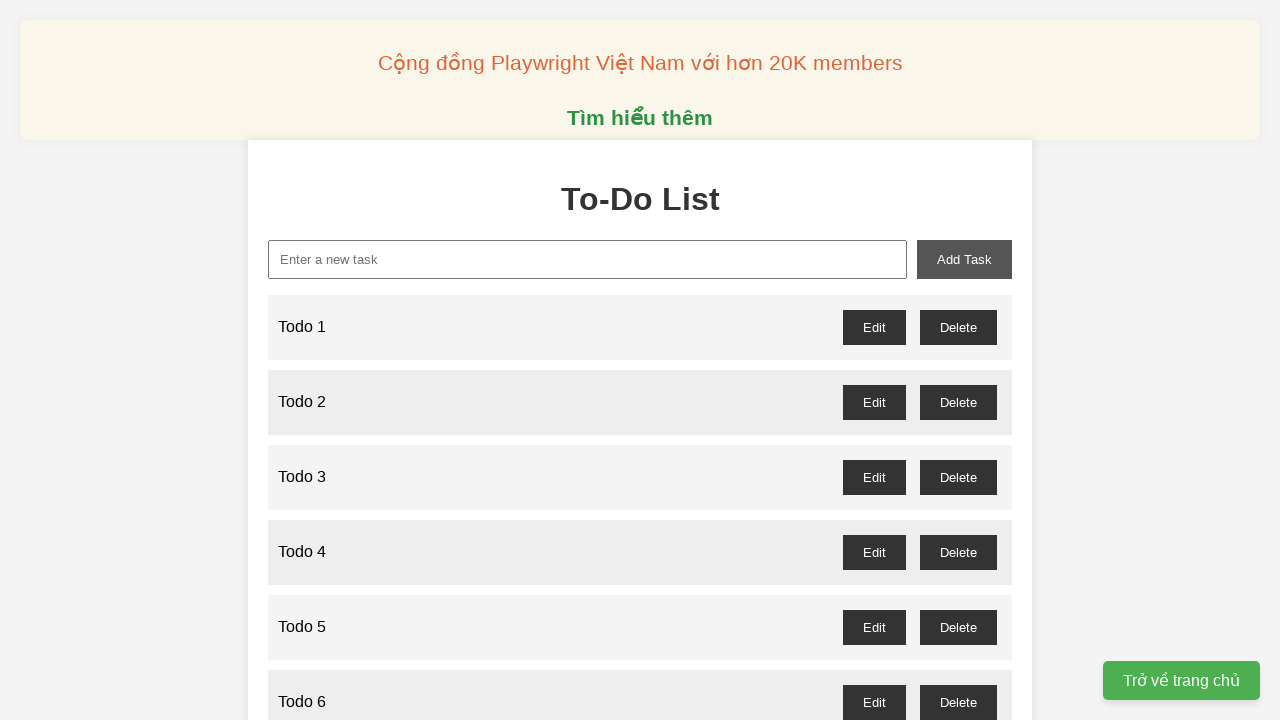

Filled task input with 'Todo 26' on xpath=//*[@id="new-task"]
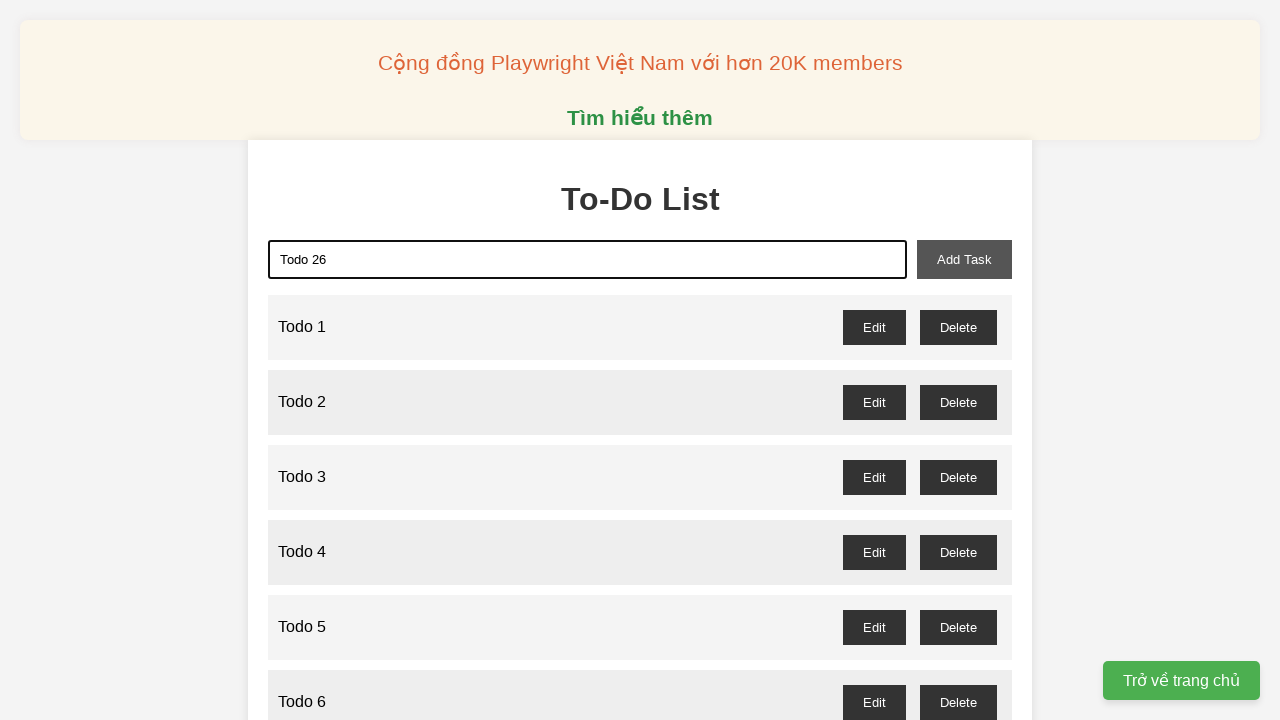

Clicked add button to create 'Todo 26' at (964, 259) on xpath=//*[@id="add-task"]
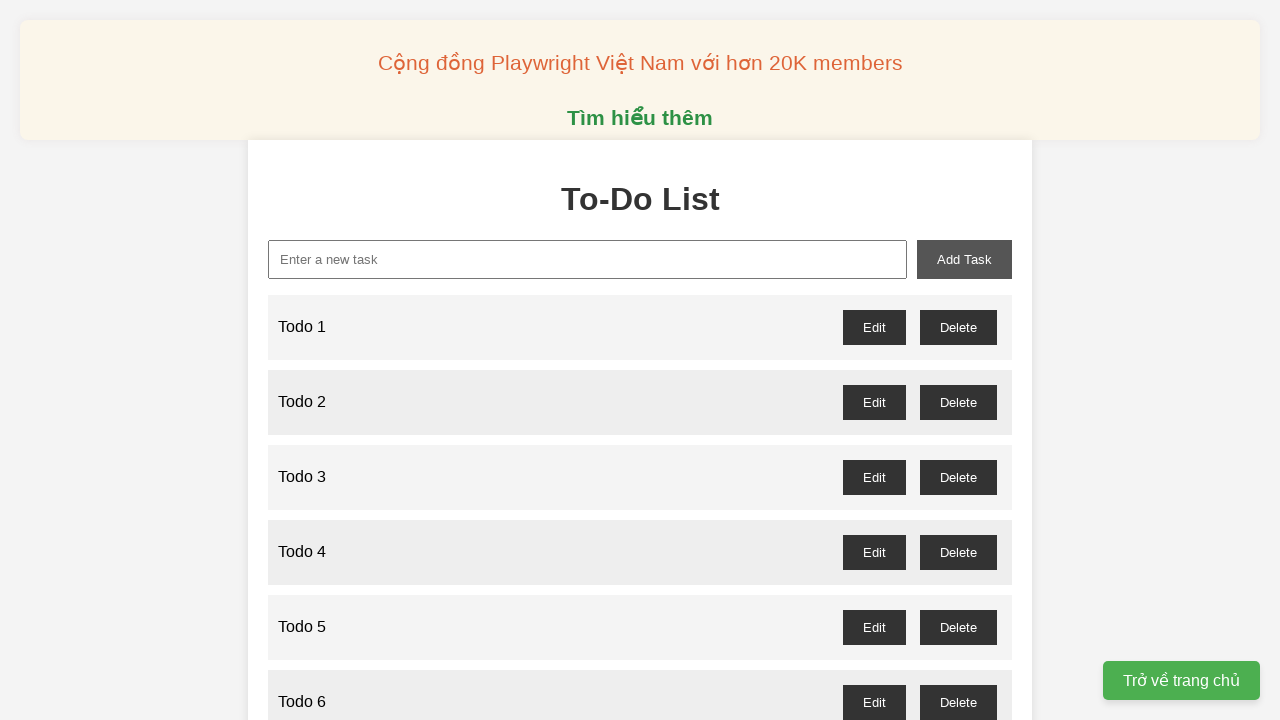

Filled task input with 'Todo 27' on xpath=//*[@id="new-task"]
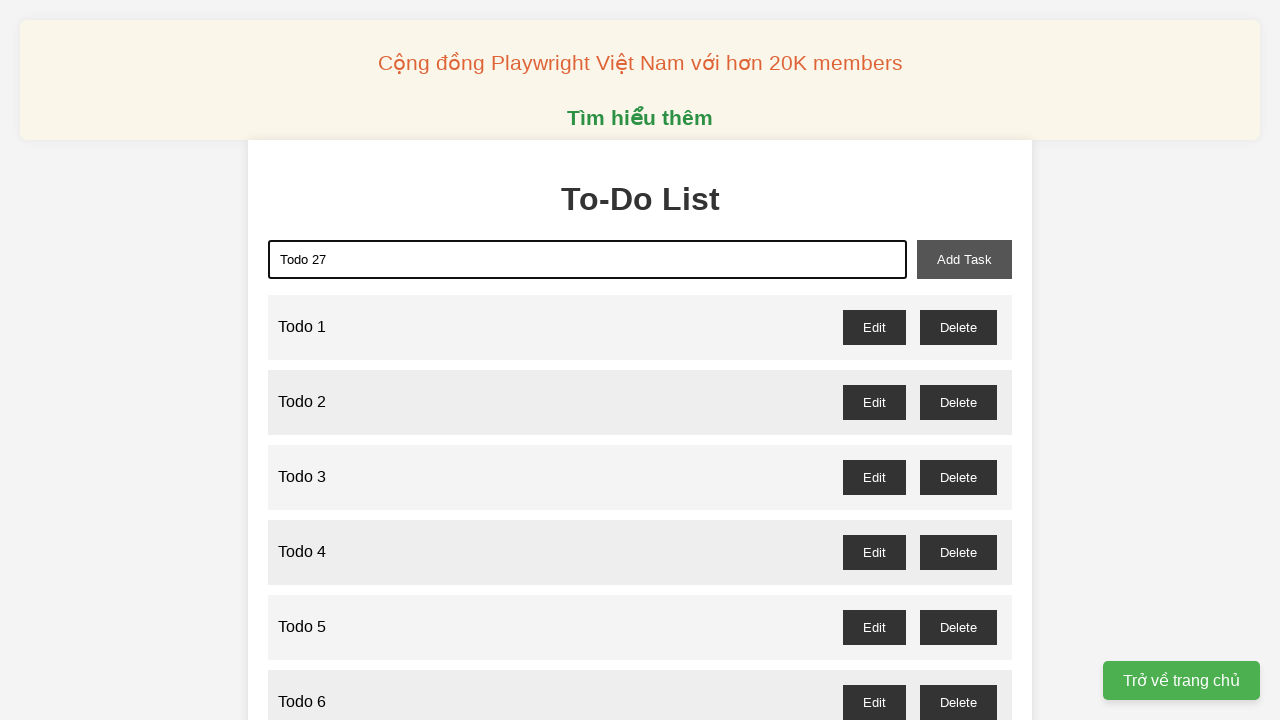

Clicked add button to create 'Todo 27' at (964, 259) on xpath=//*[@id="add-task"]
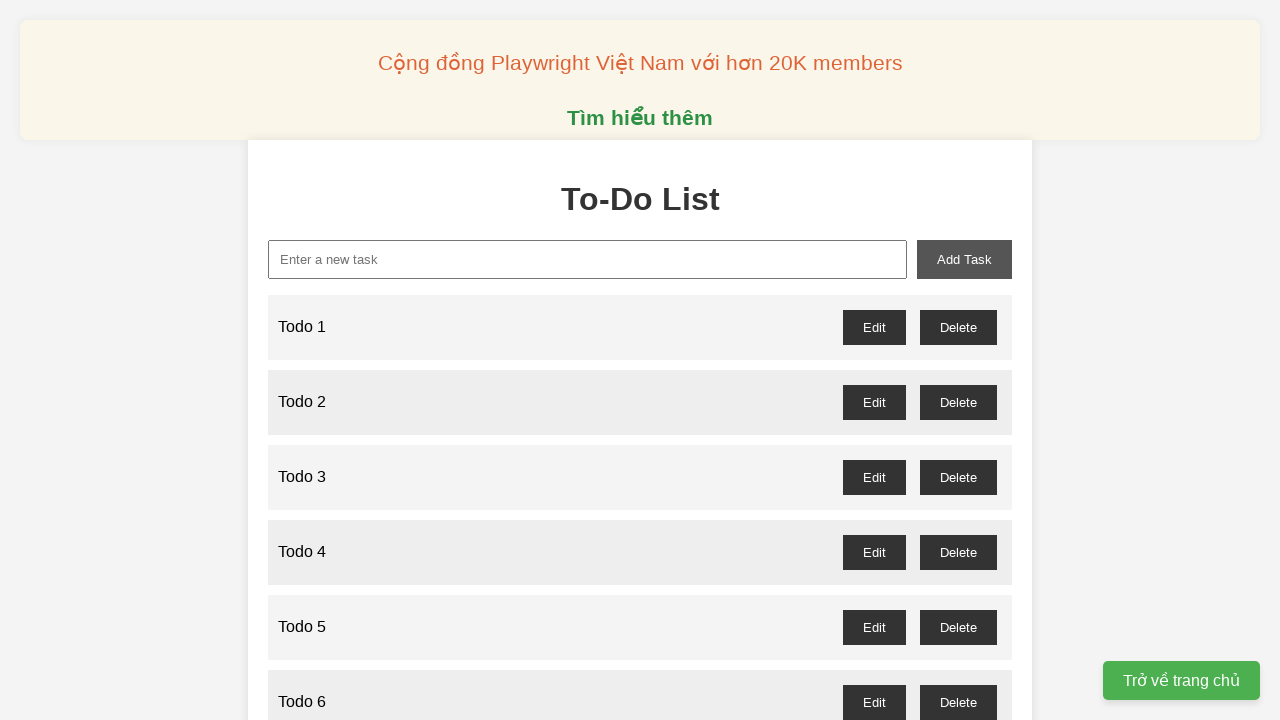

Filled task input with 'Todo 28' on xpath=//*[@id="new-task"]
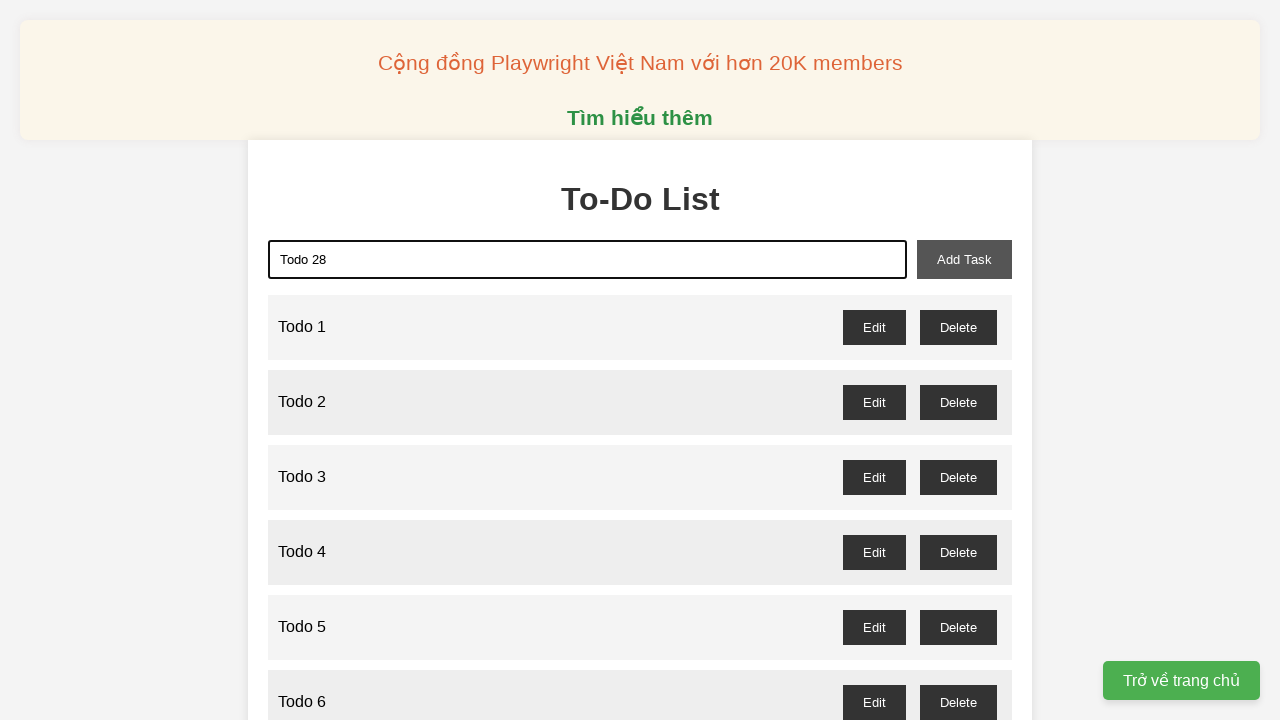

Clicked add button to create 'Todo 28' at (964, 259) on xpath=//*[@id="add-task"]
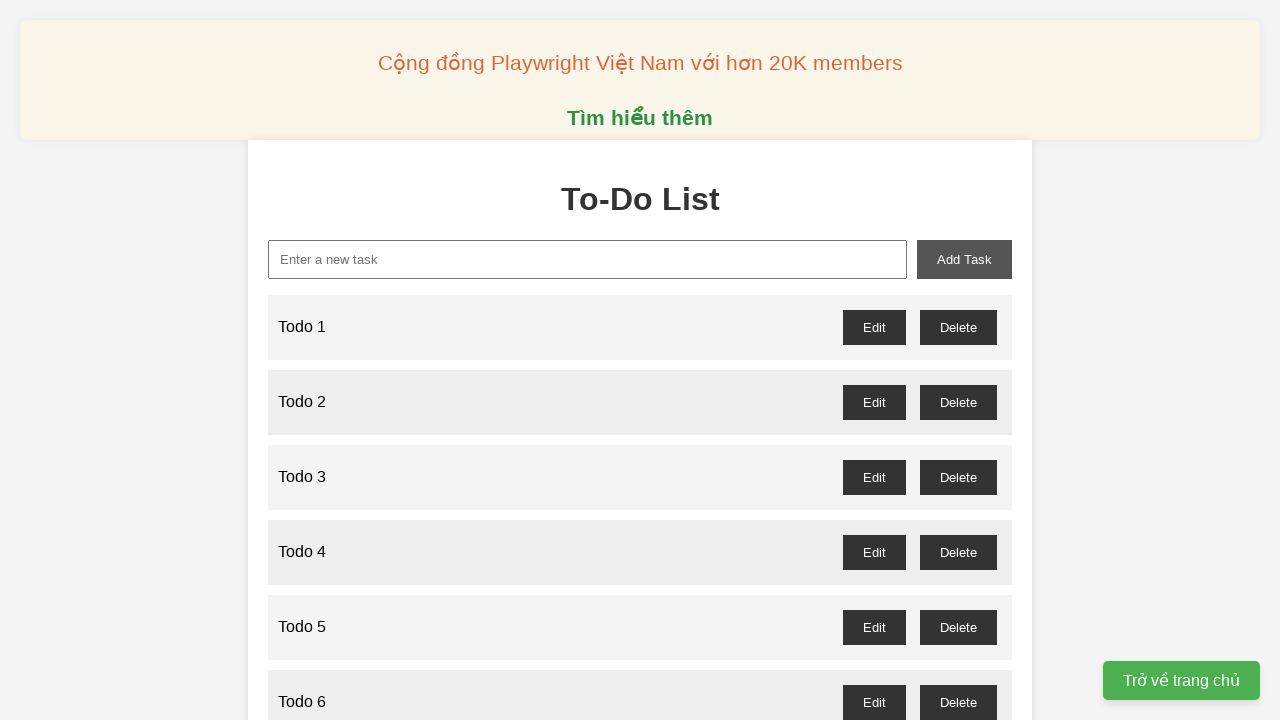

Filled task input with 'Todo 29' on xpath=//*[@id="new-task"]
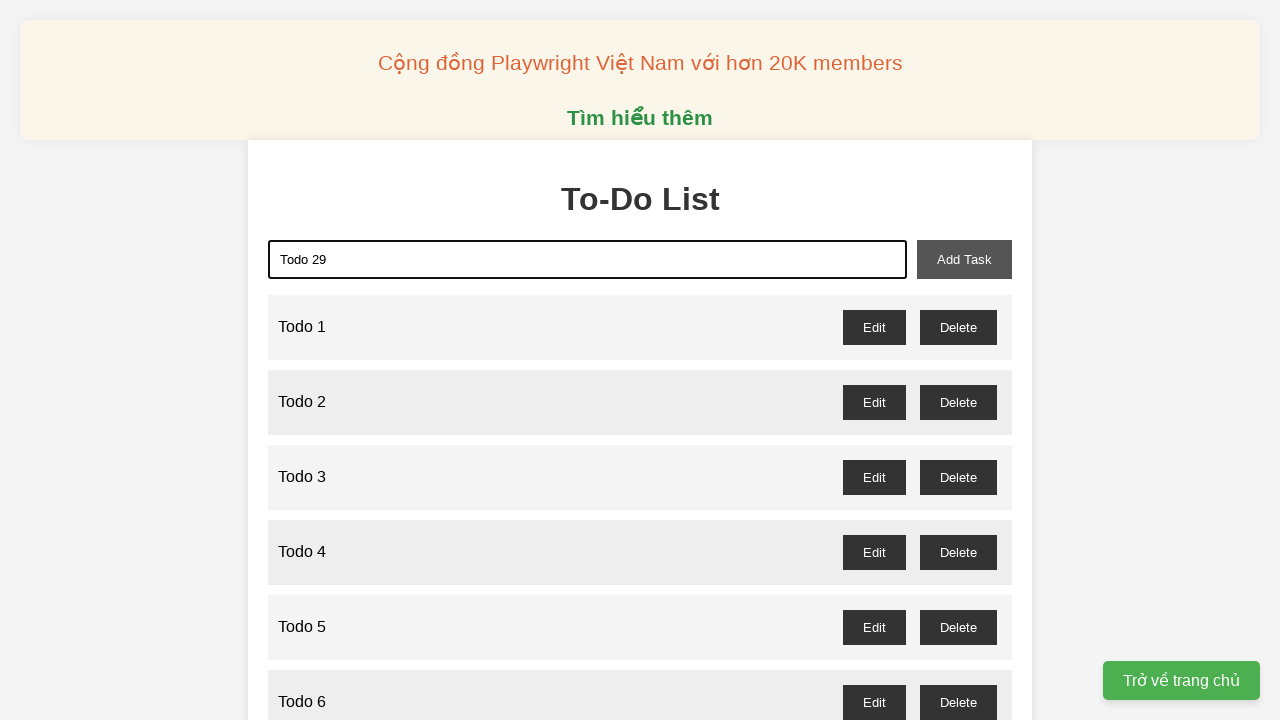

Clicked add button to create 'Todo 29' at (964, 259) on xpath=//*[@id="add-task"]
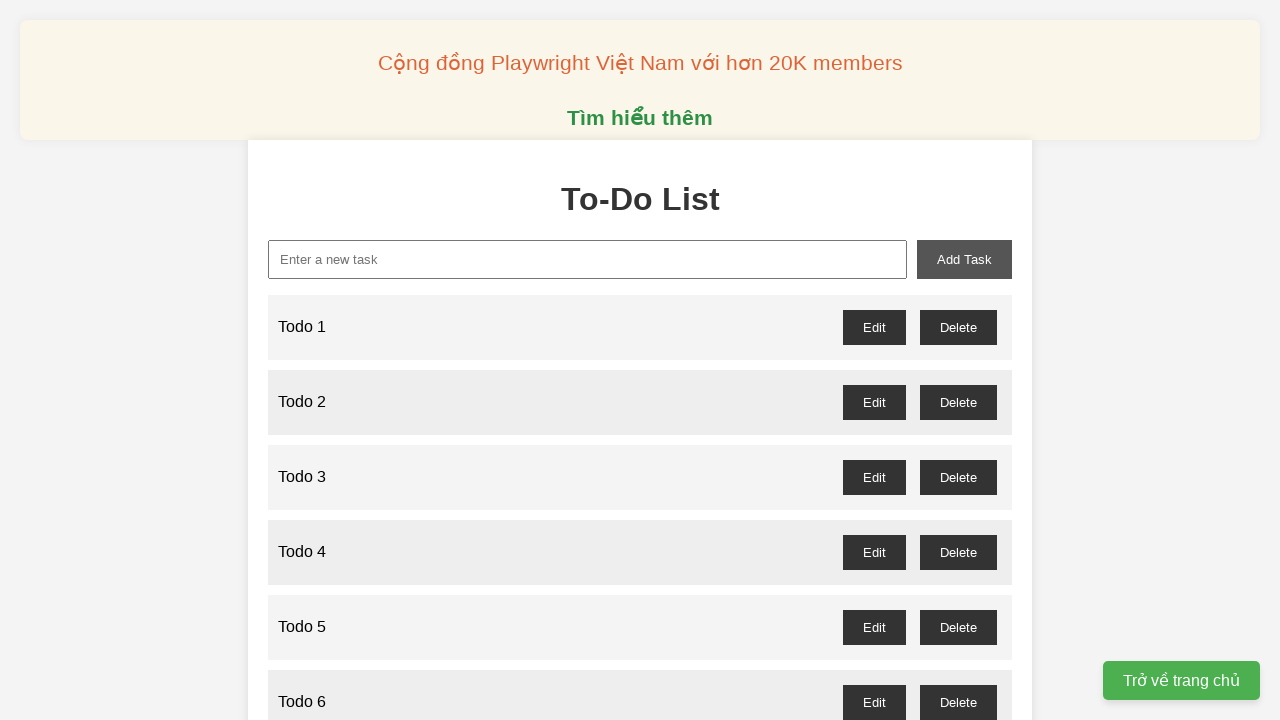

Filled task input with 'Todo 30' on xpath=//*[@id="new-task"]
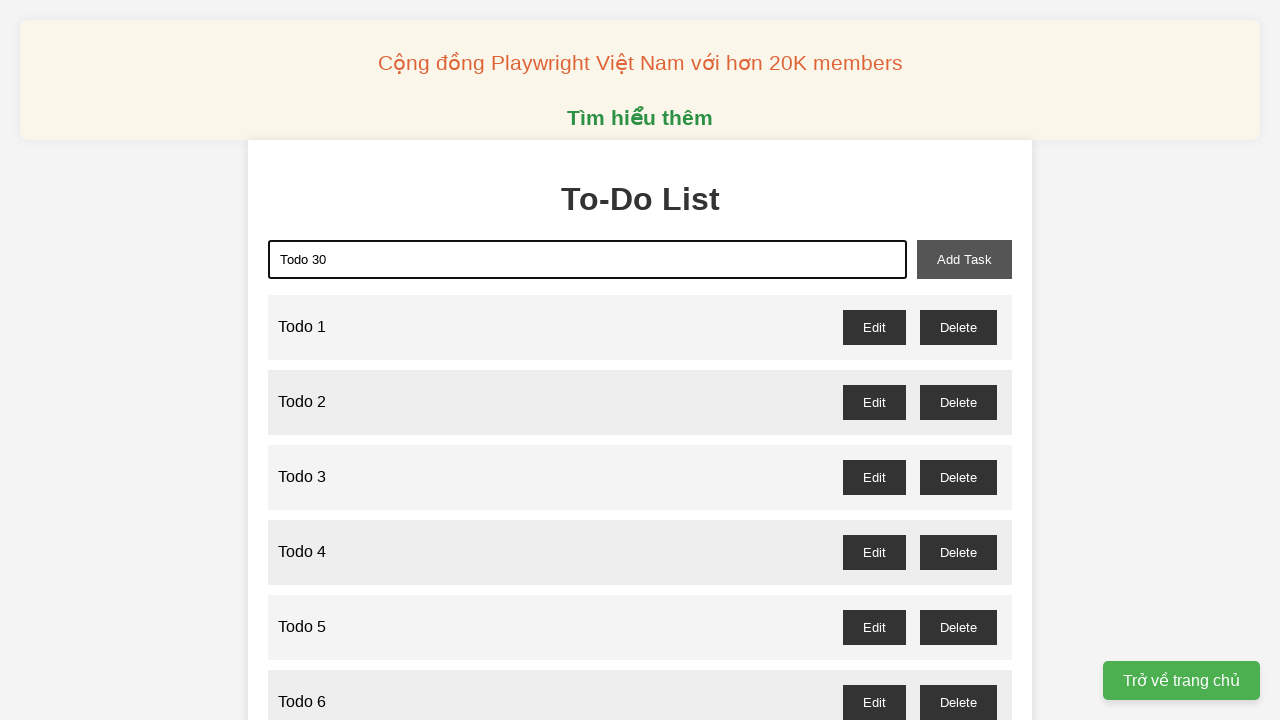

Clicked add button to create 'Todo 30' at (964, 259) on xpath=//*[@id="add-task"]
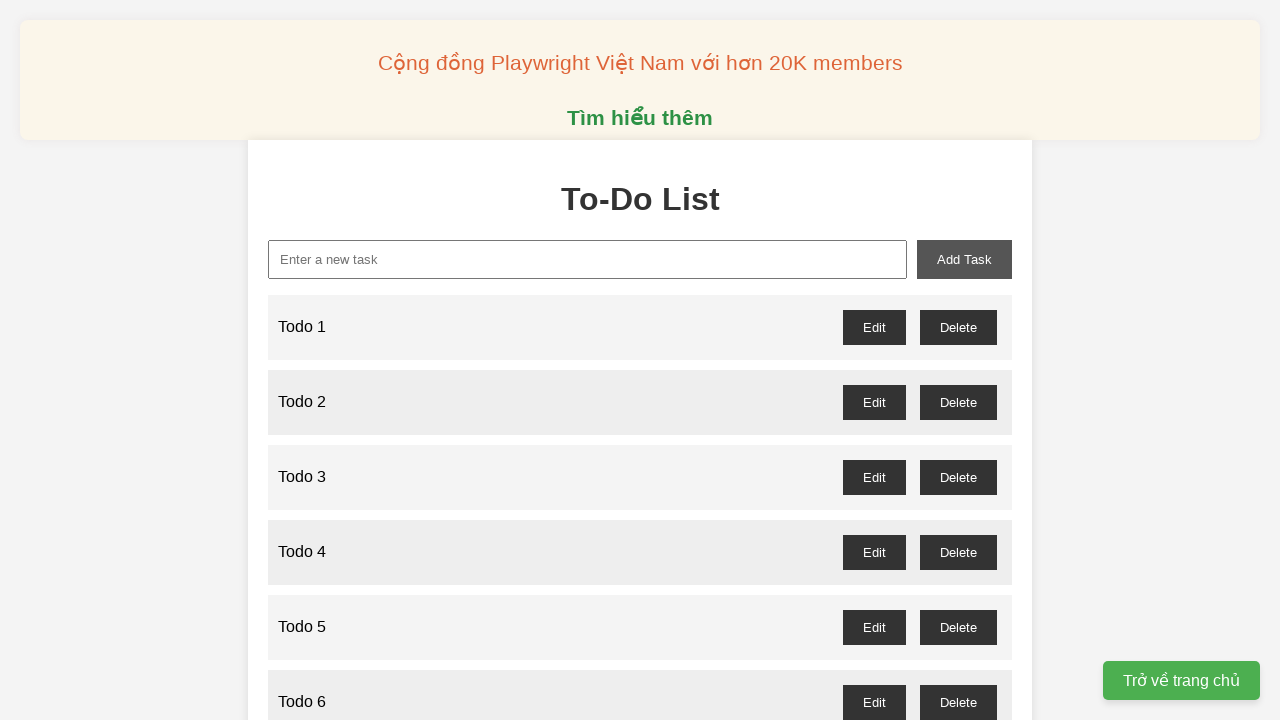

Filled task input with 'Todo 31' on xpath=//*[@id="new-task"]
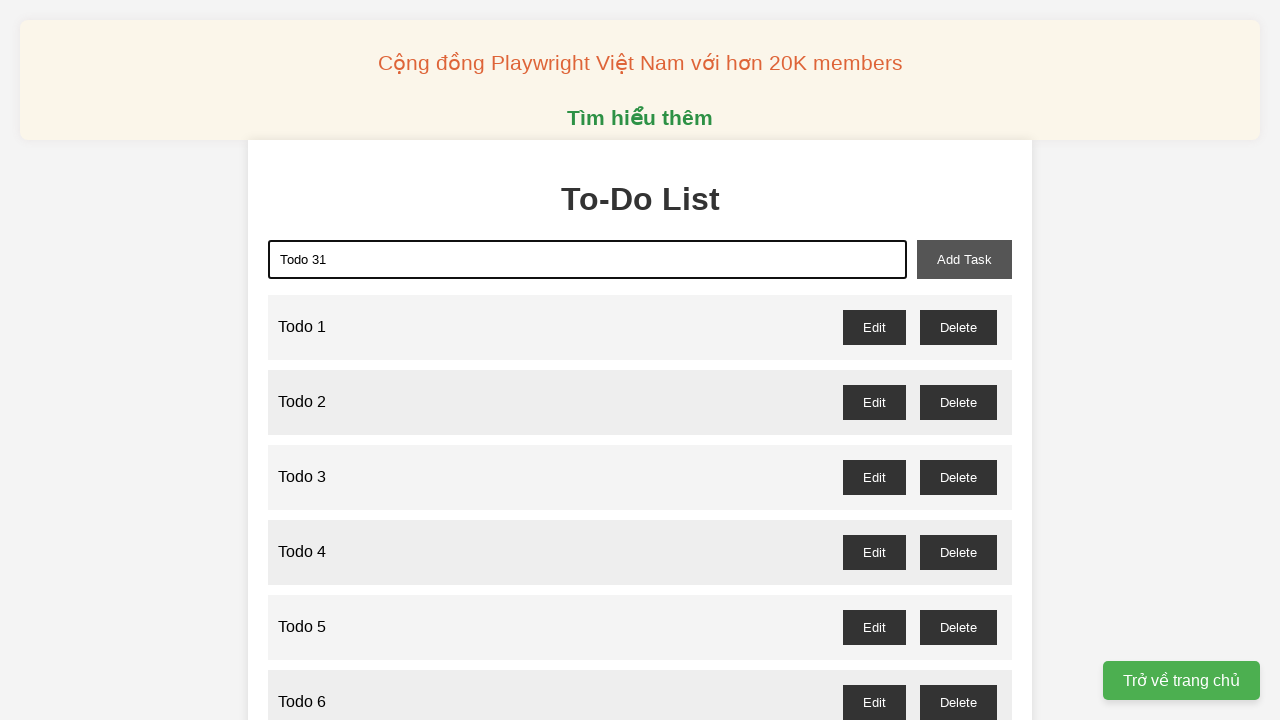

Clicked add button to create 'Todo 31' at (964, 259) on xpath=//*[@id="add-task"]
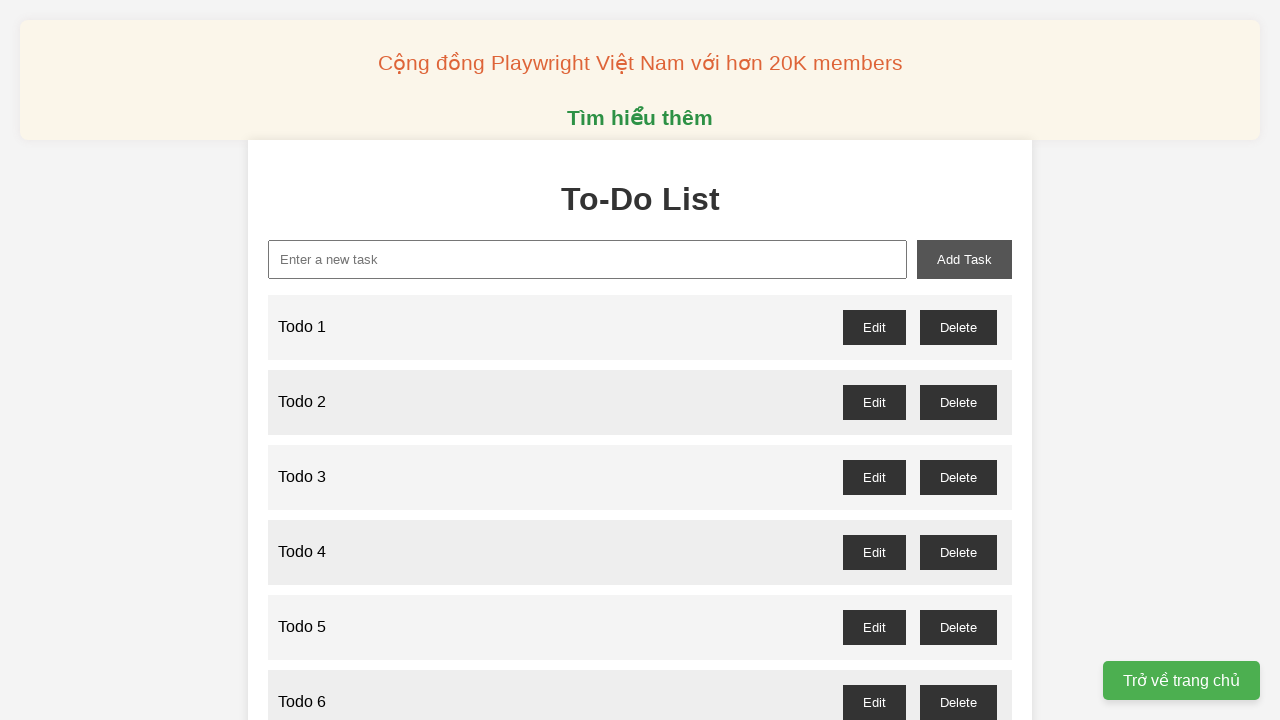

Filled task input with 'Todo 32' on xpath=//*[@id="new-task"]
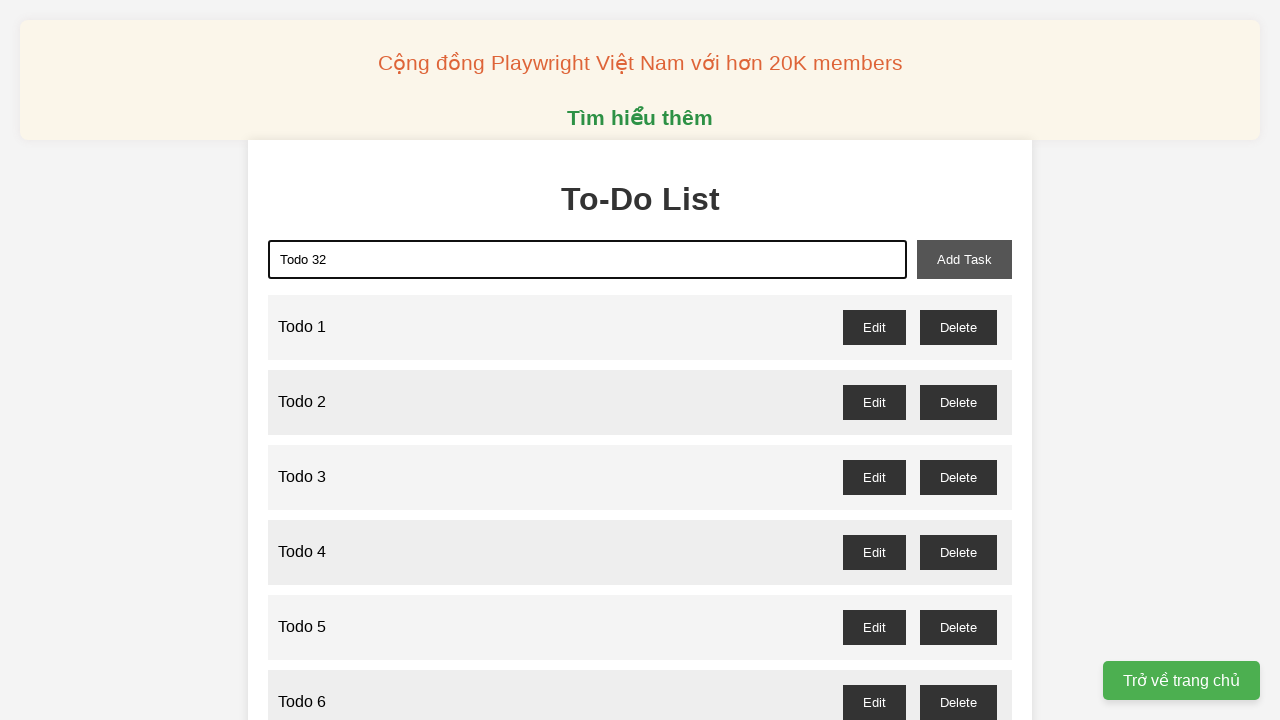

Clicked add button to create 'Todo 32' at (964, 259) on xpath=//*[@id="add-task"]
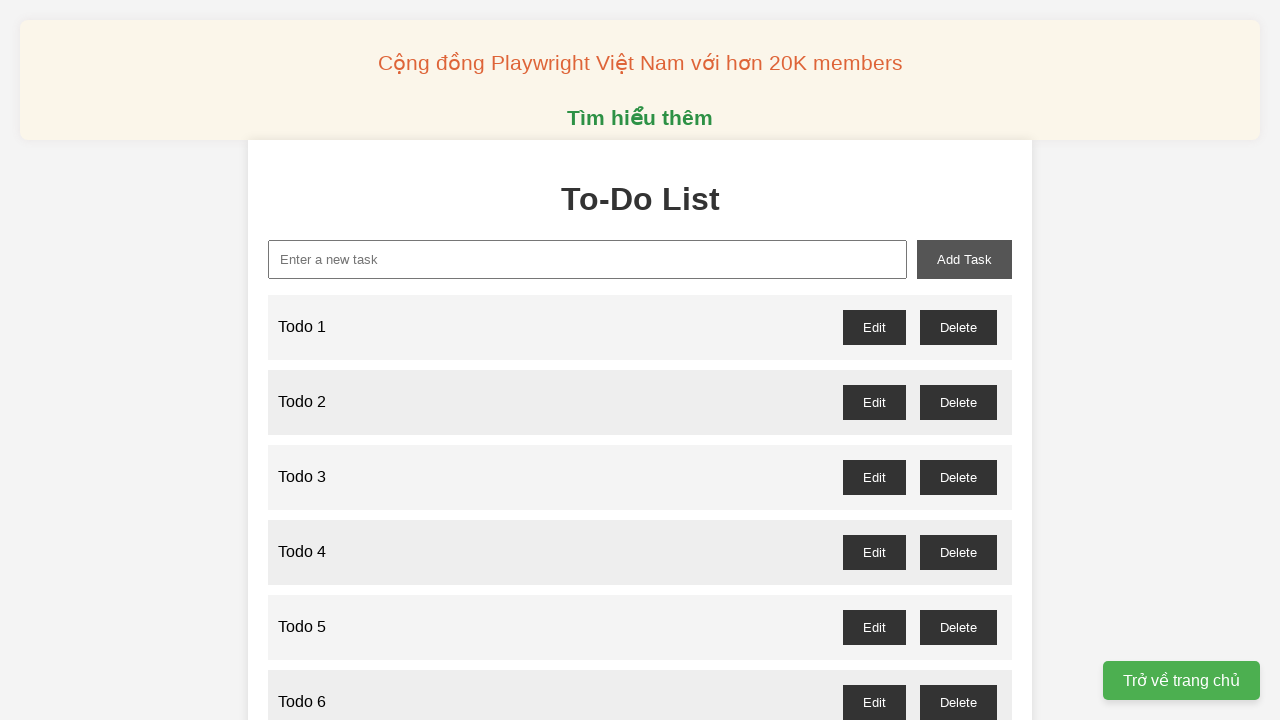

Filled task input with 'Todo 33' on xpath=//*[@id="new-task"]
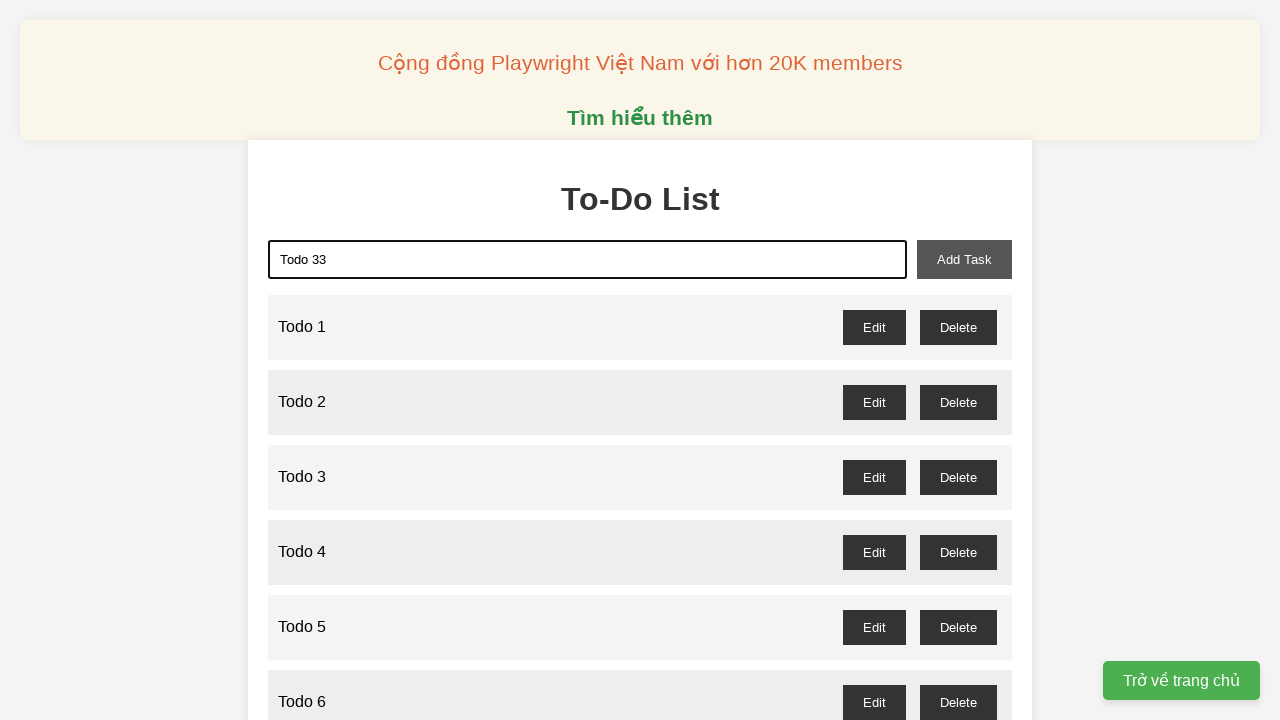

Clicked add button to create 'Todo 33' at (964, 259) on xpath=//*[@id="add-task"]
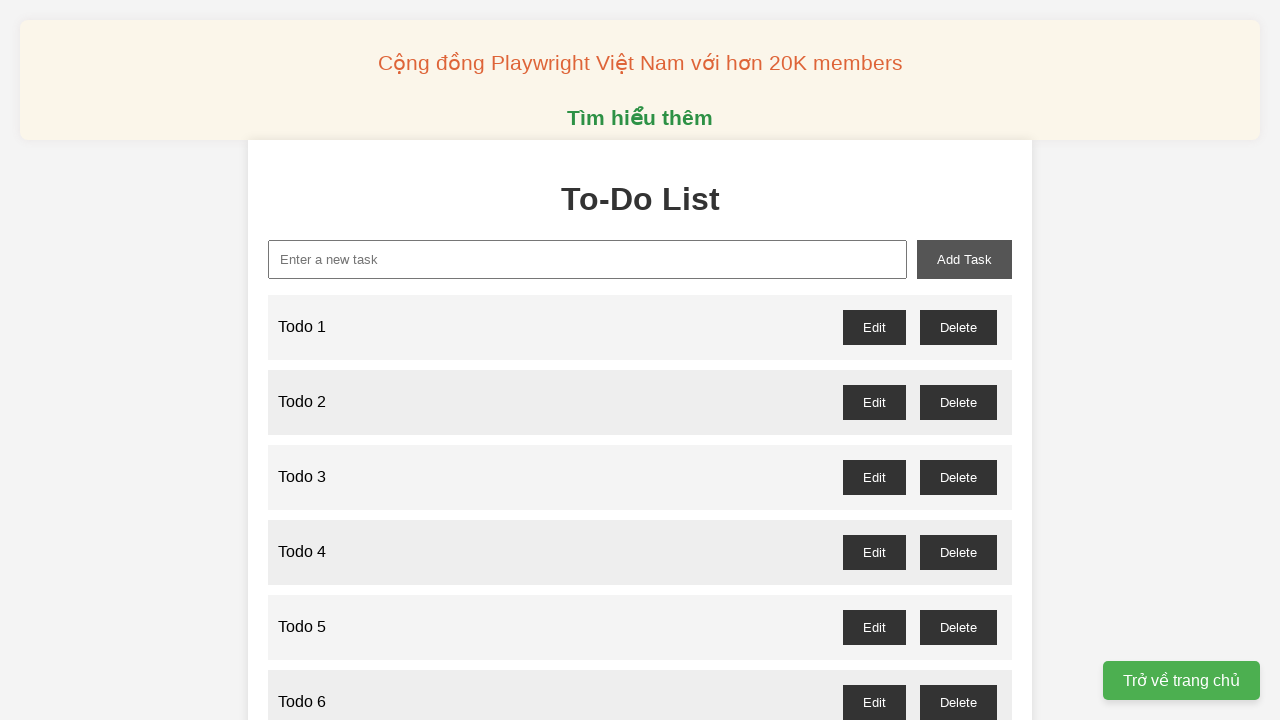

Filled task input with 'Todo 34' on xpath=//*[@id="new-task"]
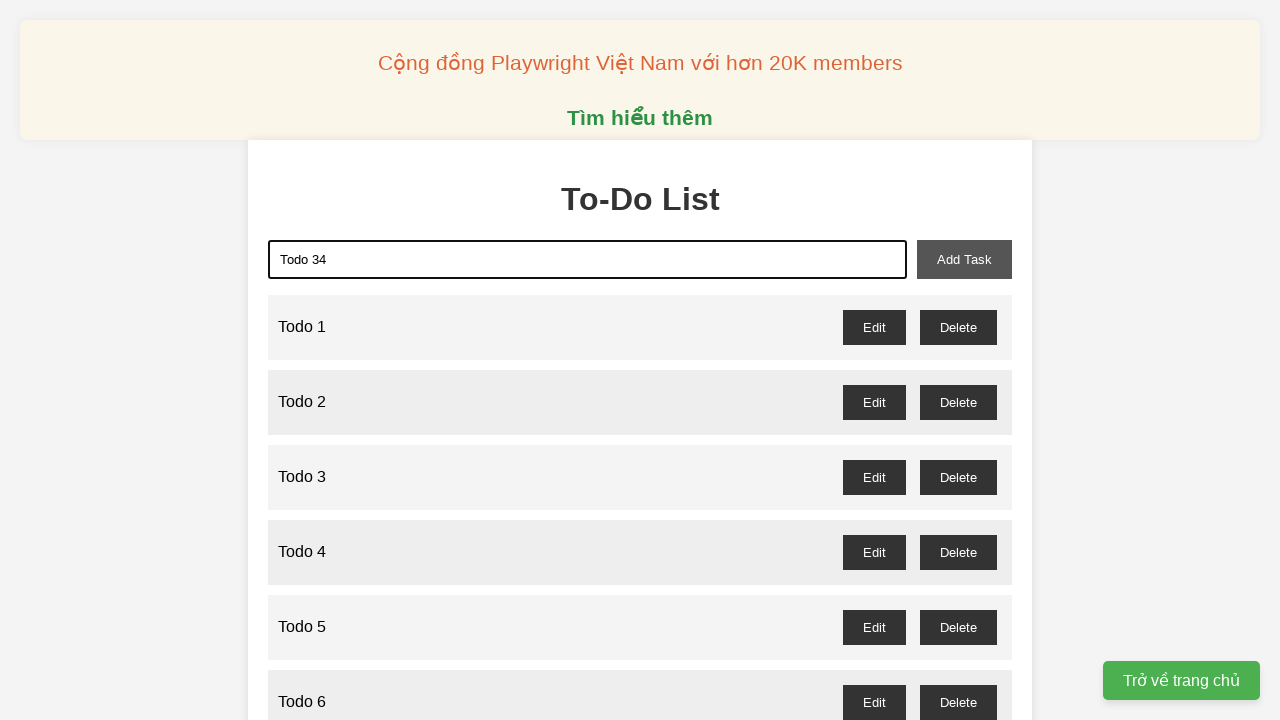

Clicked add button to create 'Todo 34' at (964, 259) on xpath=//*[@id="add-task"]
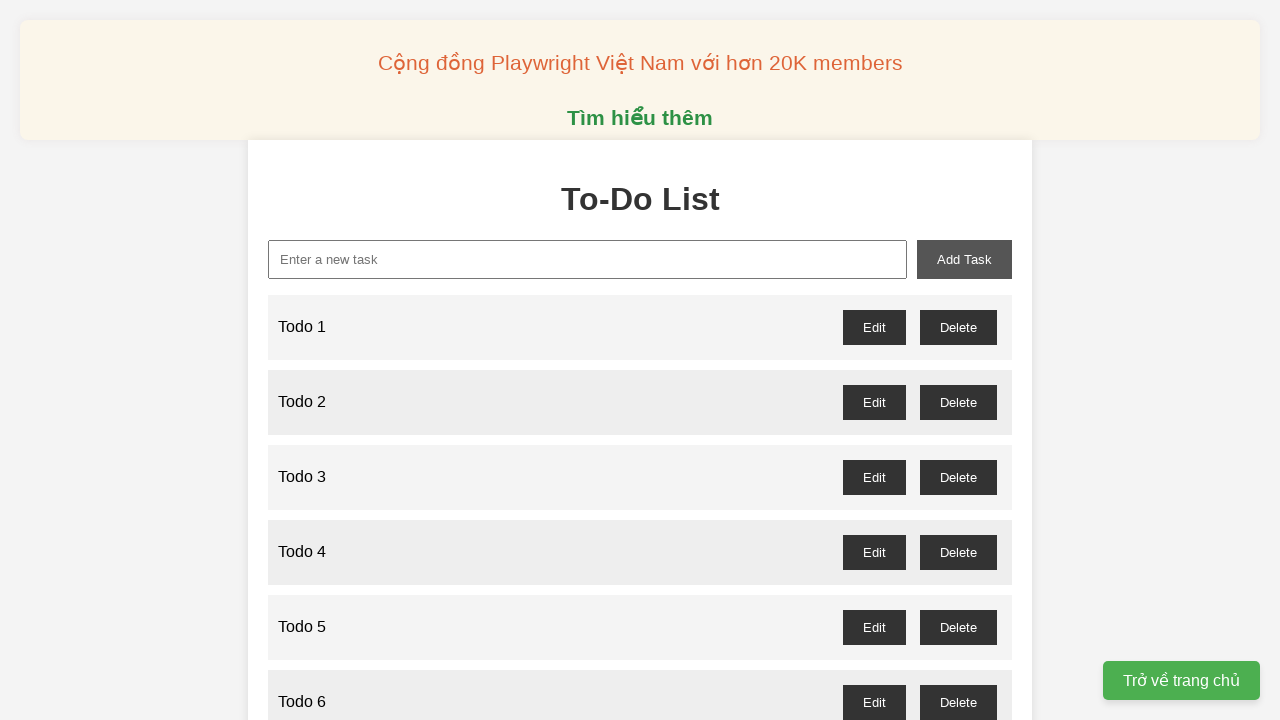

Filled task input with 'Todo 35' on xpath=//*[@id="new-task"]
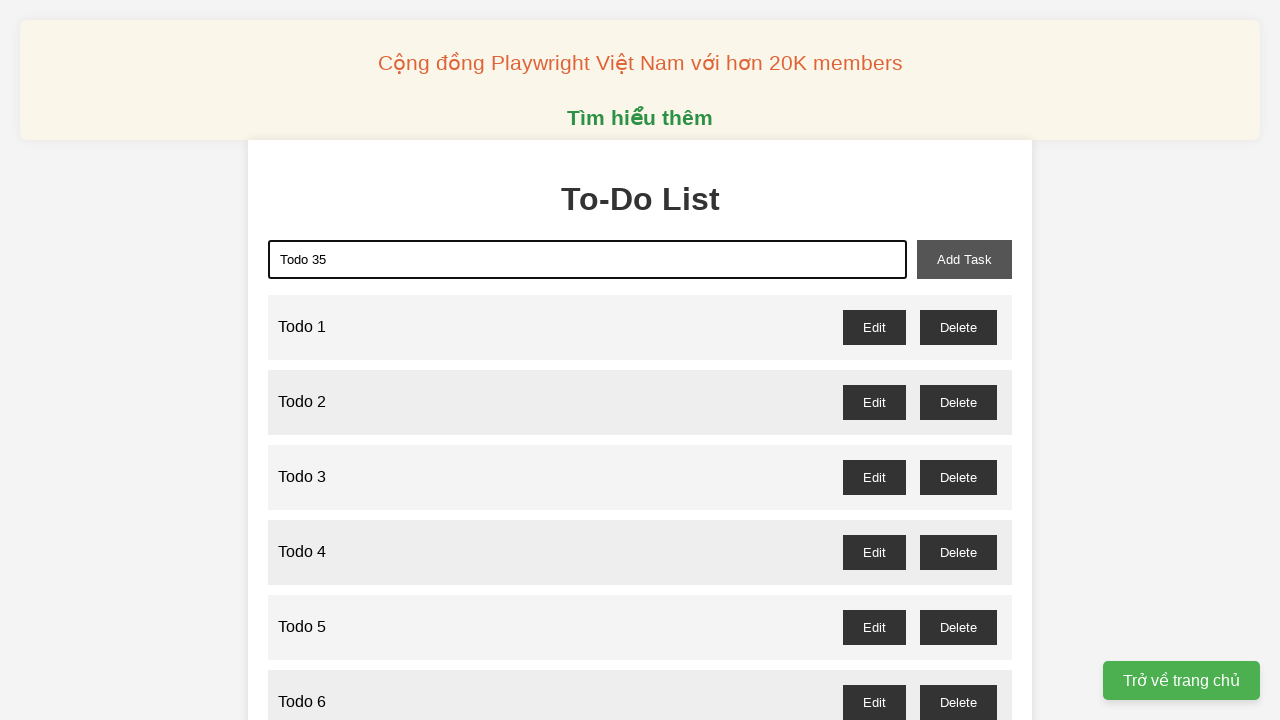

Clicked add button to create 'Todo 35' at (964, 259) on xpath=//*[@id="add-task"]
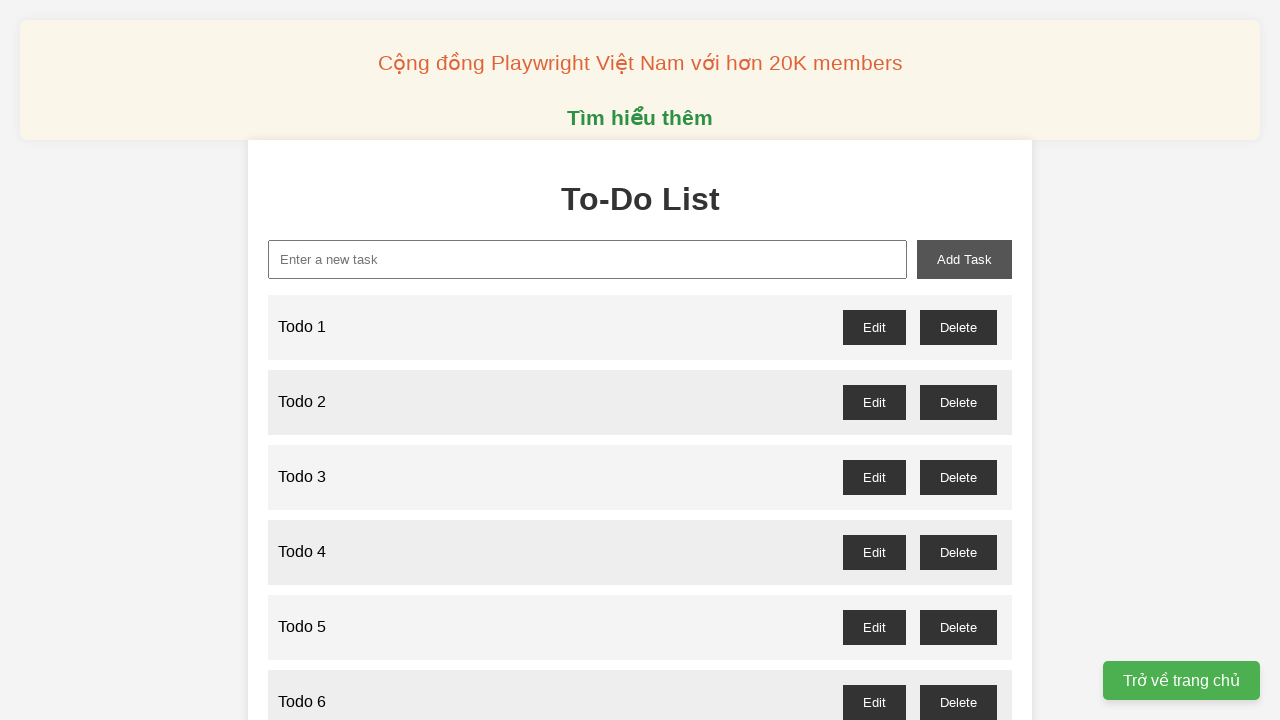

Filled task input with 'Todo 36' on xpath=//*[@id="new-task"]
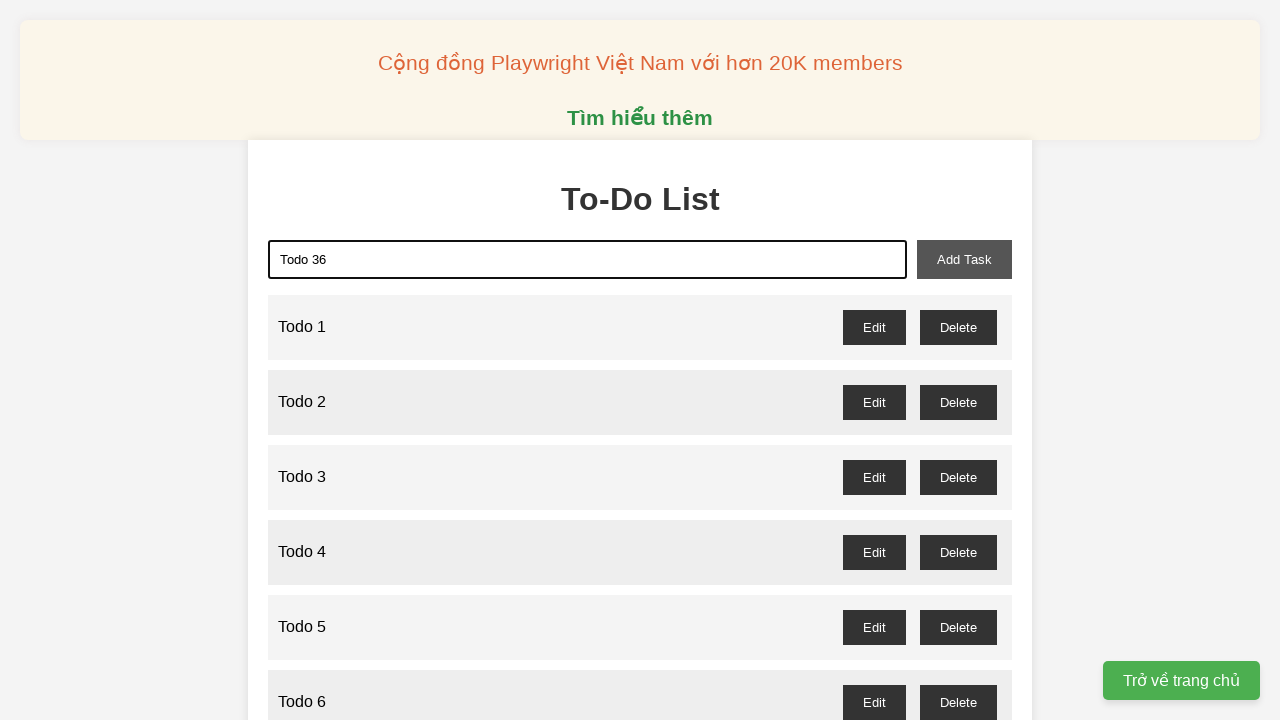

Clicked add button to create 'Todo 36' at (964, 259) on xpath=//*[@id="add-task"]
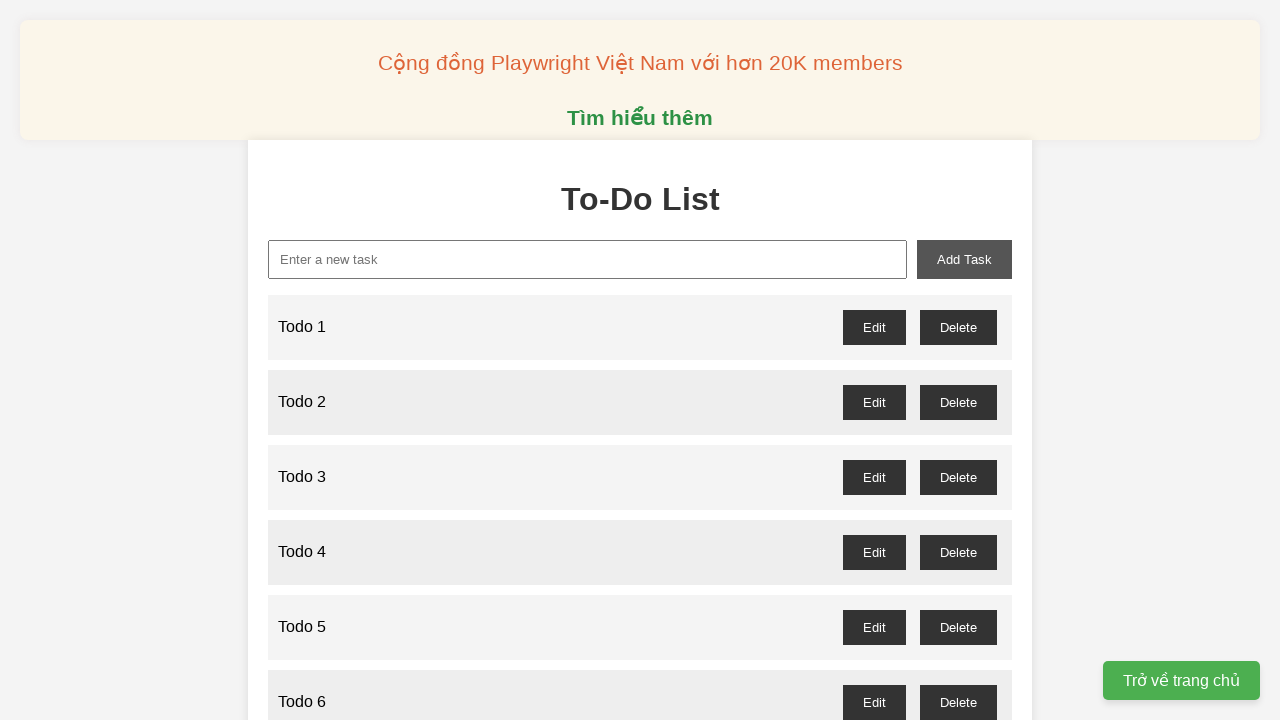

Filled task input with 'Todo 37' on xpath=//*[@id="new-task"]
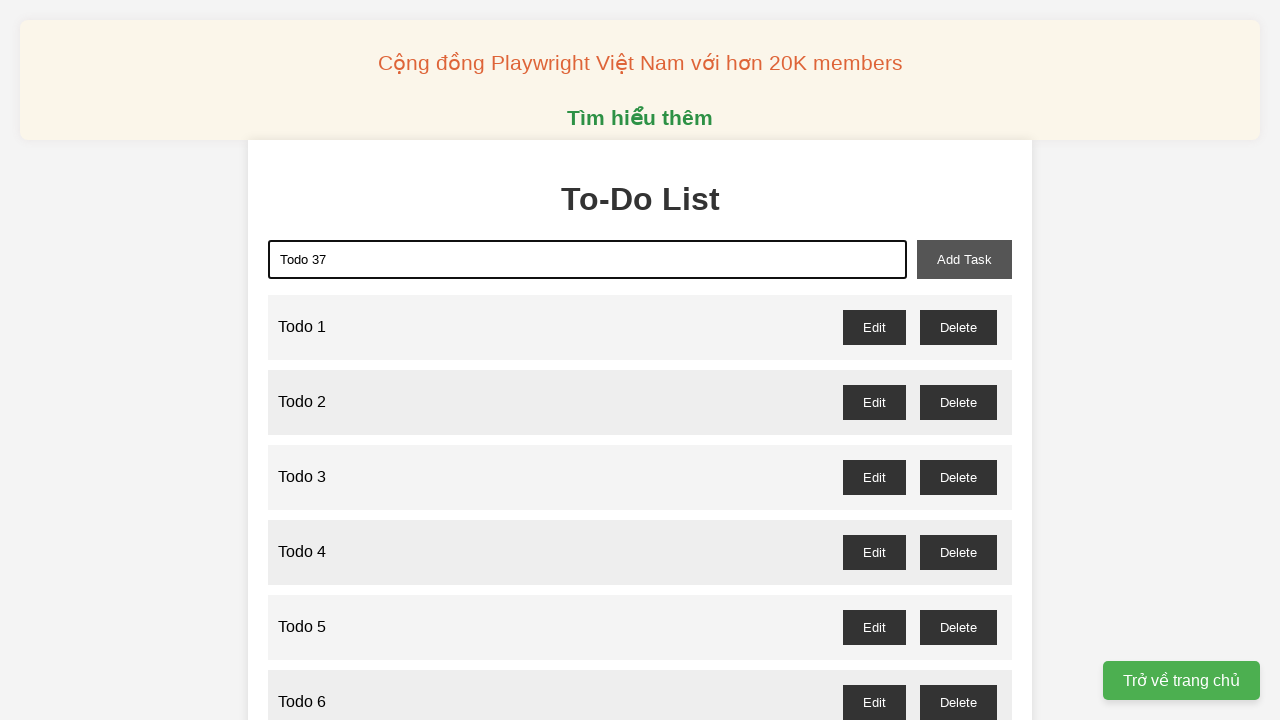

Clicked add button to create 'Todo 37' at (964, 259) on xpath=//*[@id="add-task"]
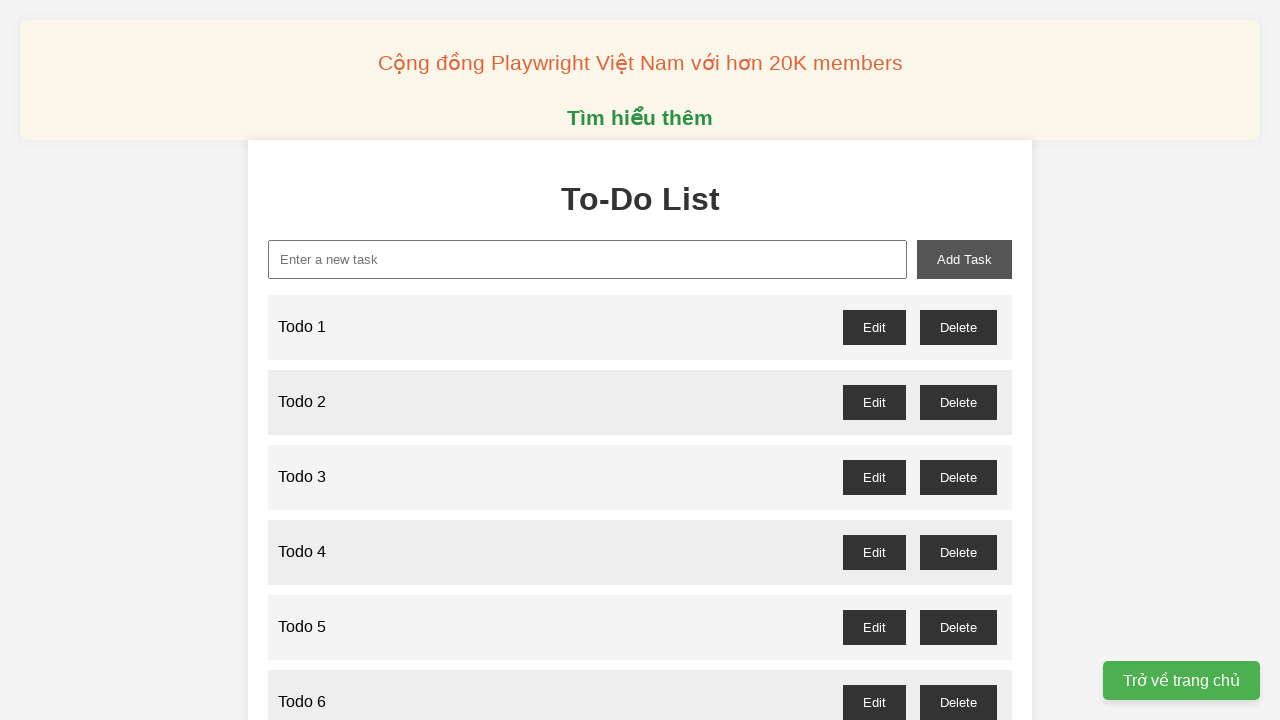

Filled task input with 'Todo 38' on xpath=//*[@id="new-task"]
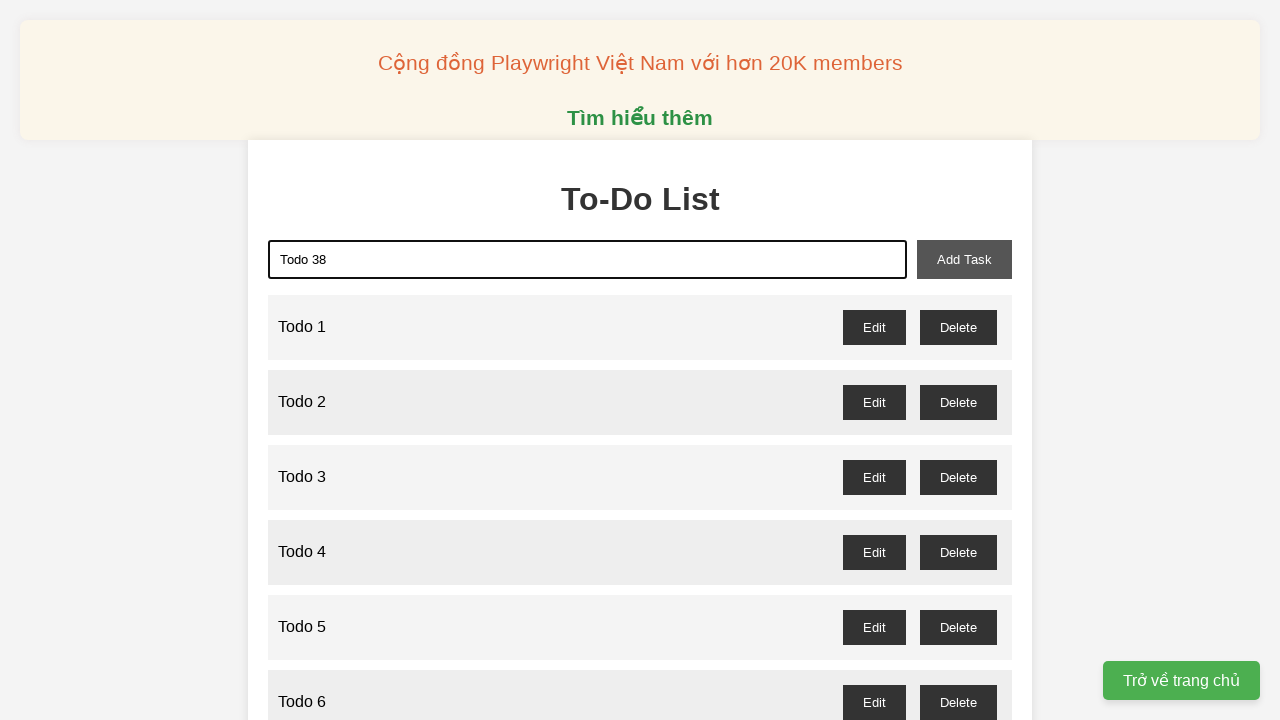

Clicked add button to create 'Todo 38' at (964, 259) on xpath=//*[@id="add-task"]
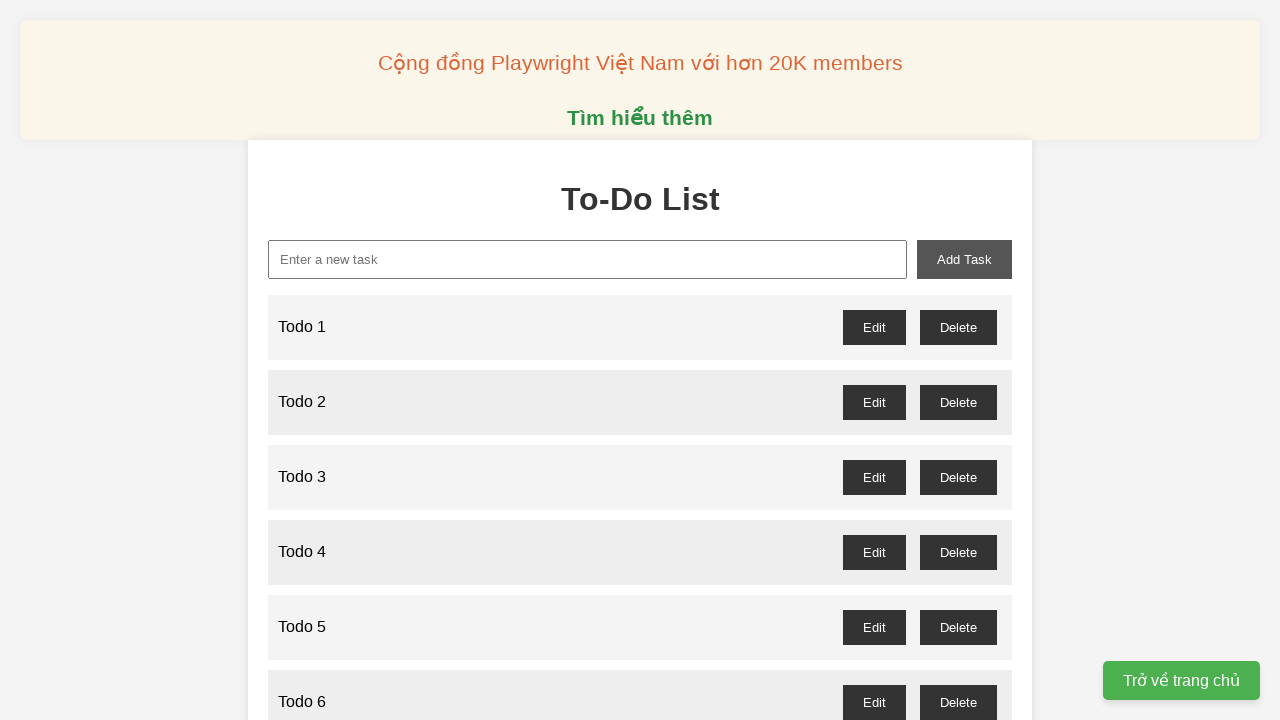

Filled task input with 'Todo 39' on xpath=//*[@id="new-task"]
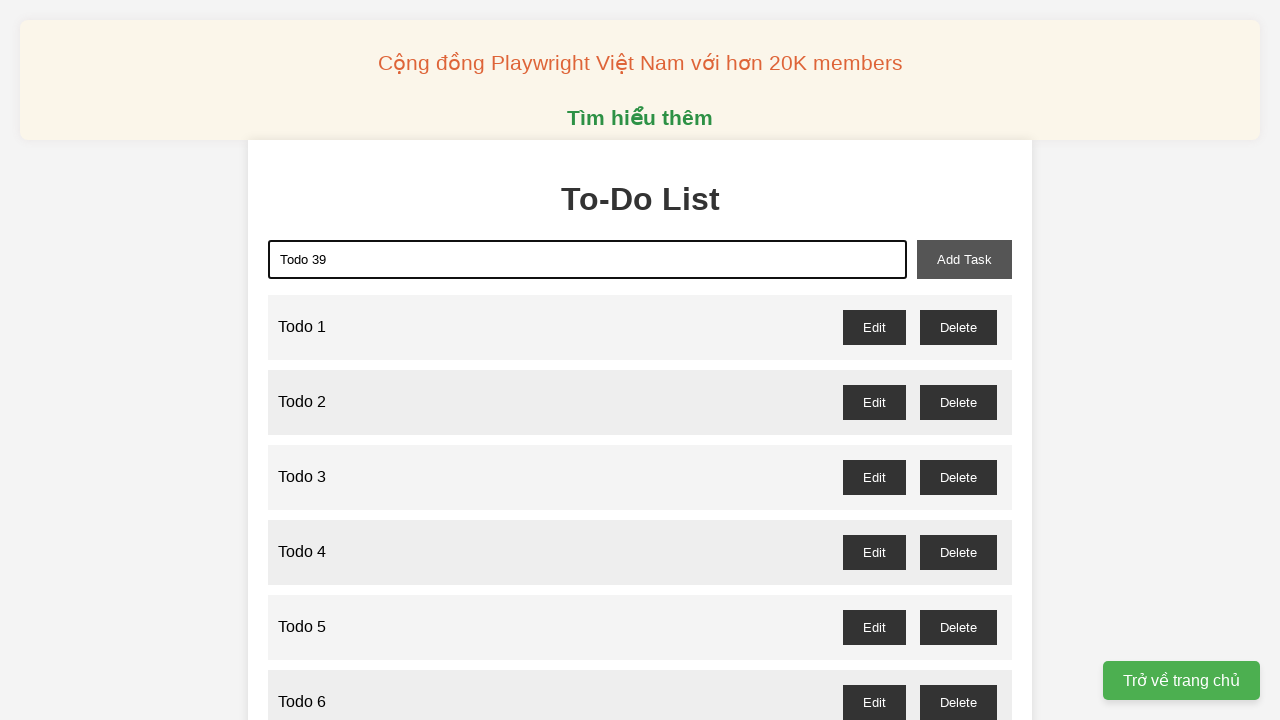

Clicked add button to create 'Todo 39' at (964, 259) on xpath=//*[@id="add-task"]
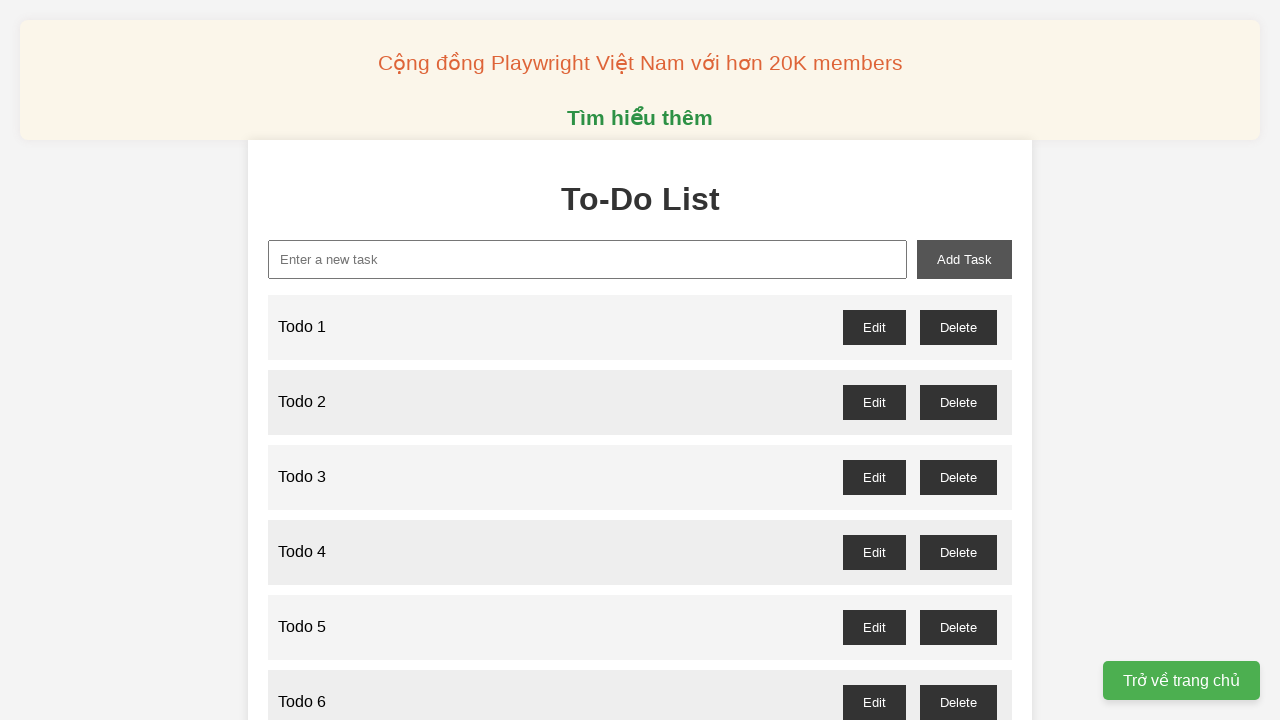

Filled task input with 'Todo 40' on xpath=//*[@id="new-task"]
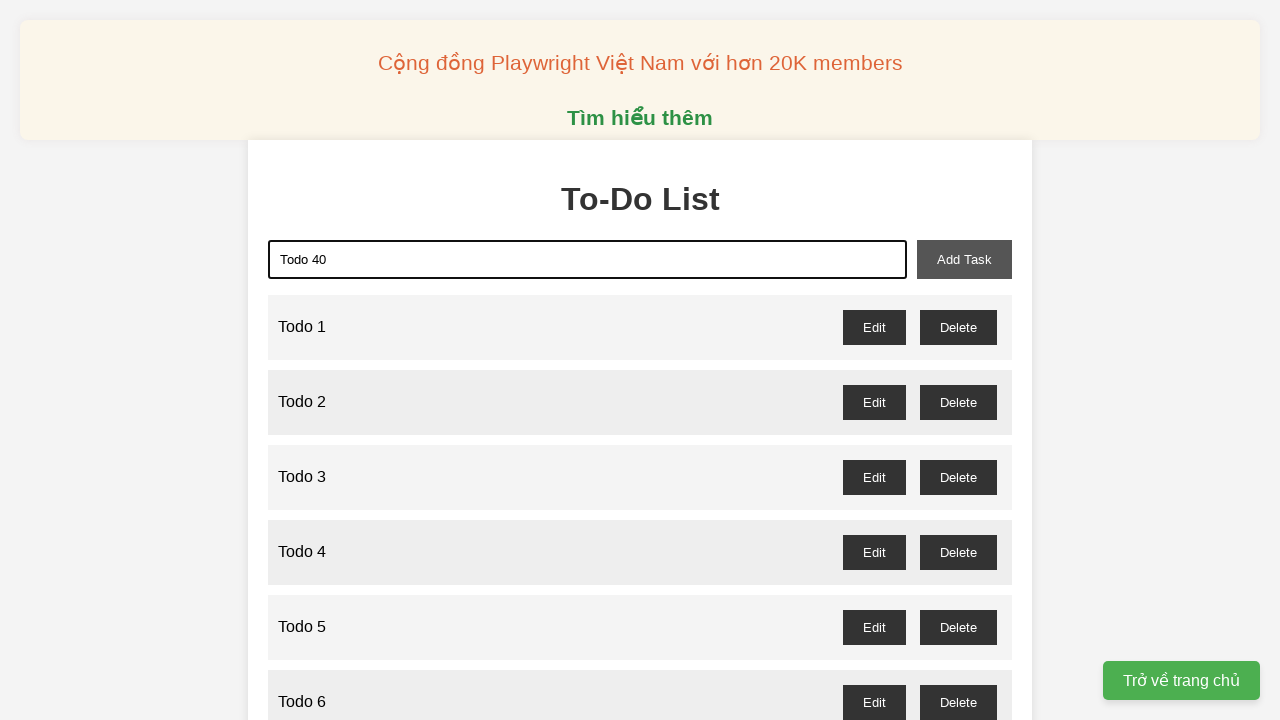

Clicked add button to create 'Todo 40' at (964, 259) on xpath=//*[@id="add-task"]
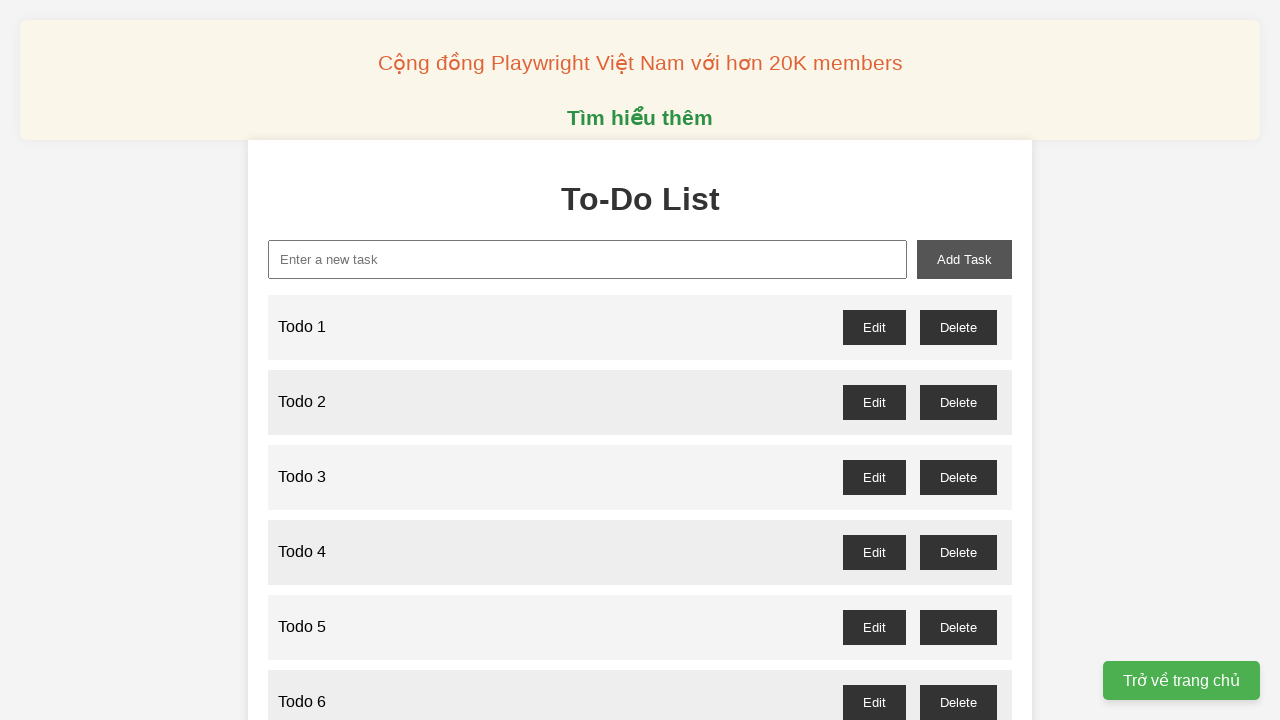

Filled task input with 'Todo 41' on xpath=//*[@id="new-task"]
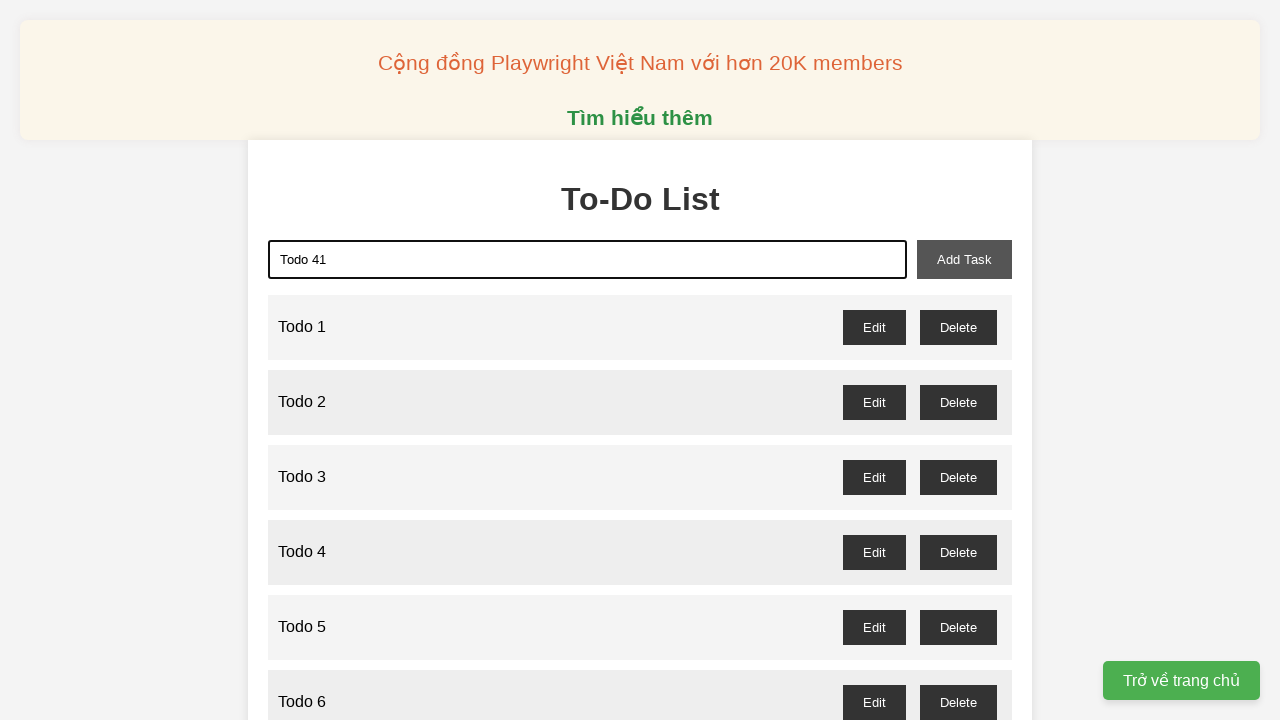

Clicked add button to create 'Todo 41' at (964, 259) on xpath=//*[@id="add-task"]
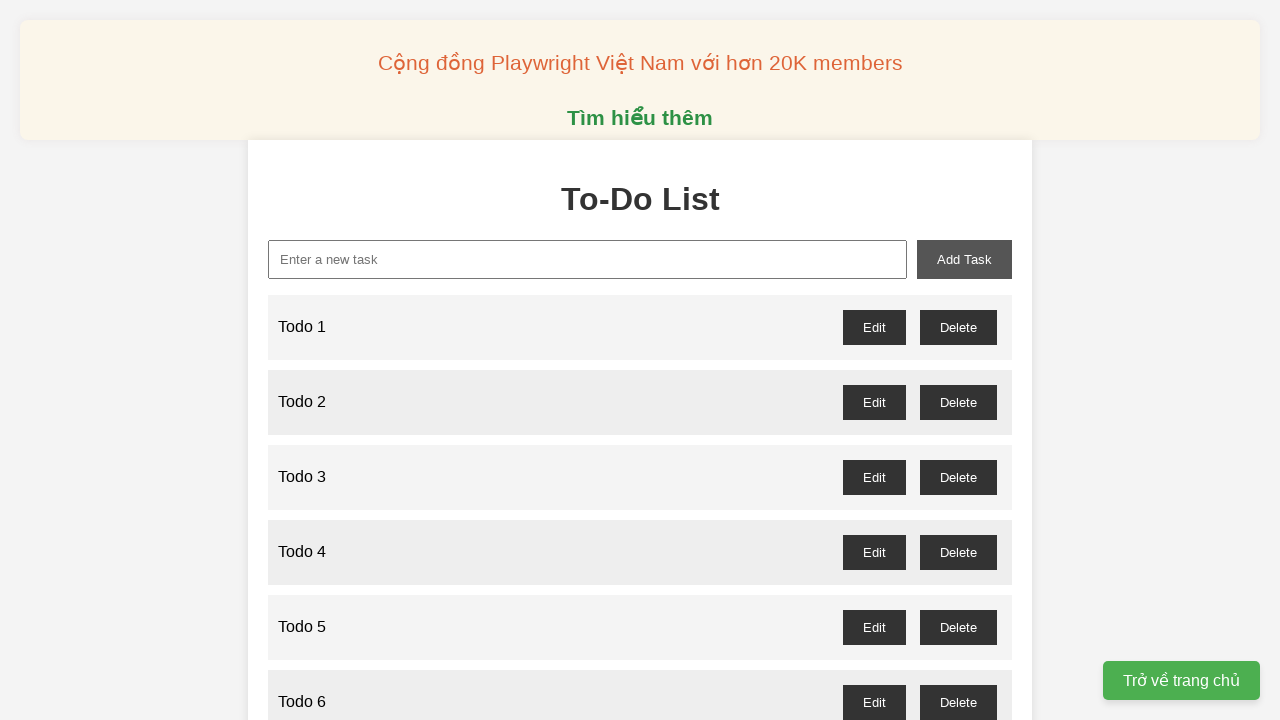

Filled task input with 'Todo 42' on xpath=//*[@id="new-task"]
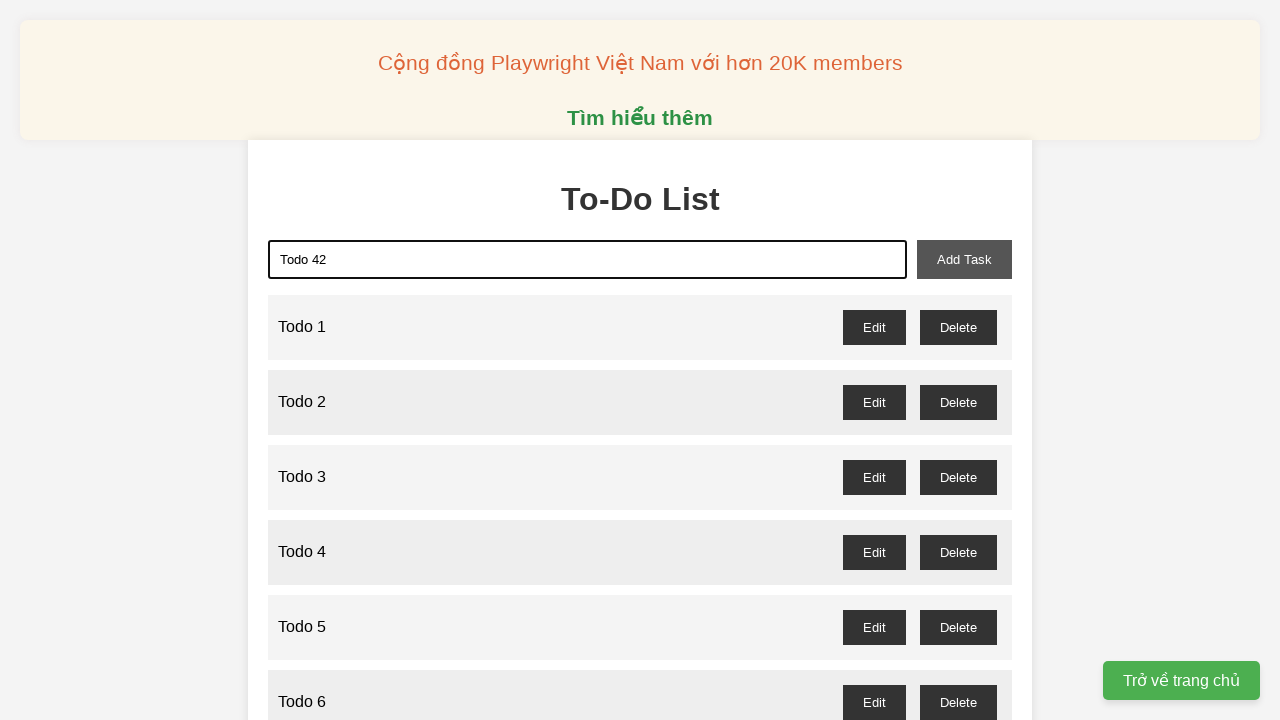

Clicked add button to create 'Todo 42' at (964, 259) on xpath=//*[@id="add-task"]
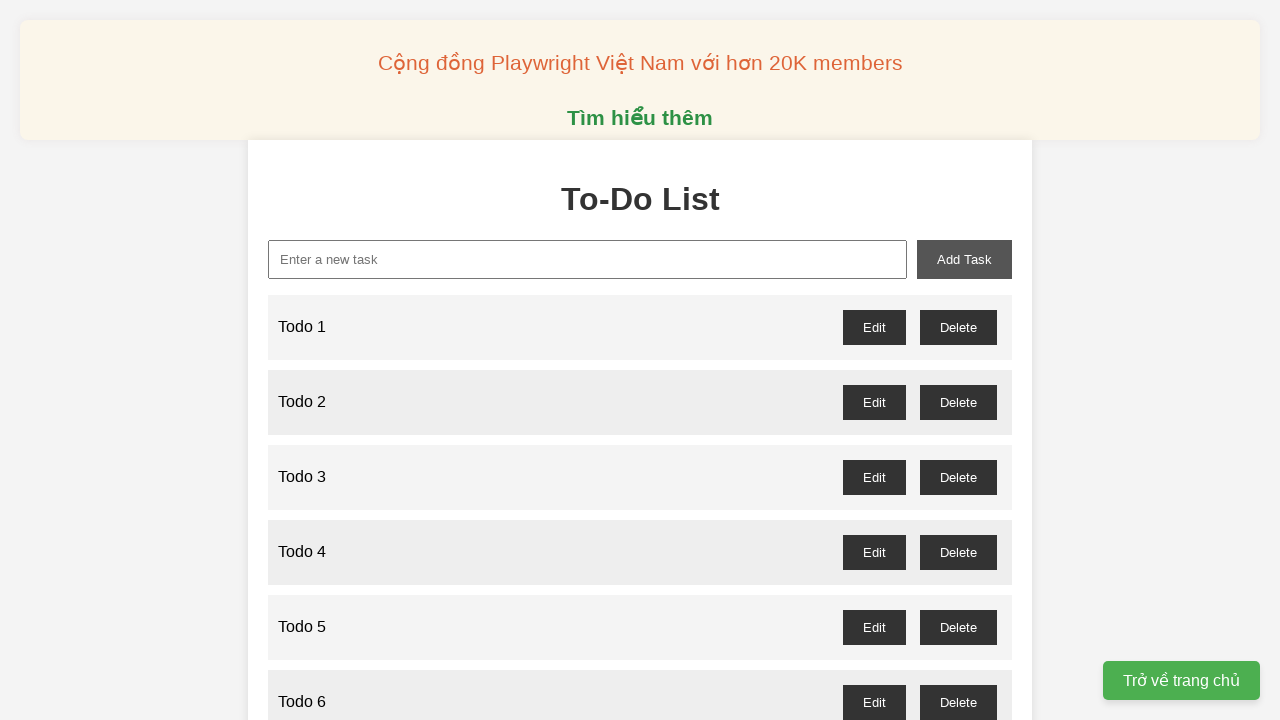

Filled task input with 'Todo 43' on xpath=//*[@id="new-task"]
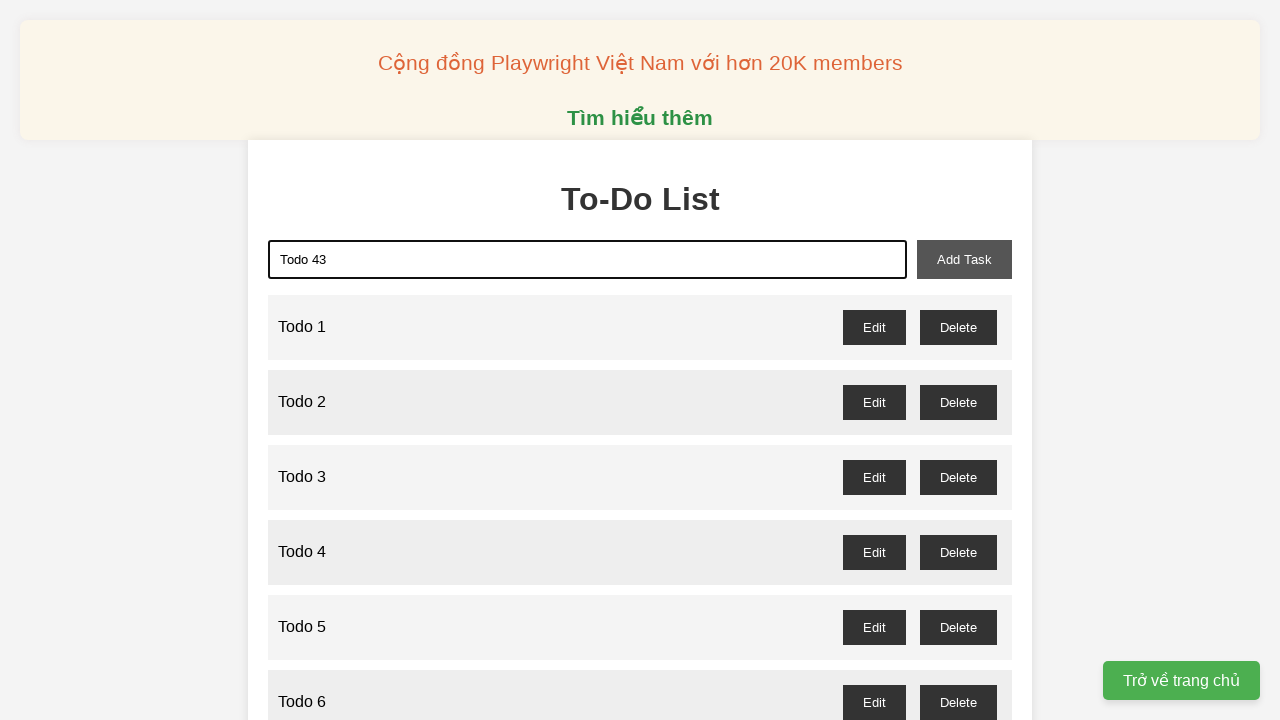

Clicked add button to create 'Todo 43' at (964, 259) on xpath=//*[@id="add-task"]
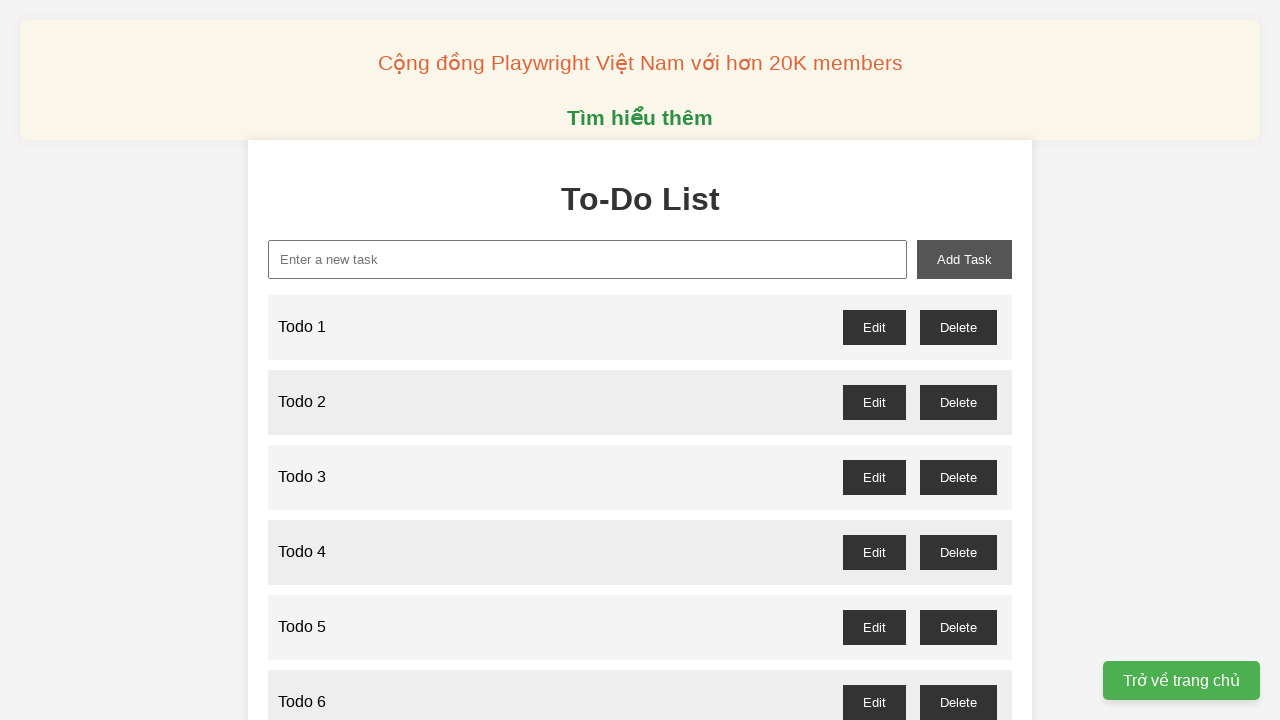

Filled task input with 'Todo 44' on xpath=//*[@id="new-task"]
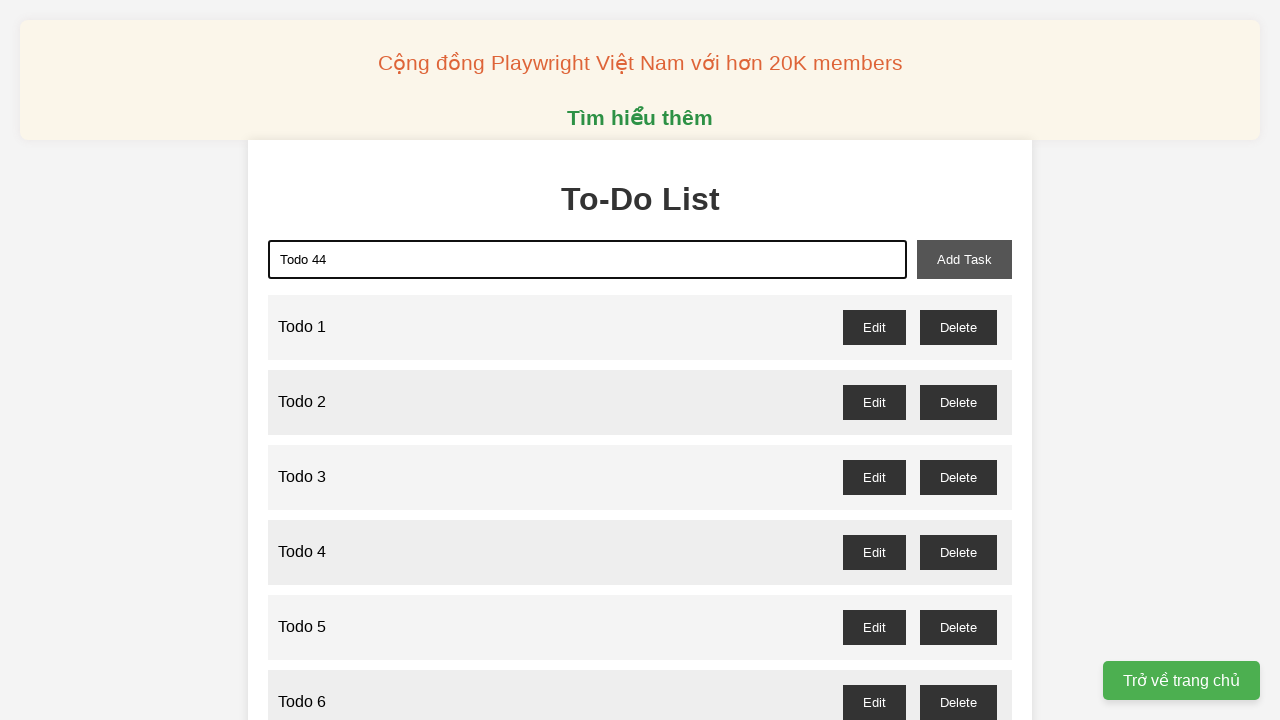

Clicked add button to create 'Todo 44' at (964, 259) on xpath=//*[@id="add-task"]
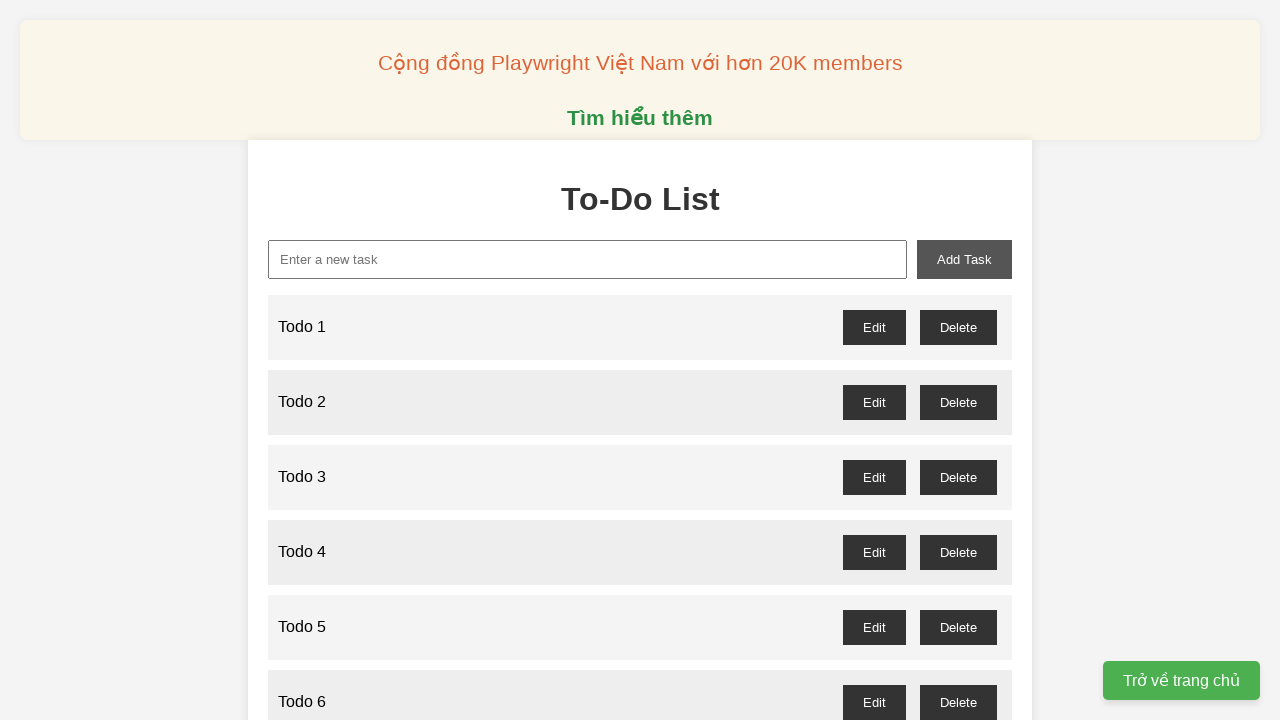

Filled task input with 'Todo 45' on xpath=//*[@id="new-task"]
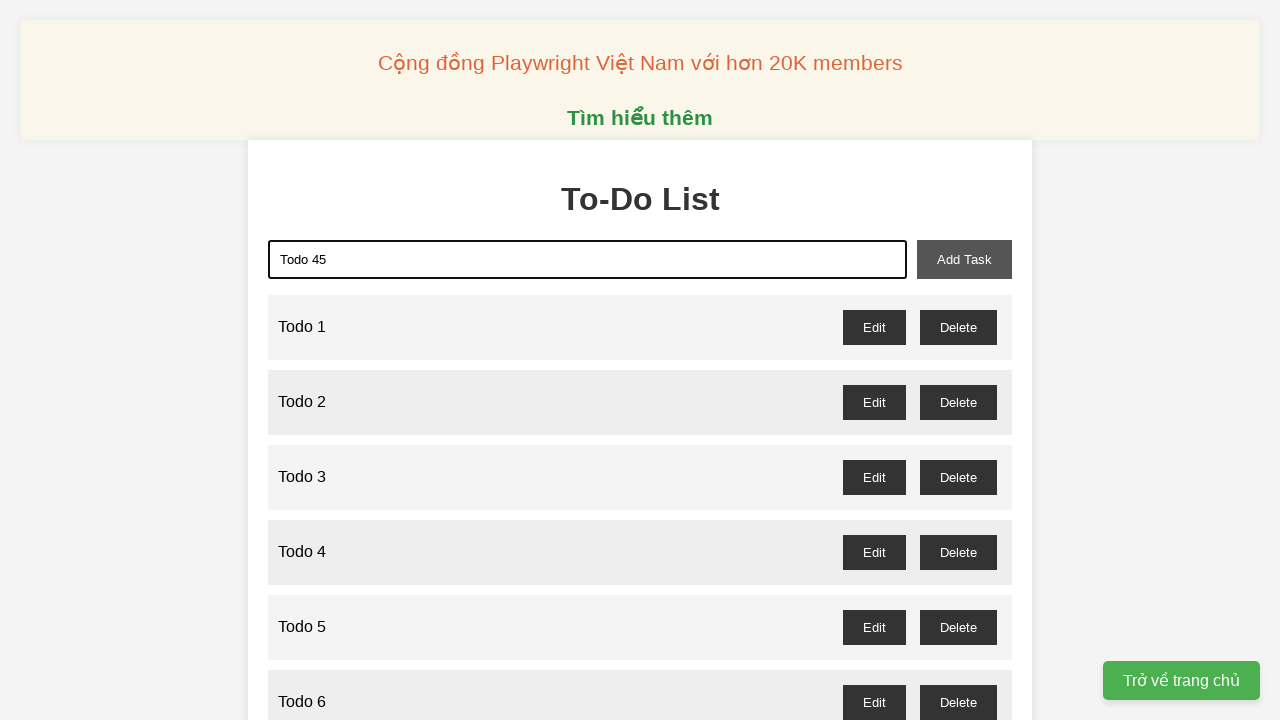

Clicked add button to create 'Todo 45' at (964, 259) on xpath=//*[@id="add-task"]
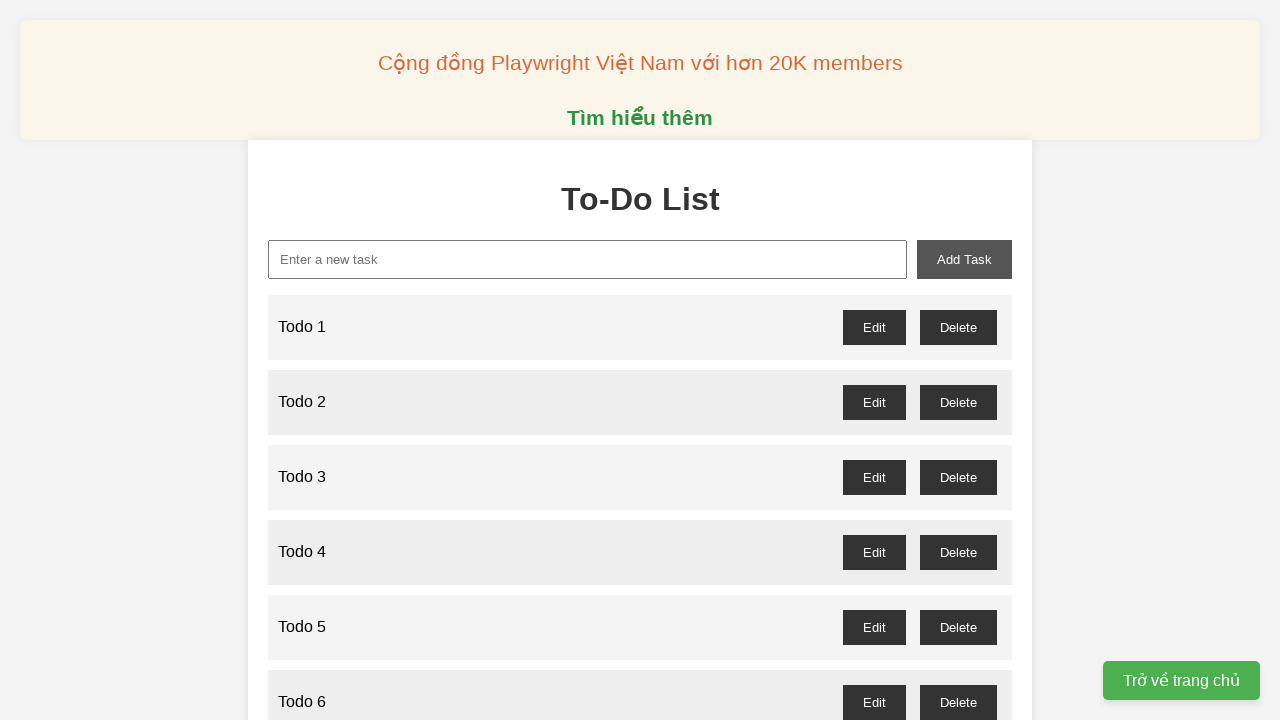

Filled task input with 'Todo 46' on xpath=//*[@id="new-task"]
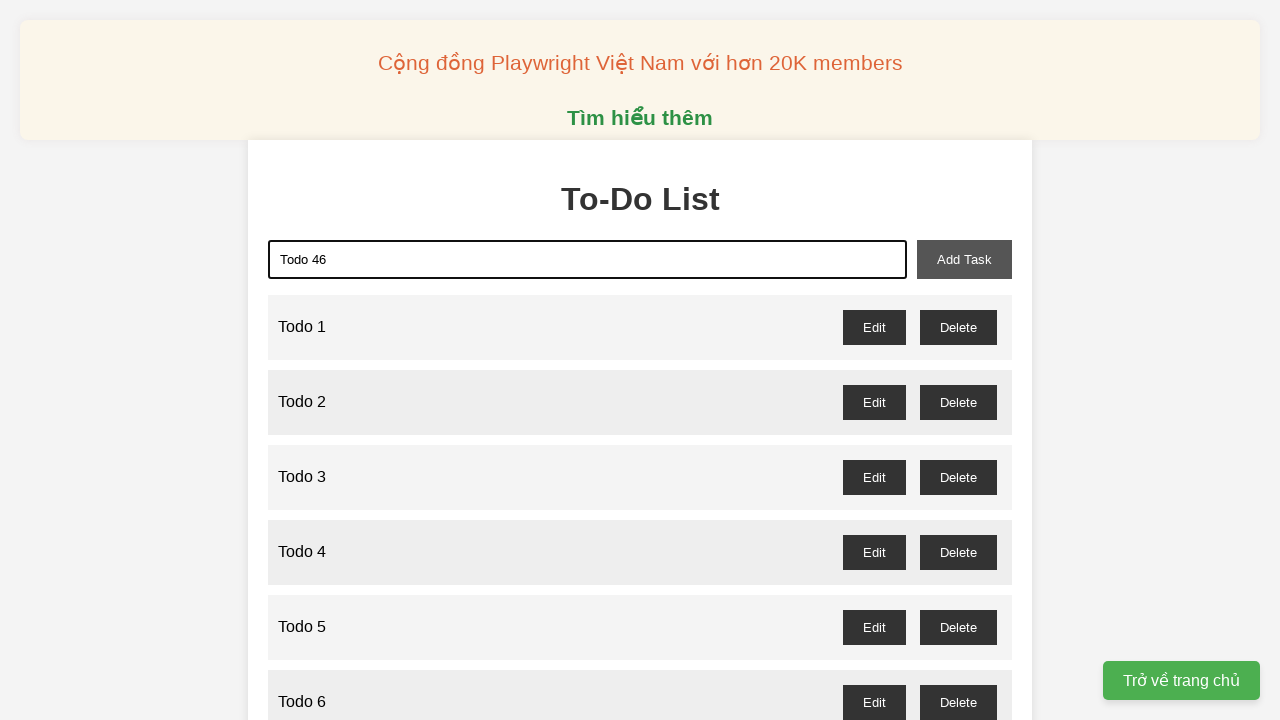

Clicked add button to create 'Todo 46' at (964, 259) on xpath=//*[@id="add-task"]
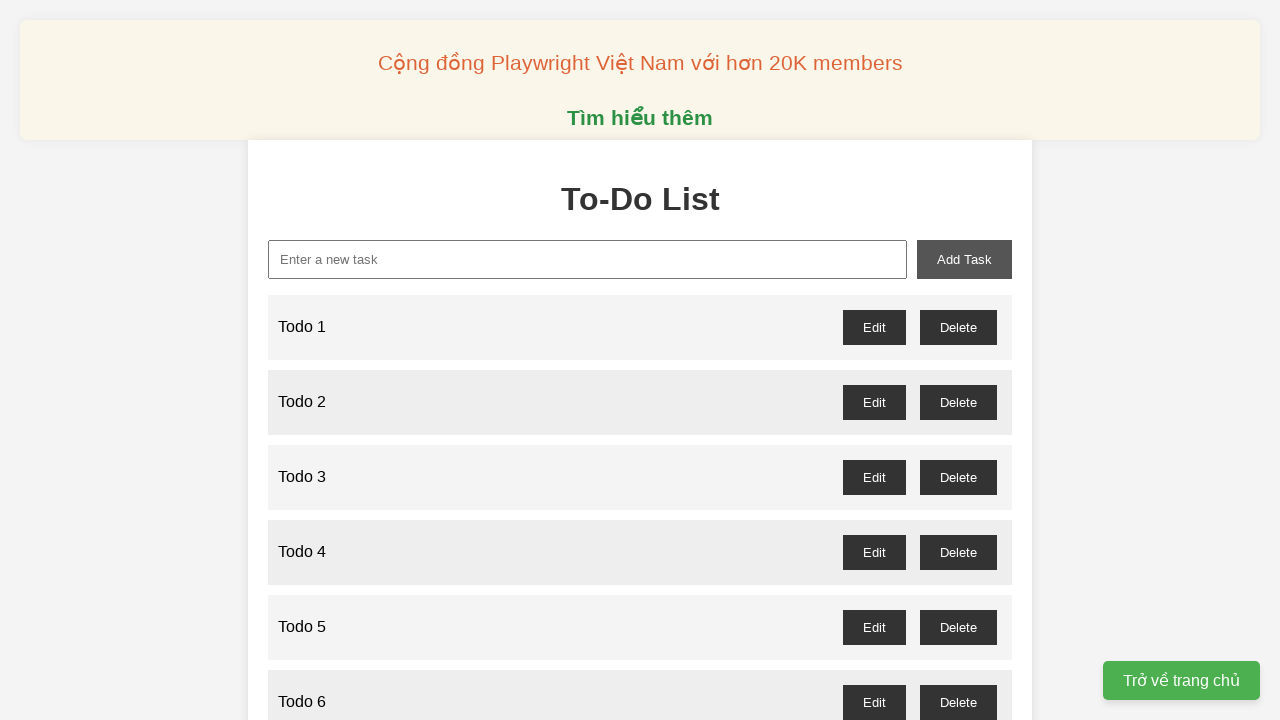

Filled task input with 'Todo 47' on xpath=//*[@id="new-task"]
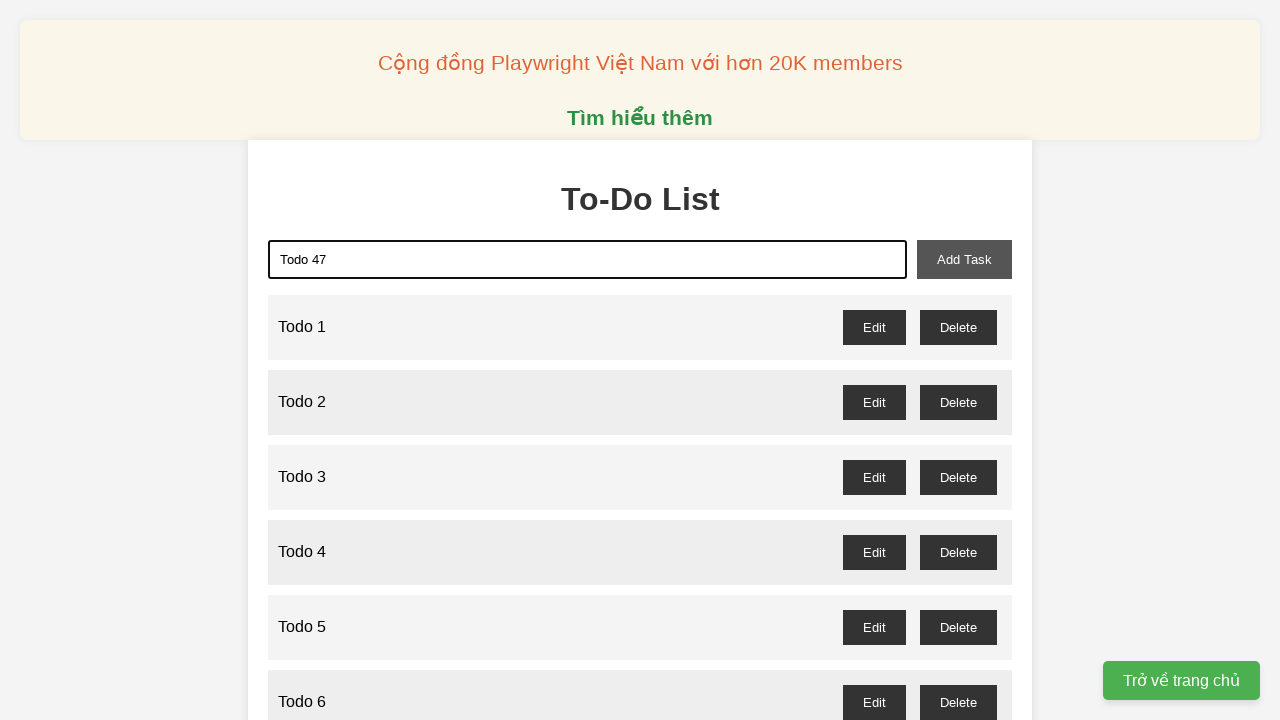

Clicked add button to create 'Todo 47' at (964, 259) on xpath=//*[@id="add-task"]
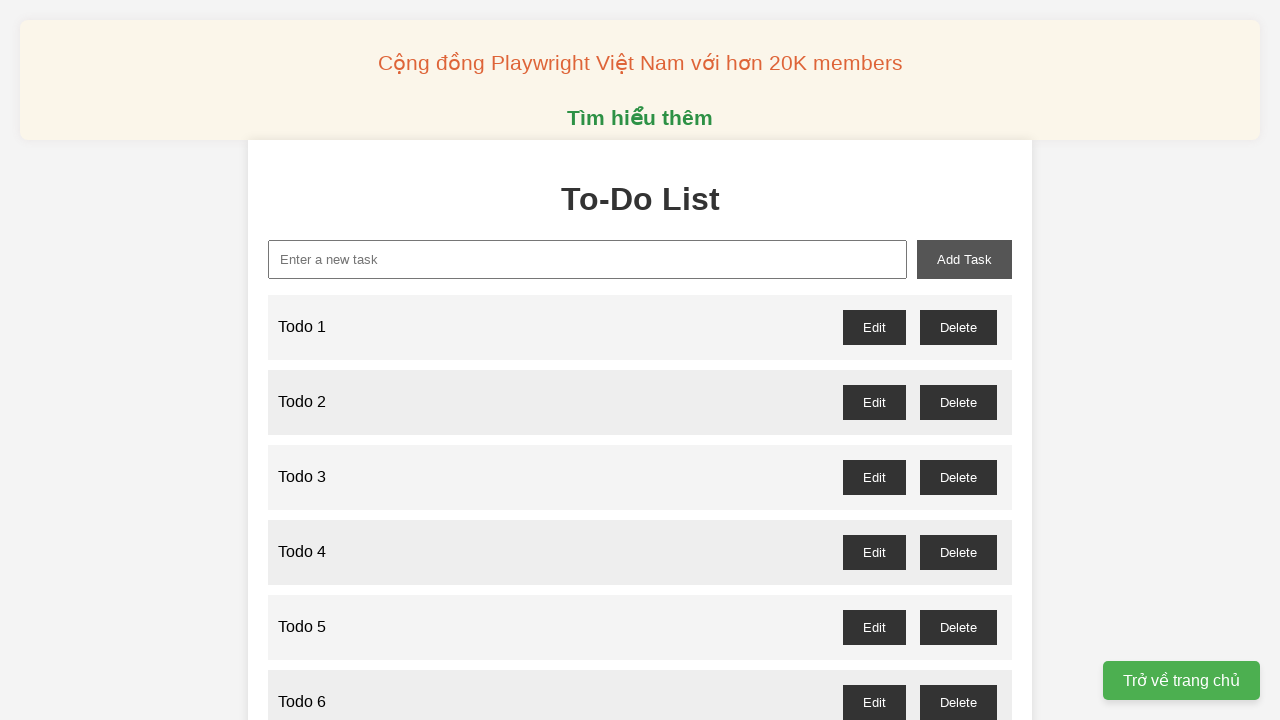

Filled task input with 'Todo 48' on xpath=//*[@id="new-task"]
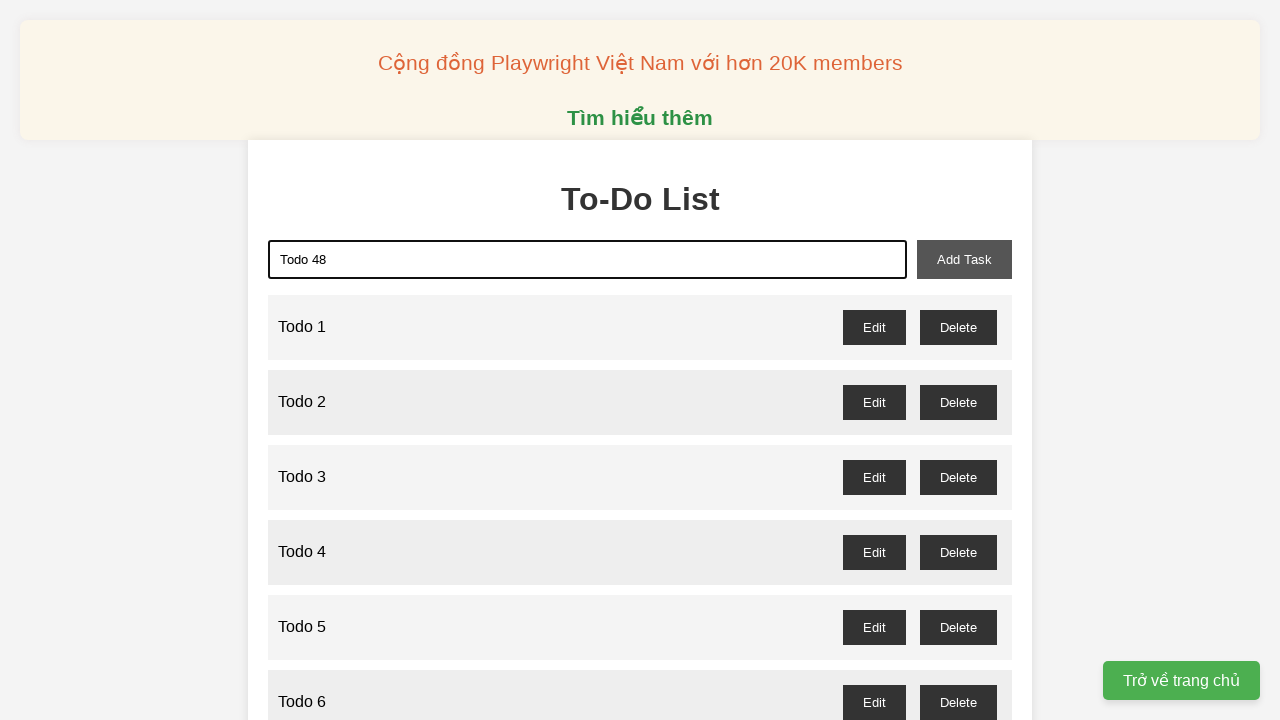

Clicked add button to create 'Todo 48' at (964, 259) on xpath=//*[@id="add-task"]
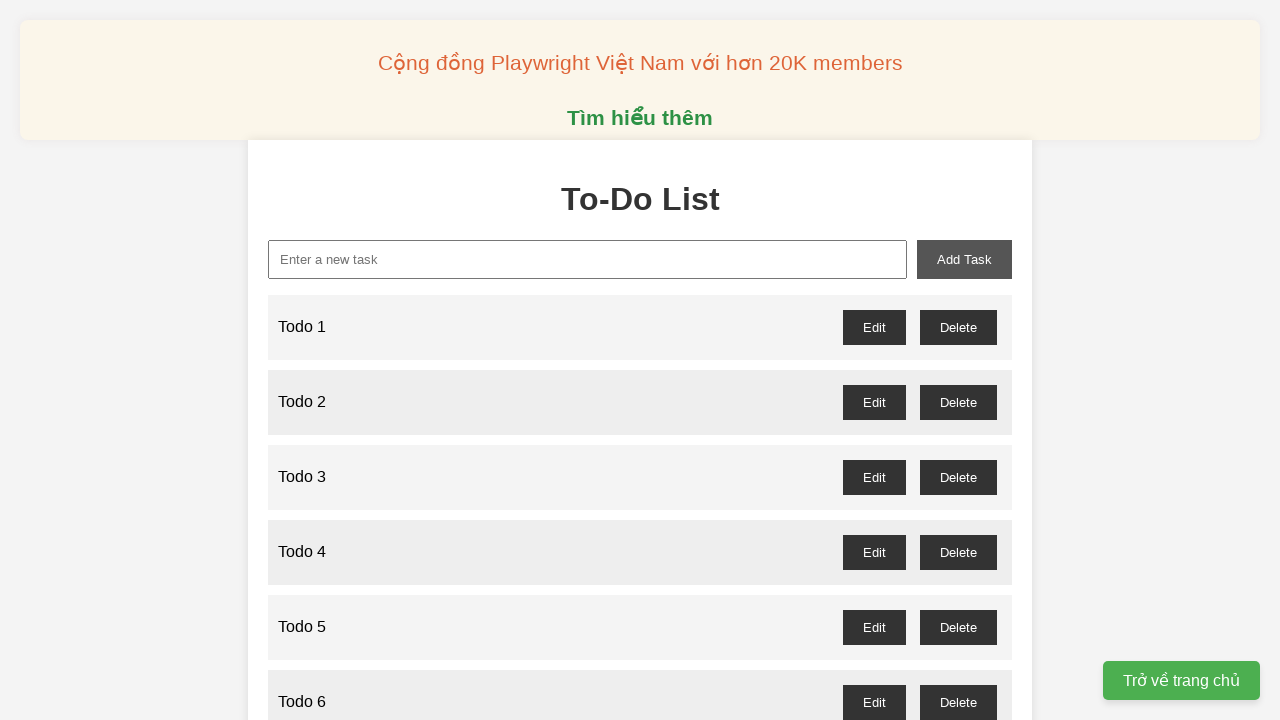

Filled task input with 'Todo 49' on xpath=//*[@id="new-task"]
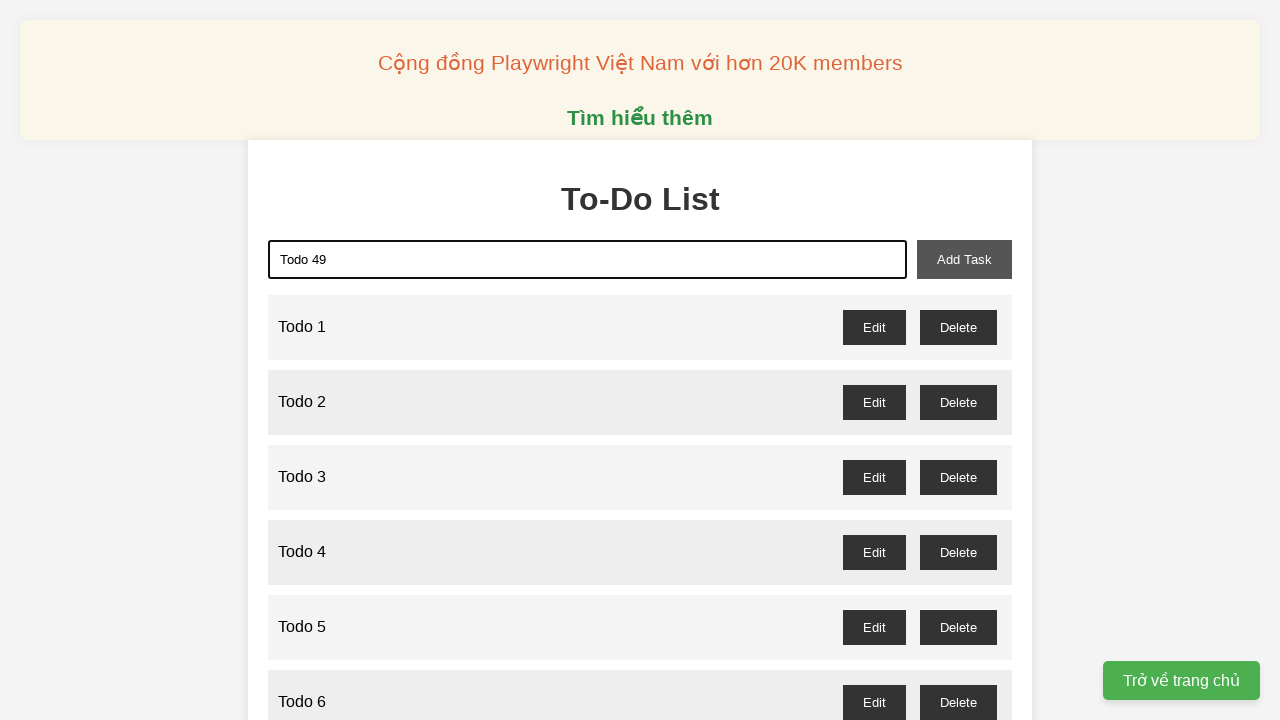

Clicked add button to create 'Todo 49' at (964, 259) on xpath=//*[@id="add-task"]
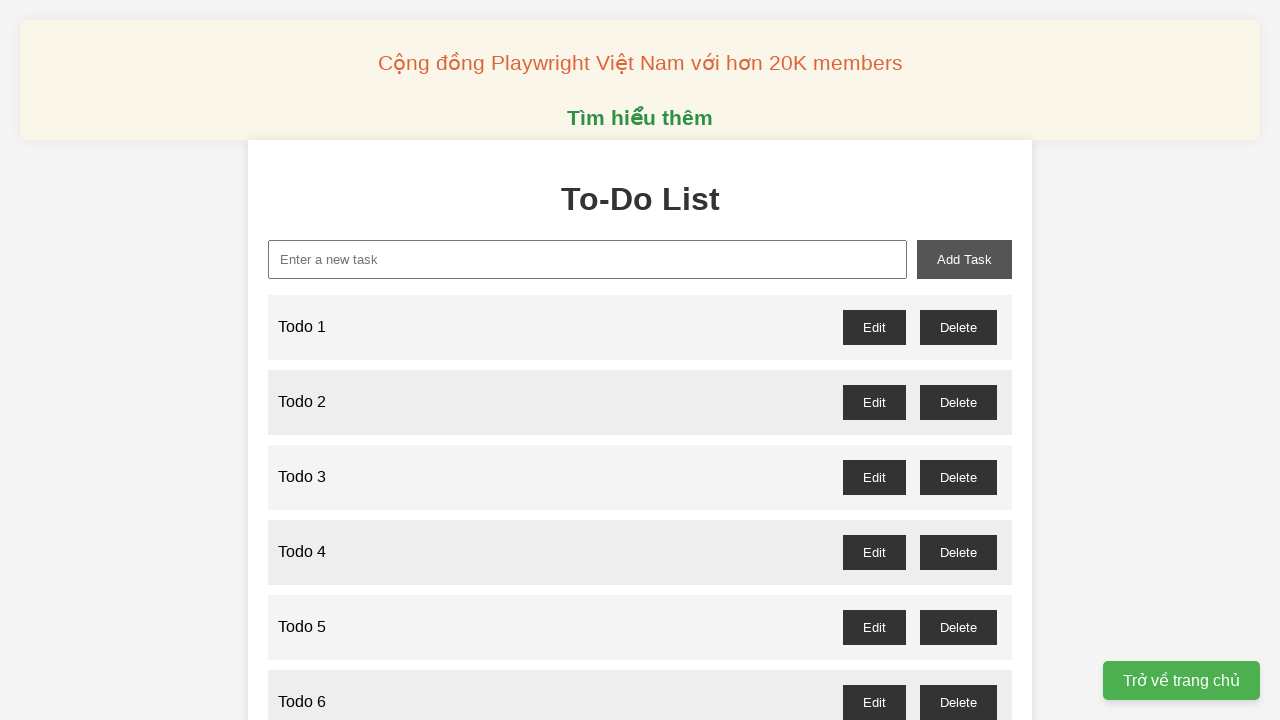

Filled task input with 'Todo 50' on xpath=//*[@id="new-task"]
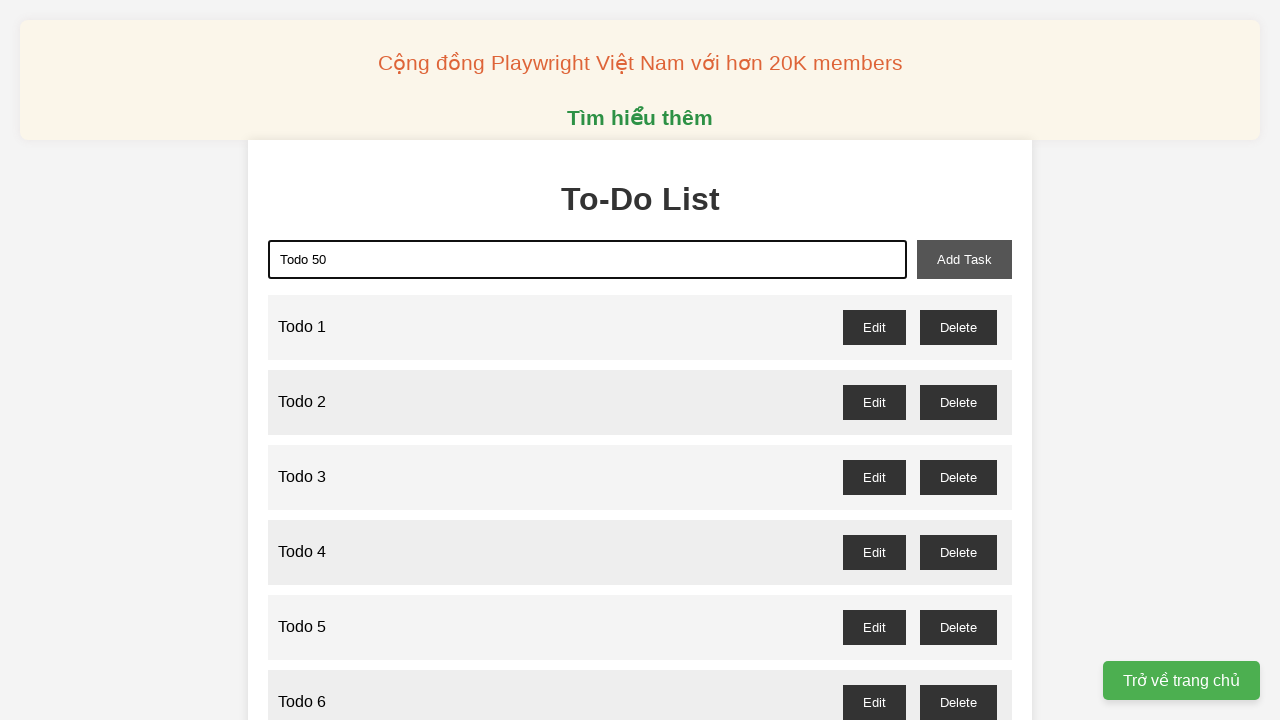

Clicked add button to create 'Todo 50' at (964, 259) on xpath=//*[@id="add-task"]
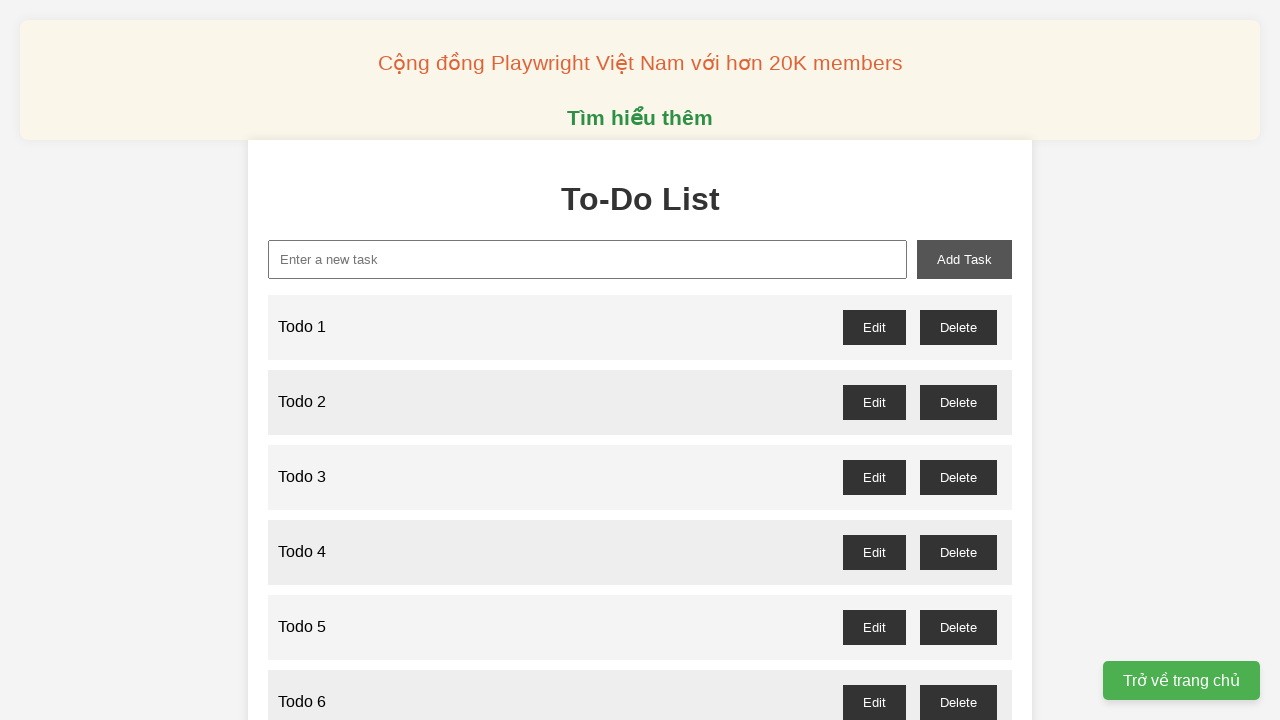

Filled task input with 'Todo 51' on xpath=//*[@id="new-task"]
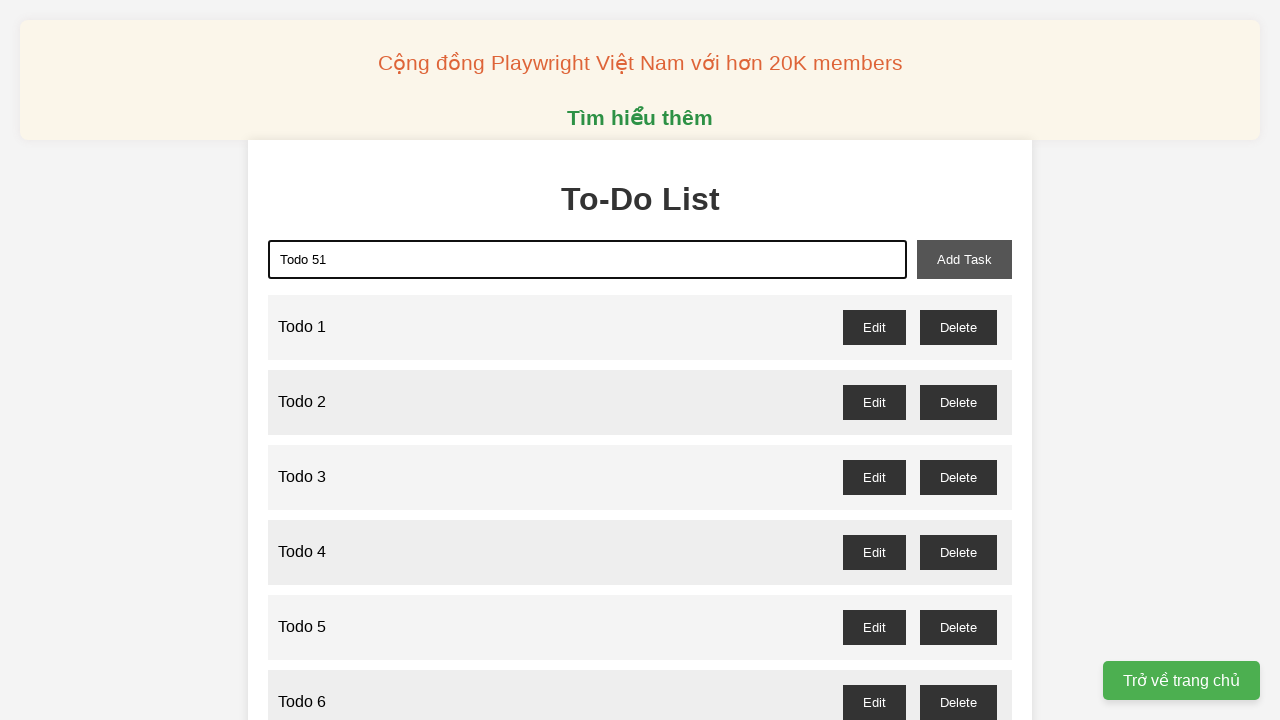

Clicked add button to create 'Todo 51' at (964, 259) on xpath=//*[@id="add-task"]
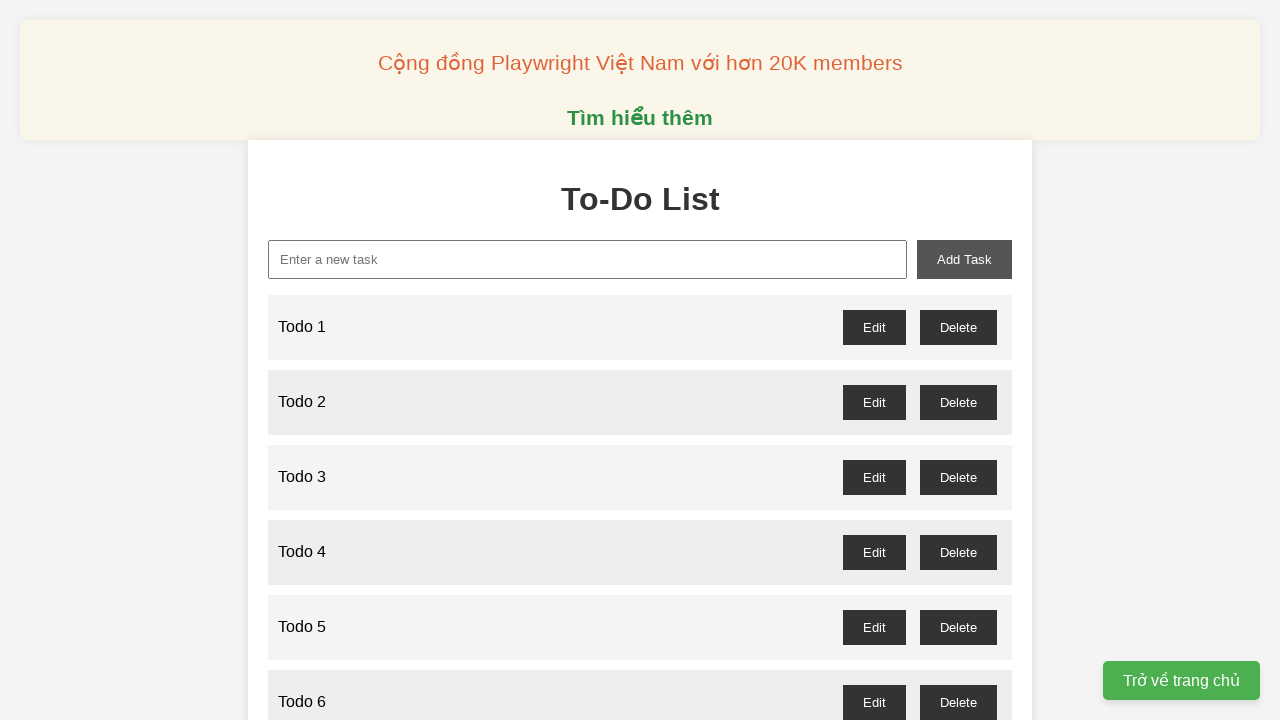

Filled task input with 'Todo 52' on xpath=//*[@id="new-task"]
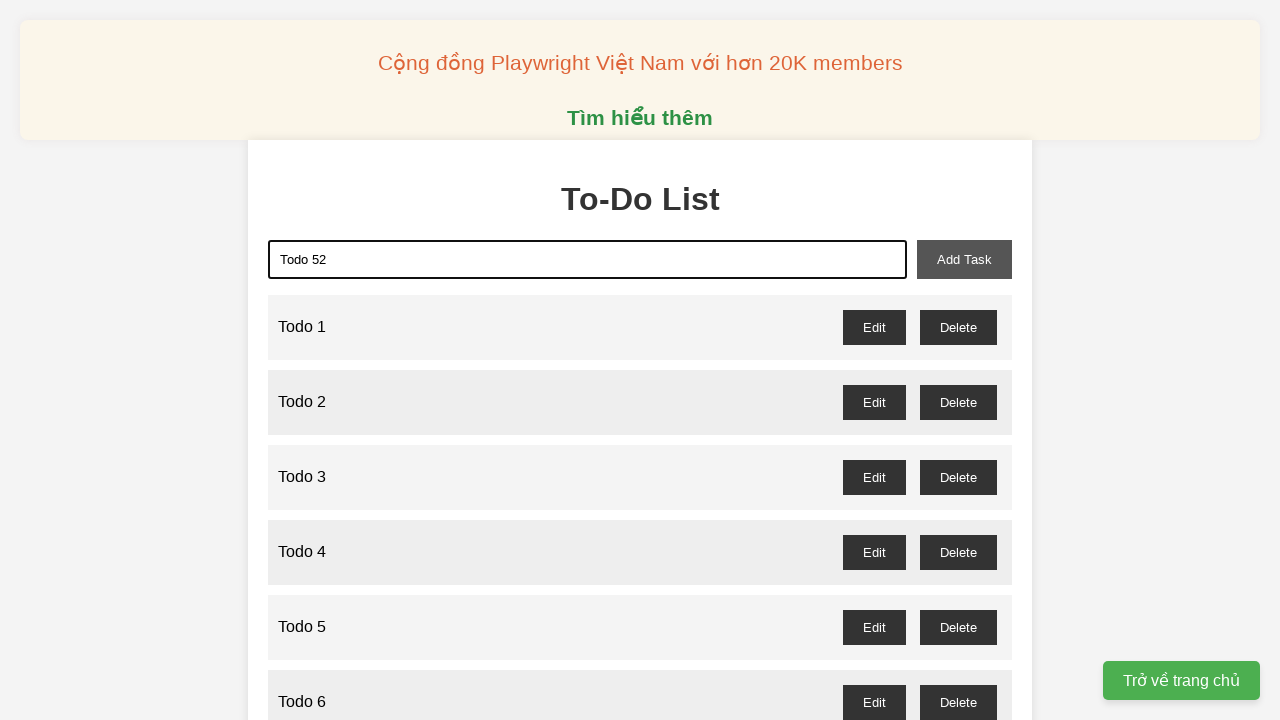

Clicked add button to create 'Todo 52' at (964, 259) on xpath=//*[@id="add-task"]
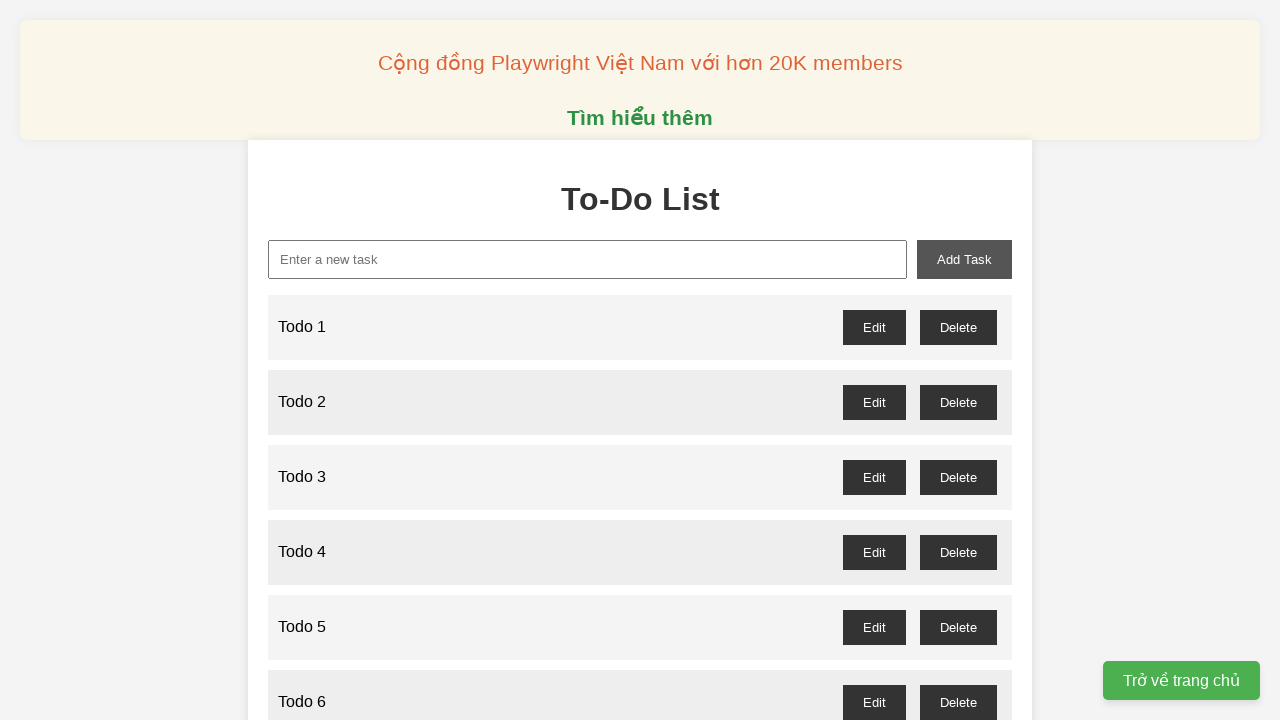

Filled task input with 'Todo 53' on xpath=//*[@id="new-task"]
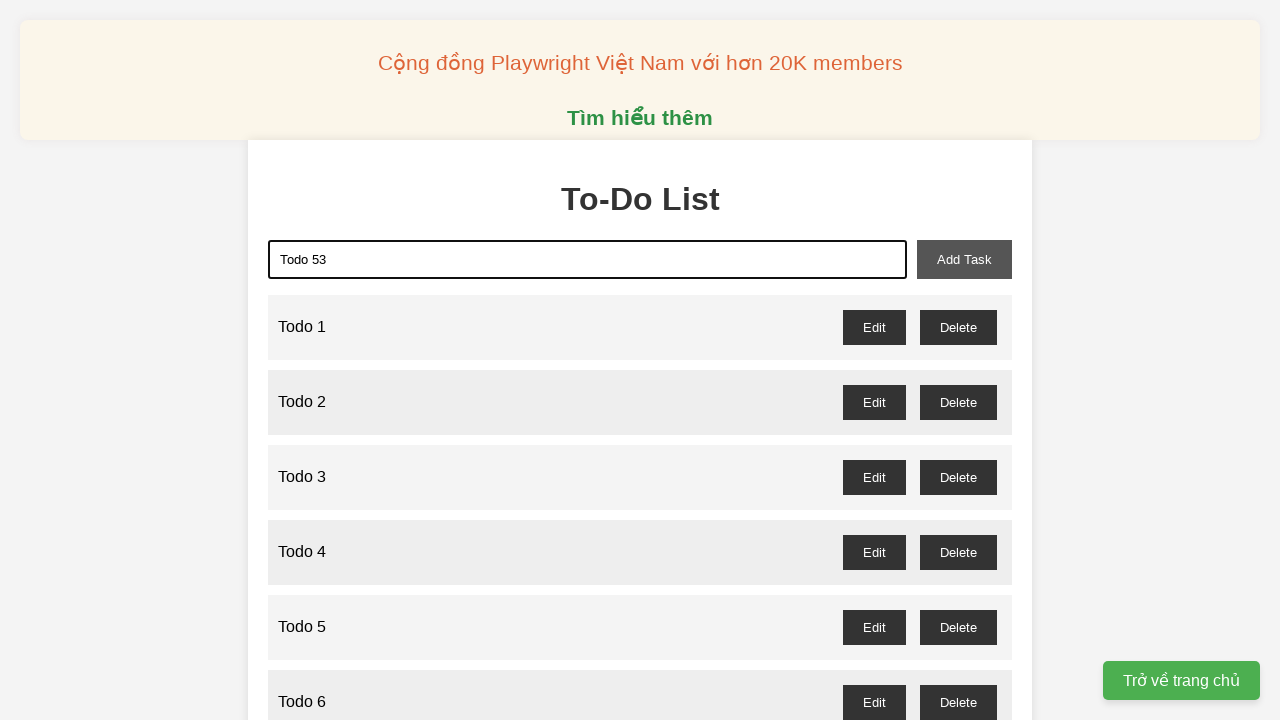

Clicked add button to create 'Todo 53' at (964, 259) on xpath=//*[@id="add-task"]
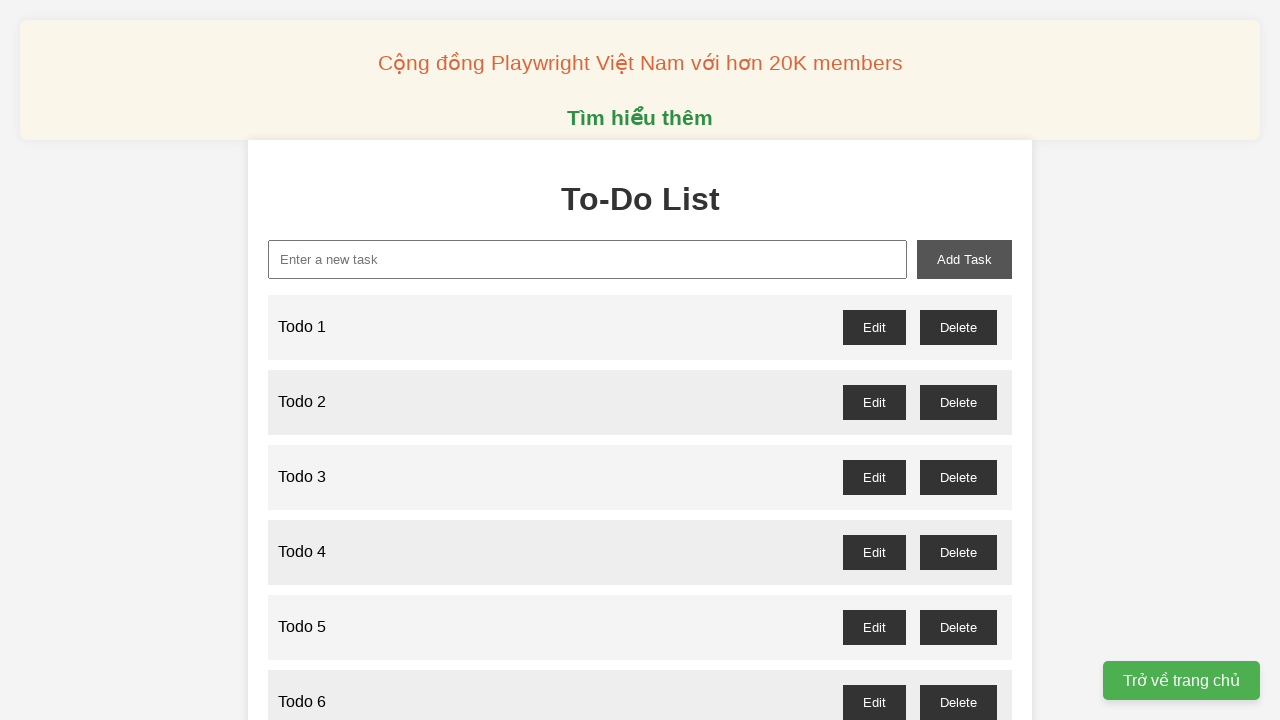

Filled task input with 'Todo 54' on xpath=//*[@id="new-task"]
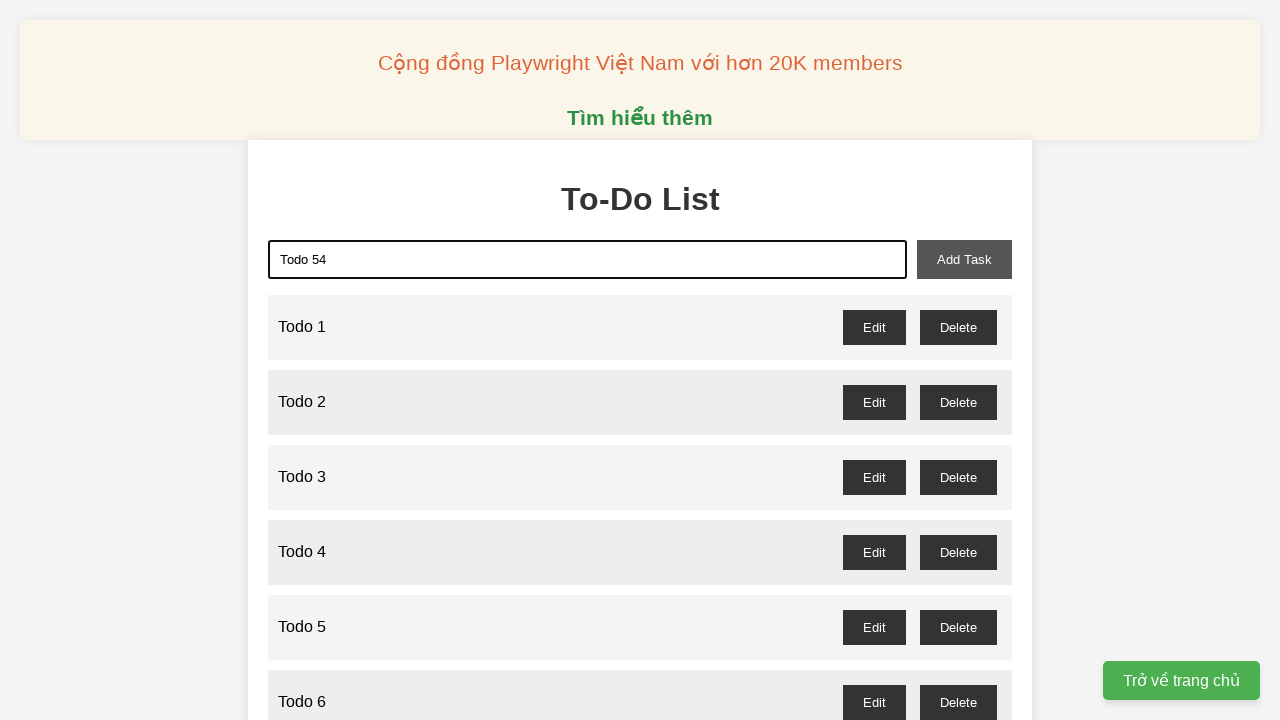

Clicked add button to create 'Todo 54' at (964, 259) on xpath=//*[@id="add-task"]
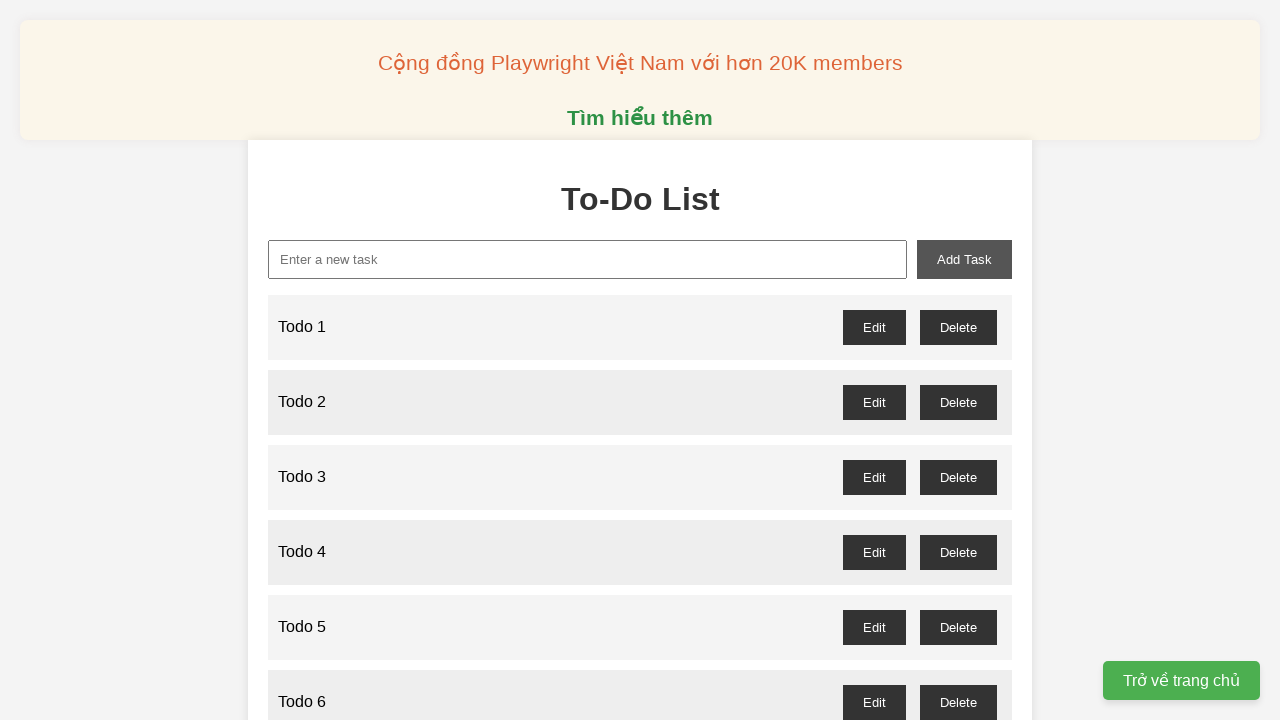

Filled task input with 'Todo 55' on xpath=//*[@id="new-task"]
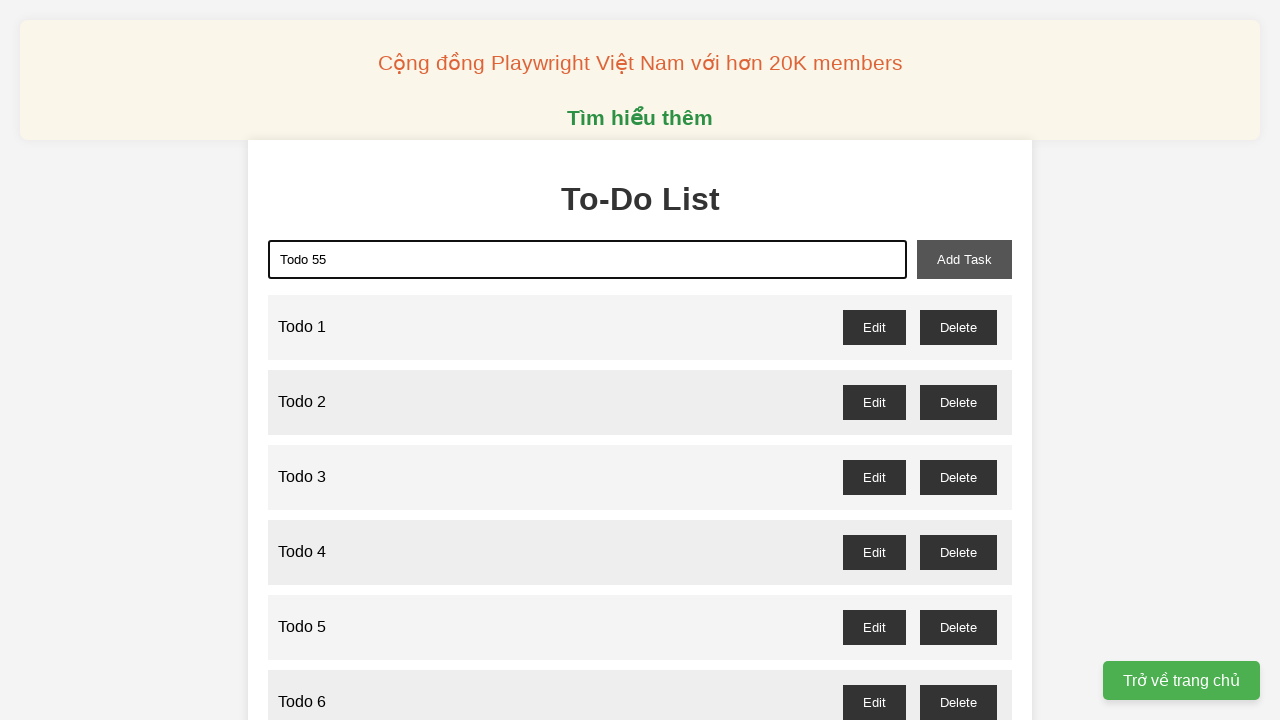

Clicked add button to create 'Todo 55' at (964, 259) on xpath=//*[@id="add-task"]
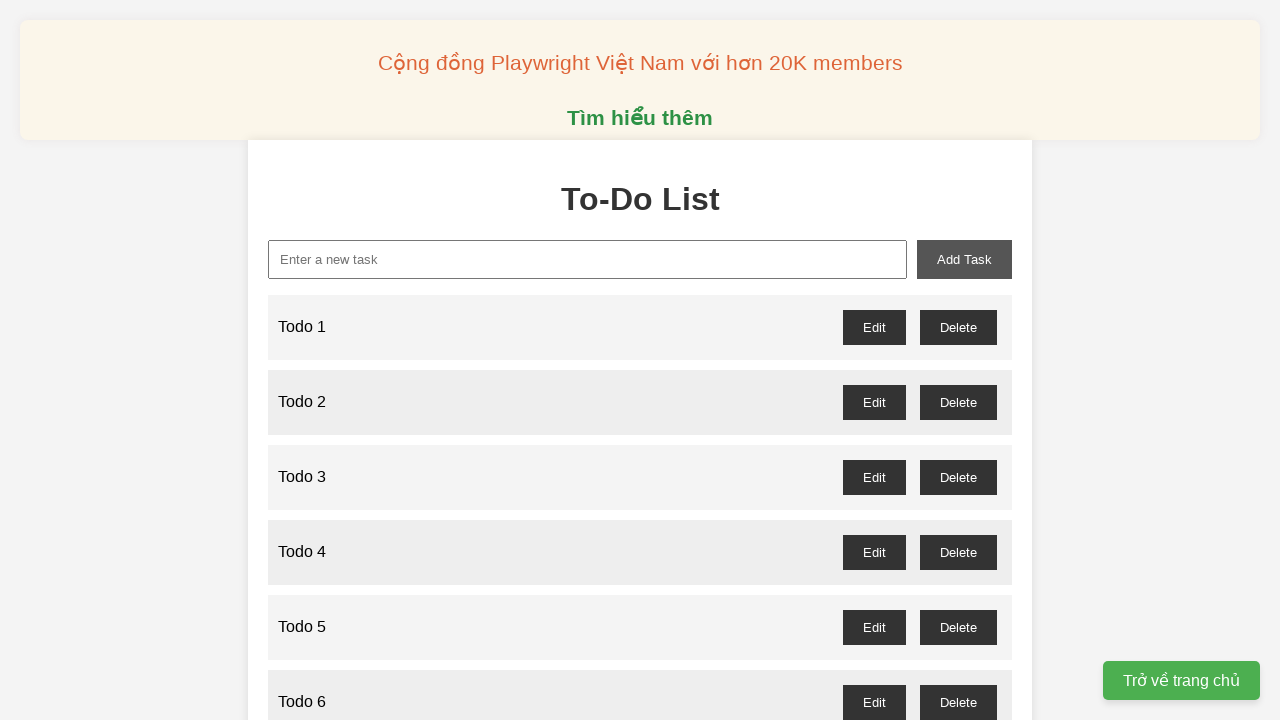

Filled task input with 'Todo 56' on xpath=//*[@id="new-task"]
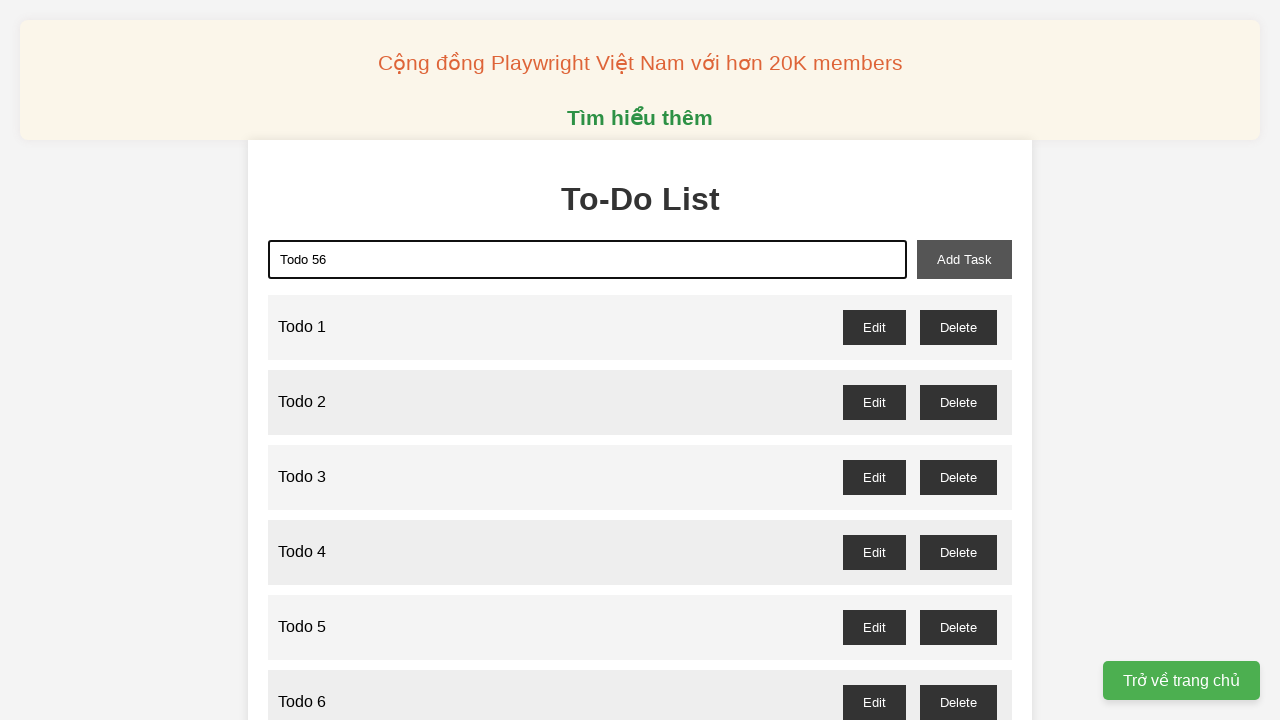

Clicked add button to create 'Todo 56' at (964, 259) on xpath=//*[@id="add-task"]
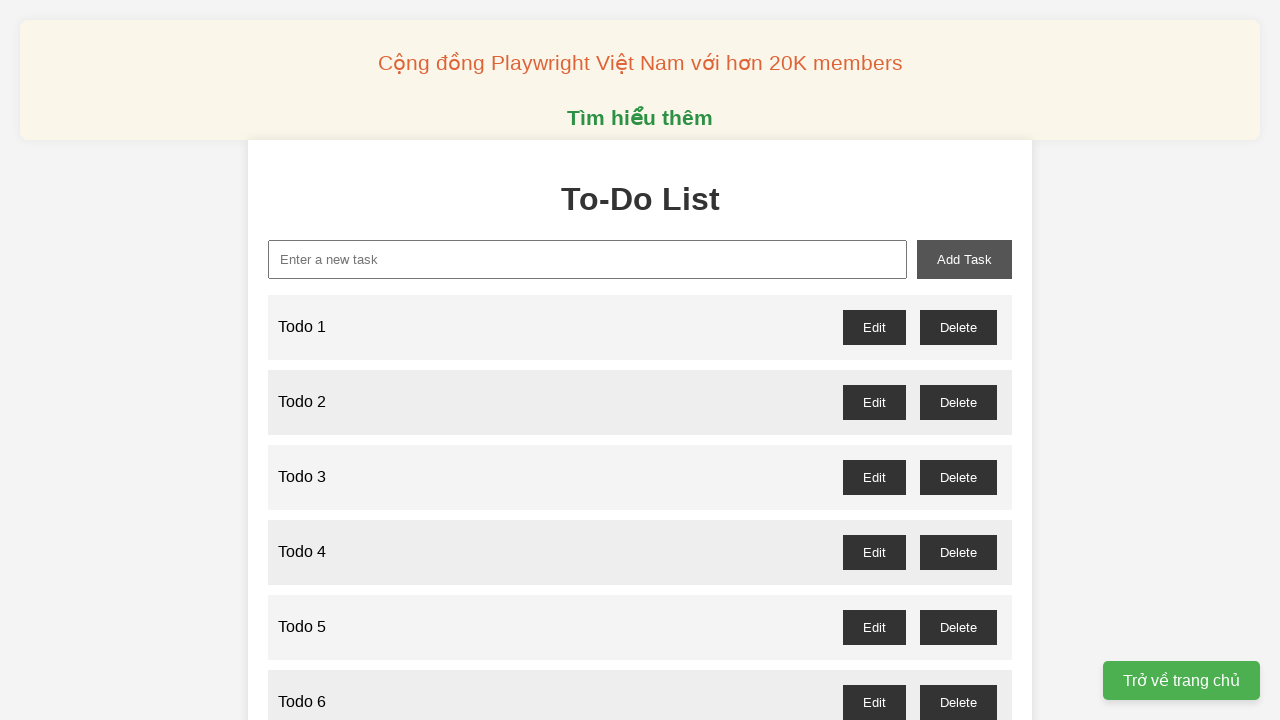

Filled task input with 'Todo 57' on xpath=//*[@id="new-task"]
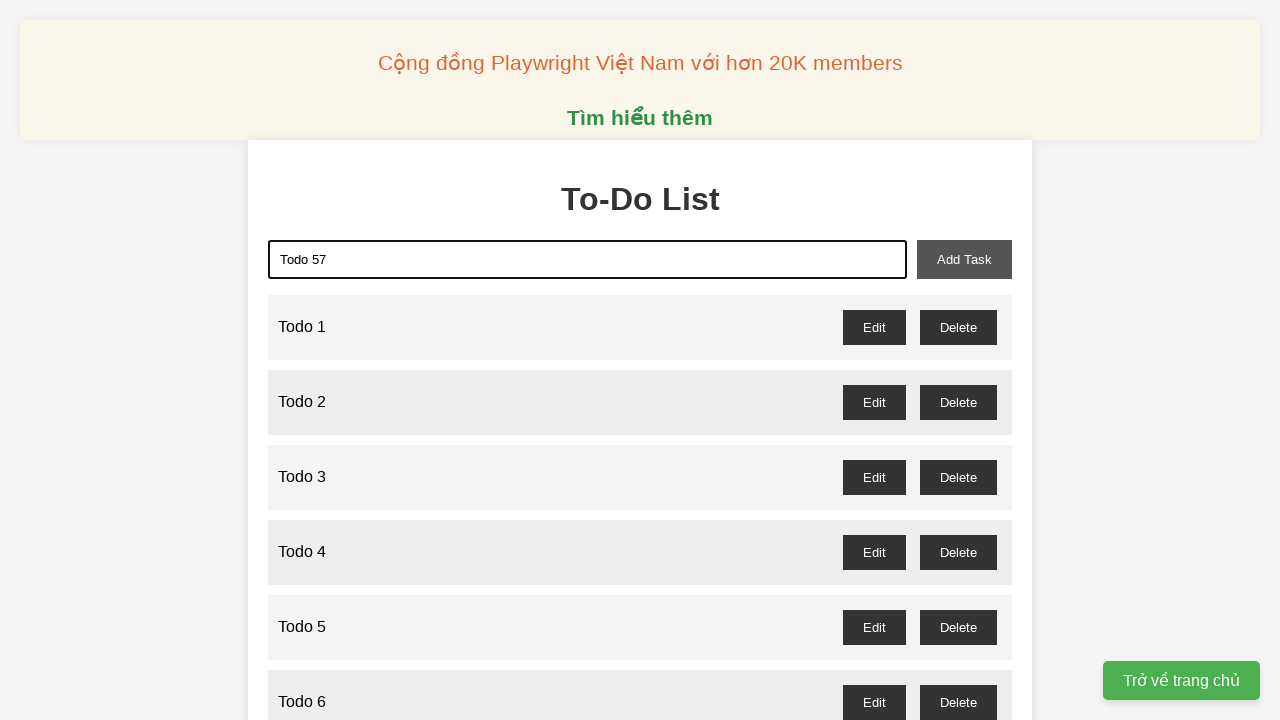

Clicked add button to create 'Todo 57' at (964, 259) on xpath=//*[@id="add-task"]
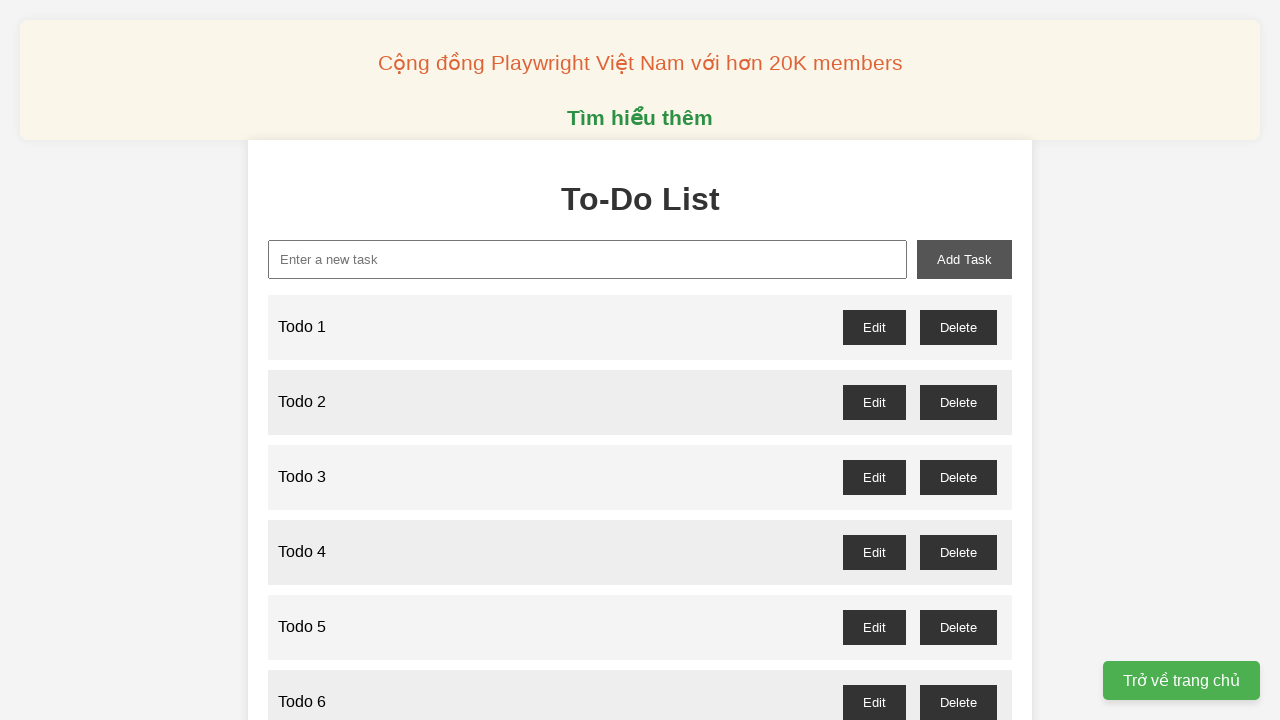

Filled task input with 'Todo 58' on xpath=//*[@id="new-task"]
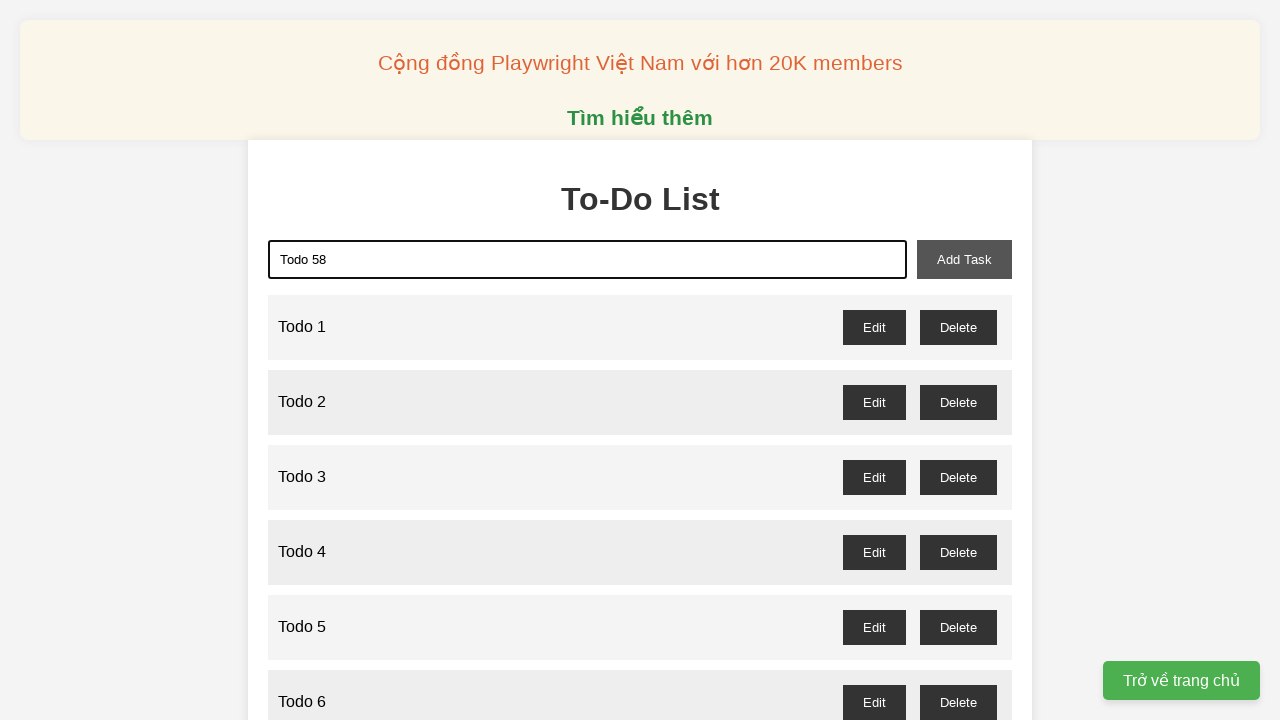

Clicked add button to create 'Todo 58' at (964, 259) on xpath=//*[@id="add-task"]
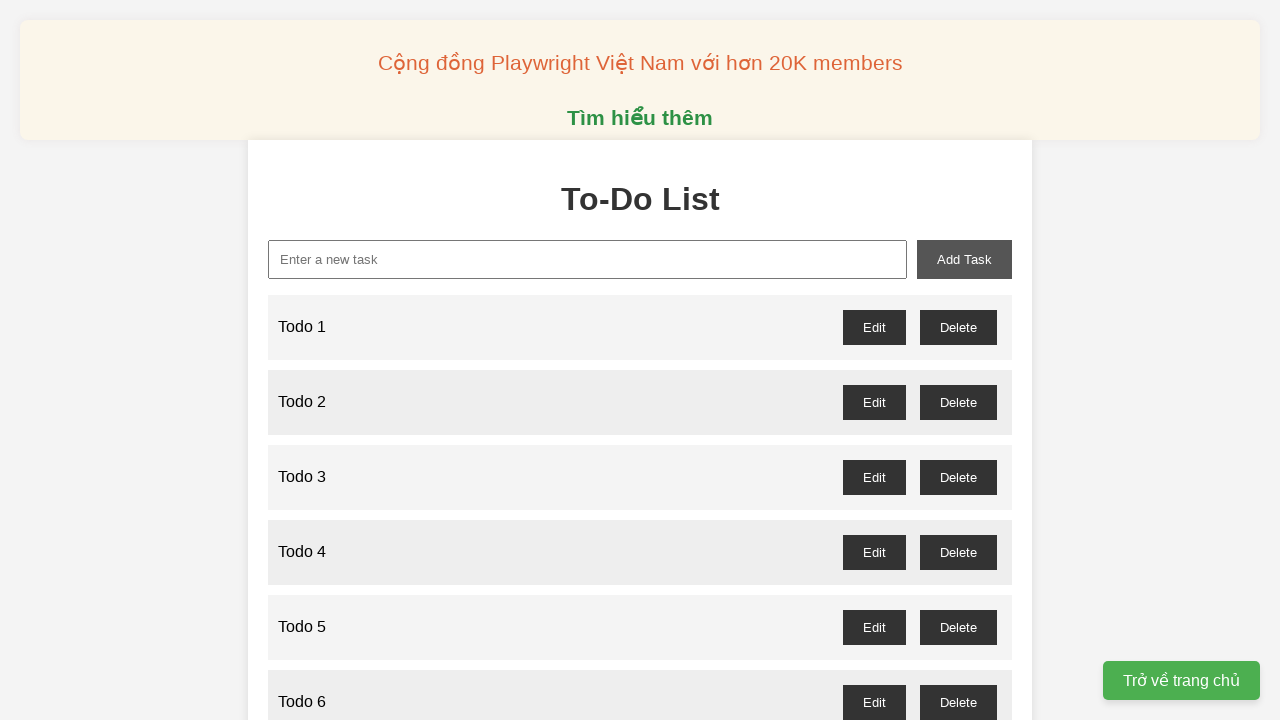

Filled task input with 'Todo 59' on xpath=//*[@id="new-task"]
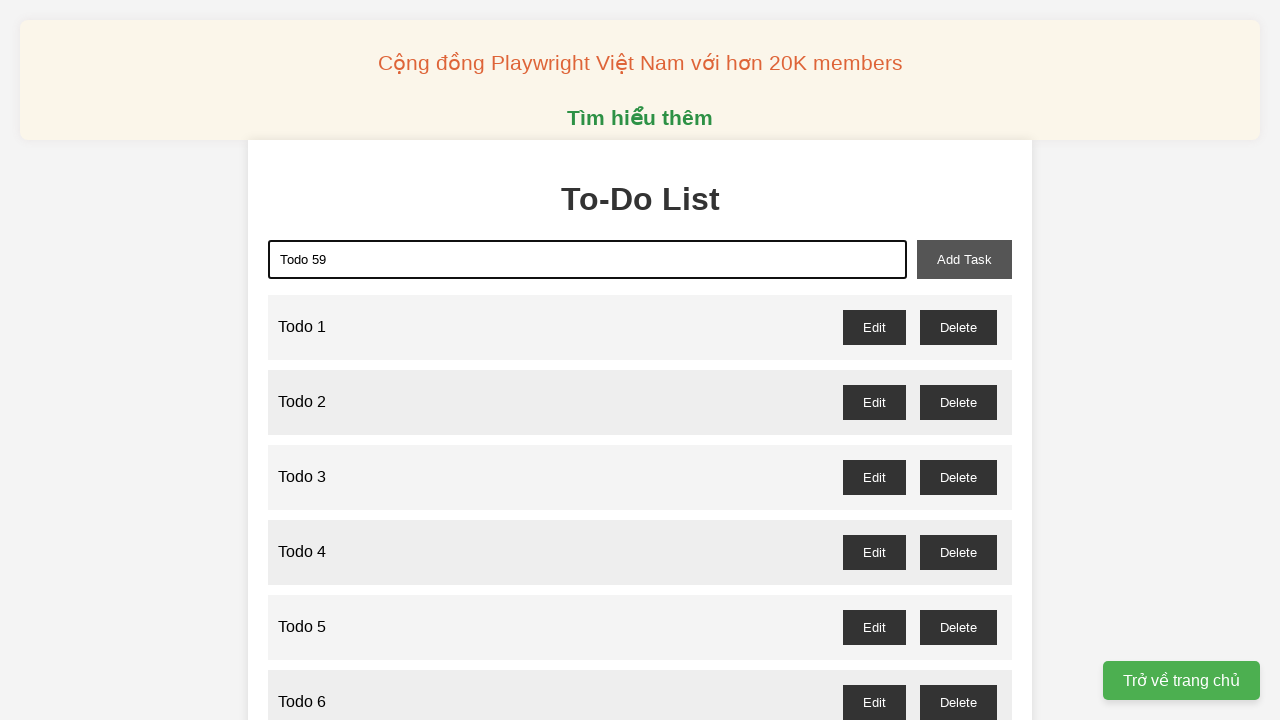

Clicked add button to create 'Todo 59' at (964, 259) on xpath=//*[@id="add-task"]
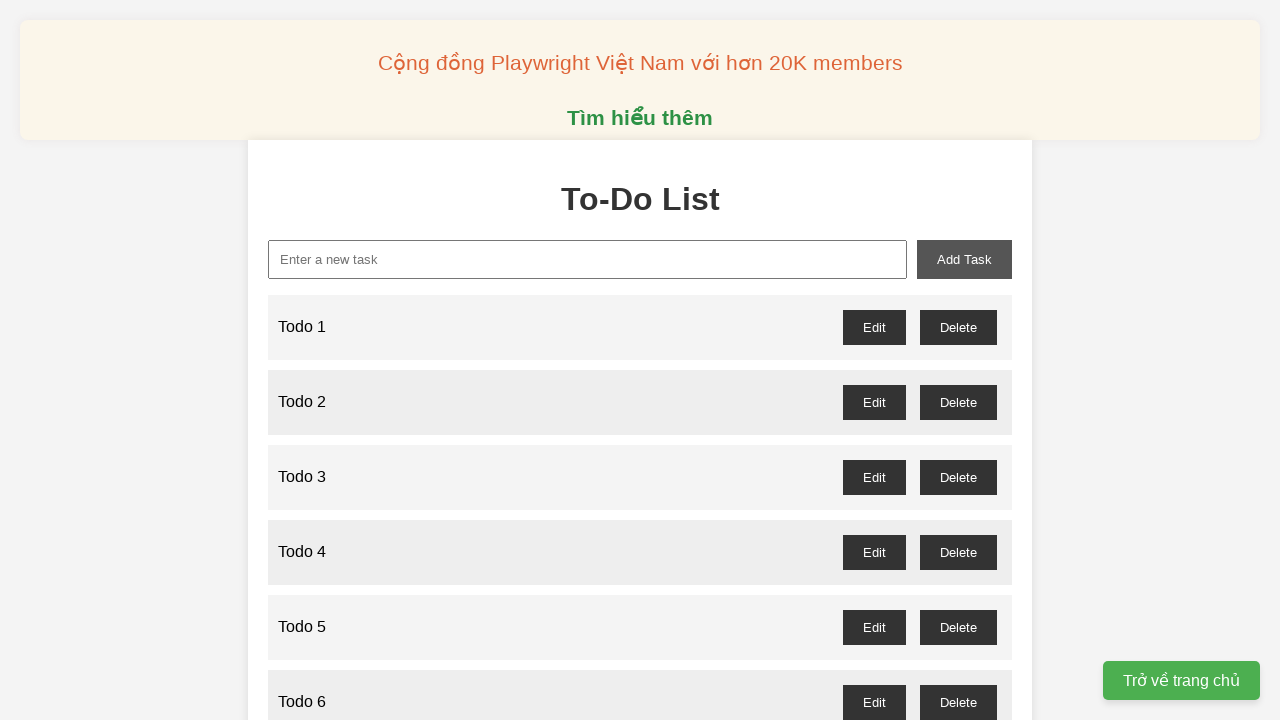

Filled task input with 'Todo 60' on xpath=//*[@id="new-task"]
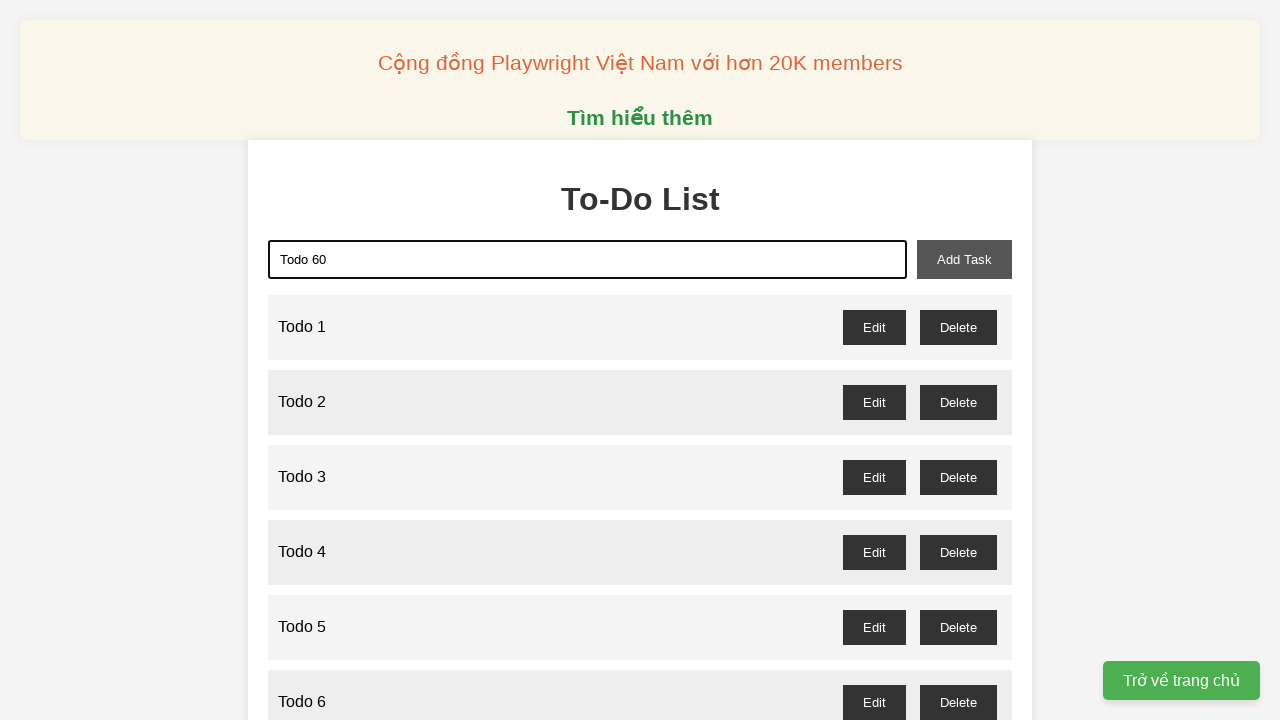

Clicked add button to create 'Todo 60' at (964, 259) on xpath=//*[@id="add-task"]
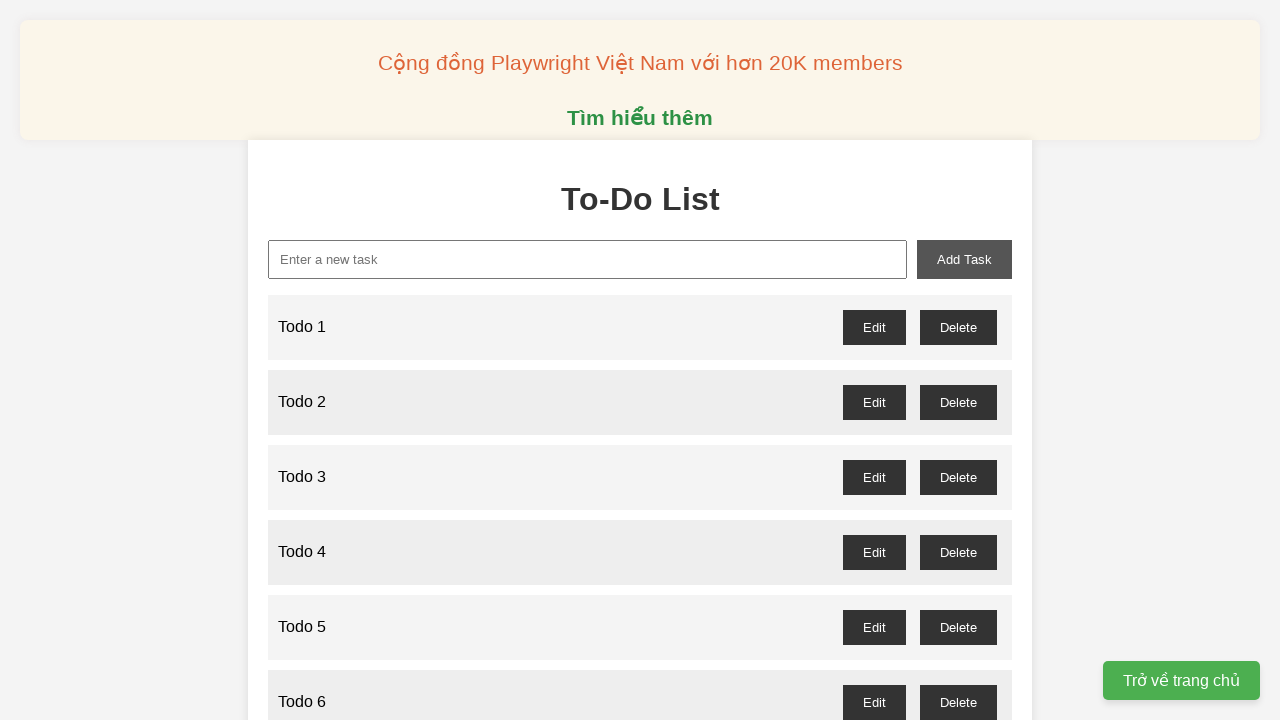

Filled task input with 'Todo 61' on xpath=//*[@id="new-task"]
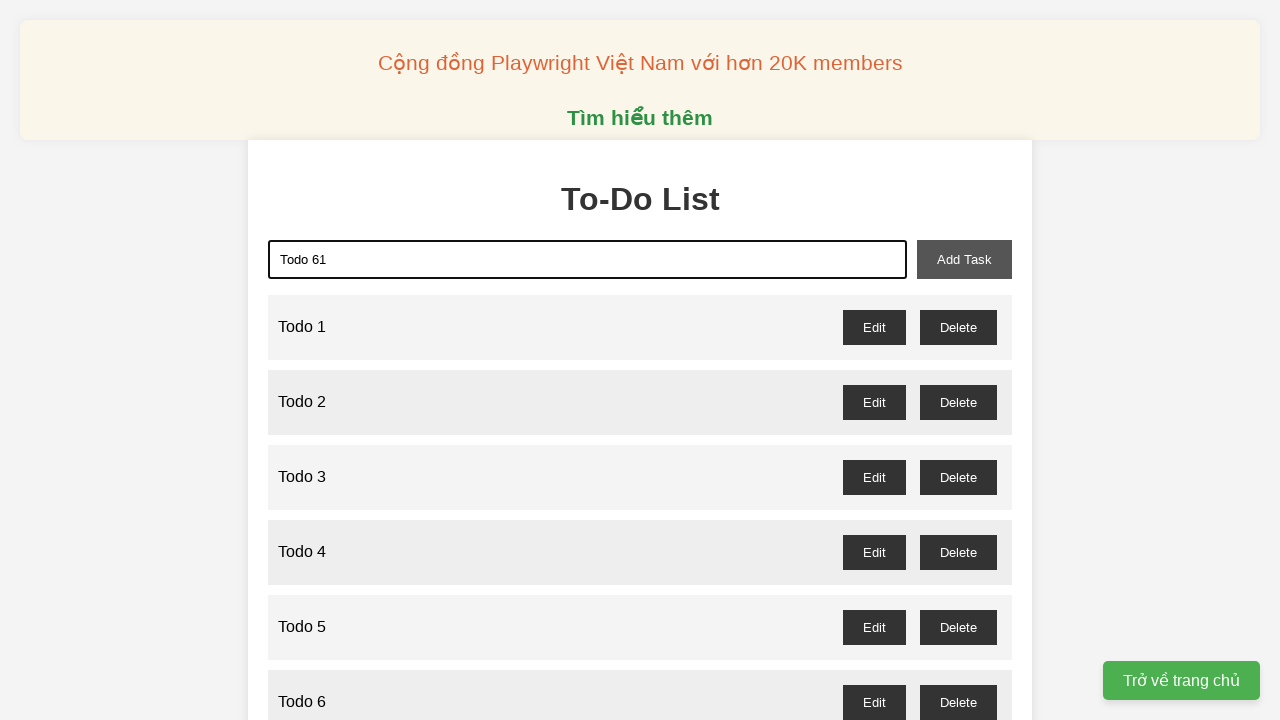

Clicked add button to create 'Todo 61' at (964, 259) on xpath=//*[@id="add-task"]
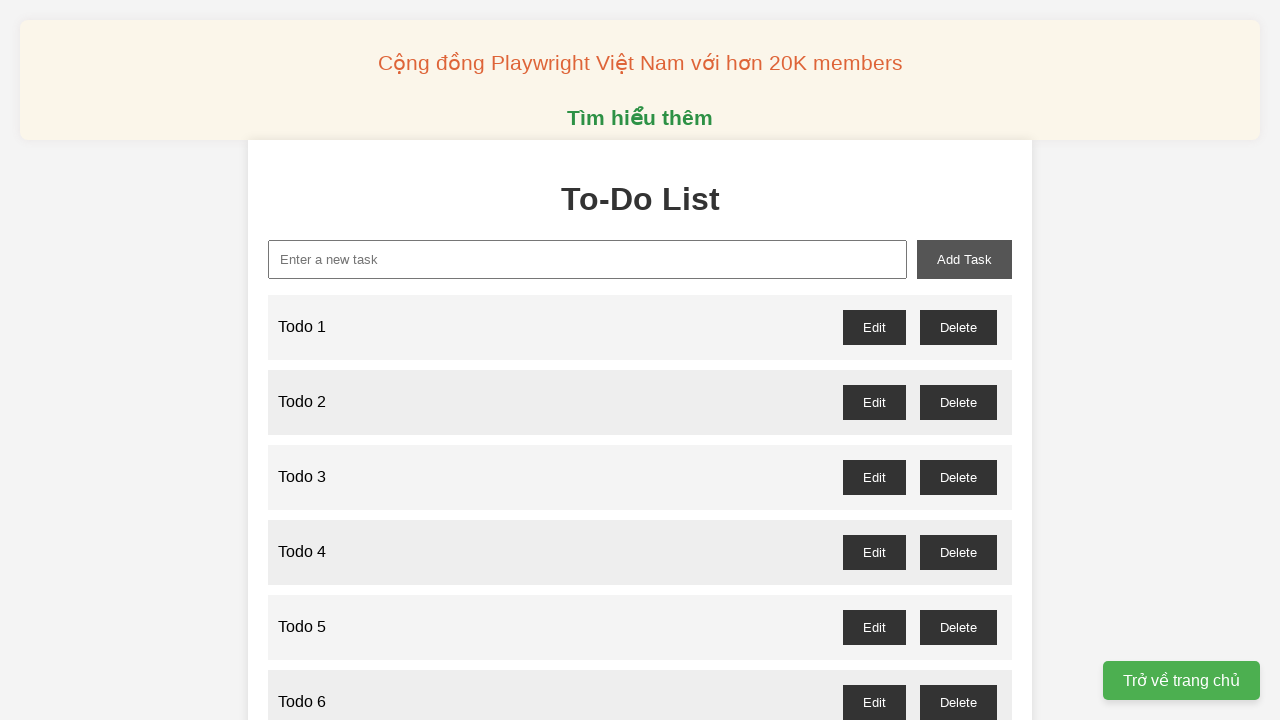

Filled task input with 'Todo 62' on xpath=//*[@id="new-task"]
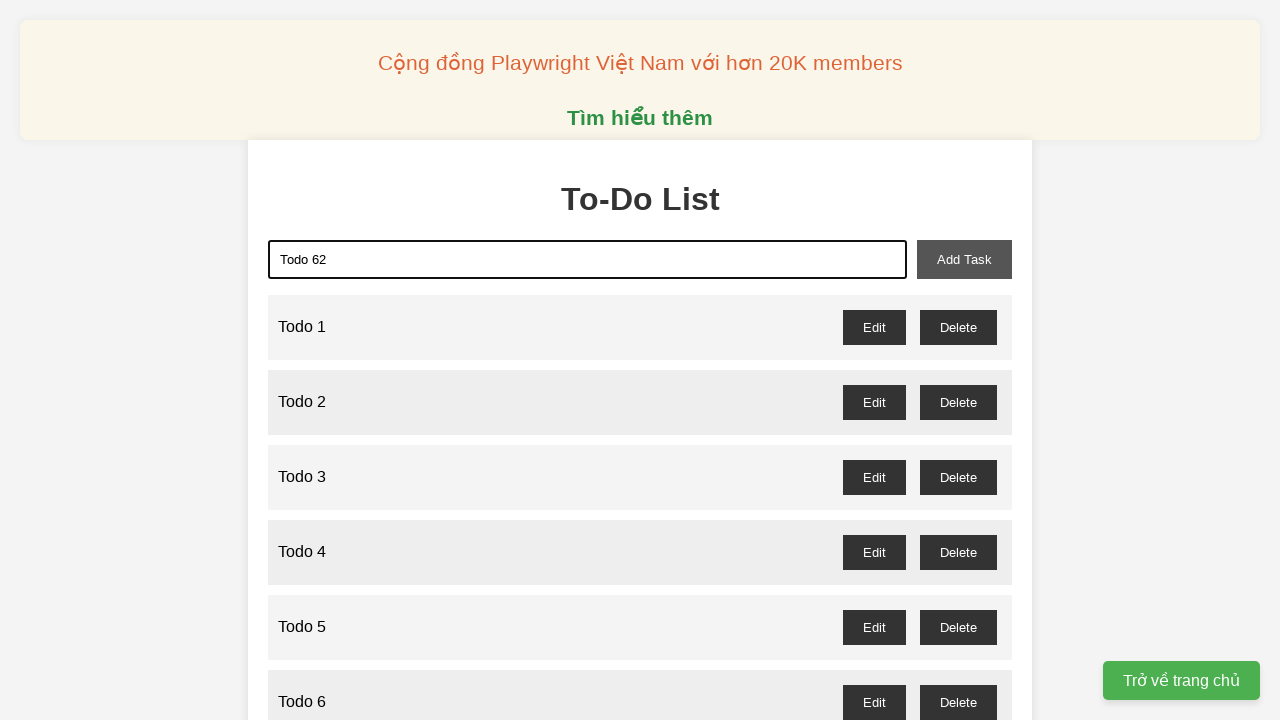

Clicked add button to create 'Todo 62' at (964, 259) on xpath=//*[@id="add-task"]
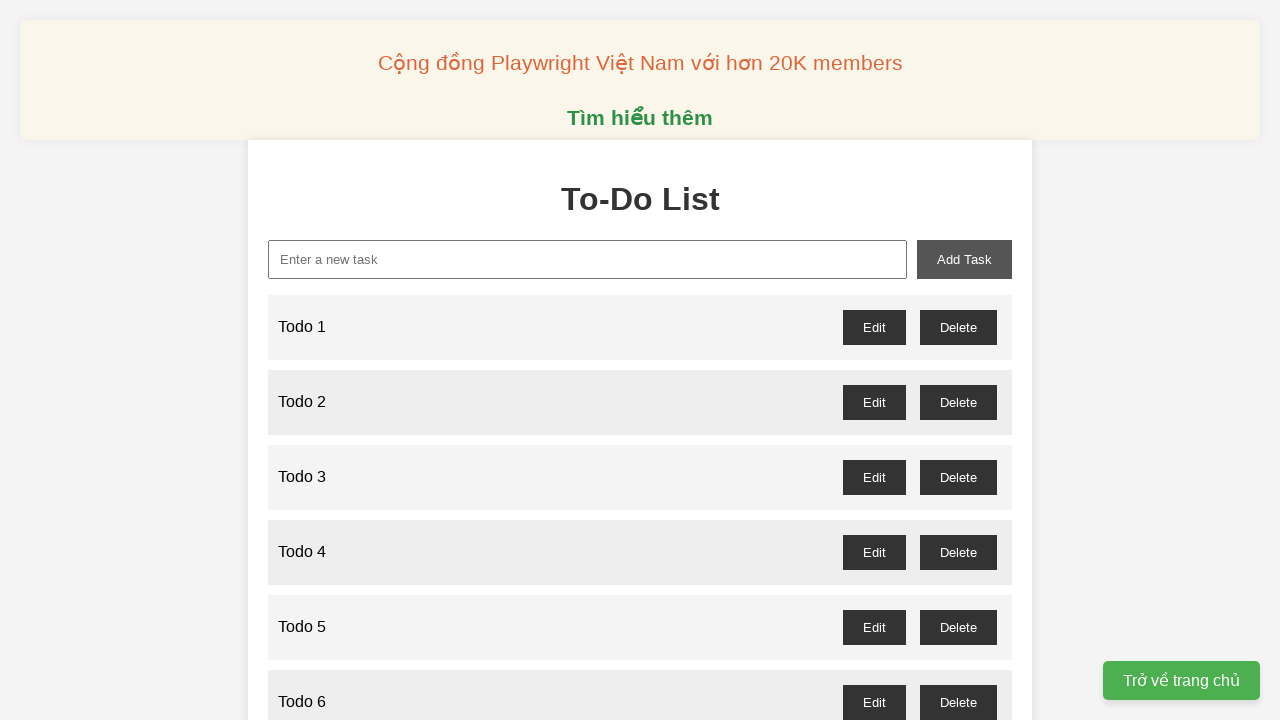

Filled task input with 'Todo 63' on xpath=//*[@id="new-task"]
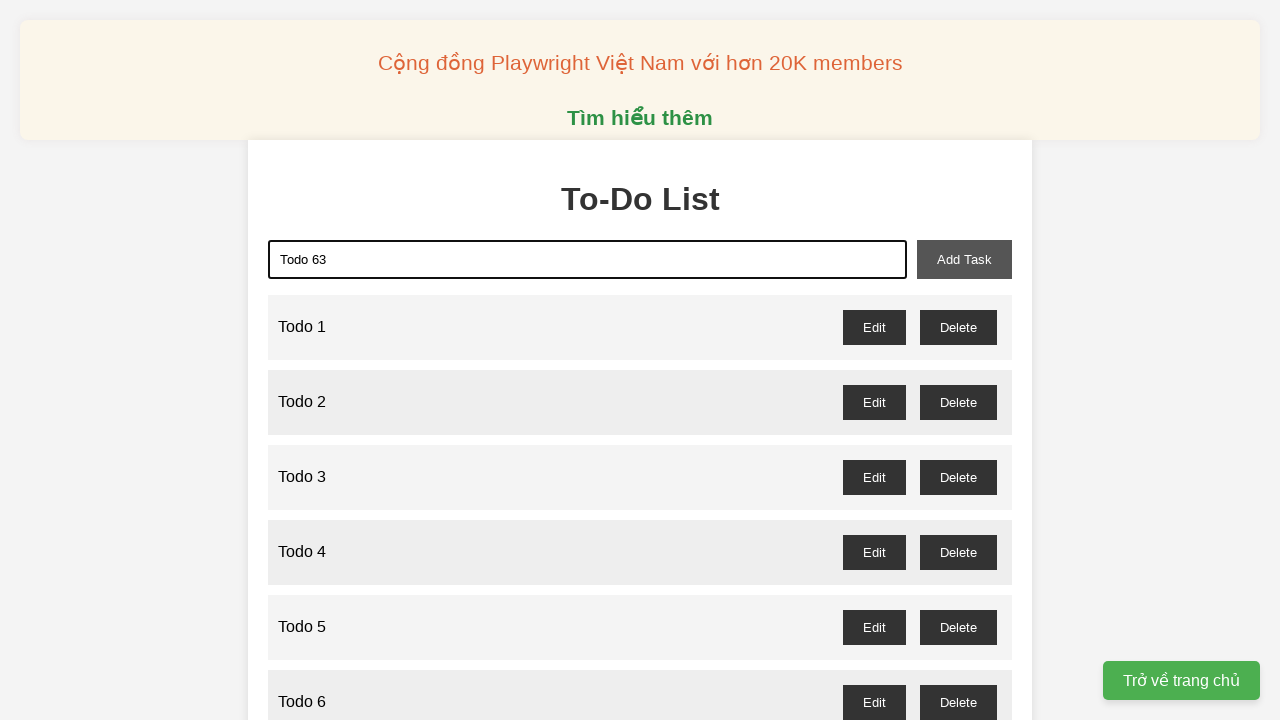

Clicked add button to create 'Todo 63' at (964, 259) on xpath=//*[@id="add-task"]
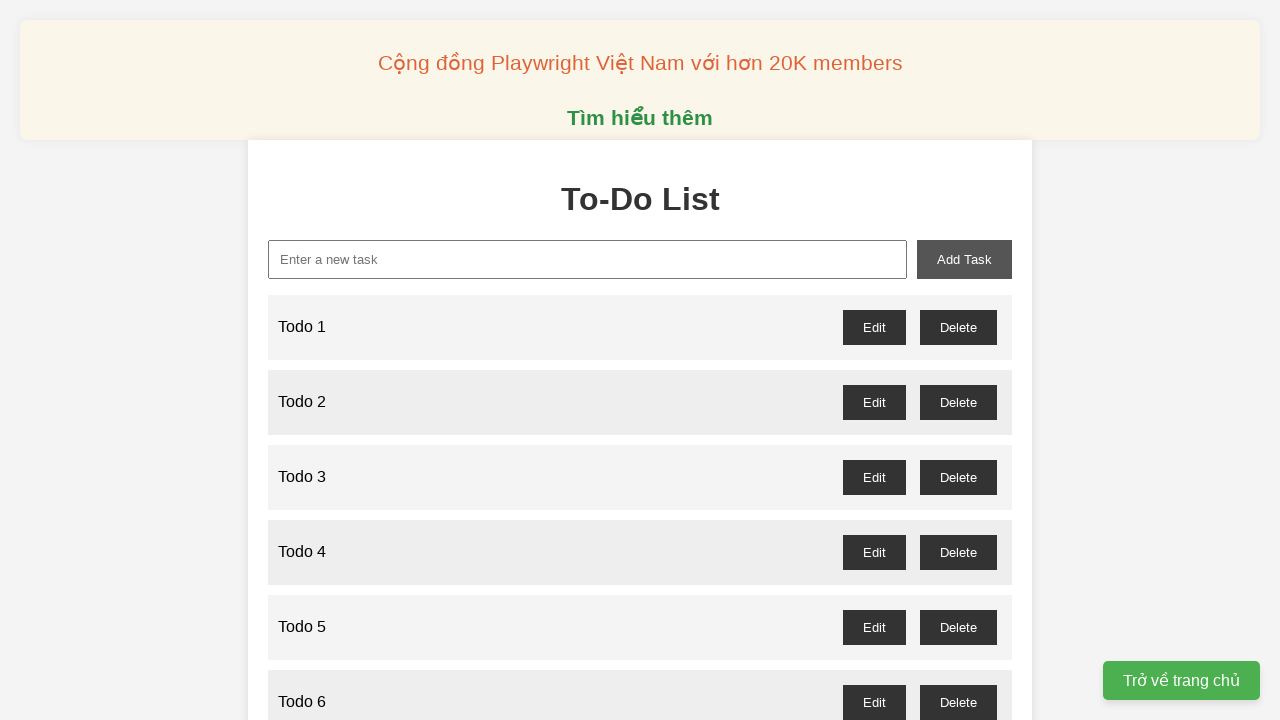

Filled task input with 'Todo 64' on xpath=//*[@id="new-task"]
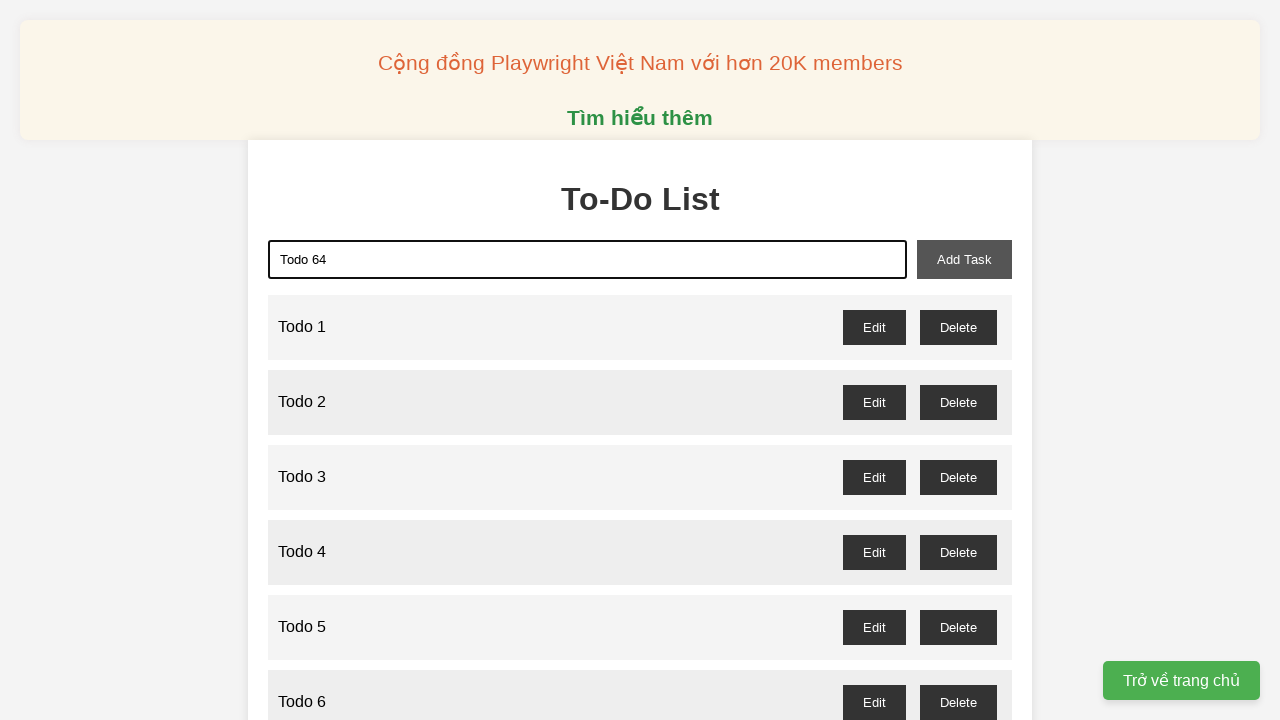

Clicked add button to create 'Todo 64' at (964, 259) on xpath=//*[@id="add-task"]
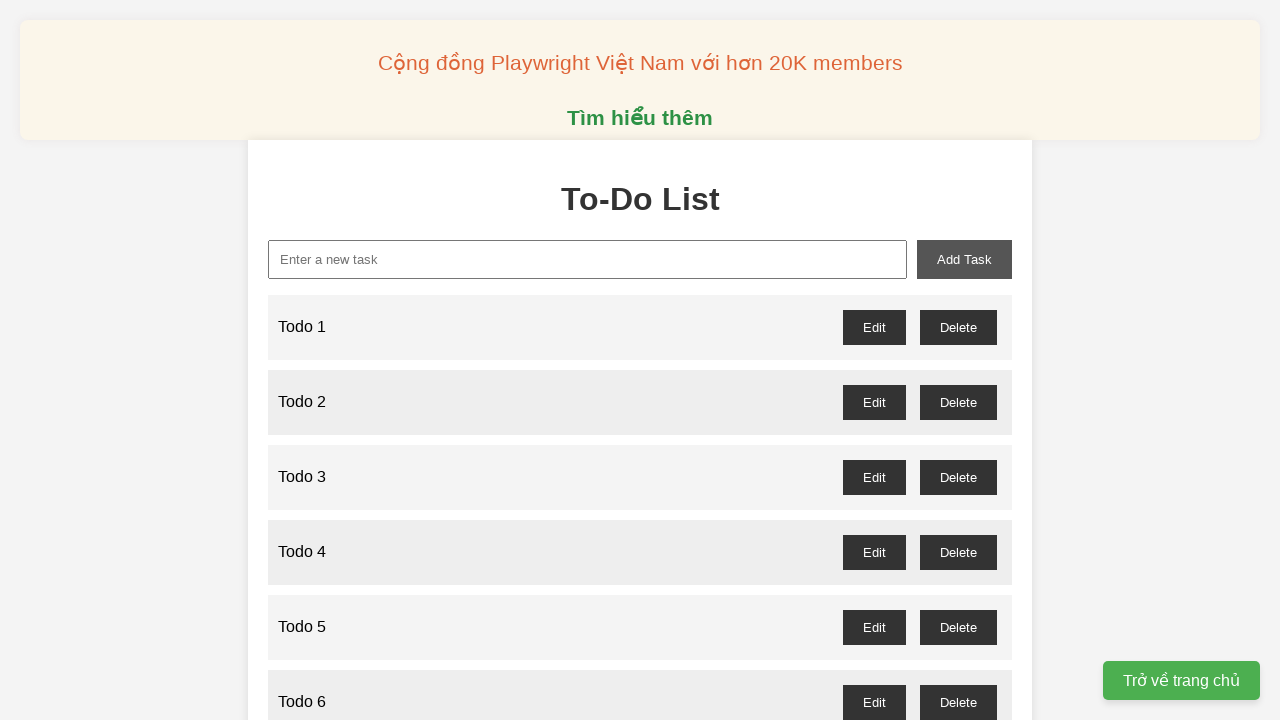

Filled task input with 'Todo 65' on xpath=//*[@id="new-task"]
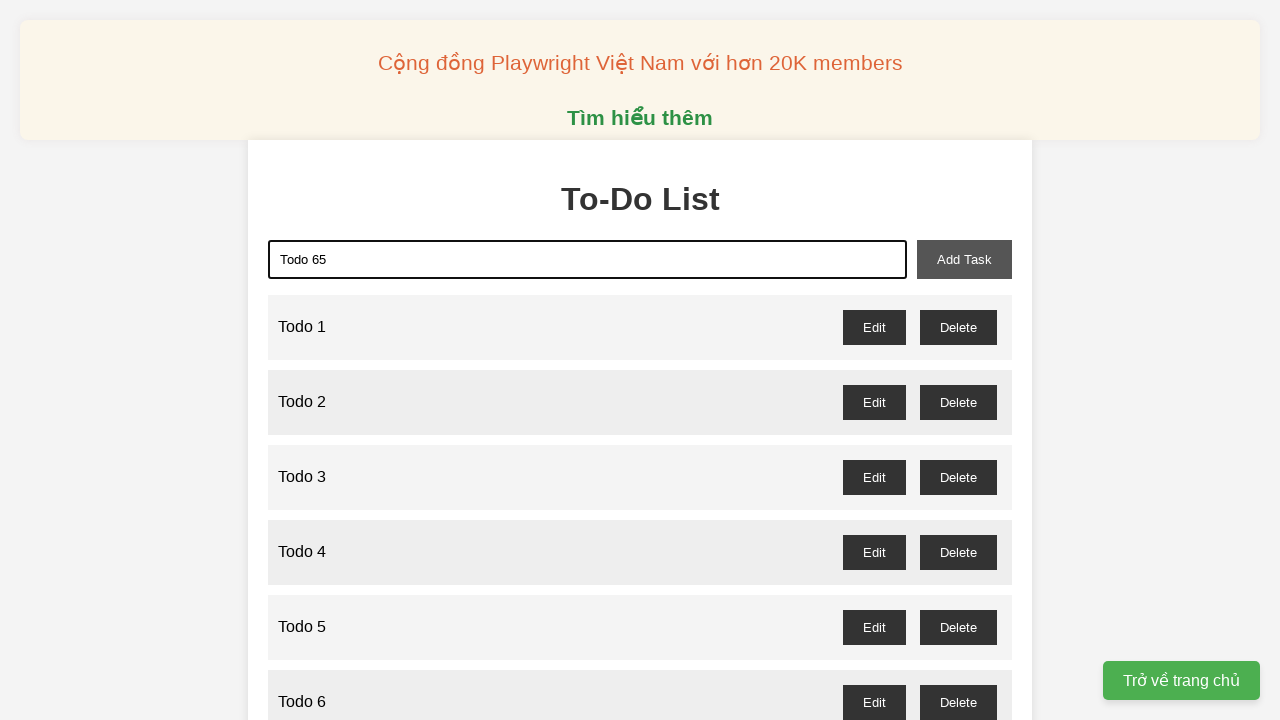

Clicked add button to create 'Todo 65' at (964, 259) on xpath=//*[@id="add-task"]
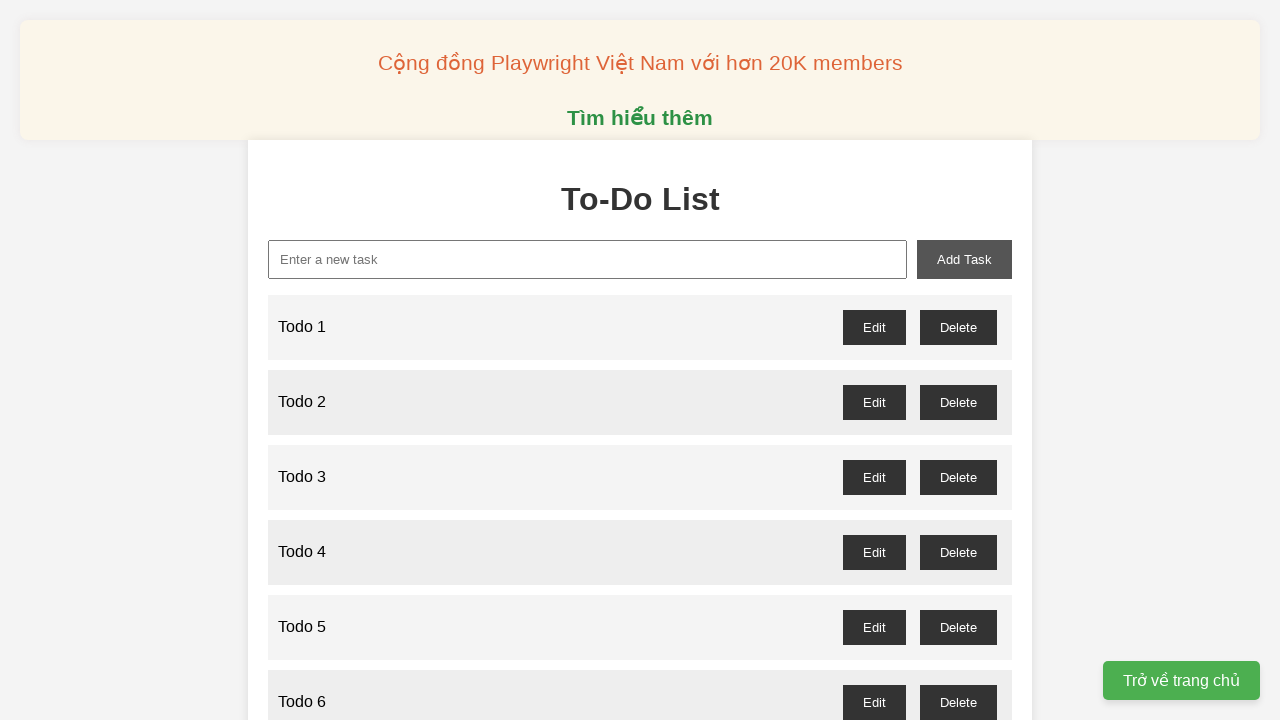

Filled task input with 'Todo 66' on xpath=//*[@id="new-task"]
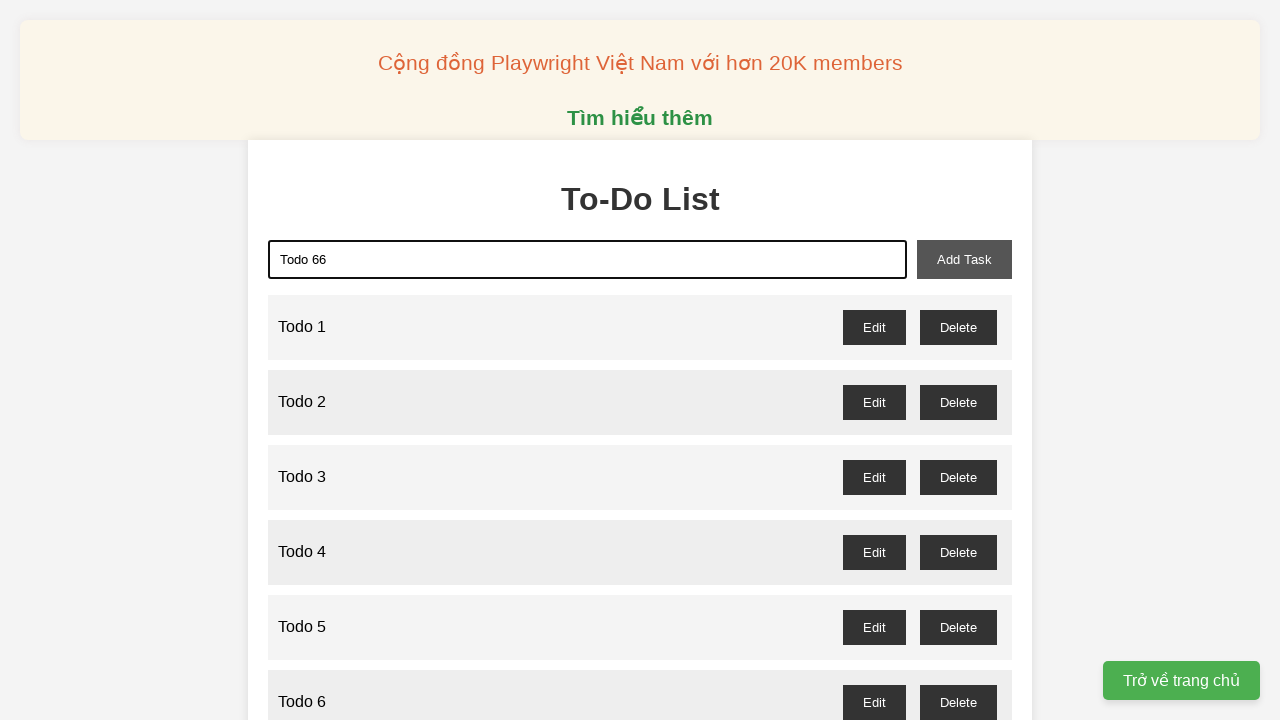

Clicked add button to create 'Todo 66' at (964, 259) on xpath=//*[@id="add-task"]
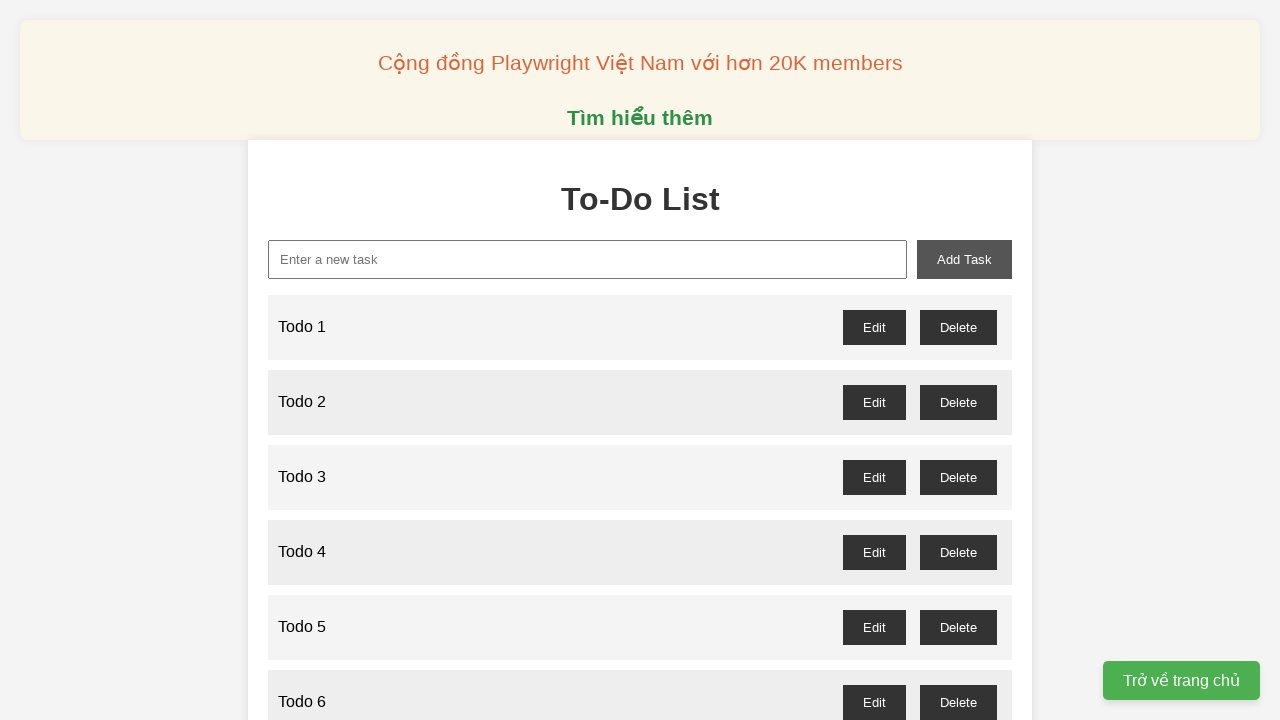

Filled task input with 'Todo 67' on xpath=//*[@id="new-task"]
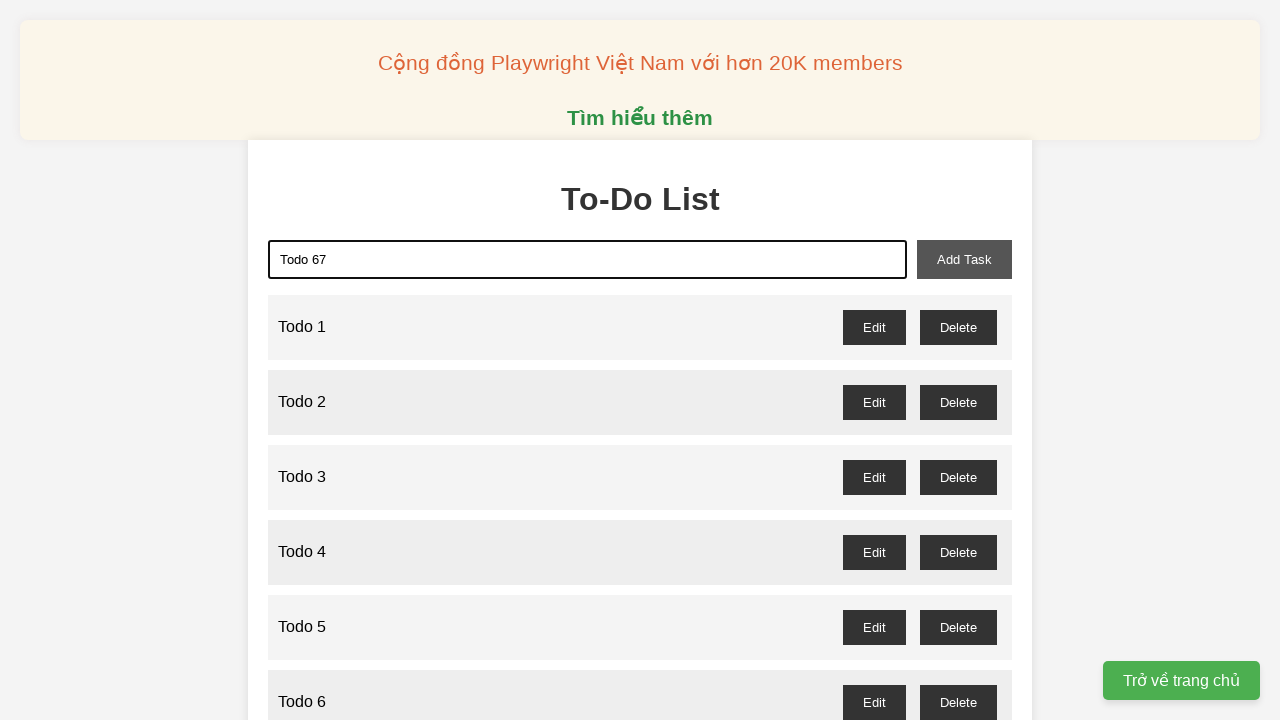

Clicked add button to create 'Todo 67' at (964, 259) on xpath=//*[@id="add-task"]
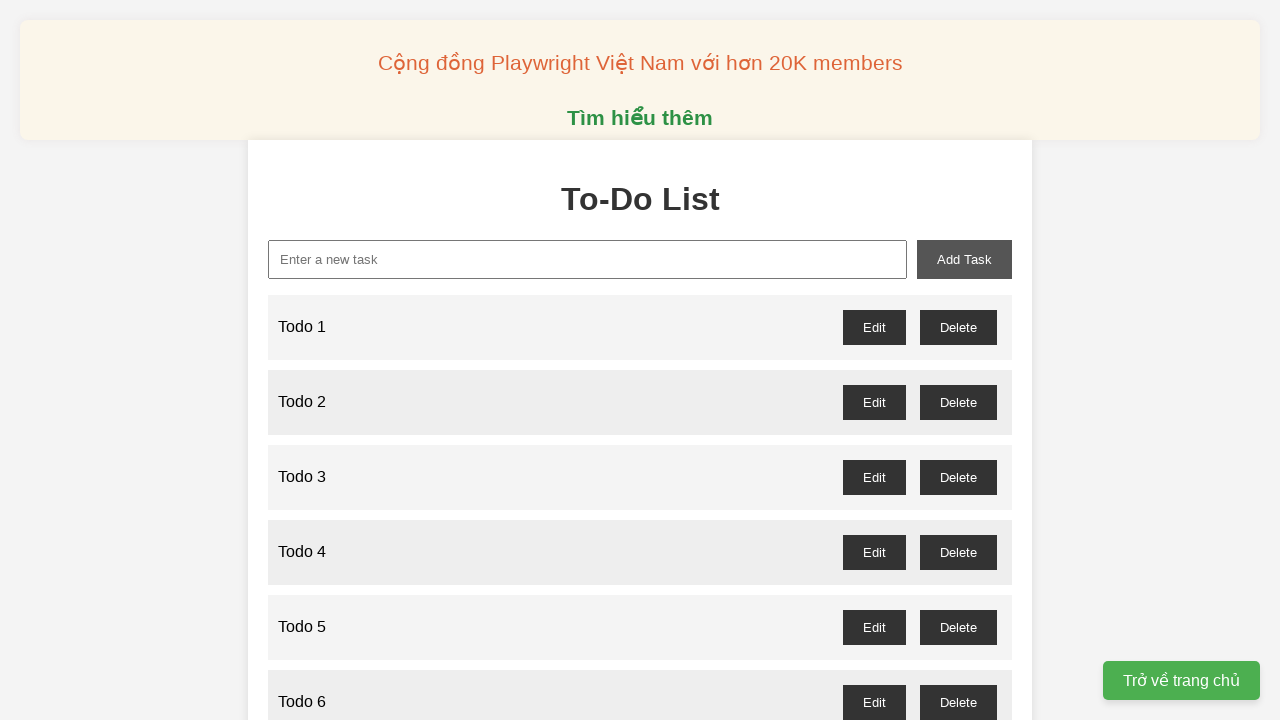

Filled task input with 'Todo 68' on xpath=//*[@id="new-task"]
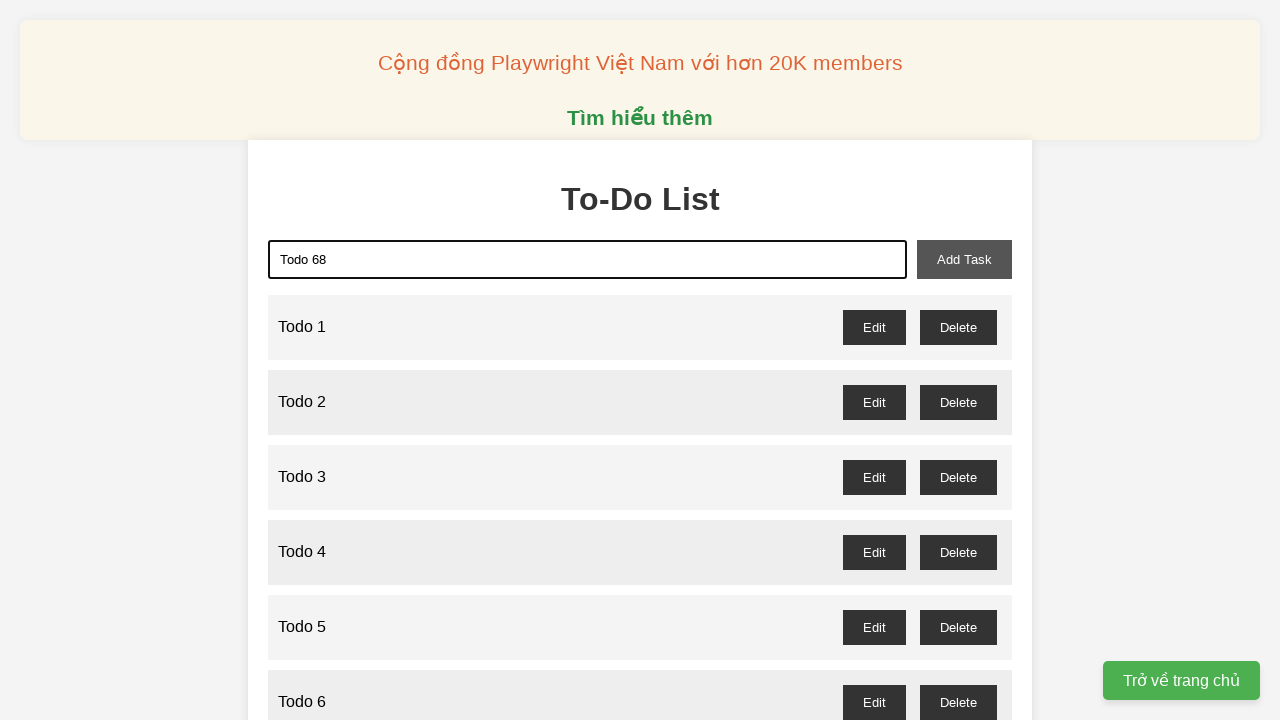

Clicked add button to create 'Todo 68' at (964, 259) on xpath=//*[@id="add-task"]
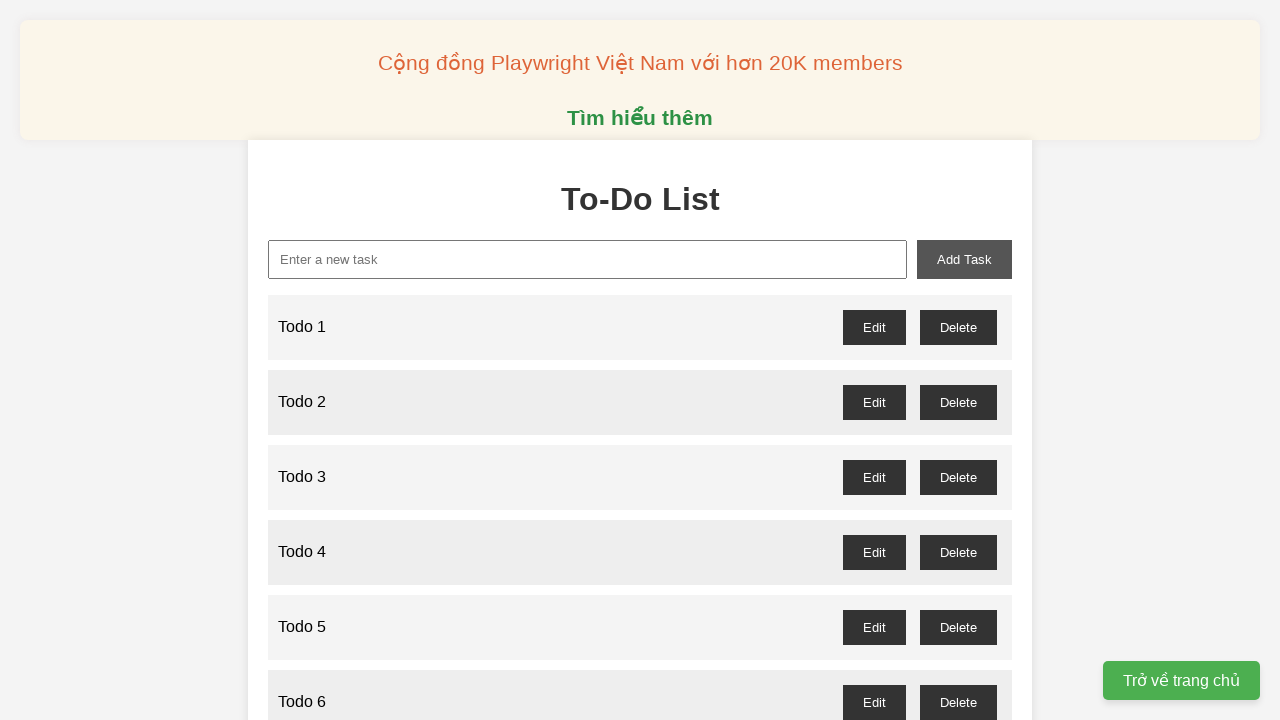

Filled task input with 'Todo 69' on xpath=//*[@id="new-task"]
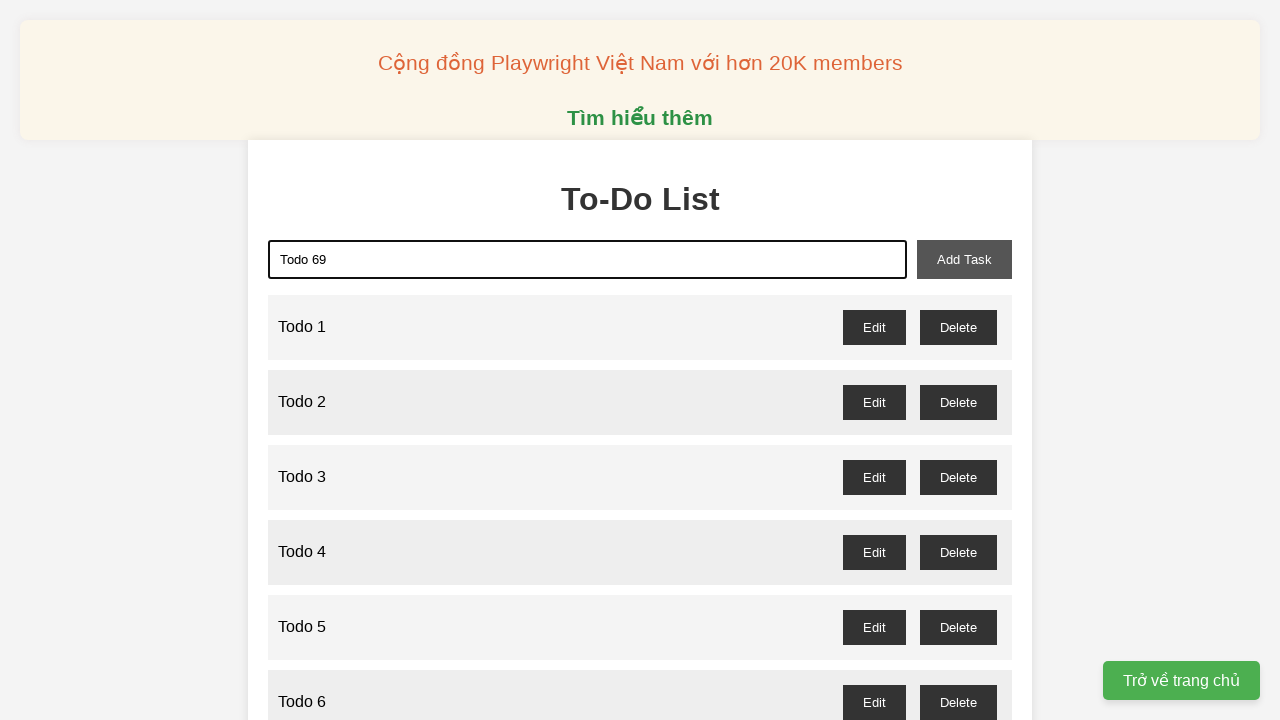

Clicked add button to create 'Todo 69' at (964, 259) on xpath=//*[@id="add-task"]
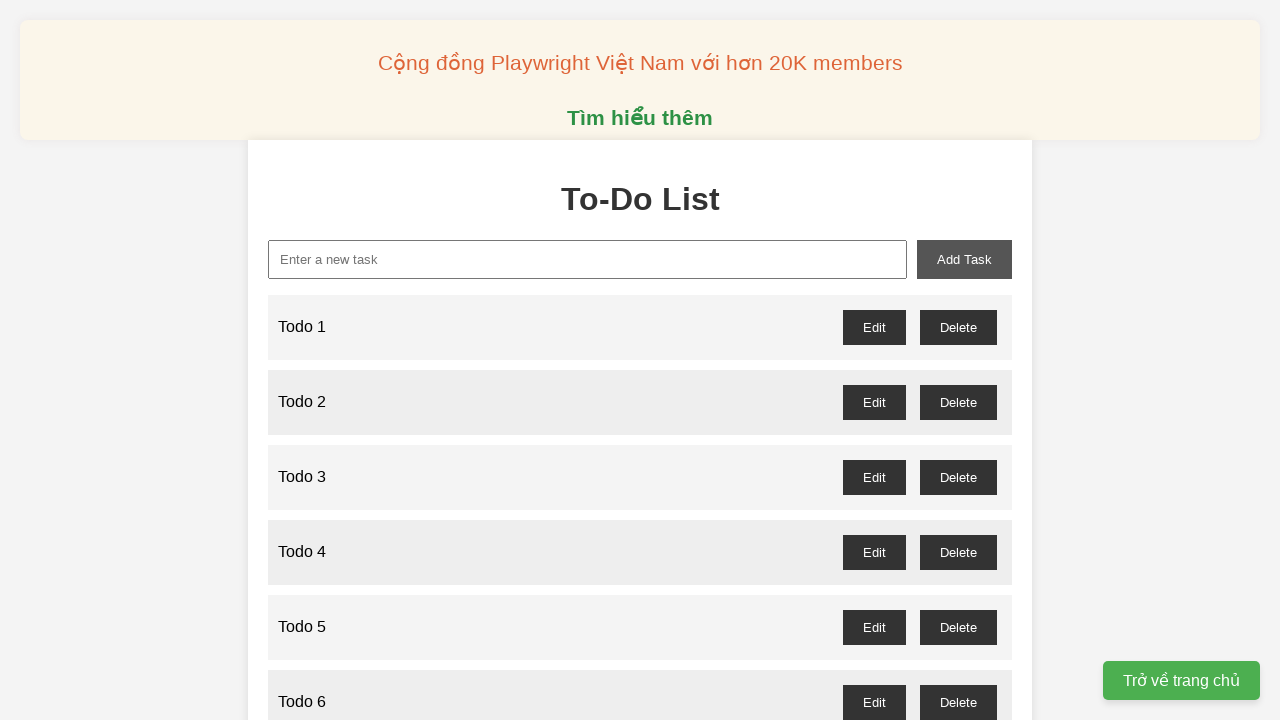

Filled task input with 'Todo 70' on xpath=//*[@id="new-task"]
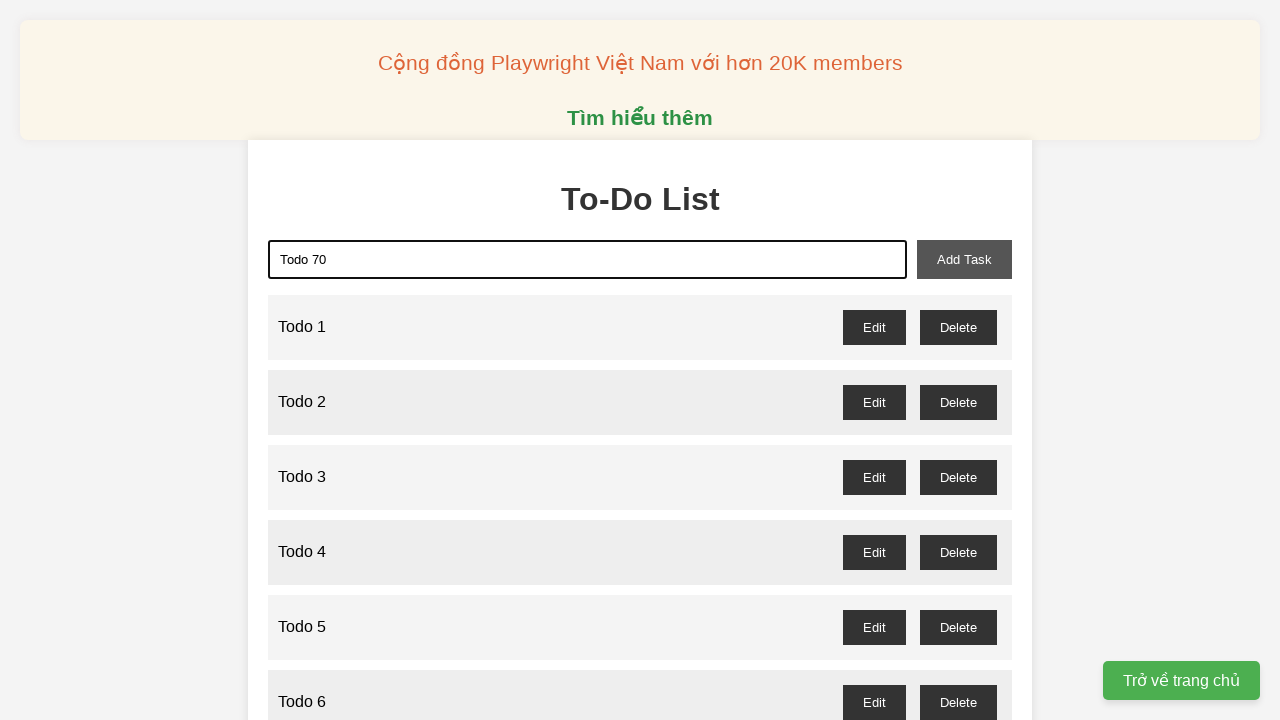

Clicked add button to create 'Todo 70' at (964, 259) on xpath=//*[@id="add-task"]
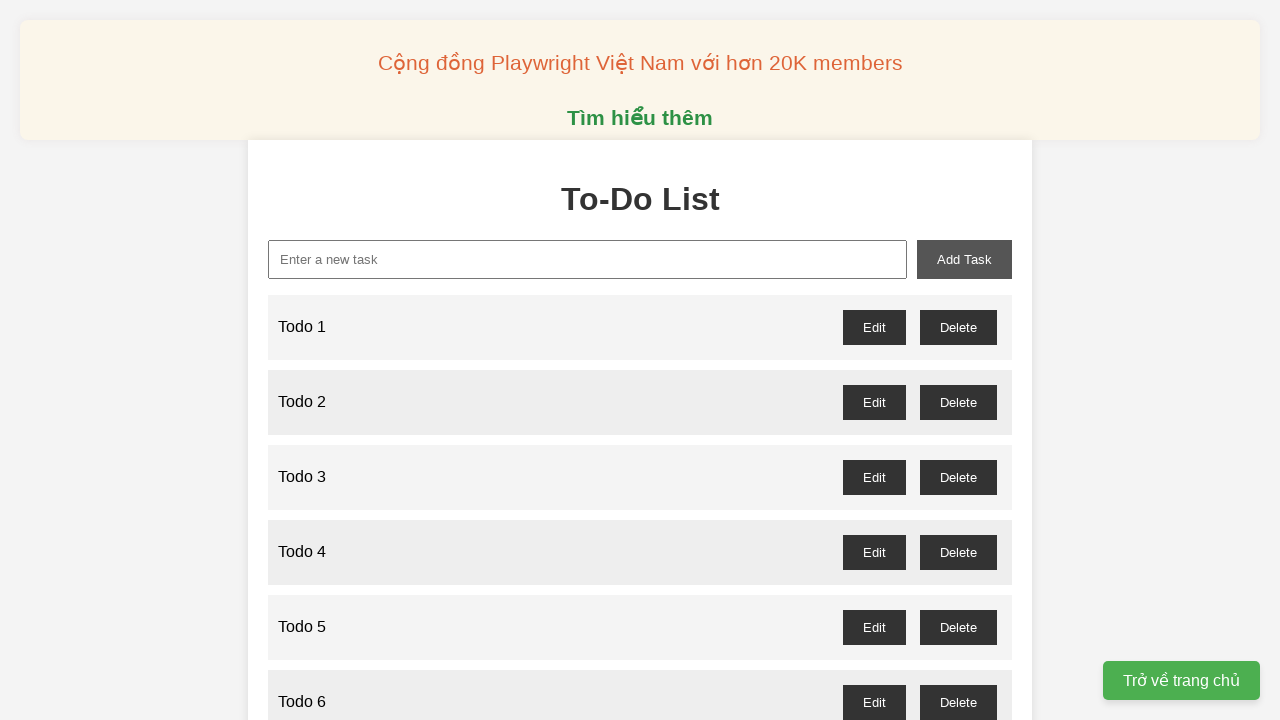

Filled task input with 'Todo 71' on xpath=//*[@id="new-task"]
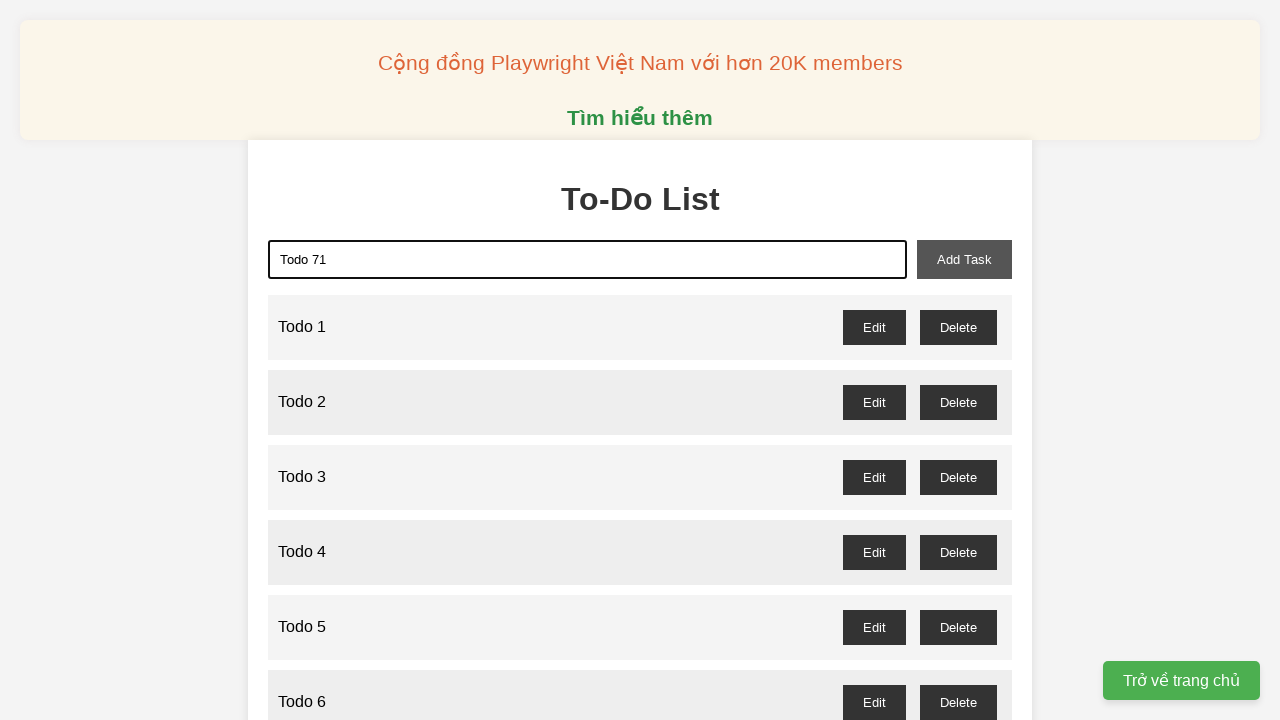

Clicked add button to create 'Todo 71' at (964, 259) on xpath=//*[@id="add-task"]
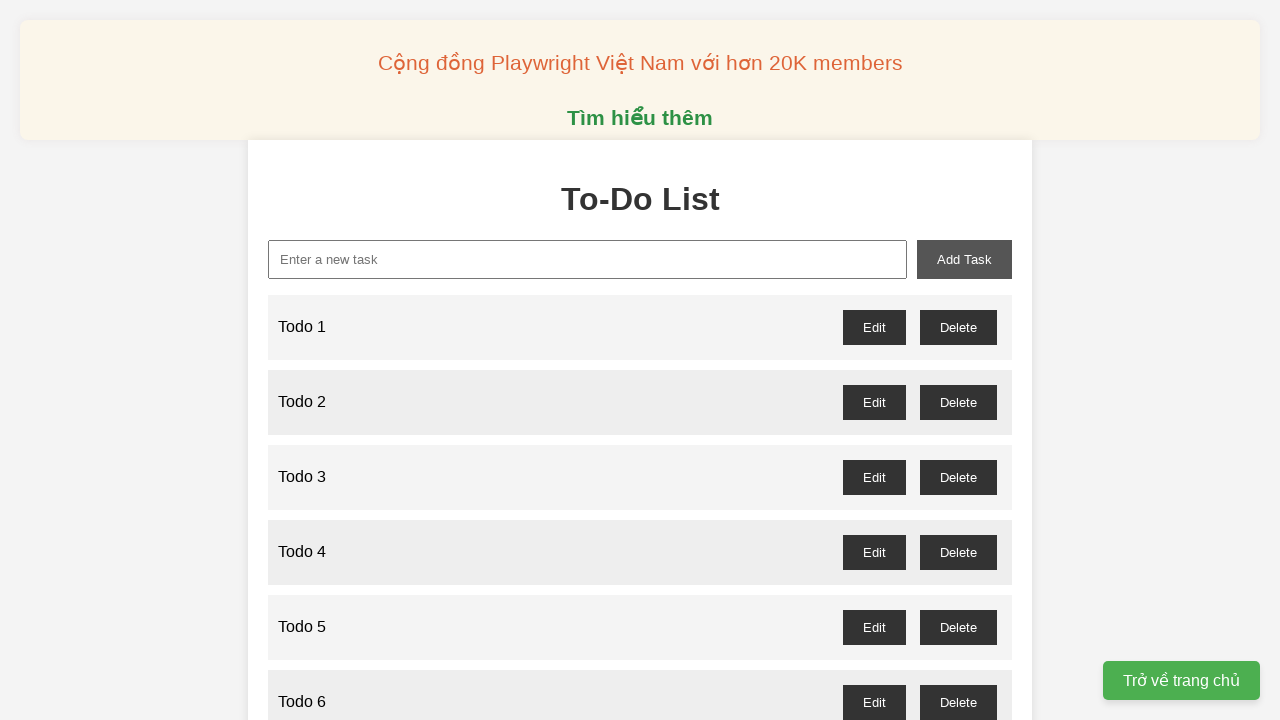

Filled task input with 'Todo 72' on xpath=//*[@id="new-task"]
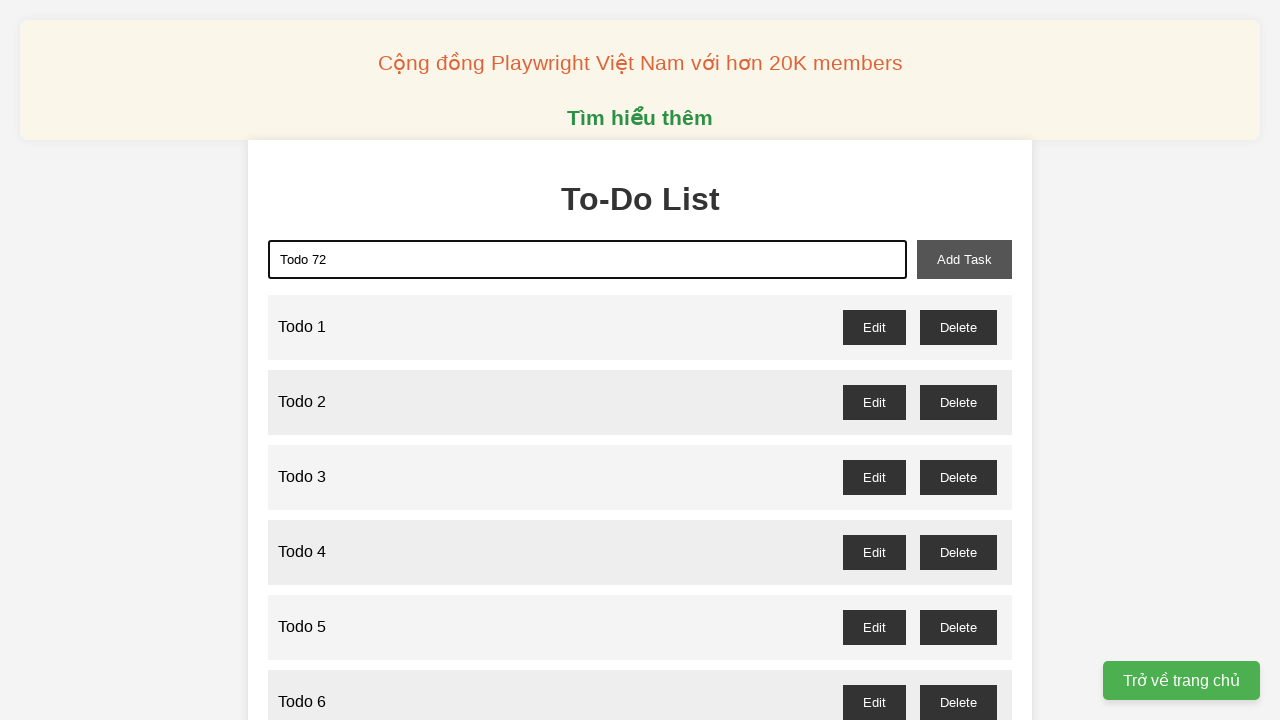

Clicked add button to create 'Todo 72' at (964, 259) on xpath=//*[@id="add-task"]
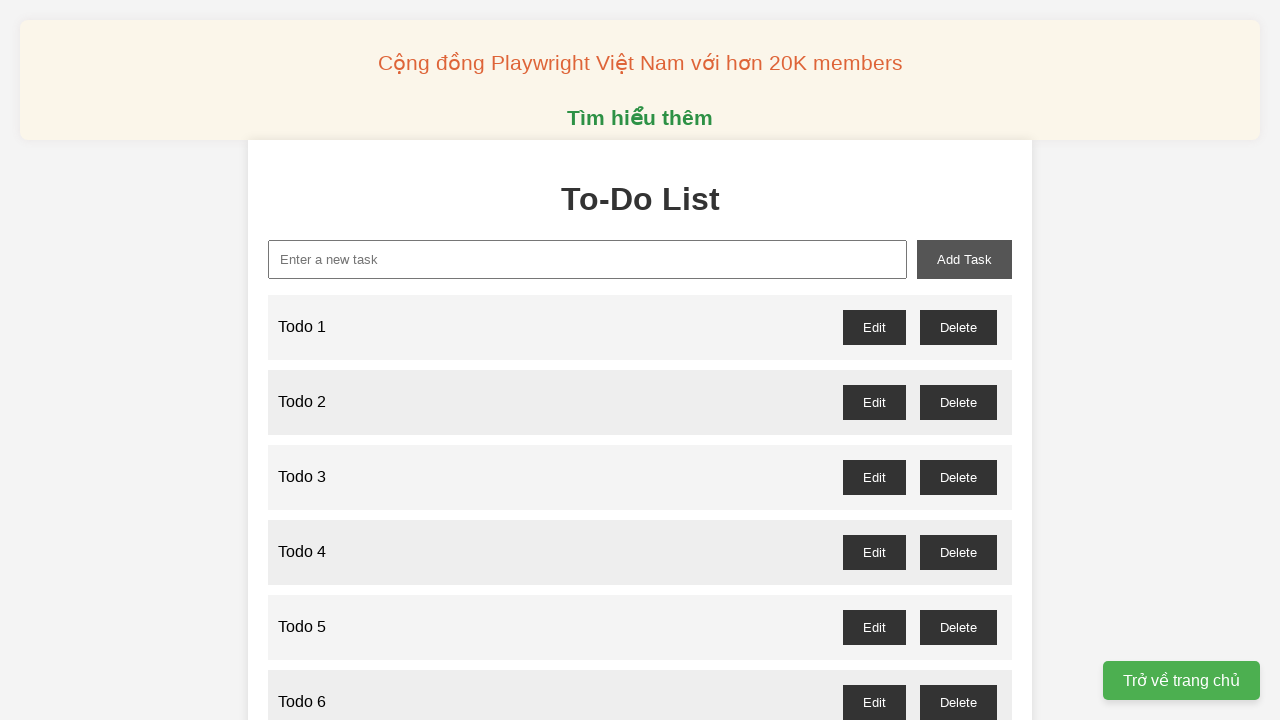

Filled task input with 'Todo 73' on xpath=//*[@id="new-task"]
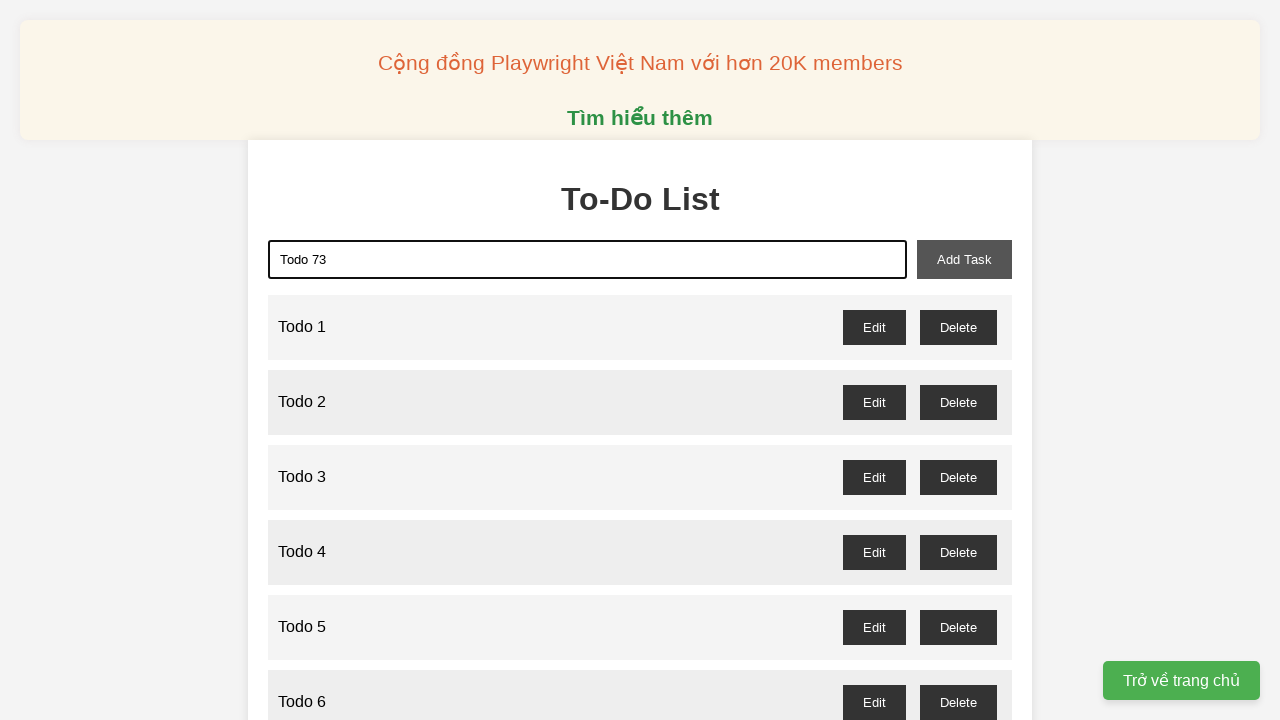

Clicked add button to create 'Todo 73' at (964, 259) on xpath=//*[@id="add-task"]
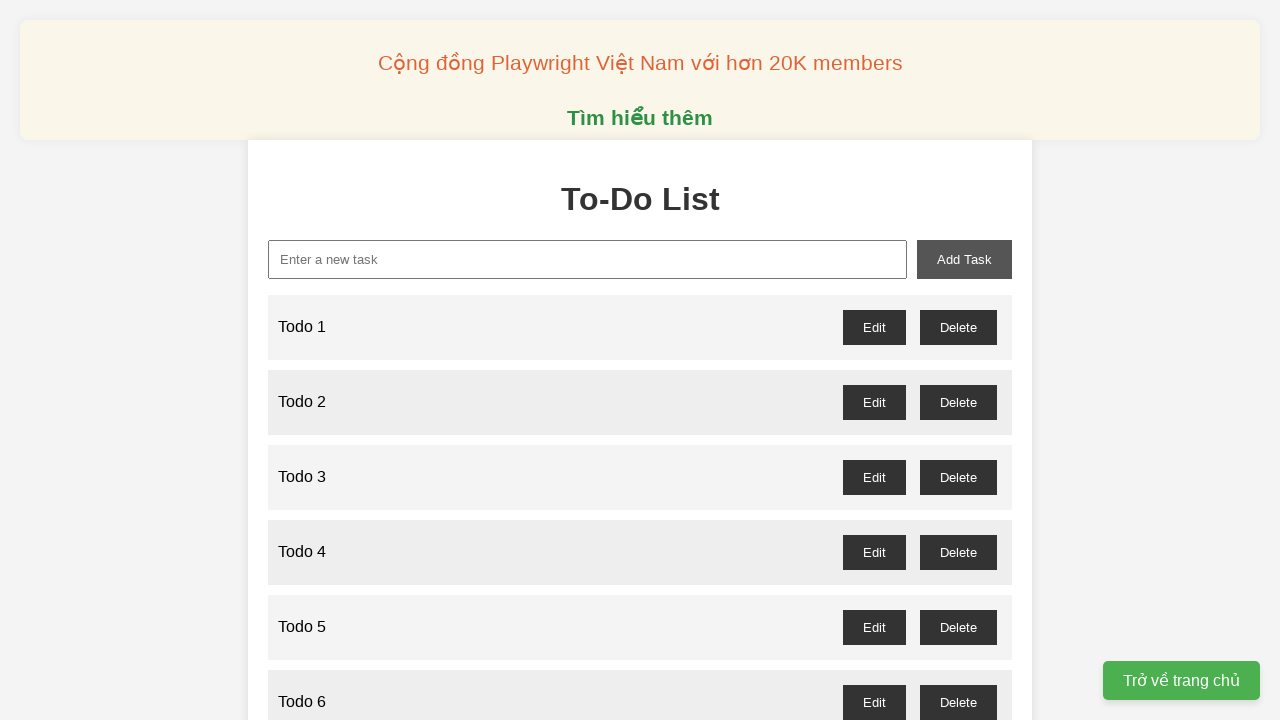

Filled task input with 'Todo 74' on xpath=//*[@id="new-task"]
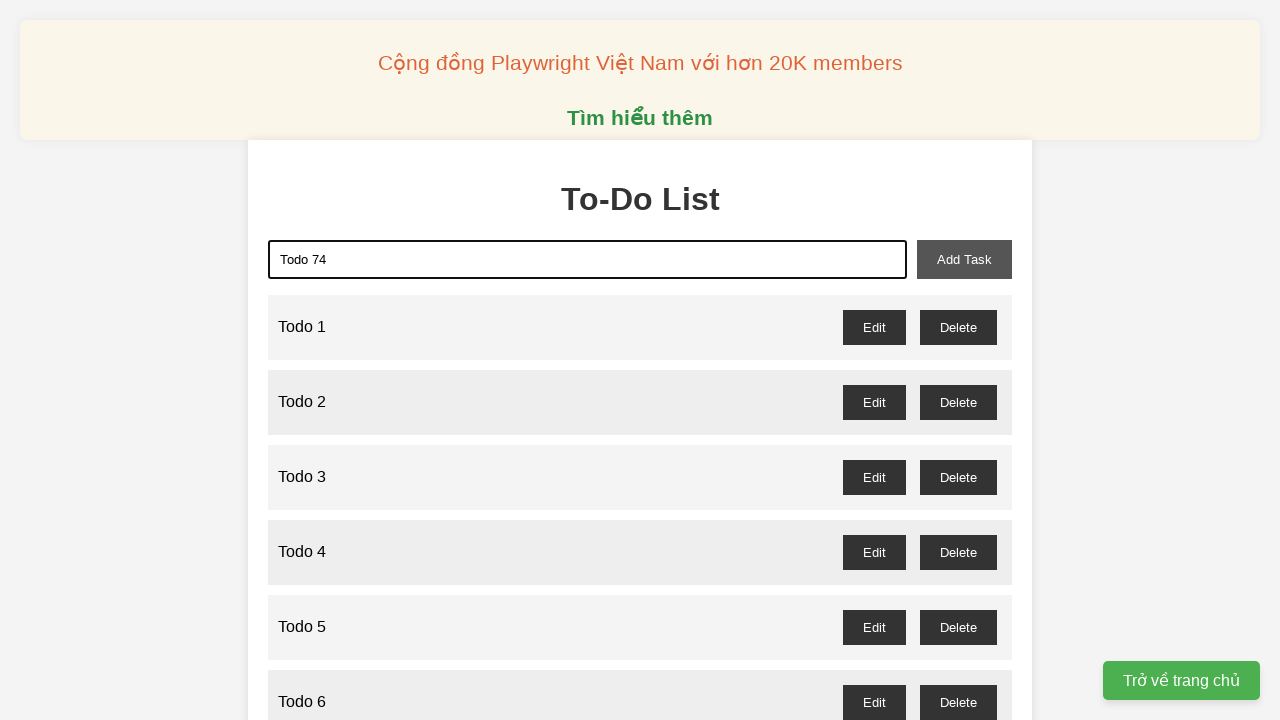

Clicked add button to create 'Todo 74' at (964, 259) on xpath=//*[@id="add-task"]
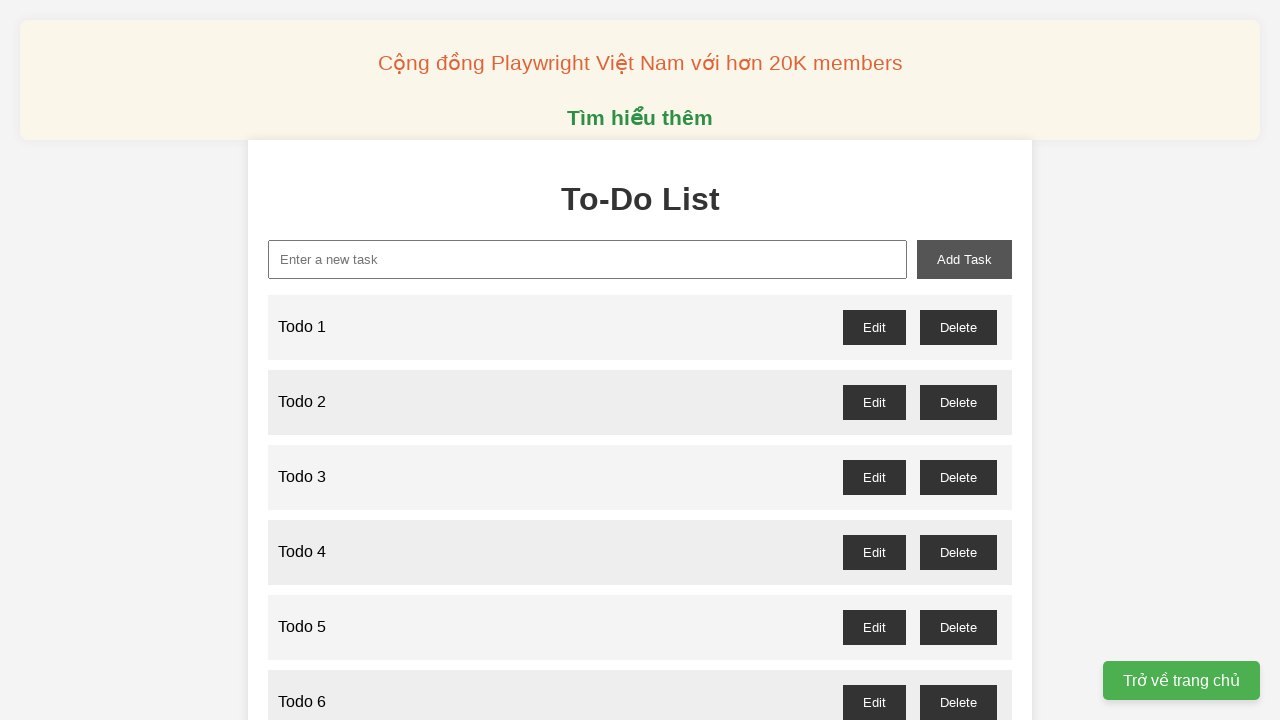

Filled task input with 'Todo 75' on xpath=//*[@id="new-task"]
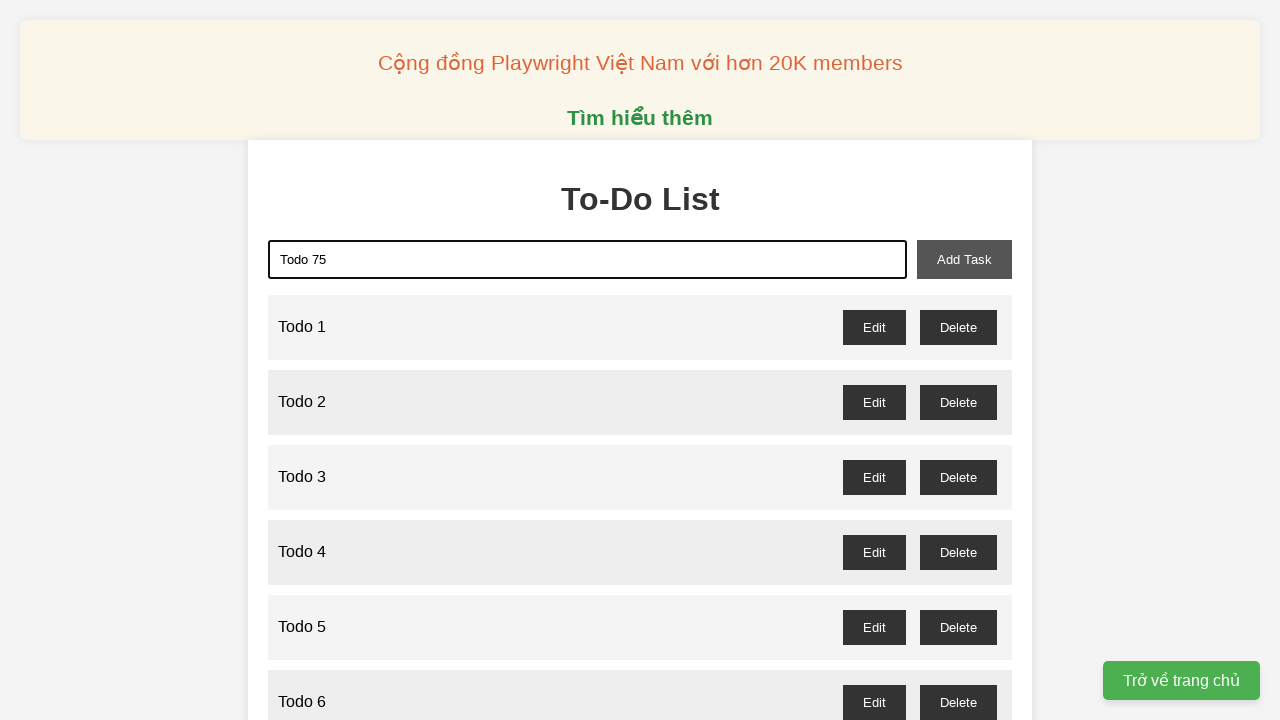

Clicked add button to create 'Todo 75' at (964, 259) on xpath=//*[@id="add-task"]
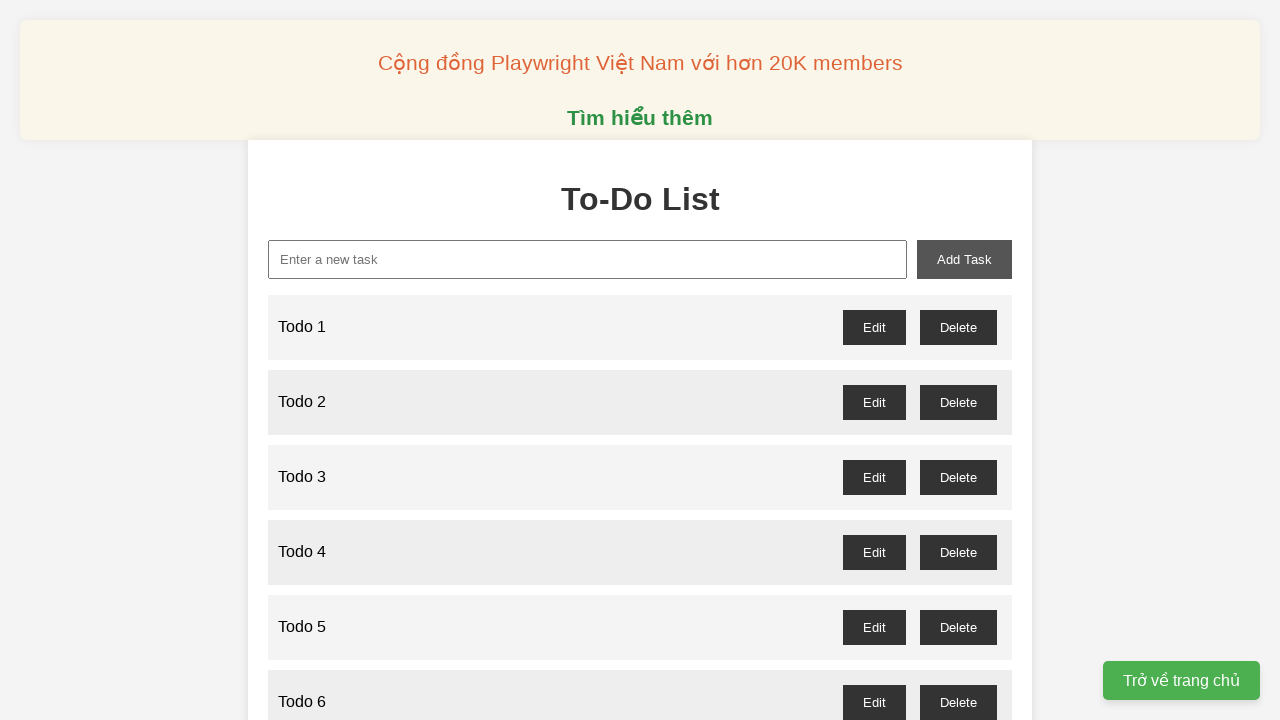

Filled task input with 'Todo 76' on xpath=//*[@id="new-task"]
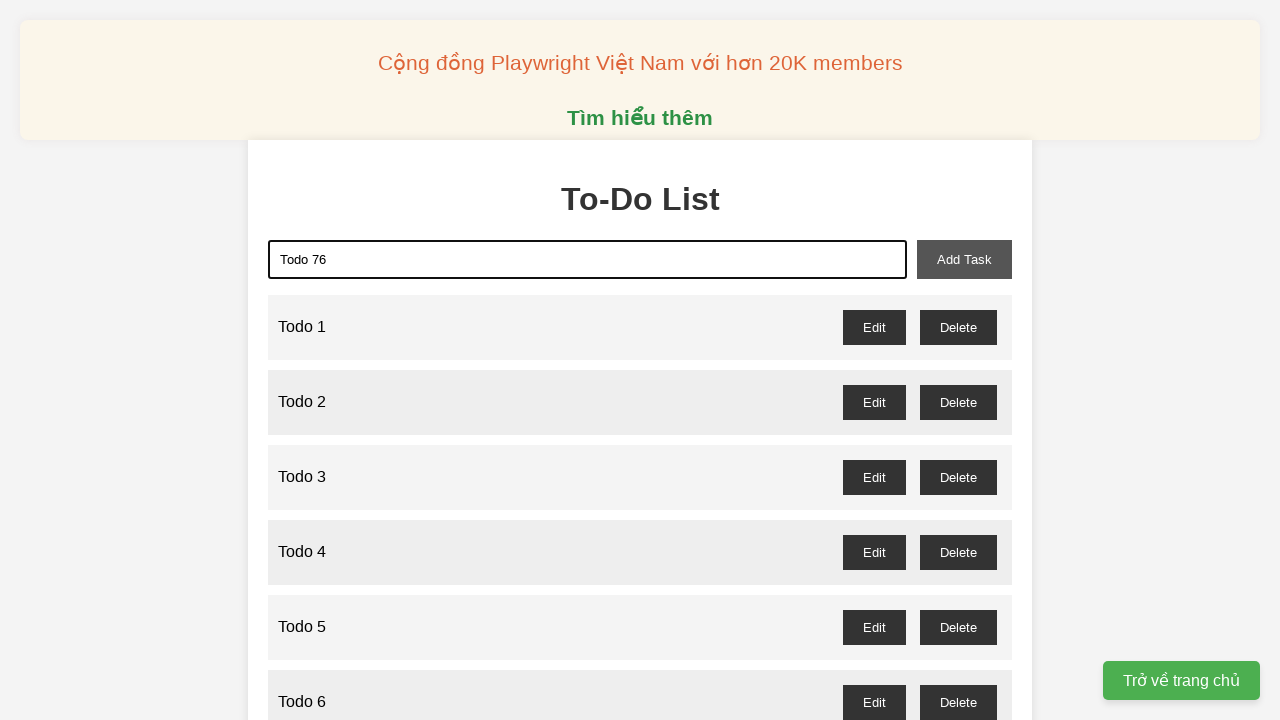

Clicked add button to create 'Todo 76' at (964, 259) on xpath=//*[@id="add-task"]
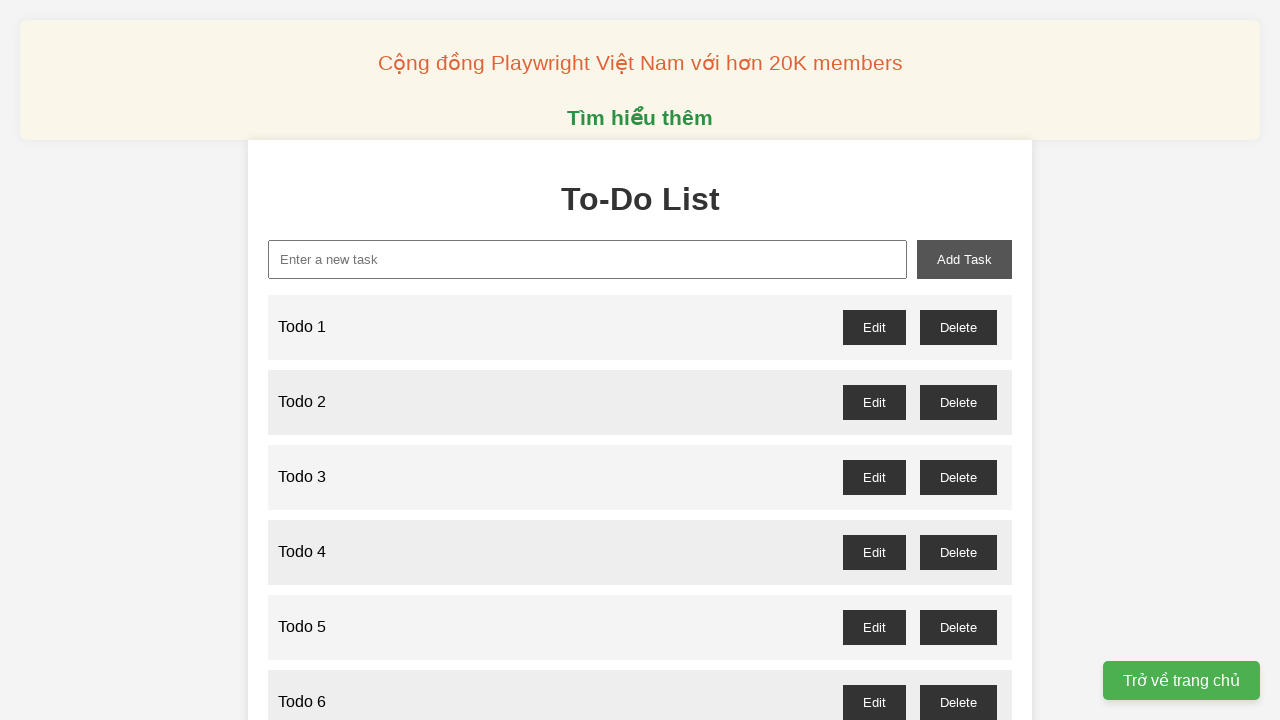

Filled task input with 'Todo 77' on xpath=//*[@id="new-task"]
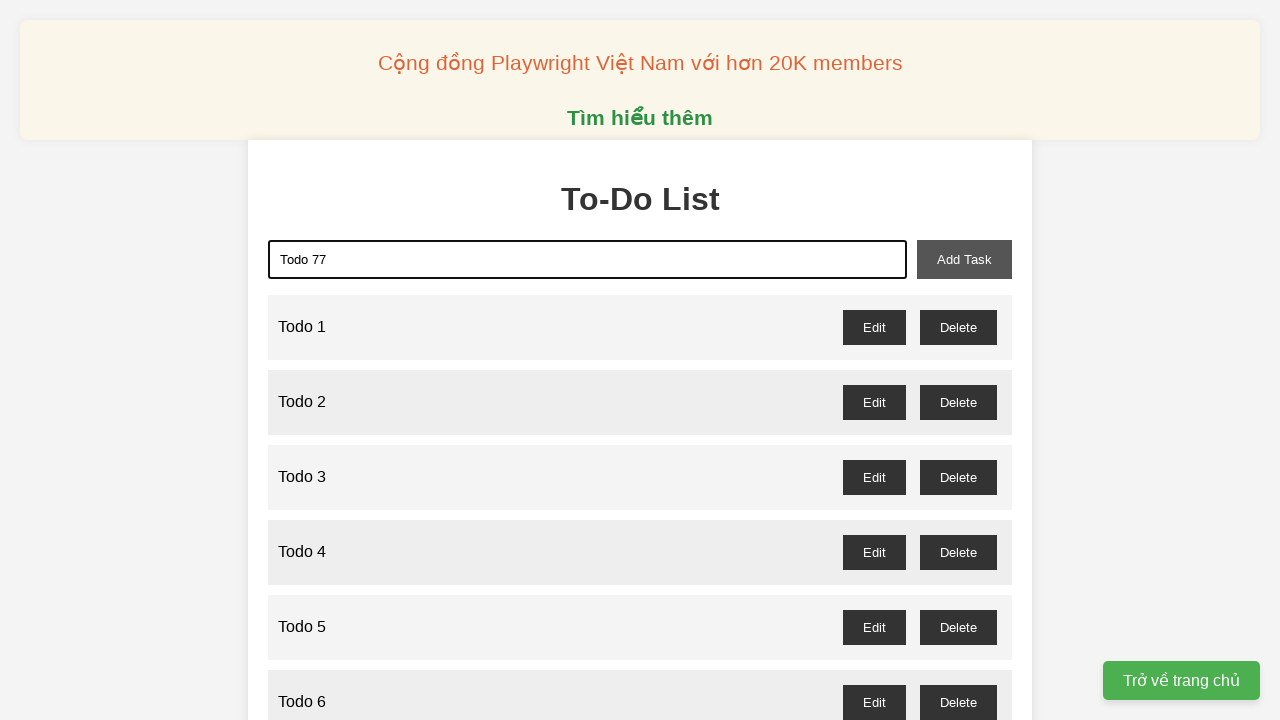

Clicked add button to create 'Todo 77' at (964, 259) on xpath=//*[@id="add-task"]
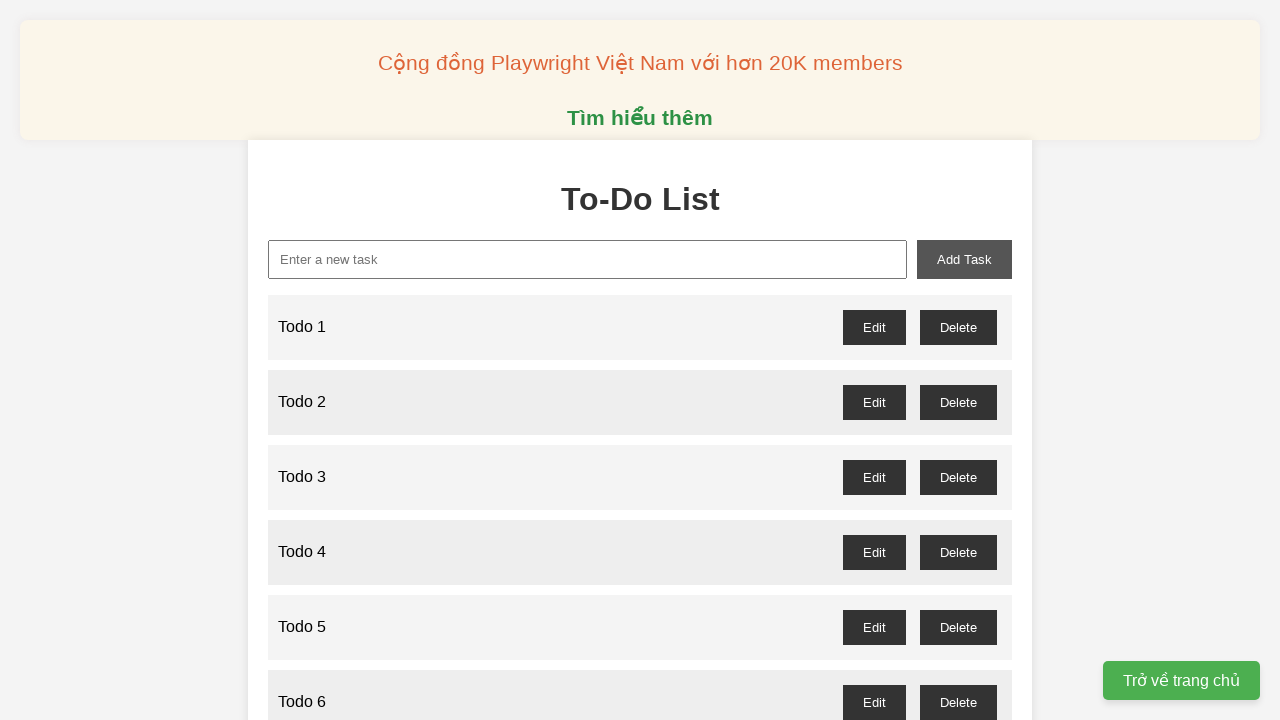

Filled task input with 'Todo 78' on xpath=//*[@id="new-task"]
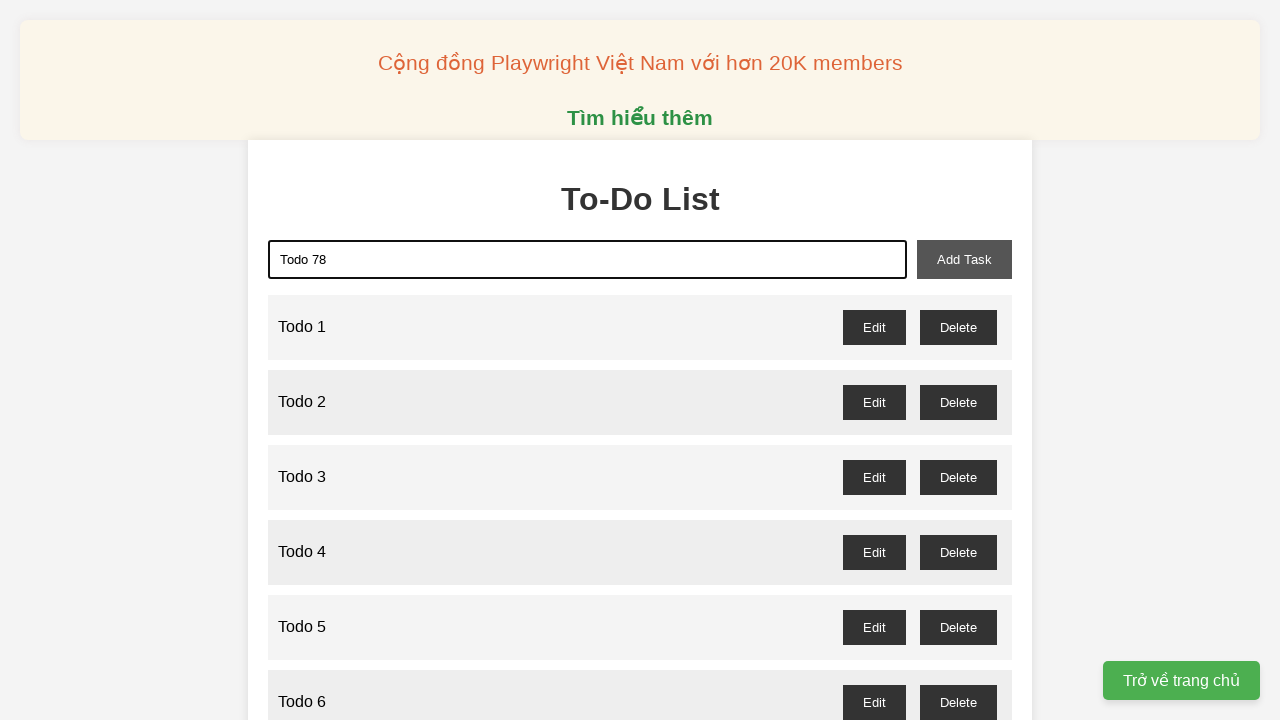

Clicked add button to create 'Todo 78' at (964, 259) on xpath=//*[@id="add-task"]
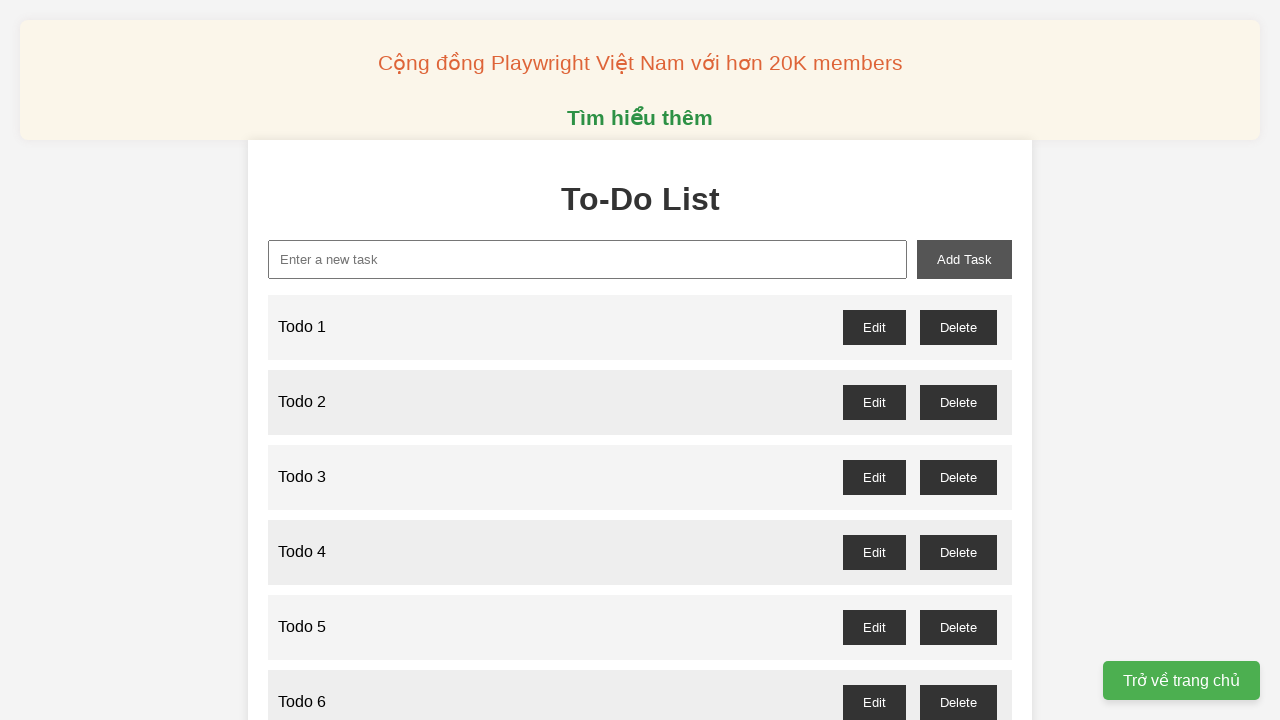

Filled task input with 'Todo 79' on xpath=//*[@id="new-task"]
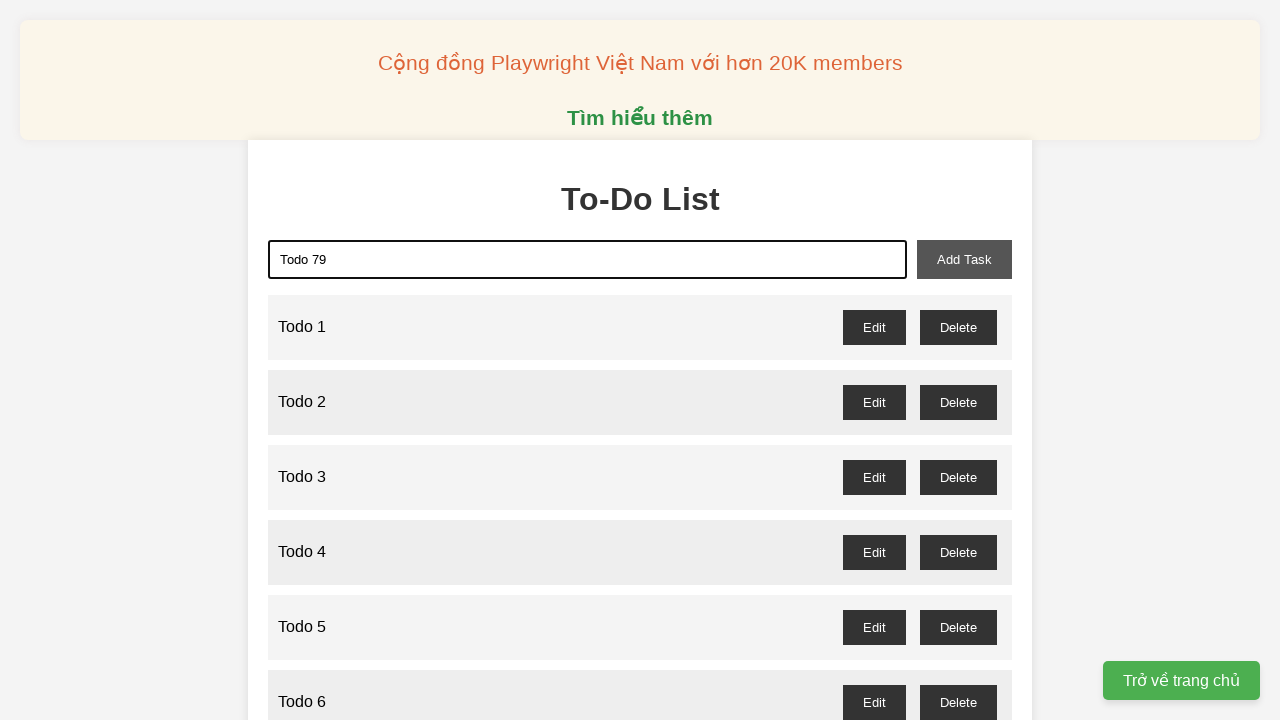

Clicked add button to create 'Todo 79' at (964, 259) on xpath=//*[@id="add-task"]
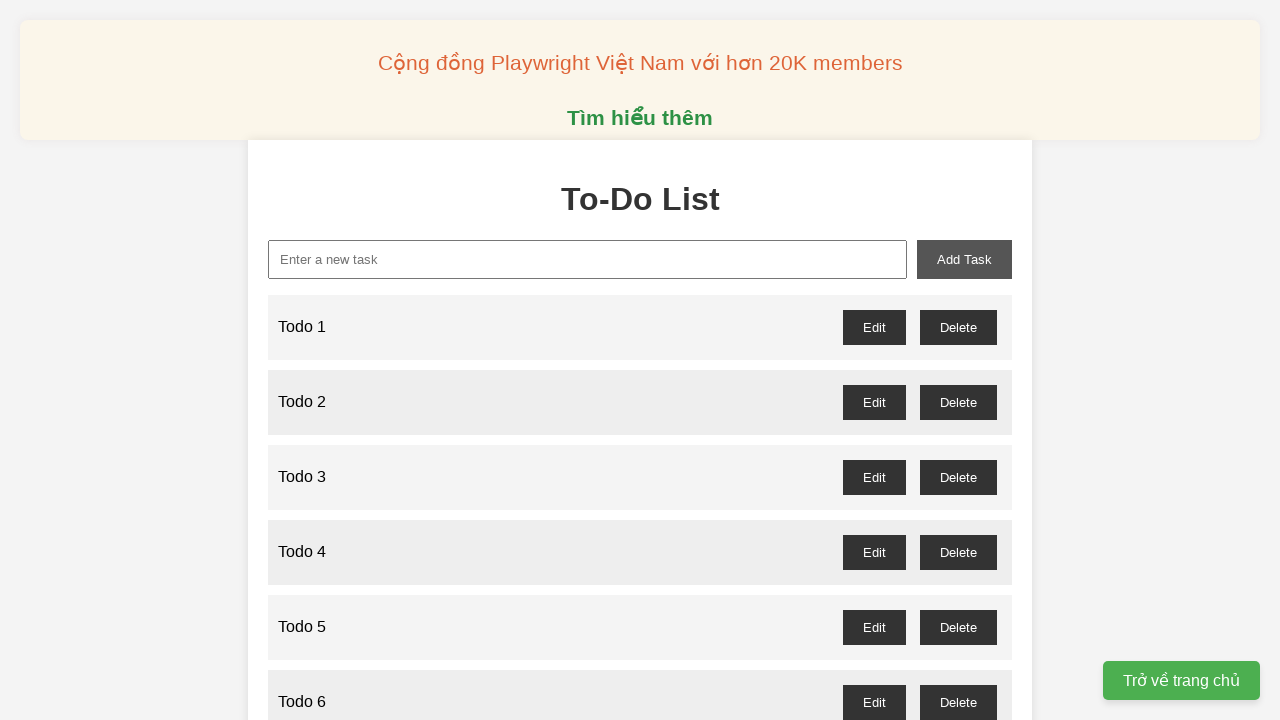

Filled task input with 'Todo 80' on xpath=//*[@id="new-task"]
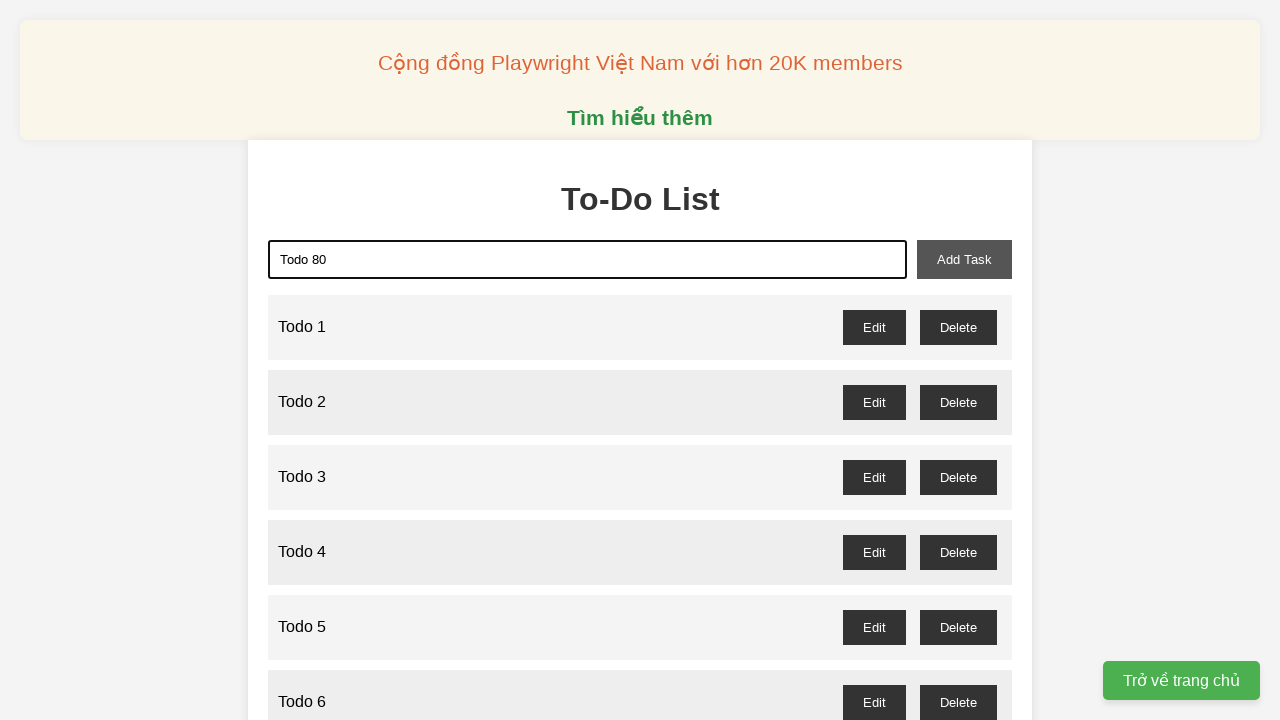

Clicked add button to create 'Todo 80' at (964, 259) on xpath=//*[@id="add-task"]
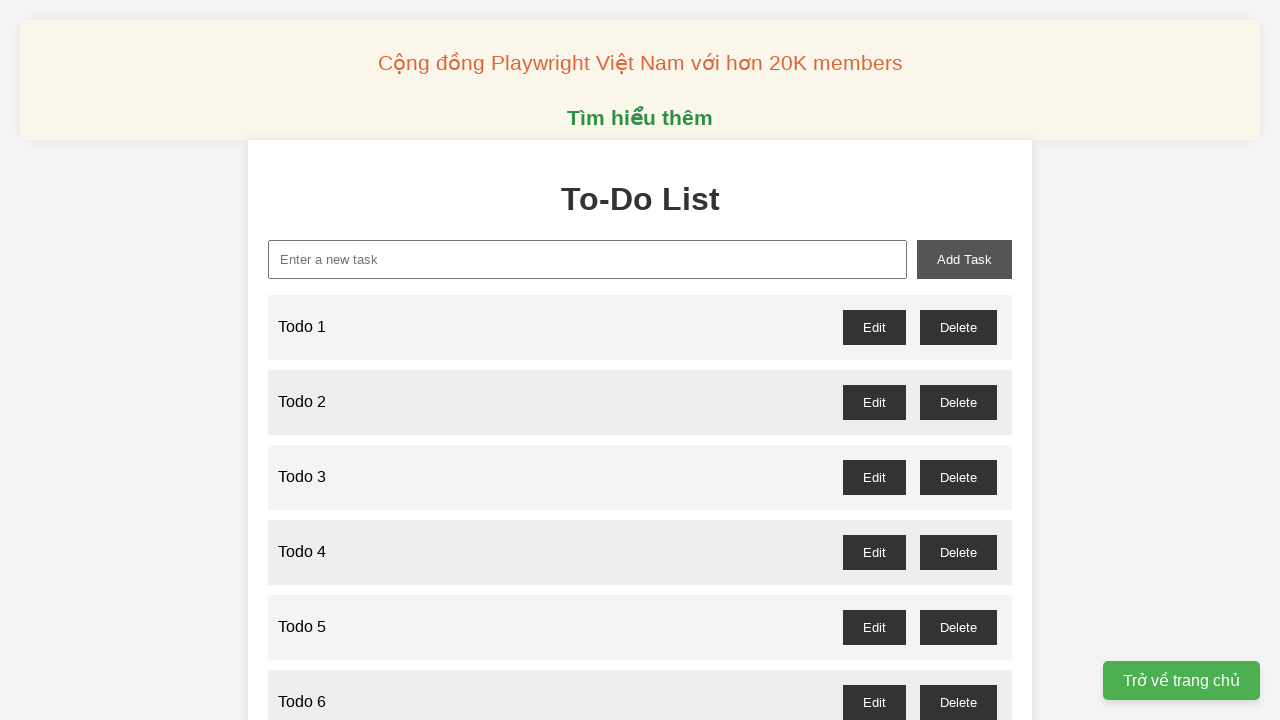

Filled task input with 'Todo 81' on xpath=//*[@id="new-task"]
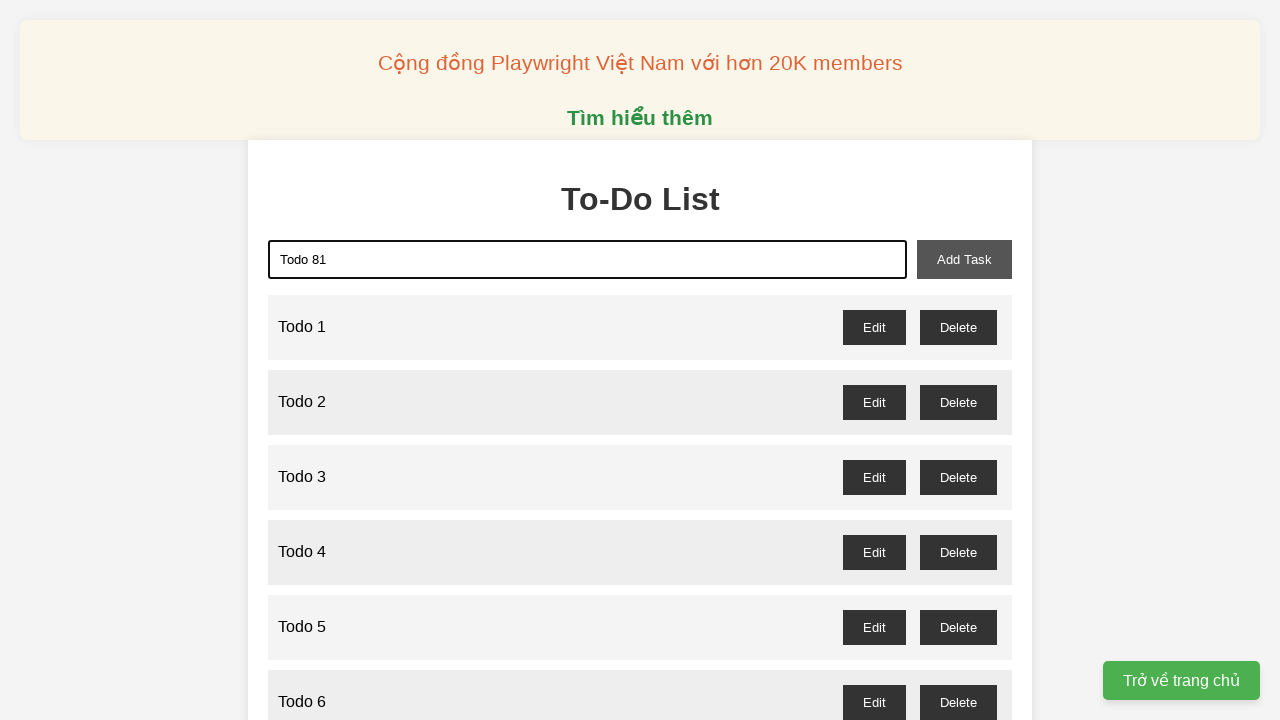

Clicked add button to create 'Todo 81' at (964, 259) on xpath=//*[@id="add-task"]
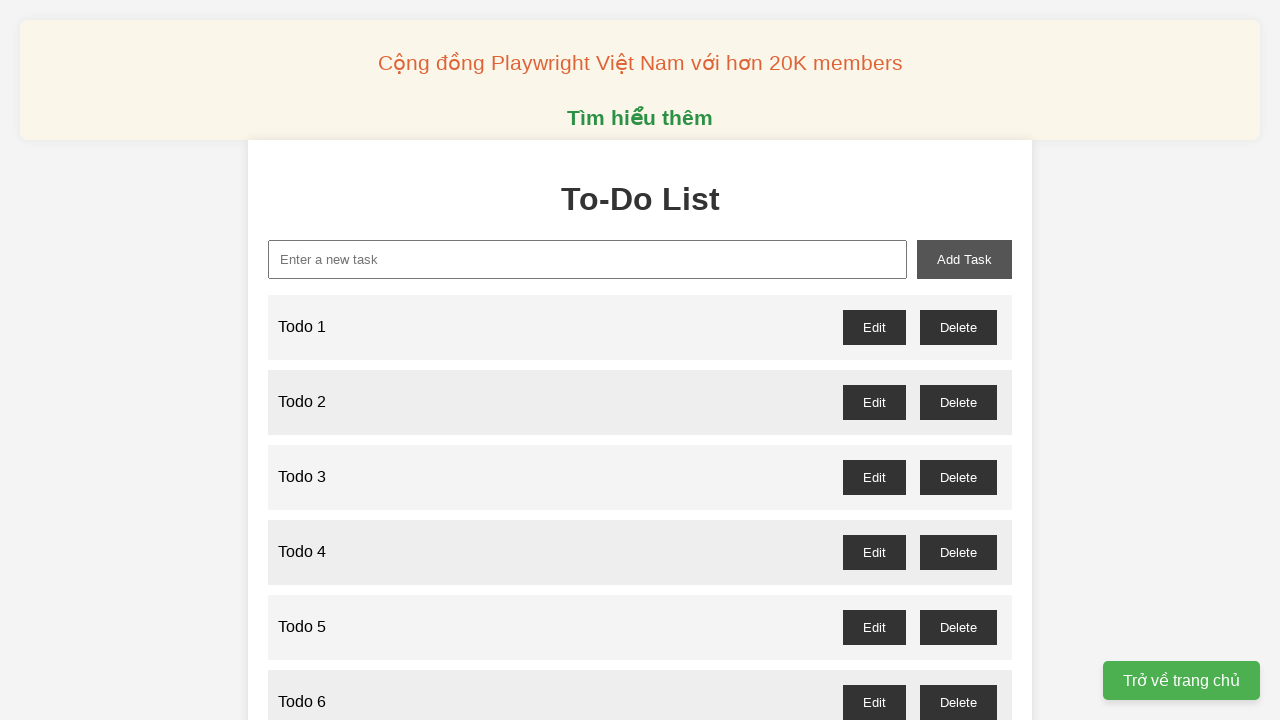

Filled task input with 'Todo 82' on xpath=//*[@id="new-task"]
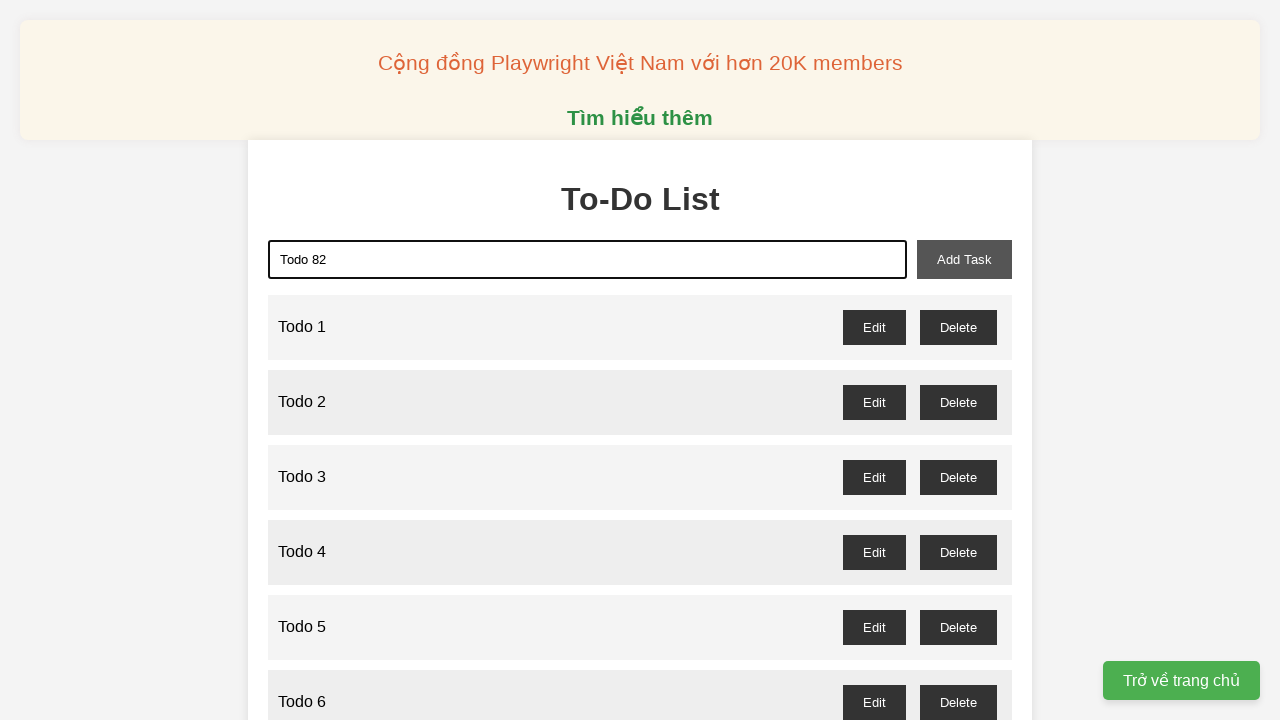

Clicked add button to create 'Todo 82' at (964, 259) on xpath=//*[@id="add-task"]
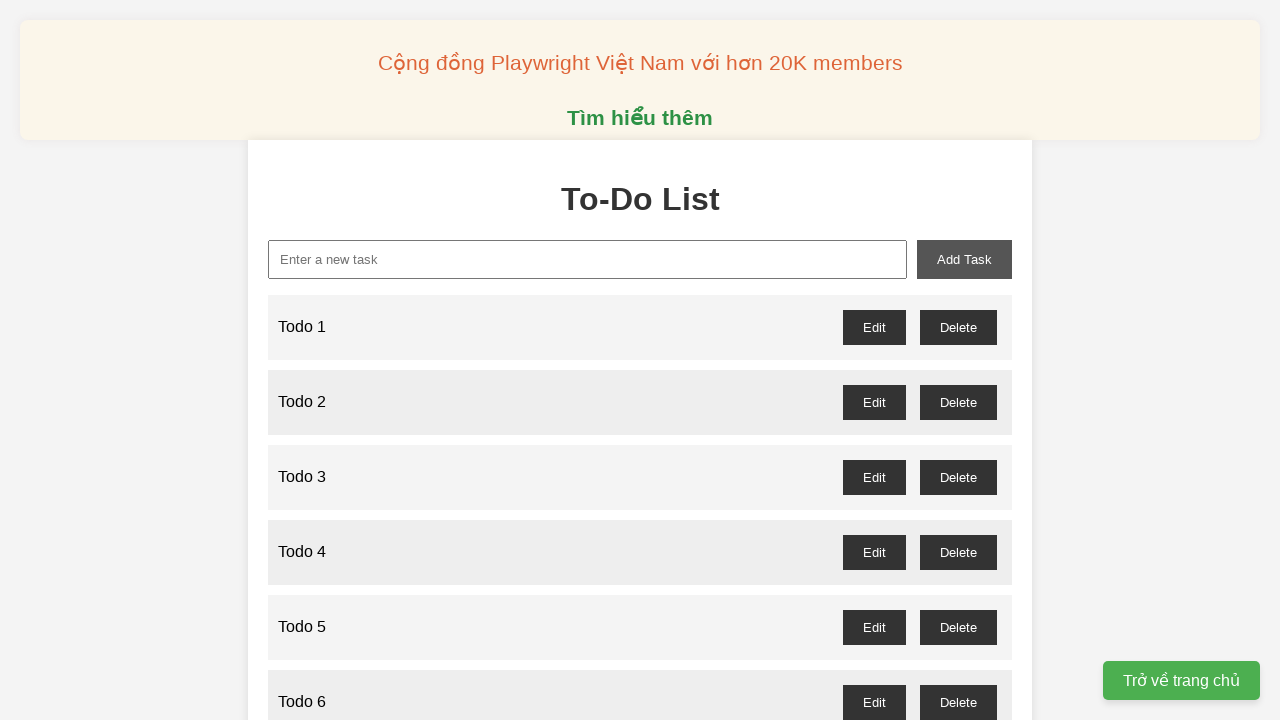

Filled task input with 'Todo 83' on xpath=//*[@id="new-task"]
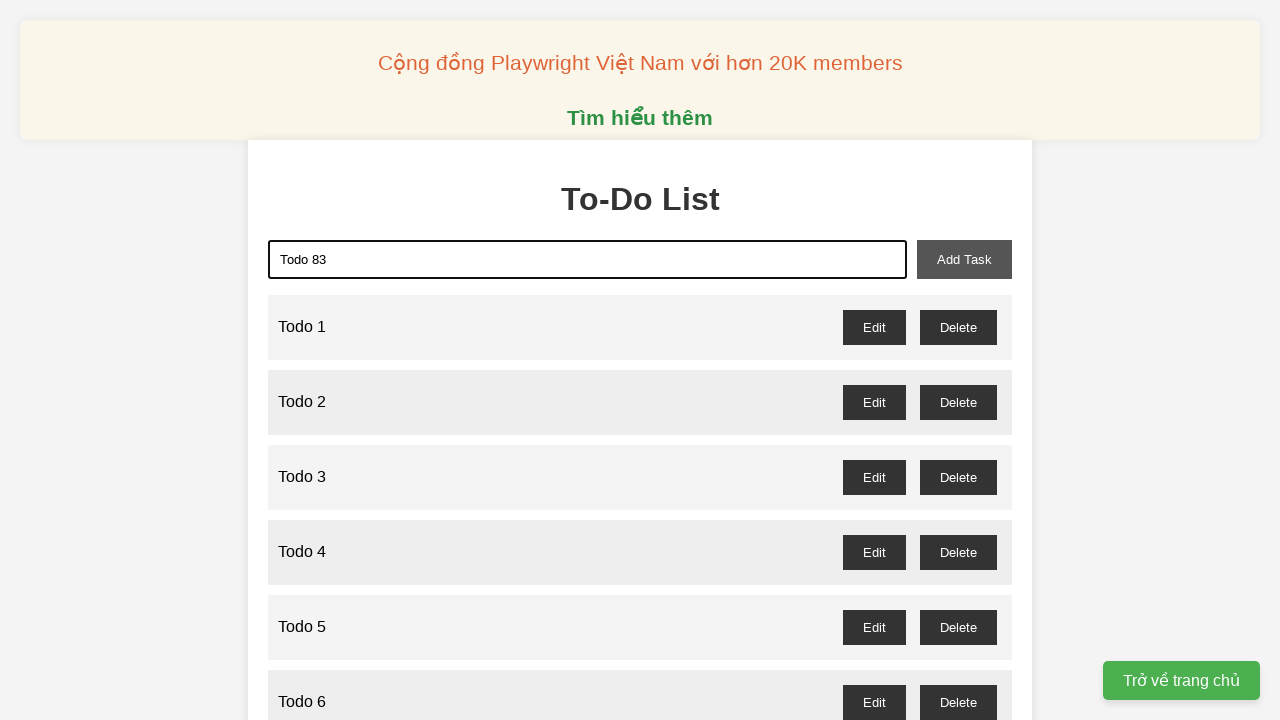

Clicked add button to create 'Todo 83' at (964, 259) on xpath=//*[@id="add-task"]
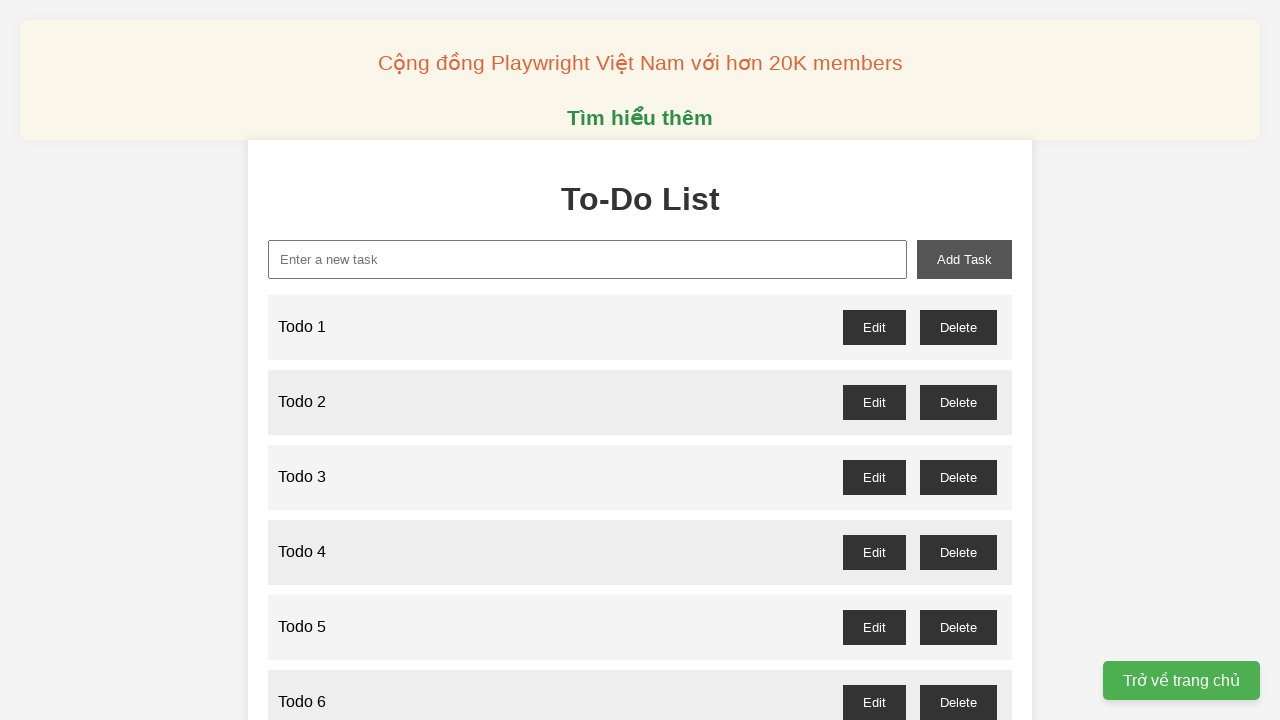

Filled task input with 'Todo 84' on xpath=//*[@id="new-task"]
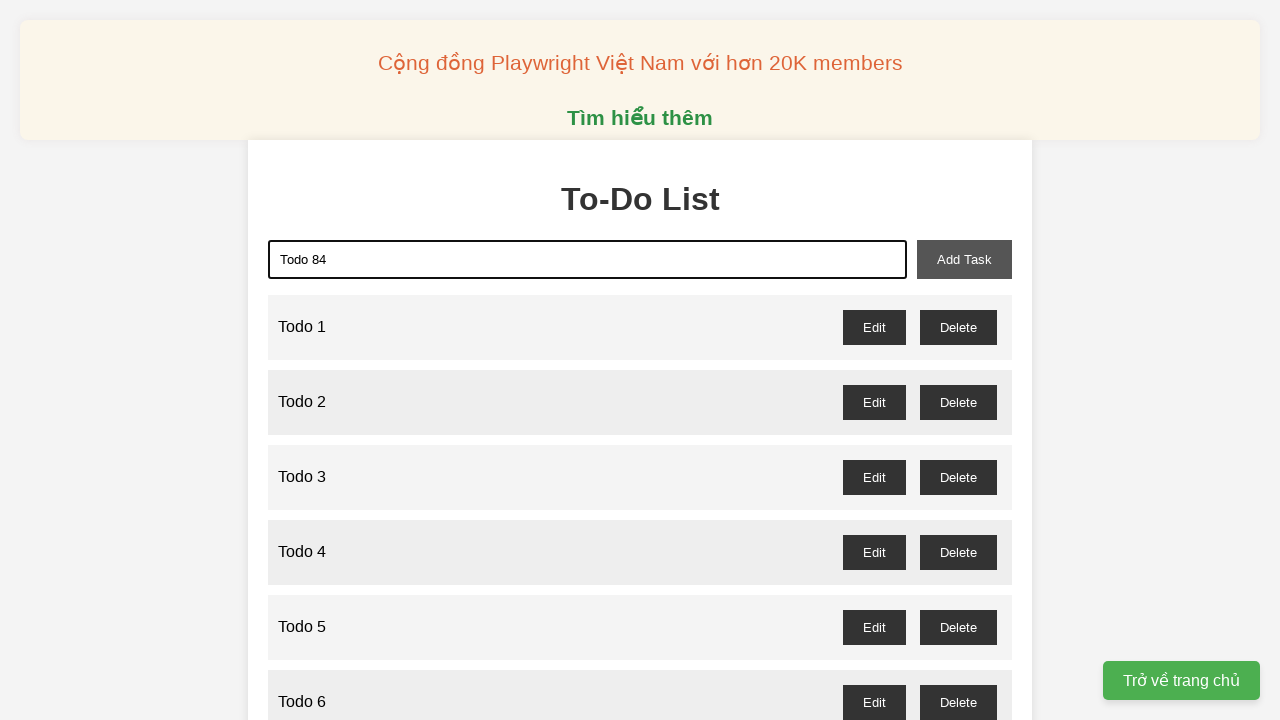

Clicked add button to create 'Todo 84' at (964, 259) on xpath=//*[@id="add-task"]
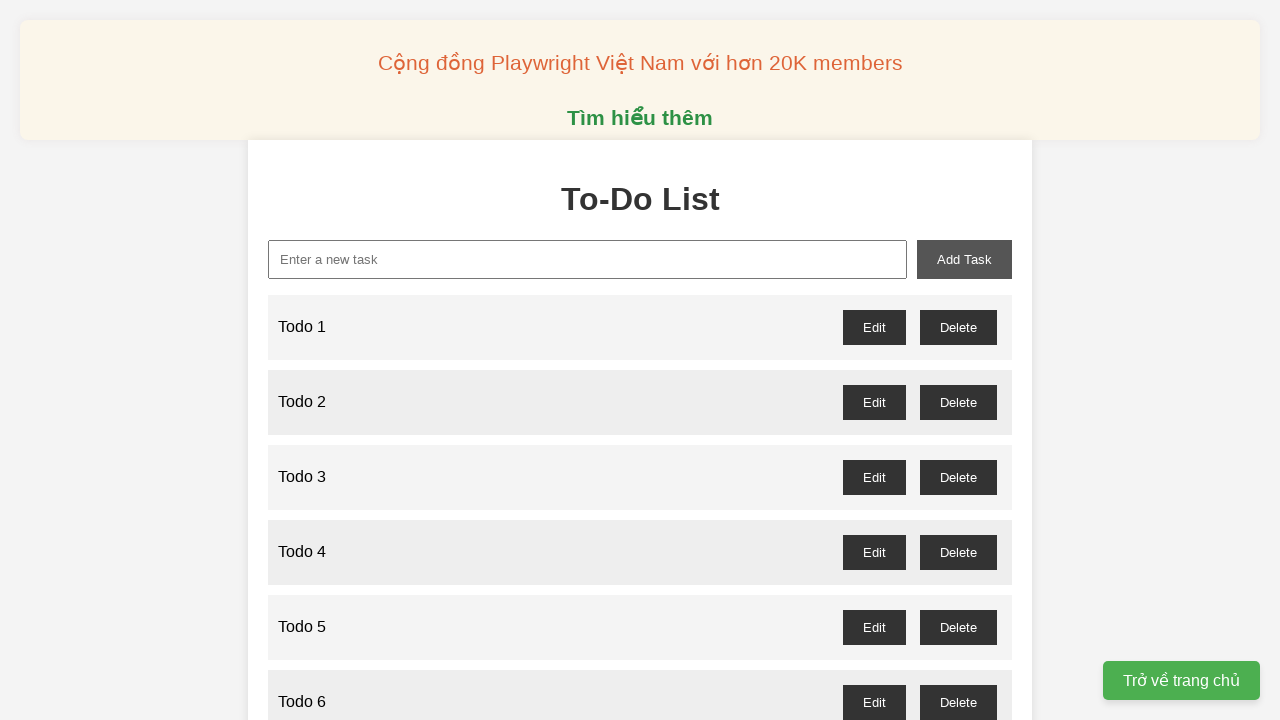

Filled task input with 'Todo 85' on xpath=//*[@id="new-task"]
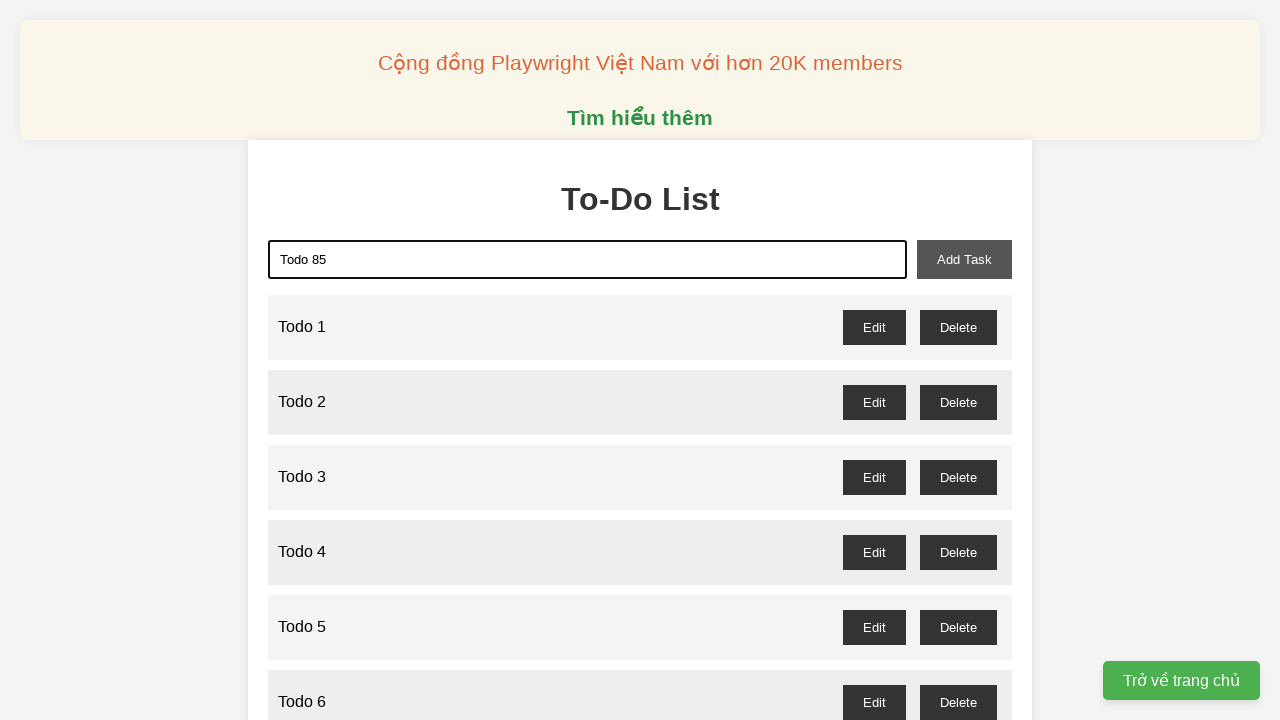

Clicked add button to create 'Todo 85' at (964, 259) on xpath=//*[@id="add-task"]
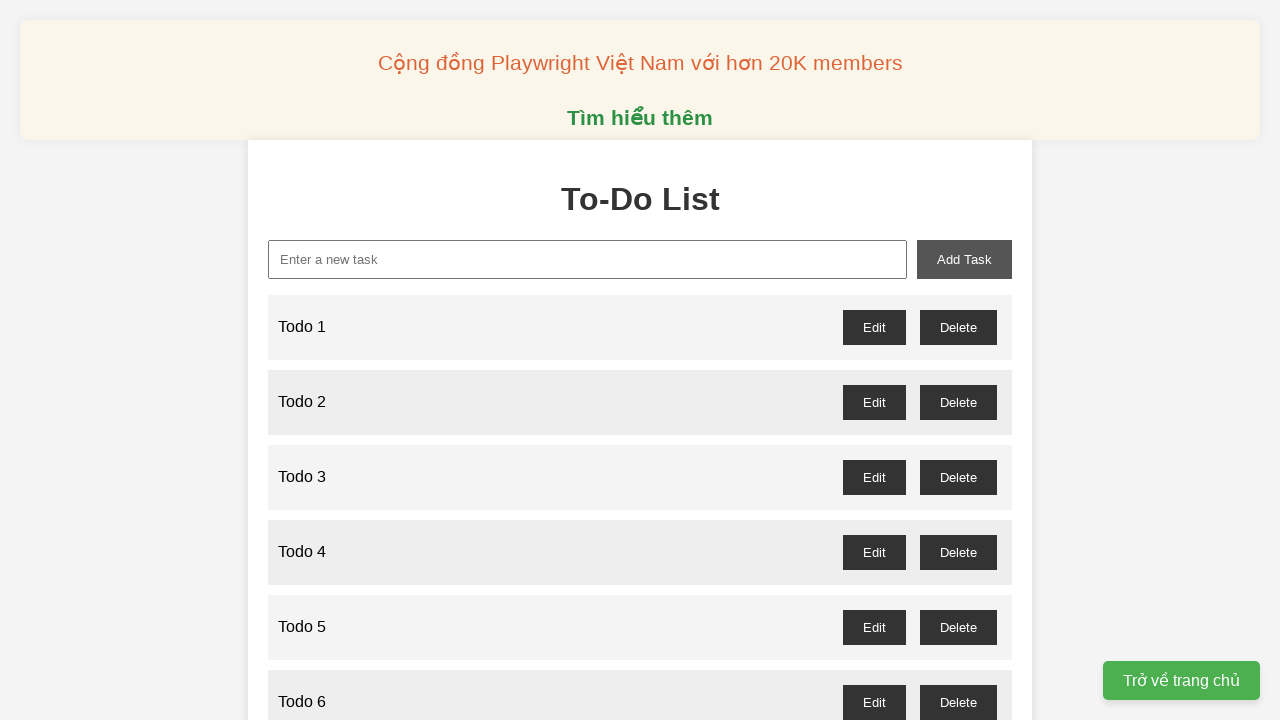

Filled task input with 'Todo 86' on xpath=//*[@id="new-task"]
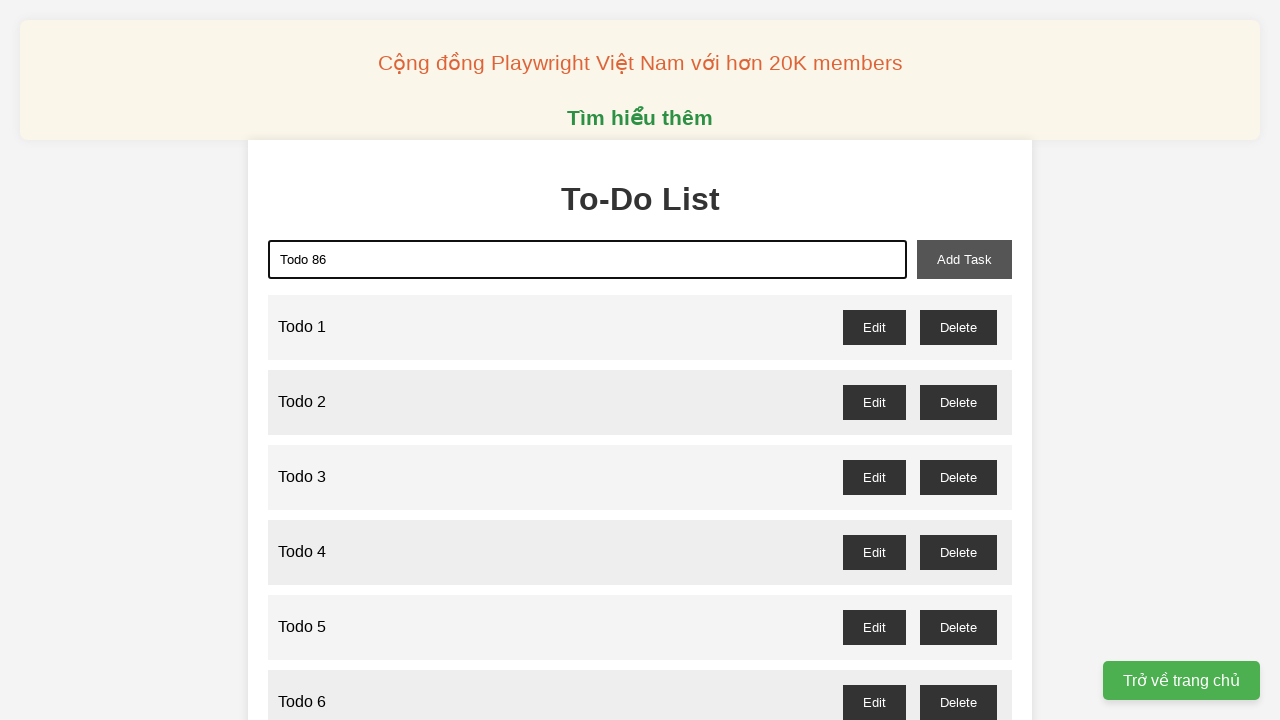

Clicked add button to create 'Todo 86' at (964, 259) on xpath=//*[@id="add-task"]
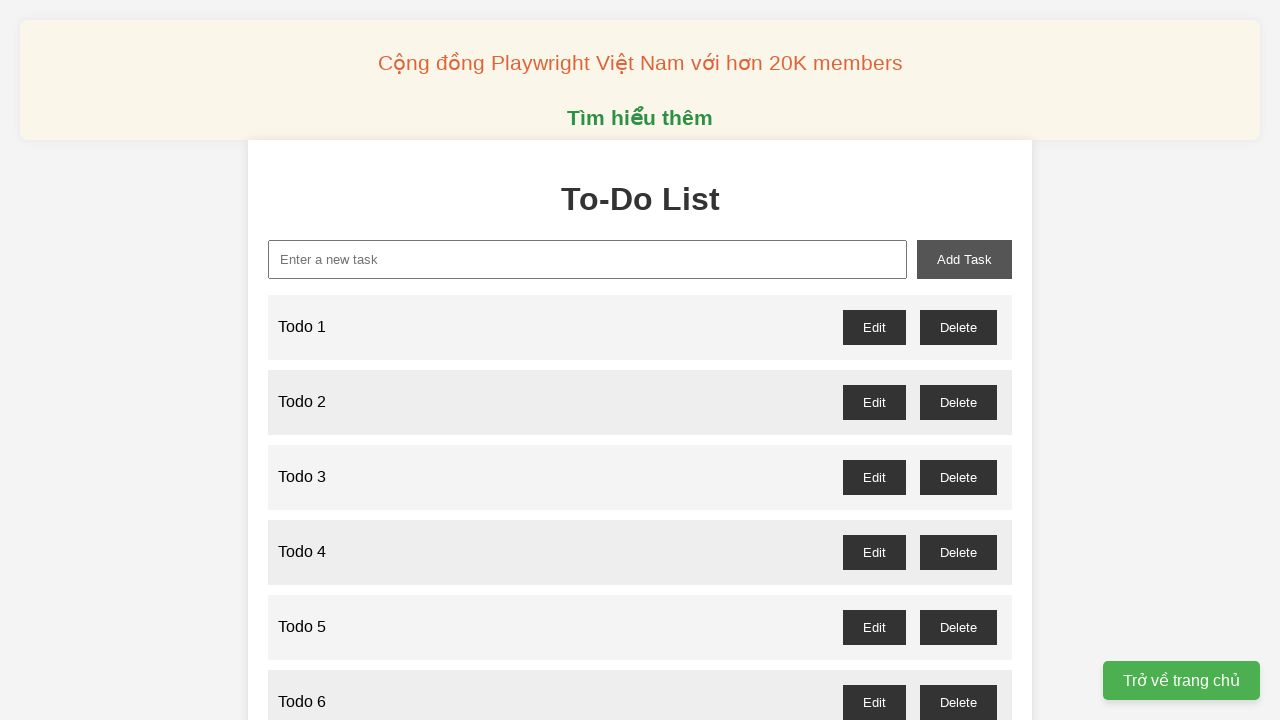

Filled task input with 'Todo 87' on xpath=//*[@id="new-task"]
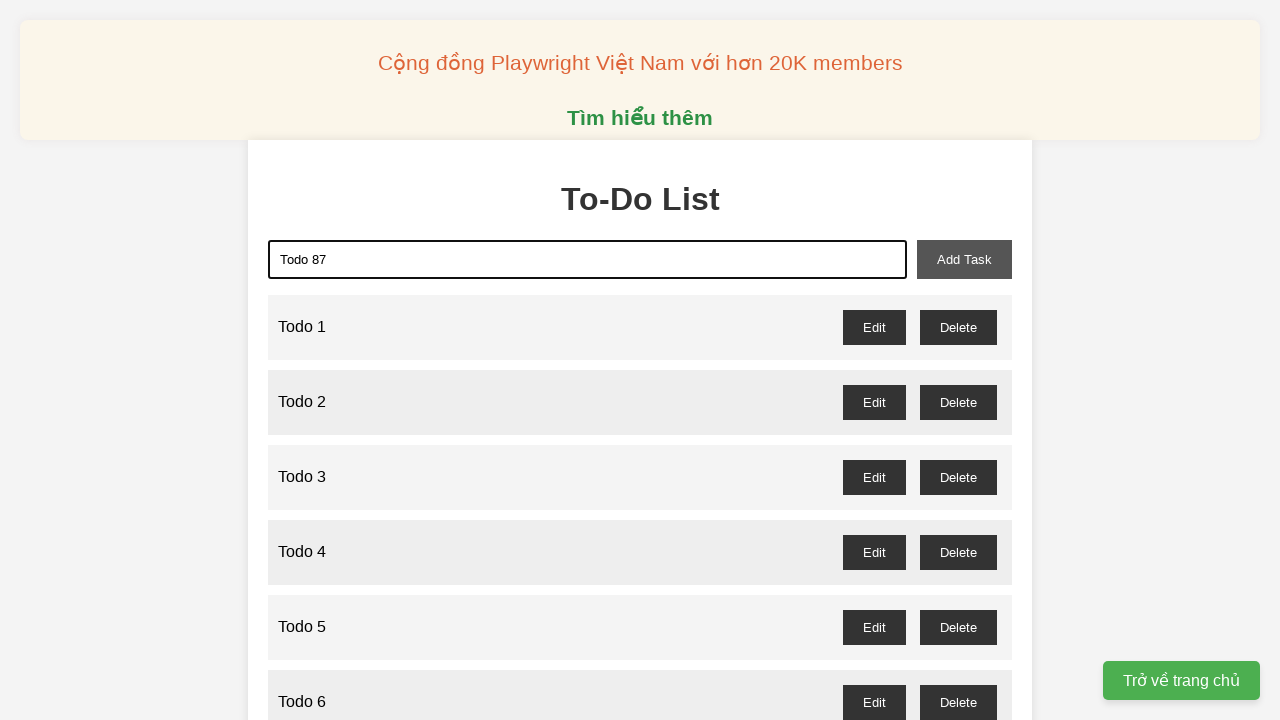

Clicked add button to create 'Todo 87' at (964, 259) on xpath=//*[@id="add-task"]
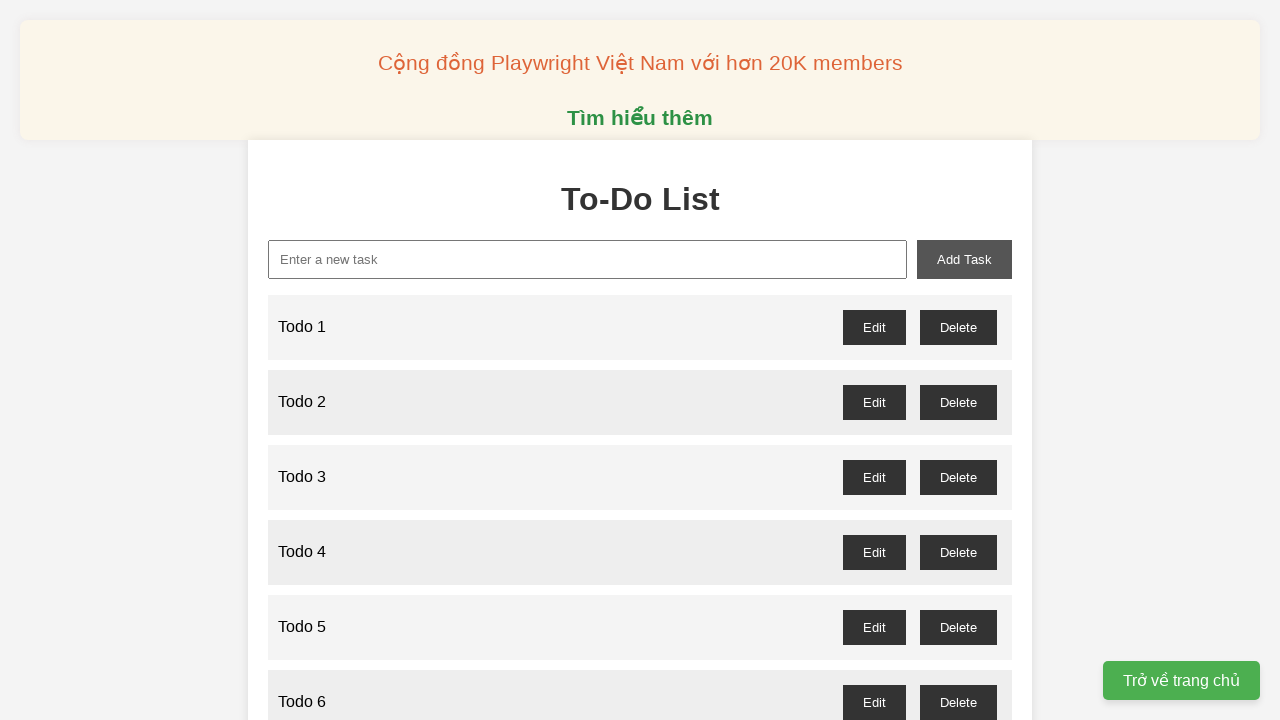

Filled task input with 'Todo 88' on xpath=//*[@id="new-task"]
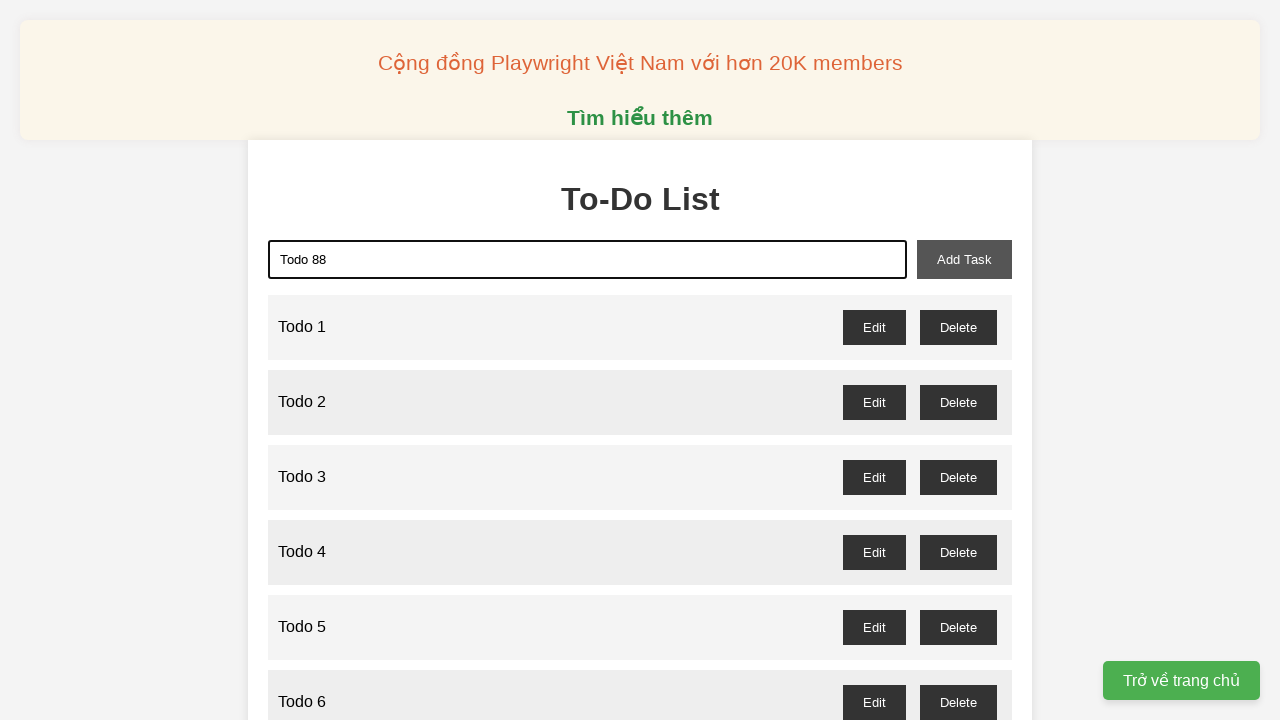

Clicked add button to create 'Todo 88' at (964, 259) on xpath=//*[@id="add-task"]
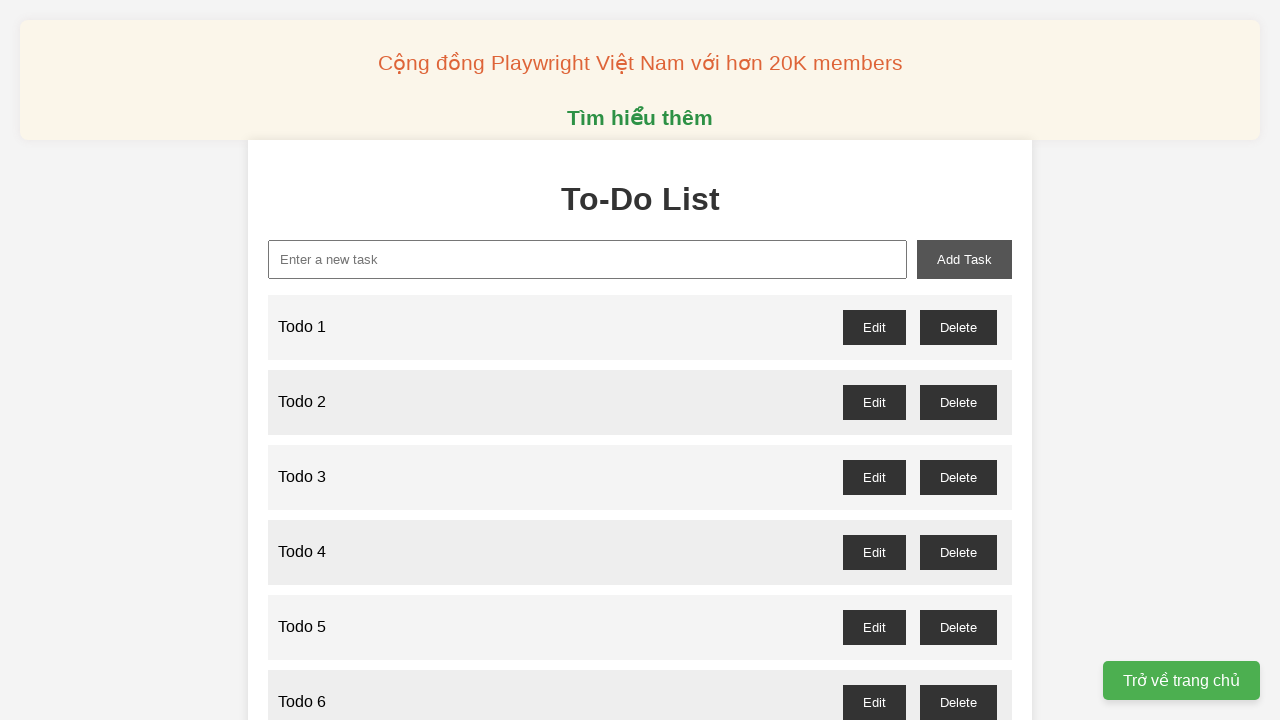

Filled task input with 'Todo 89' on xpath=//*[@id="new-task"]
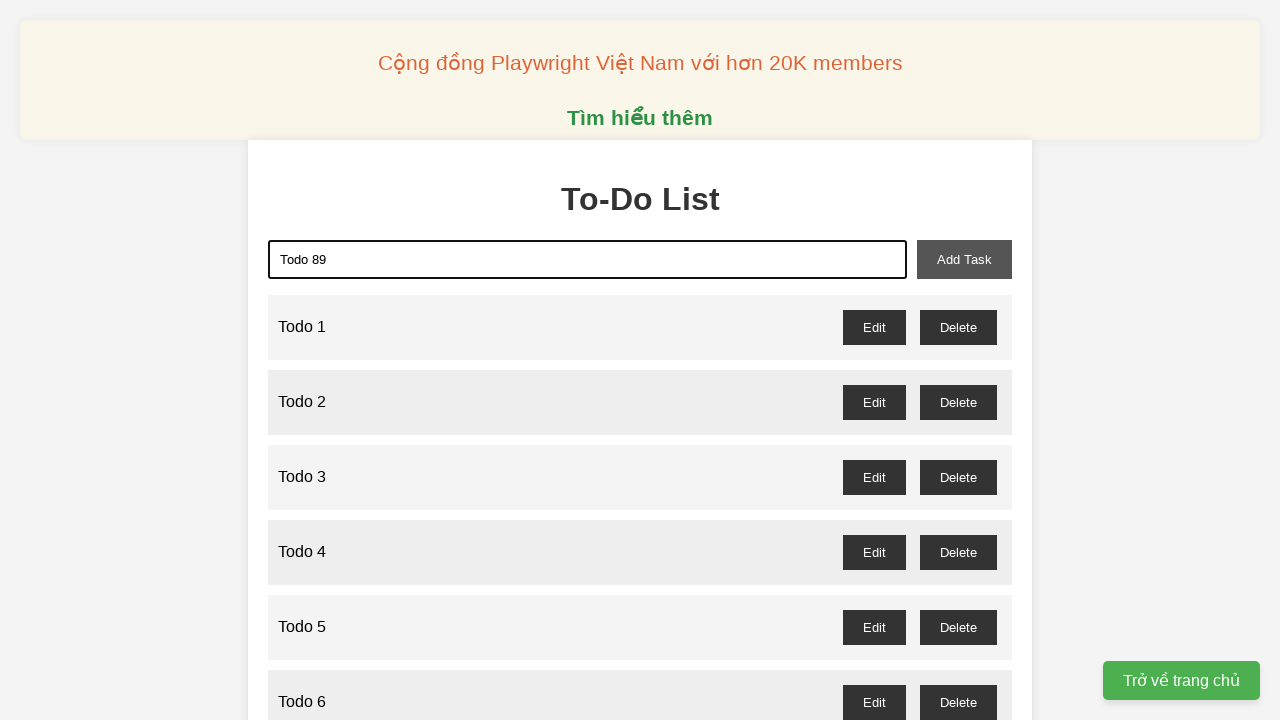

Clicked add button to create 'Todo 89' at (964, 259) on xpath=//*[@id="add-task"]
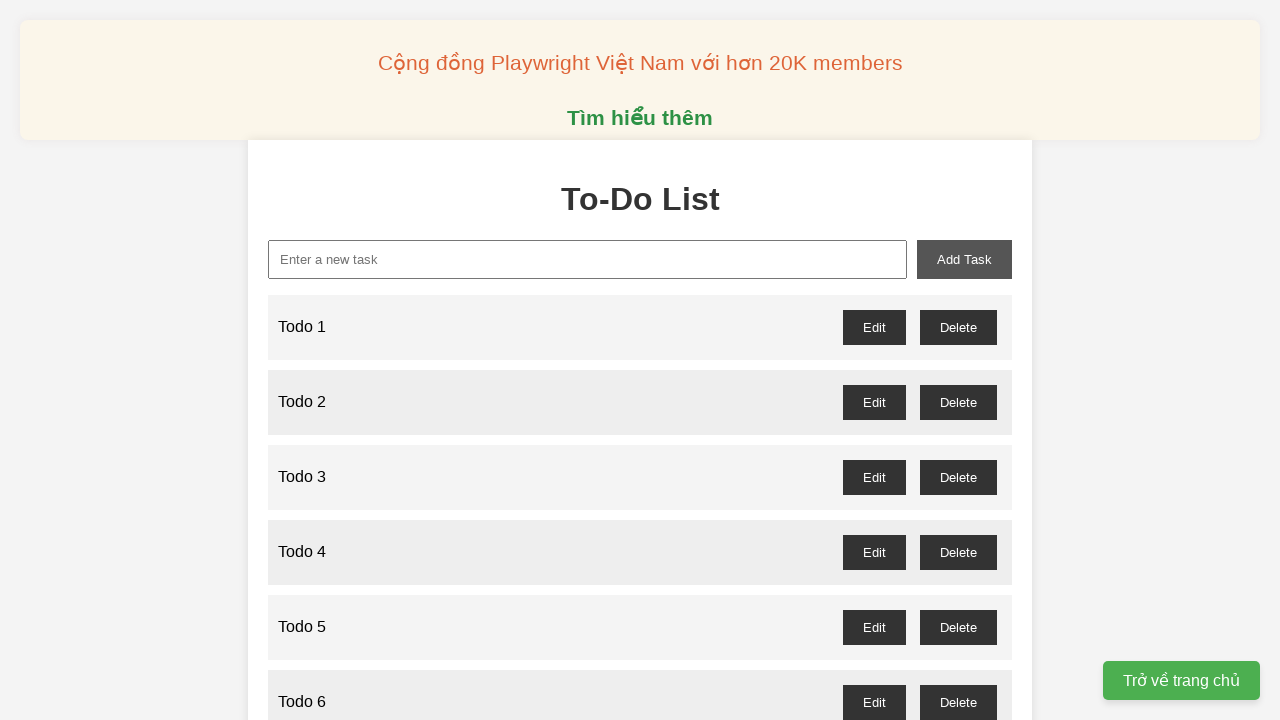

Filled task input with 'Todo 90' on xpath=//*[@id="new-task"]
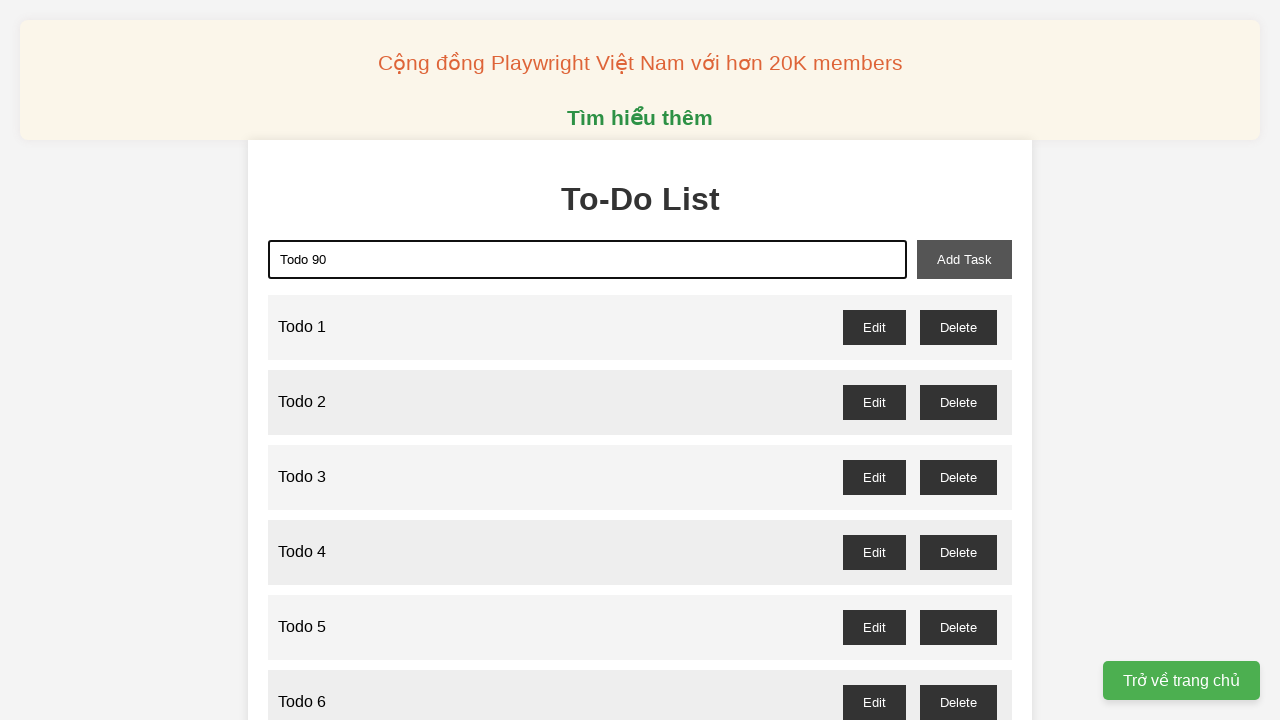

Clicked add button to create 'Todo 90' at (964, 259) on xpath=//*[@id="add-task"]
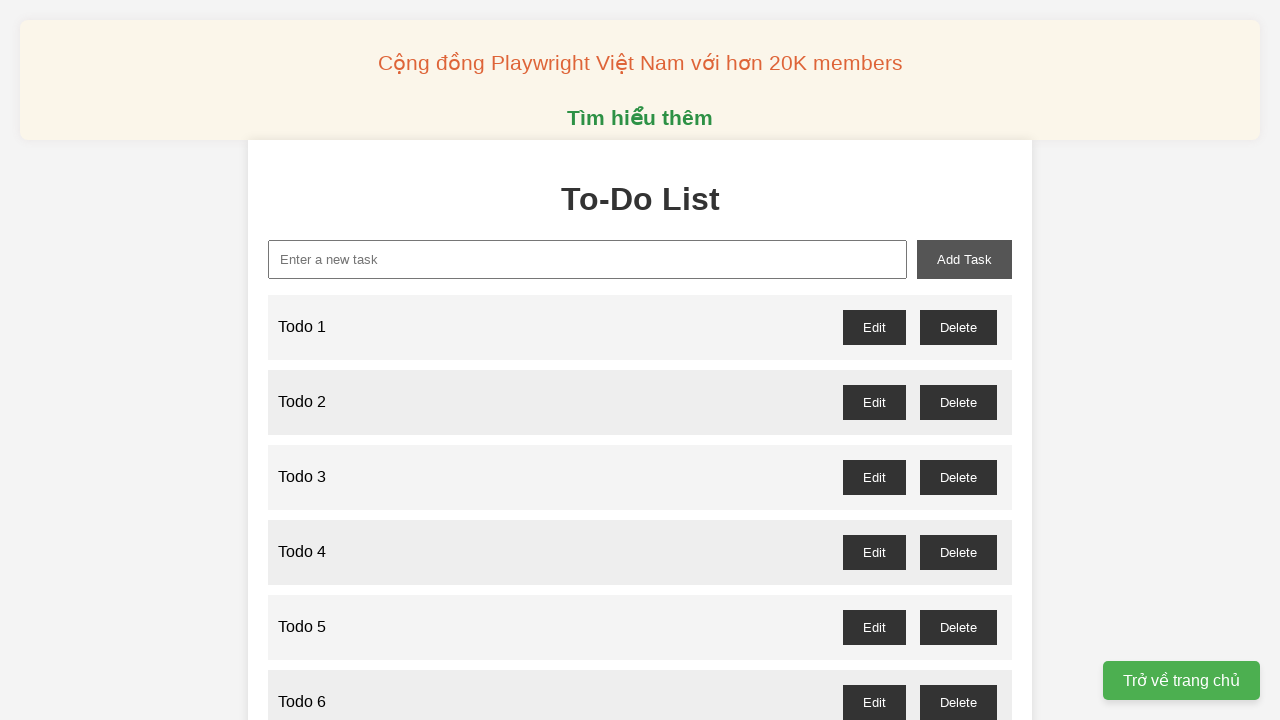

Filled task input with 'Todo 91' on xpath=//*[@id="new-task"]
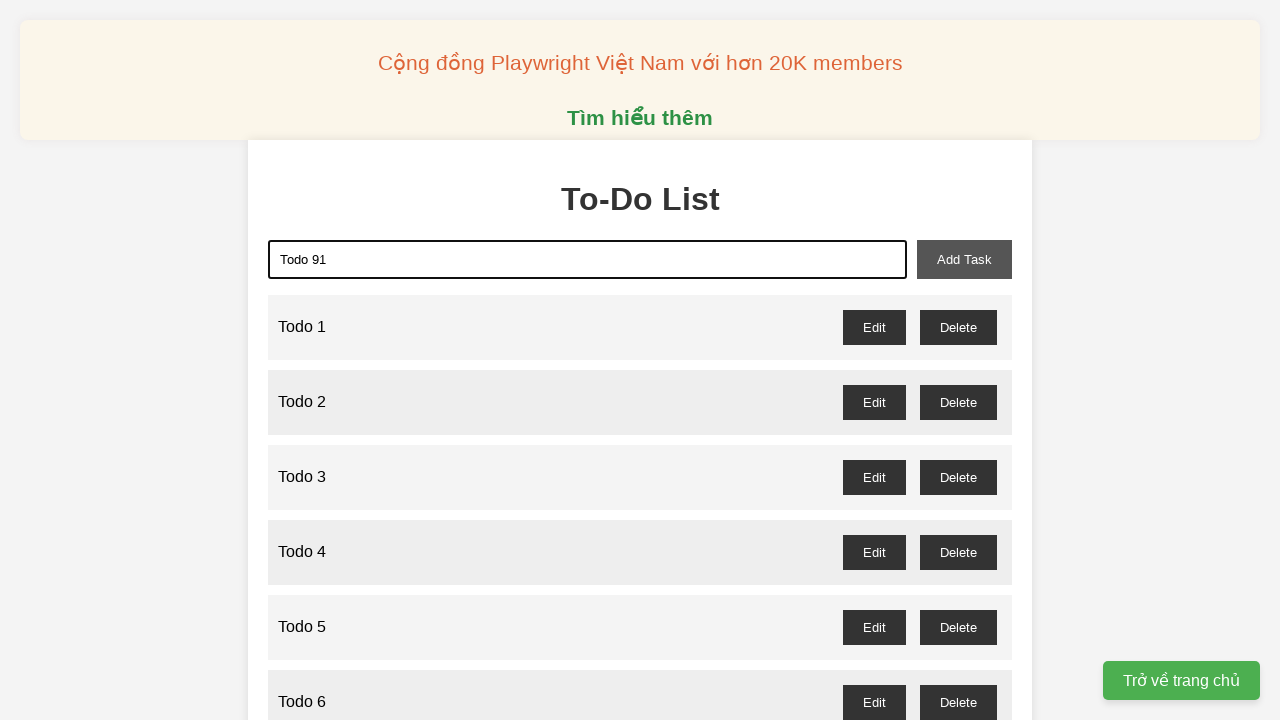

Clicked add button to create 'Todo 91' at (964, 259) on xpath=//*[@id="add-task"]
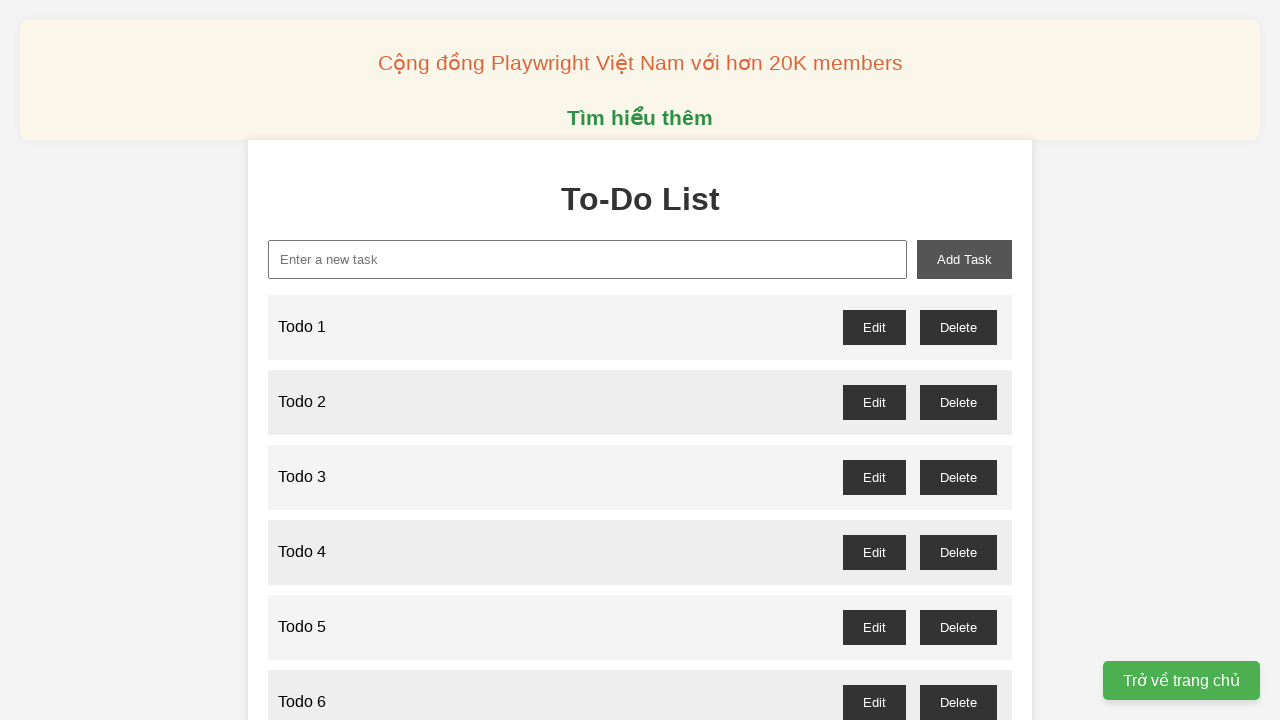

Filled task input with 'Todo 92' on xpath=//*[@id="new-task"]
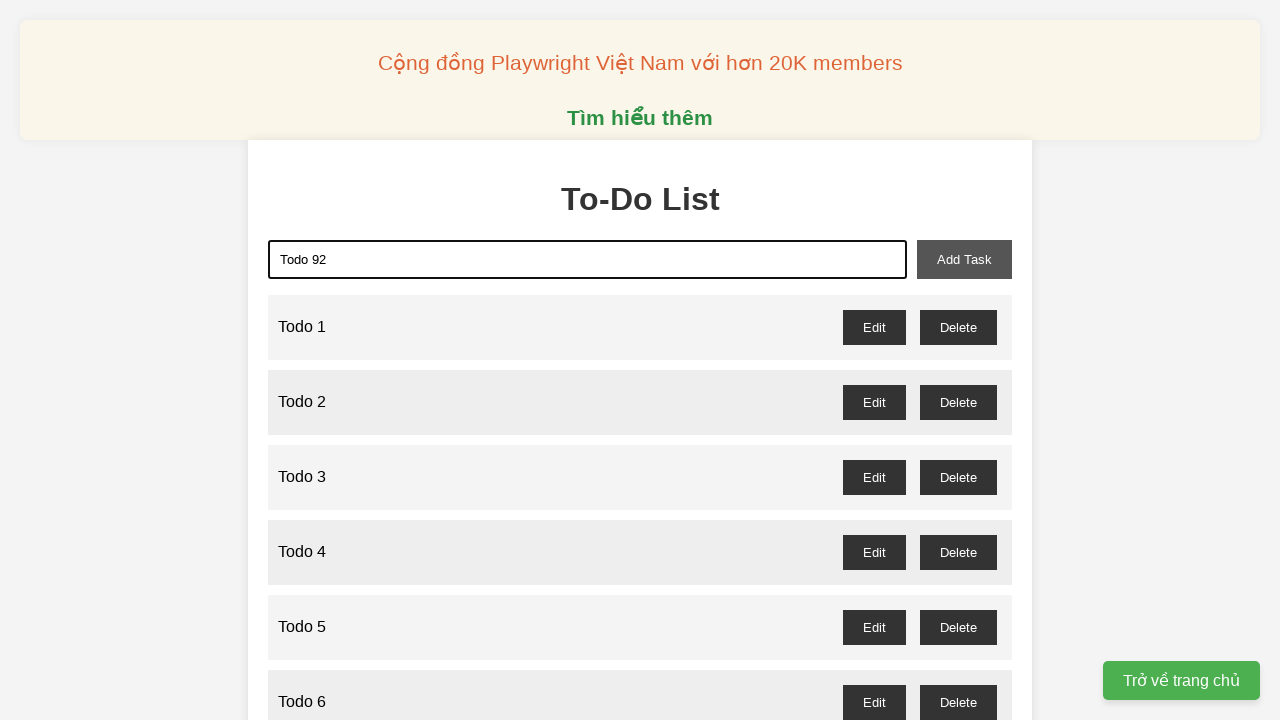

Clicked add button to create 'Todo 92' at (964, 259) on xpath=//*[@id="add-task"]
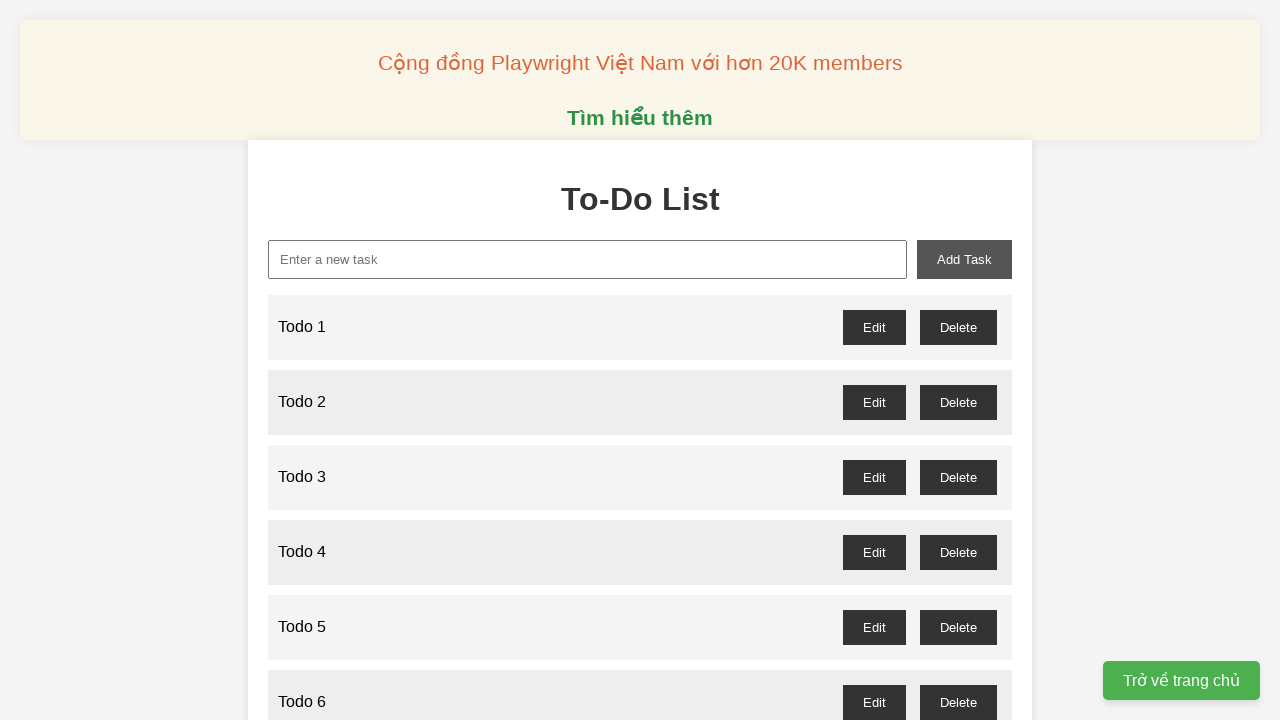

Filled task input with 'Todo 93' on xpath=//*[@id="new-task"]
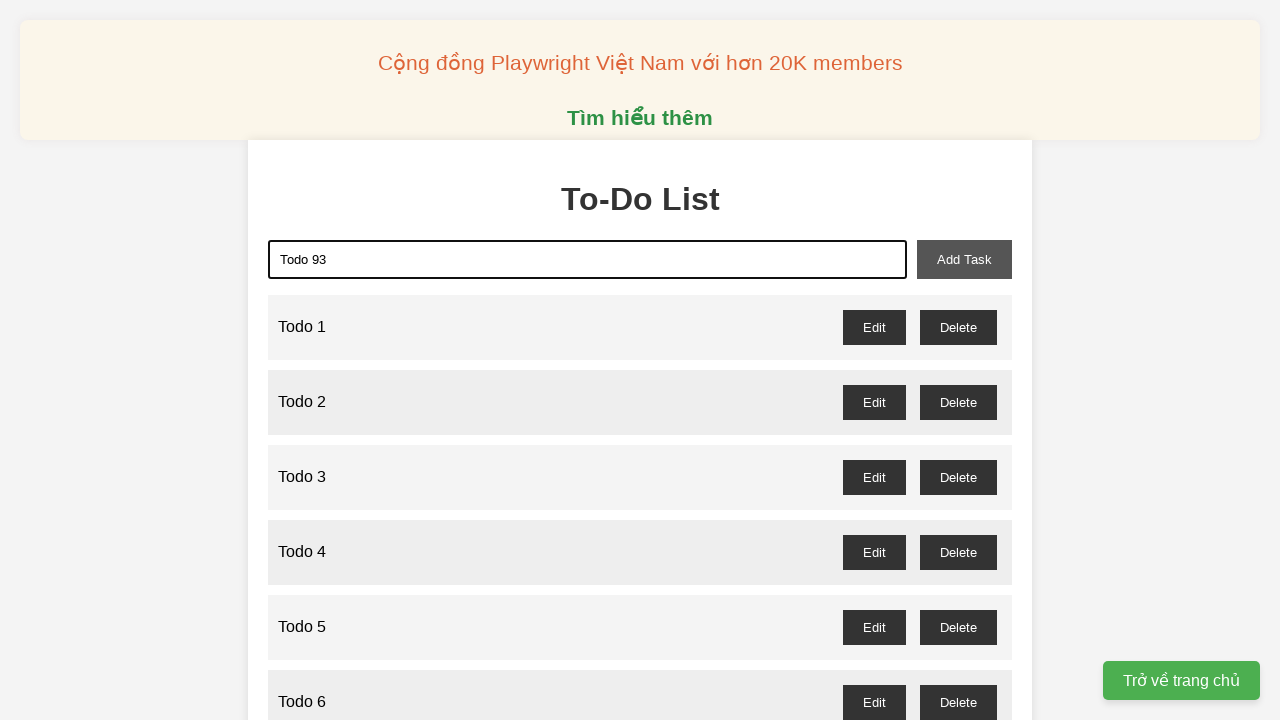

Clicked add button to create 'Todo 93' at (964, 259) on xpath=//*[@id="add-task"]
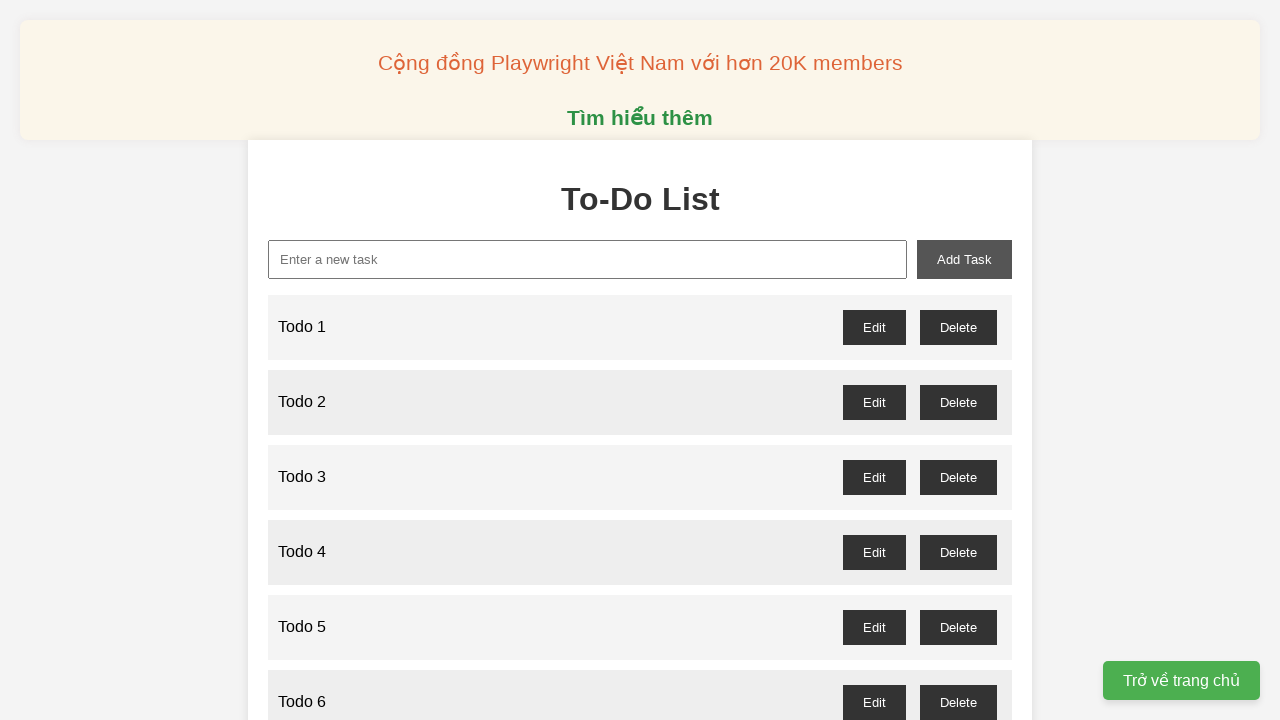

Filled task input with 'Todo 94' on xpath=//*[@id="new-task"]
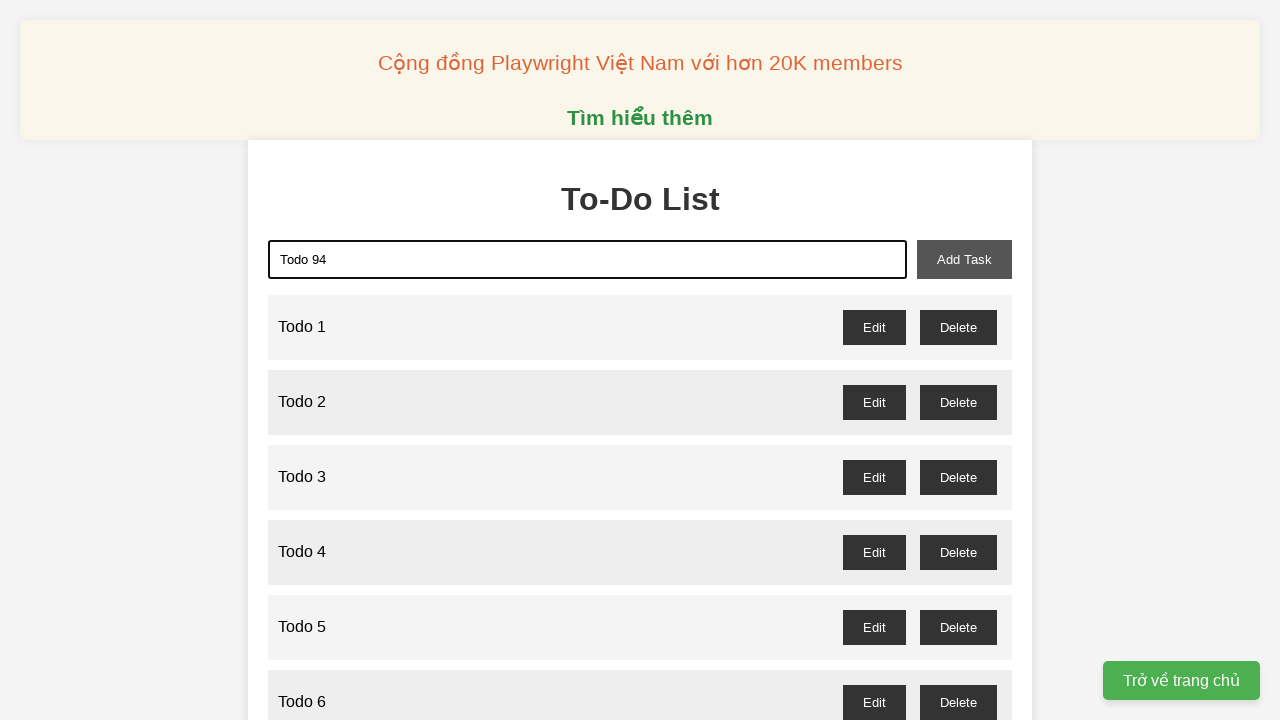

Clicked add button to create 'Todo 94' at (964, 259) on xpath=//*[@id="add-task"]
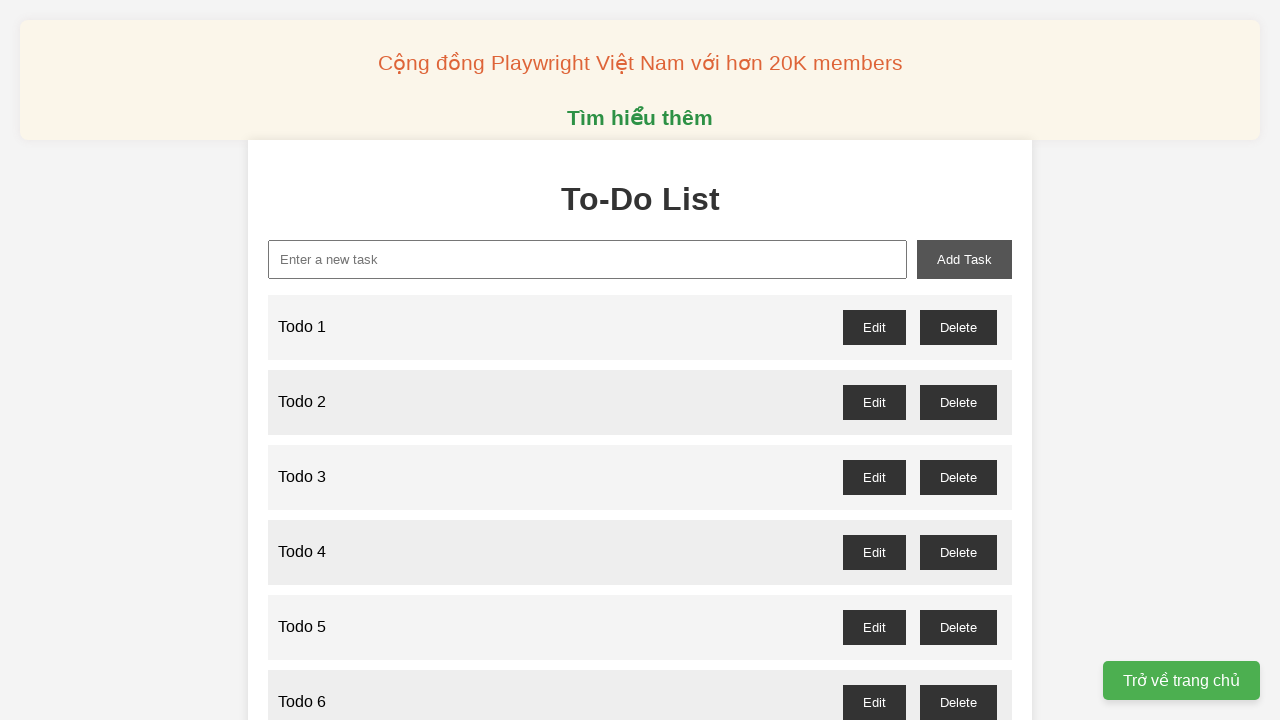

Filled task input with 'Todo 95' on xpath=//*[@id="new-task"]
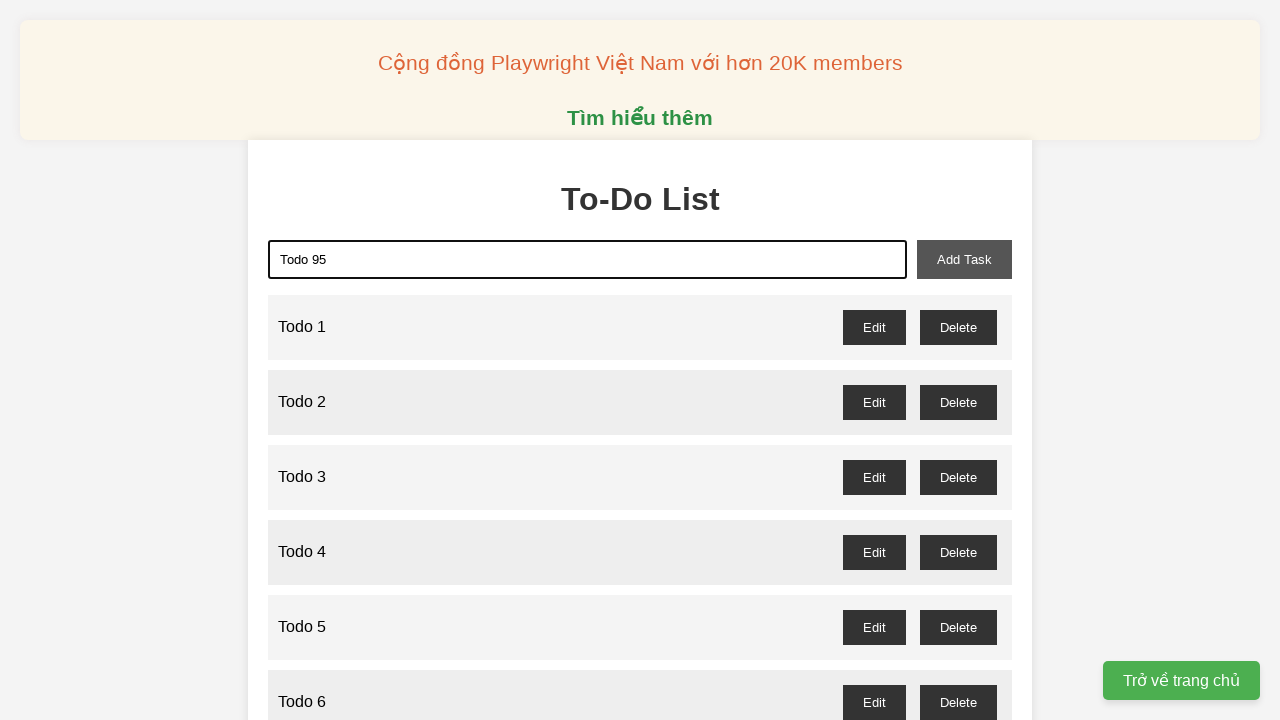

Clicked add button to create 'Todo 95' at (964, 259) on xpath=//*[@id="add-task"]
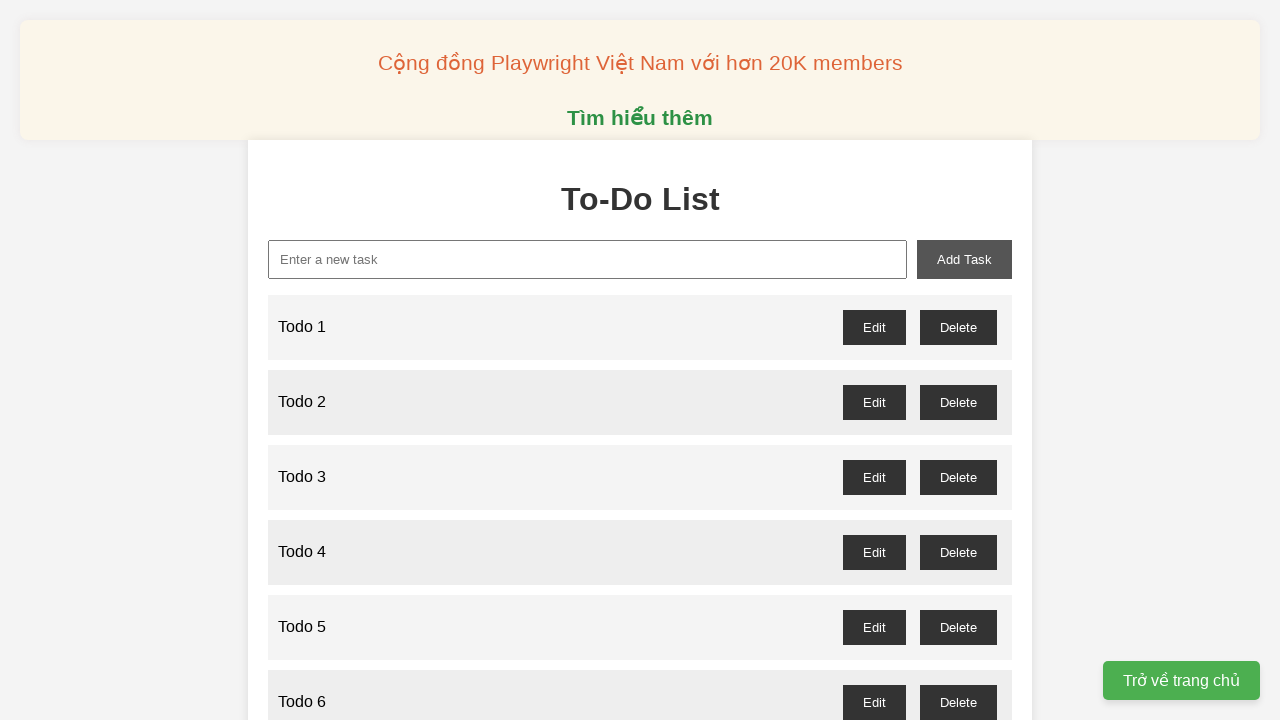

Filled task input with 'Todo 96' on xpath=//*[@id="new-task"]
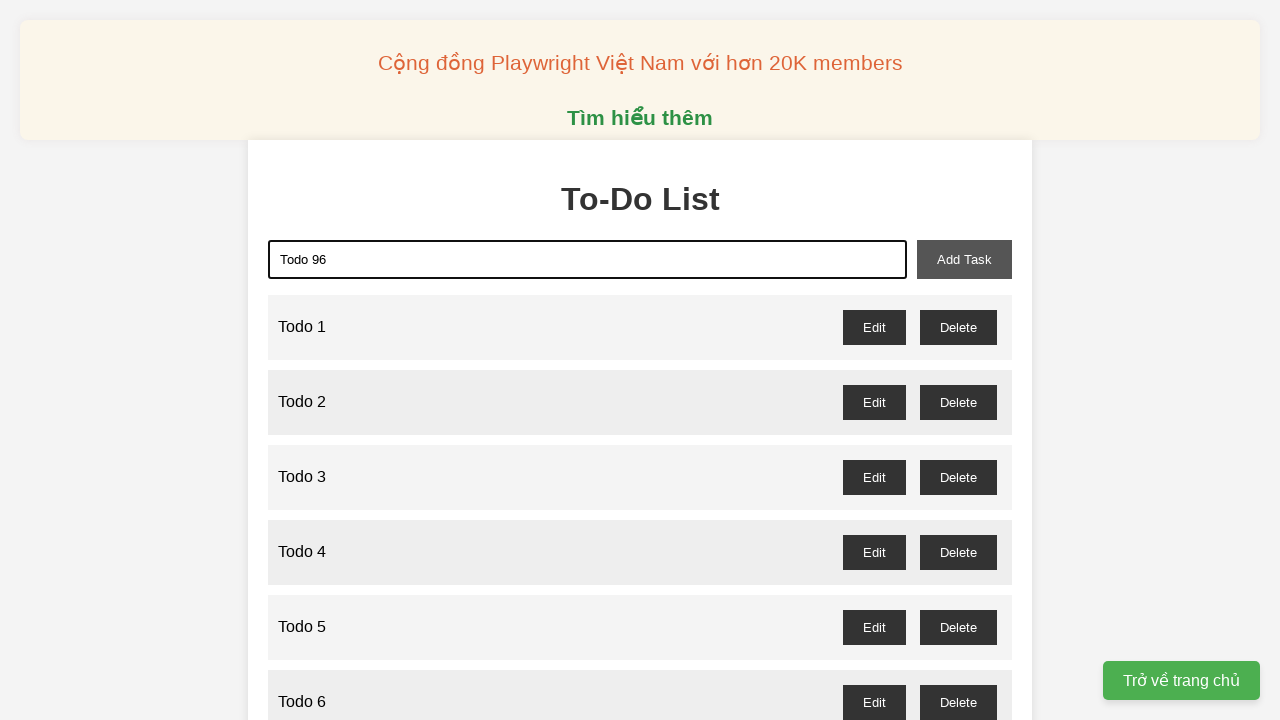

Clicked add button to create 'Todo 96' at (964, 259) on xpath=//*[@id="add-task"]
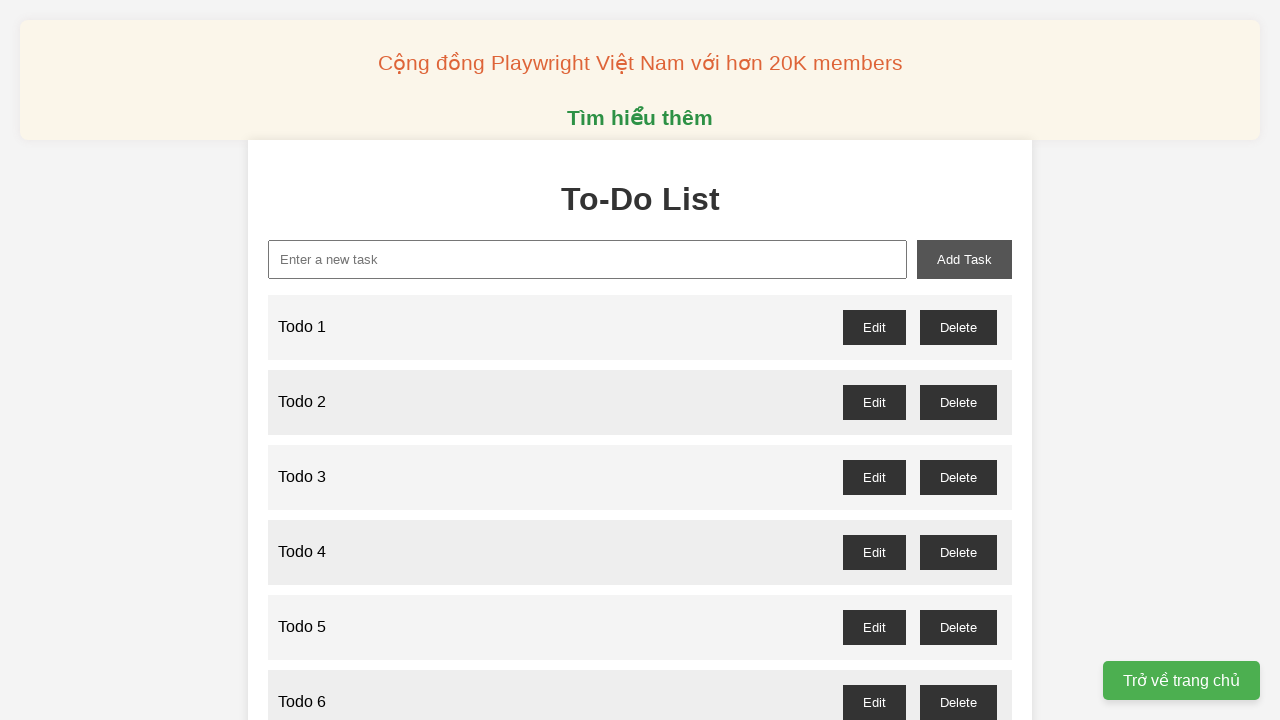

Filled task input with 'Todo 97' on xpath=//*[@id="new-task"]
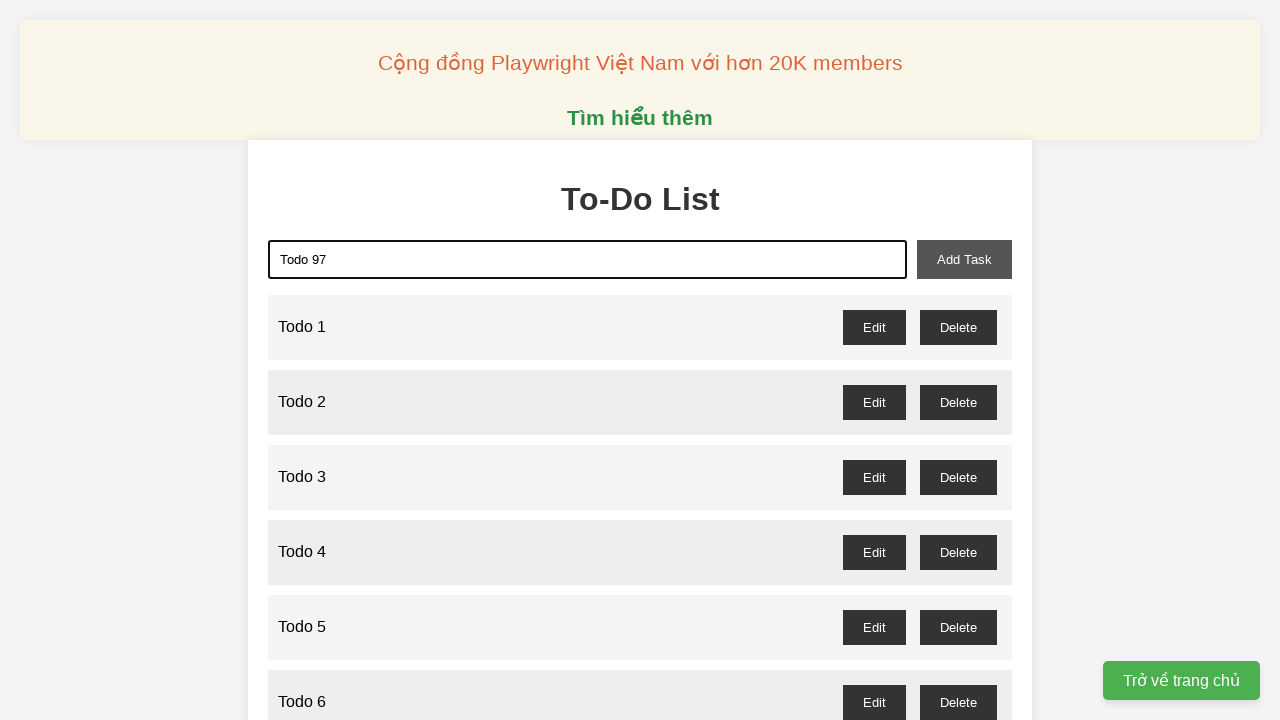

Clicked add button to create 'Todo 97' at (964, 259) on xpath=//*[@id="add-task"]
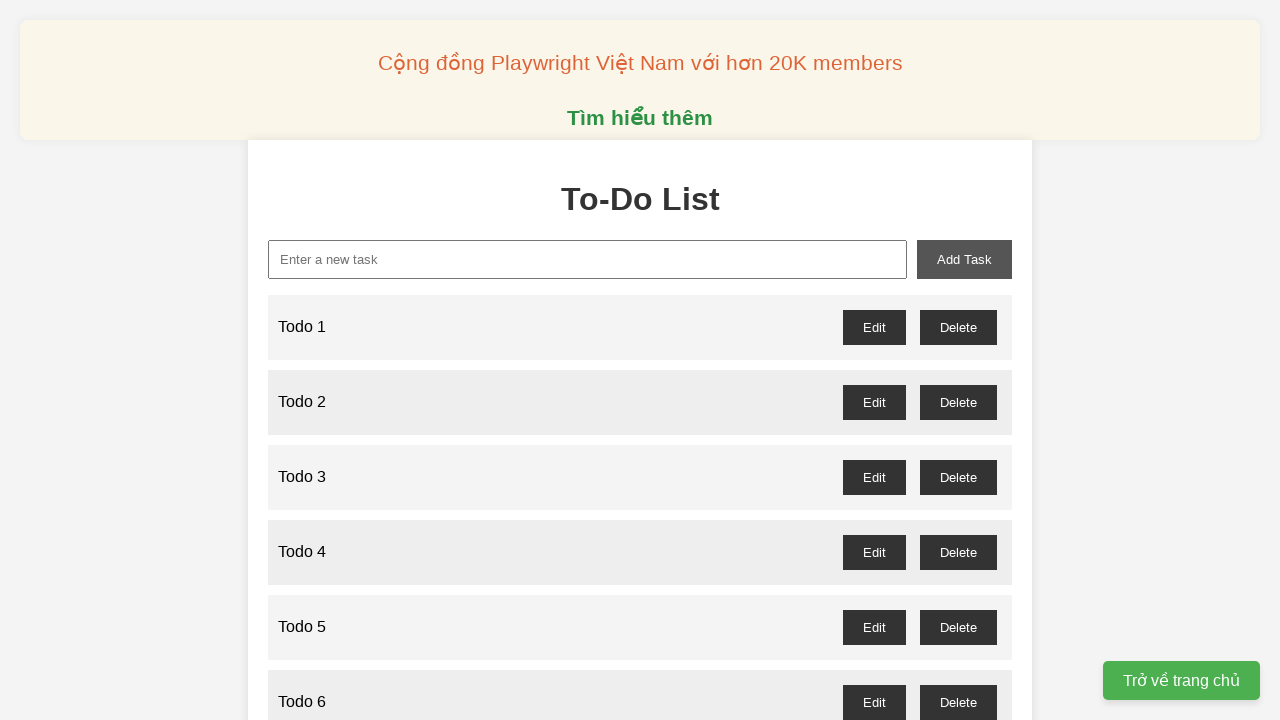

Filled task input with 'Todo 98' on xpath=//*[@id="new-task"]
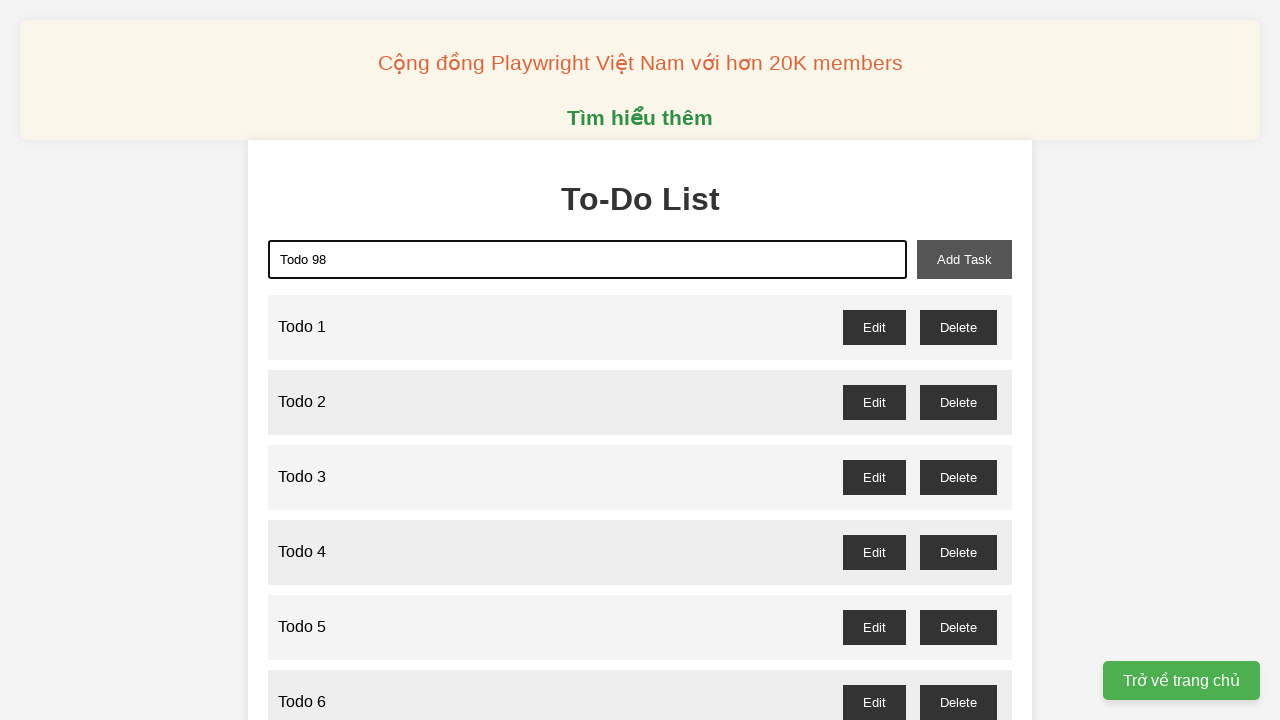

Clicked add button to create 'Todo 98' at (964, 259) on xpath=//*[@id="add-task"]
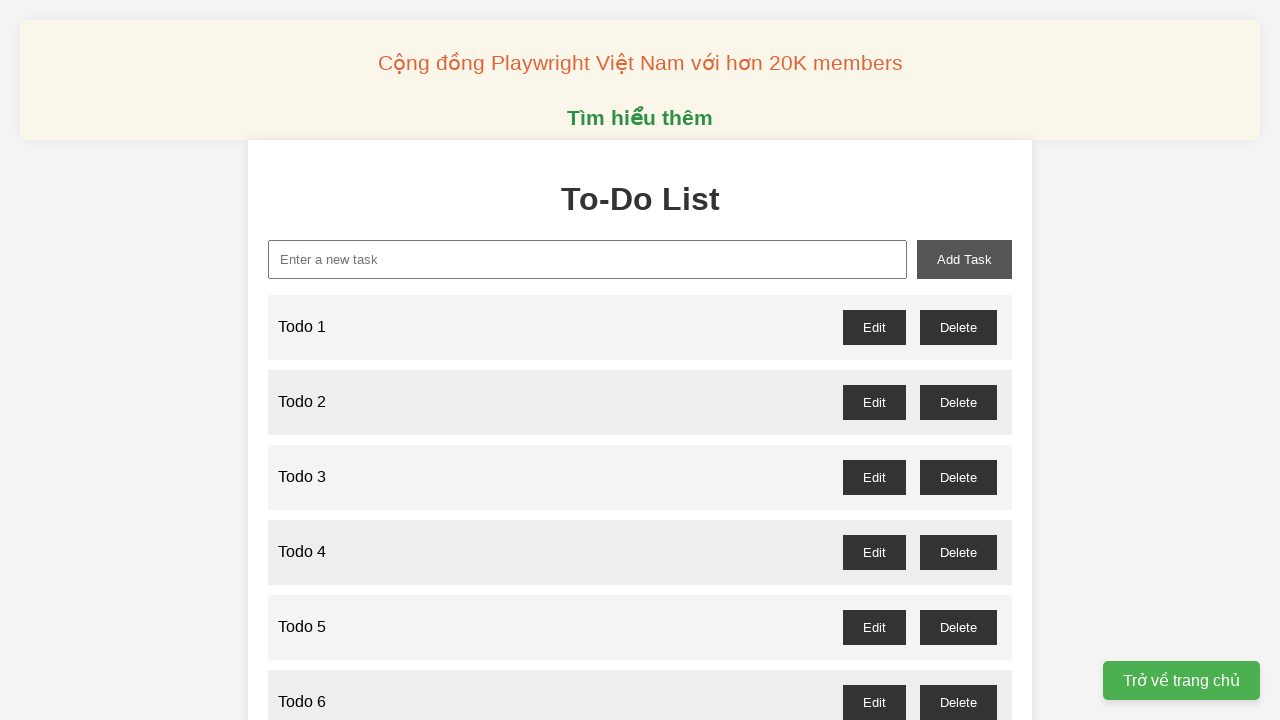

Filled task input with 'Todo 99' on xpath=//*[@id="new-task"]
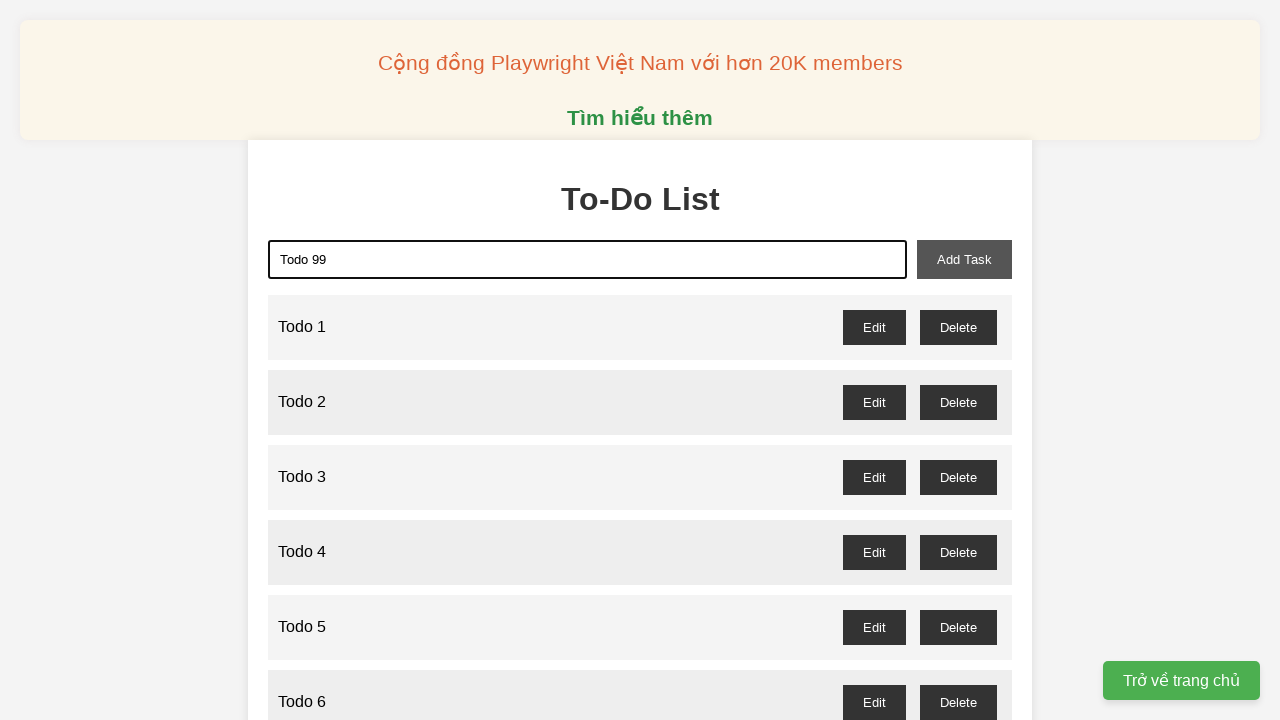

Clicked add button to create 'Todo 99' at (964, 259) on xpath=//*[@id="add-task"]
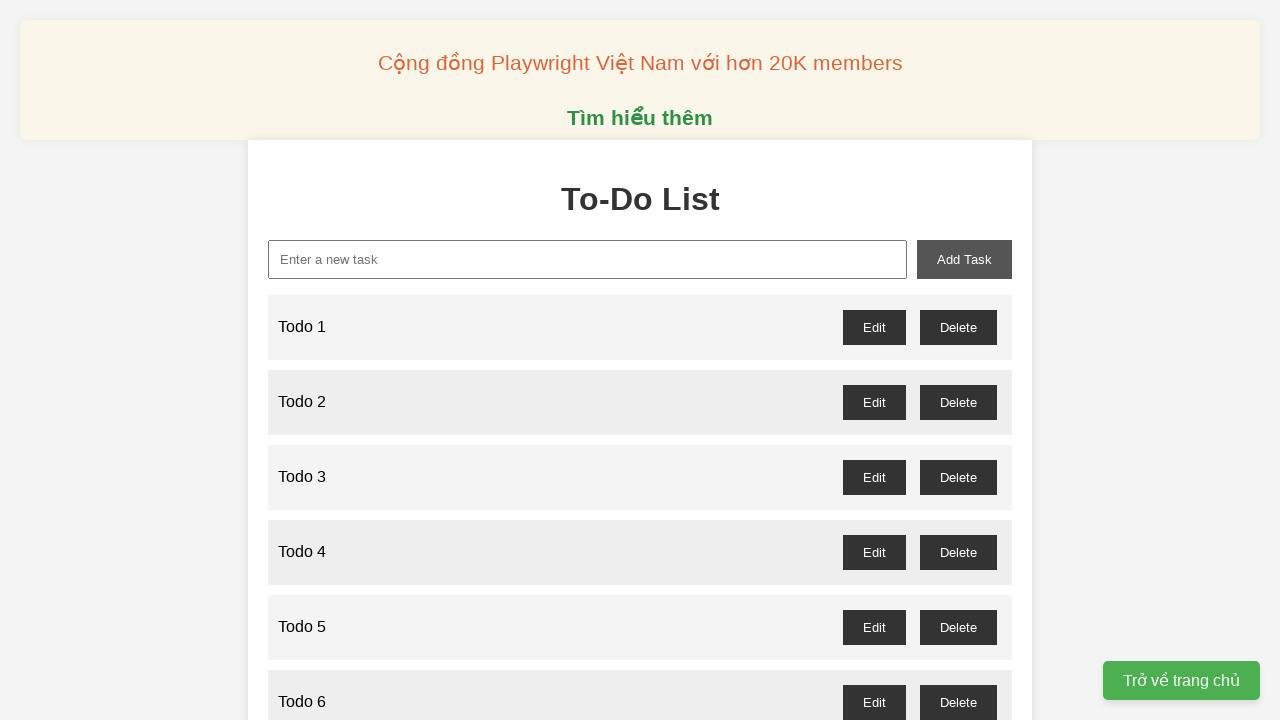

Filled task input with 'Todo 100' on xpath=//*[@id="new-task"]
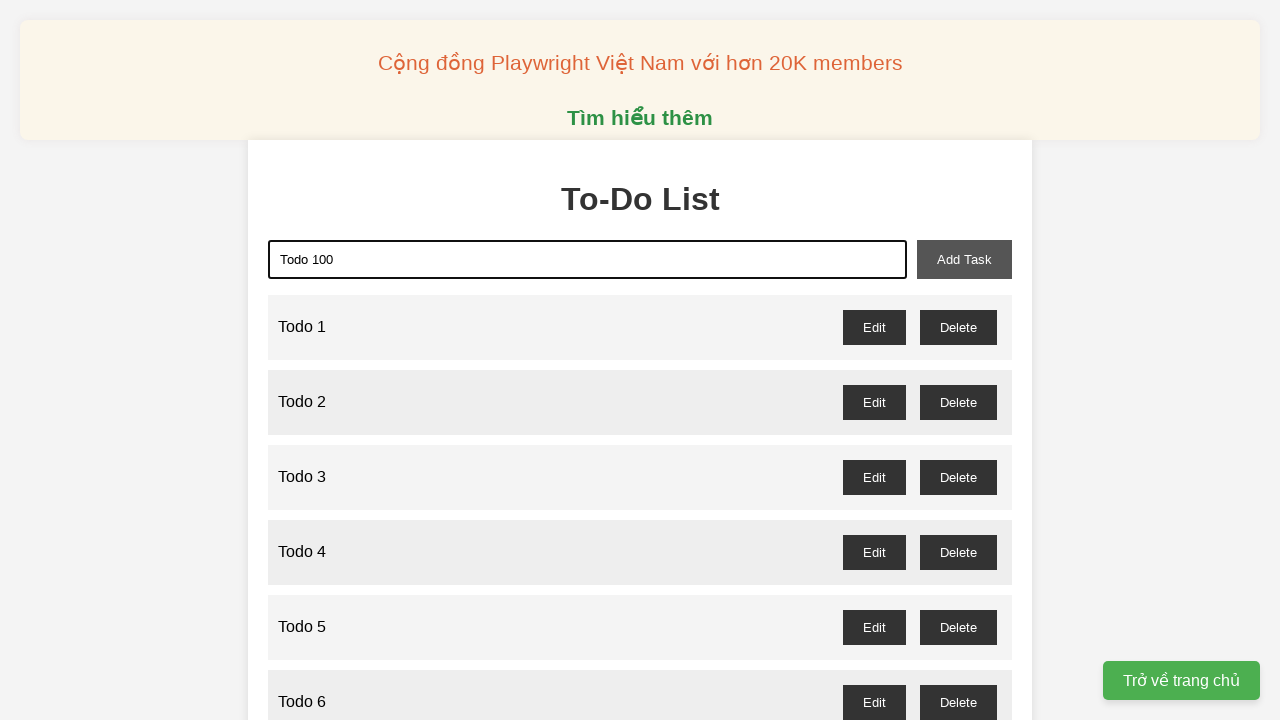

Clicked add button to create 'Todo 100' at (964, 259) on xpath=//*[@id="add-task"]
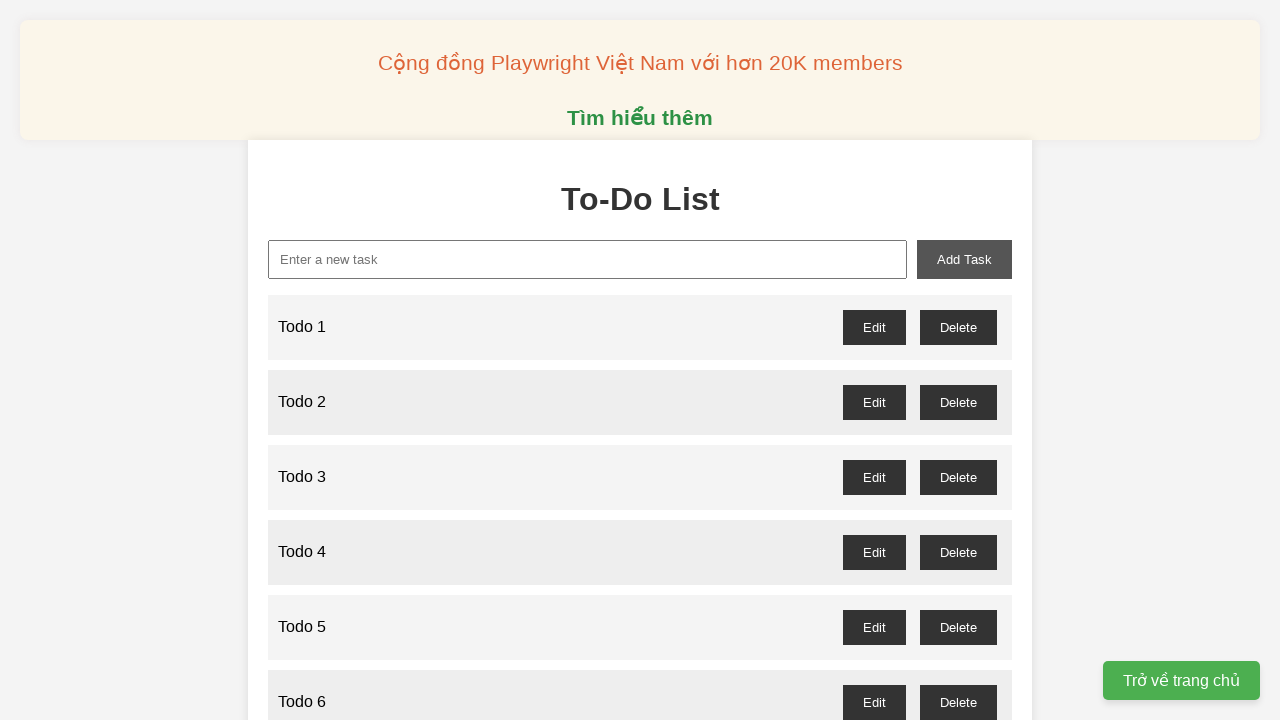

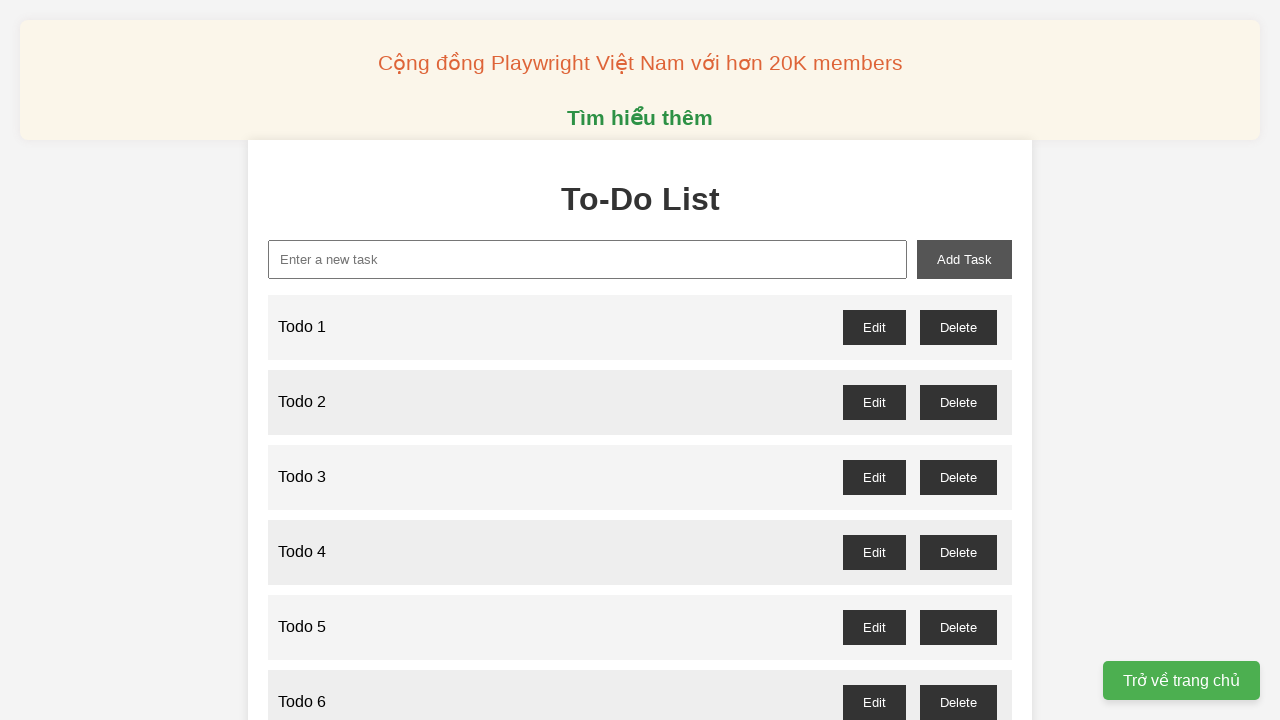